Tests dynamic element creation and deletion by clicking Add Element button 100 times and then Delete button 90 times

Starting URL: https://the-internet.herokuapp.com/add_remove_elements/

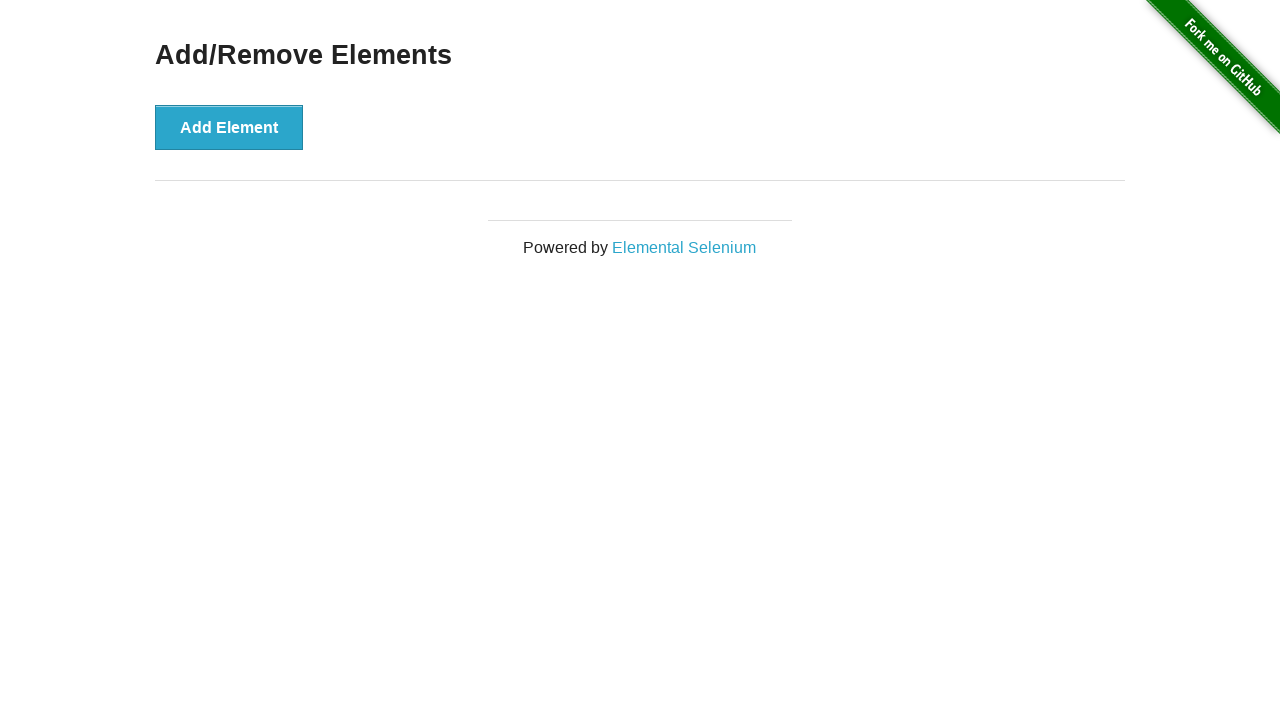

Clicked Add Element button (iteration 1/100) at (229, 127) on button:has-text('Add Element')
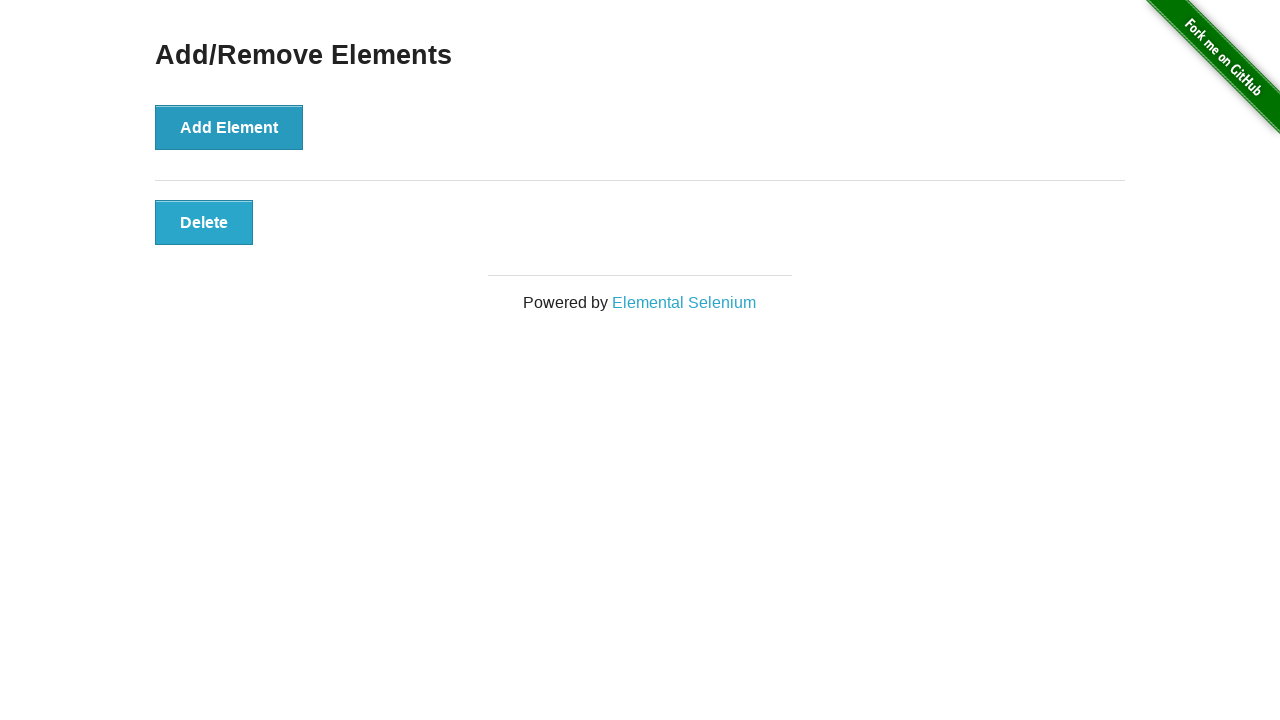

Clicked Add Element button (iteration 2/100) at (229, 127) on button:has-text('Add Element')
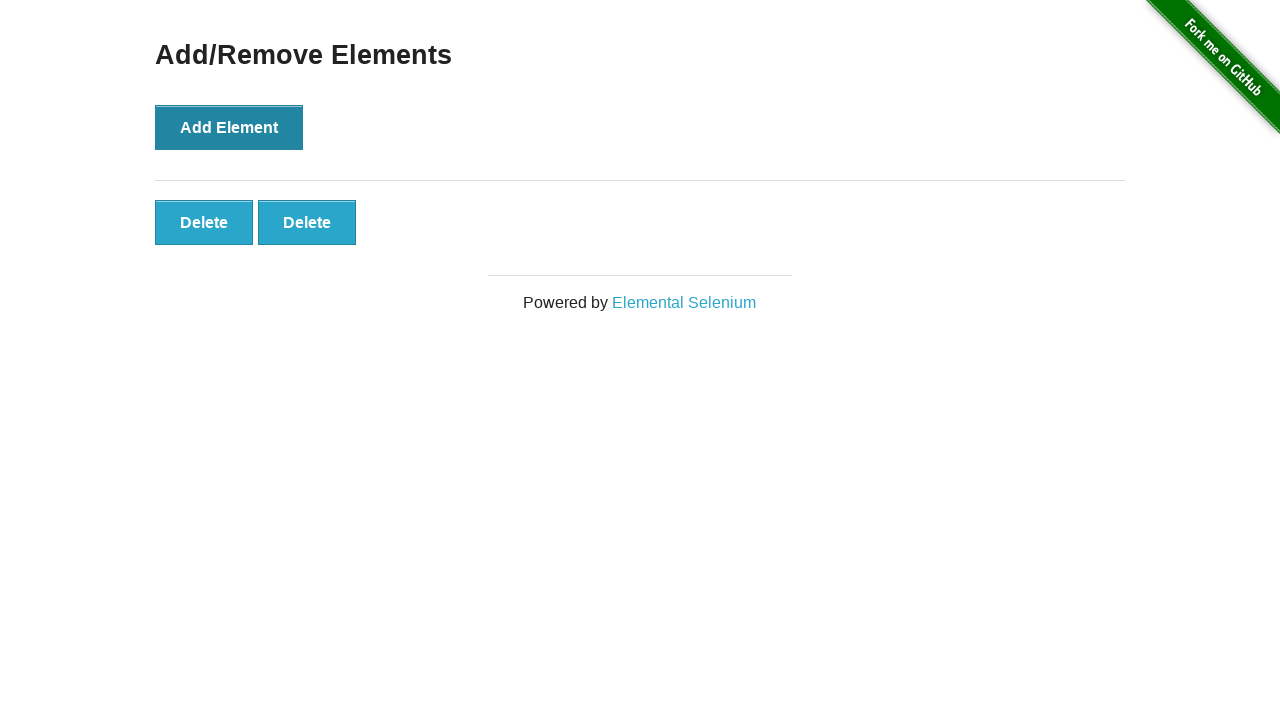

Clicked Add Element button (iteration 3/100) at (229, 127) on button:has-text('Add Element')
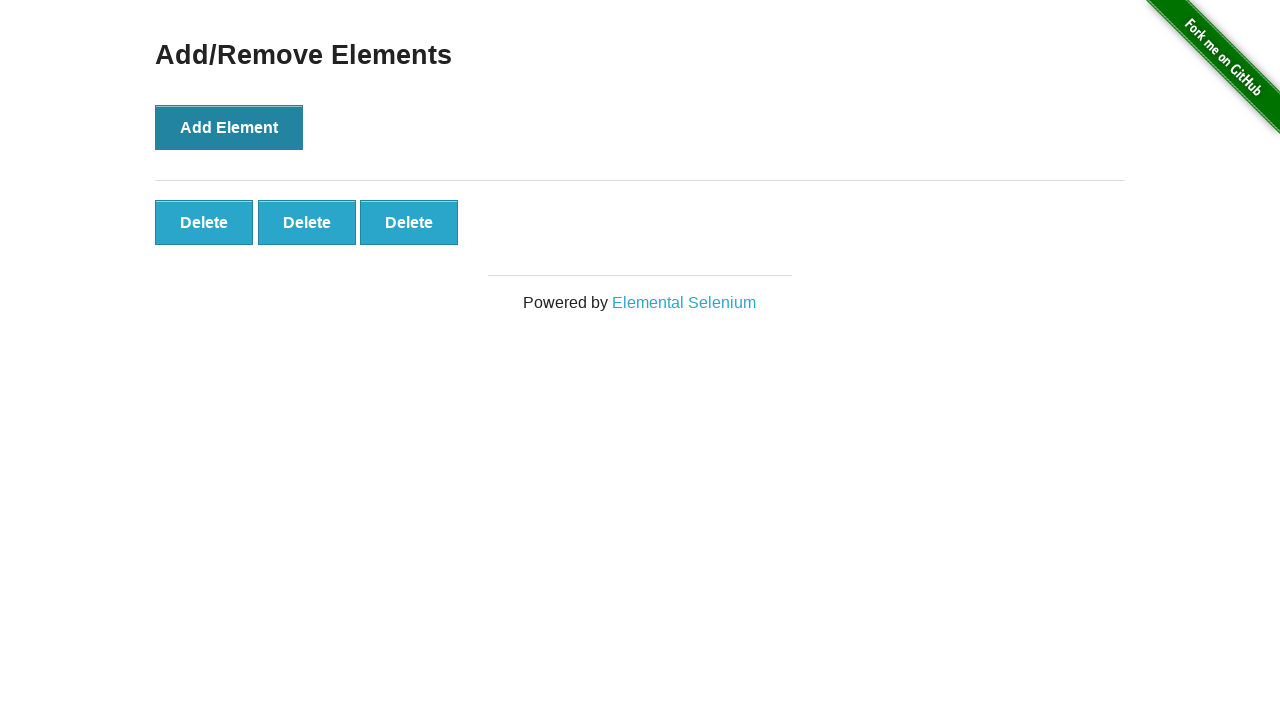

Clicked Add Element button (iteration 4/100) at (229, 127) on button:has-text('Add Element')
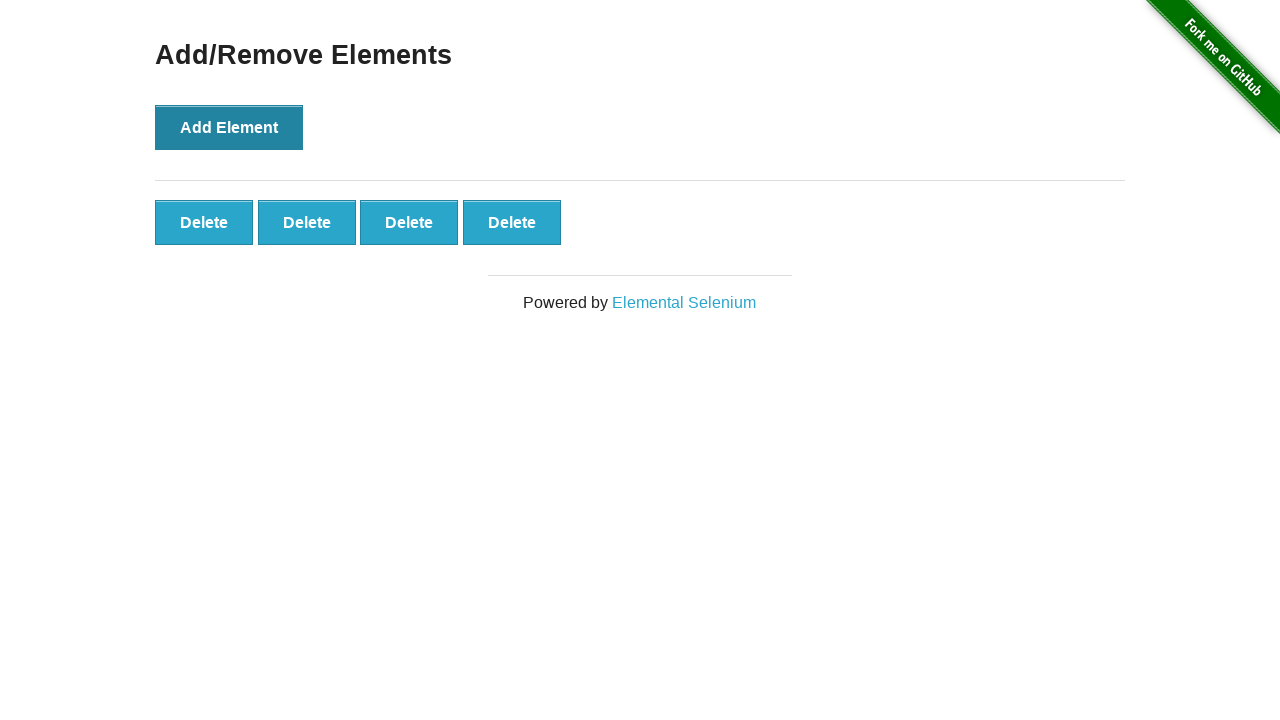

Clicked Add Element button (iteration 5/100) at (229, 127) on button:has-text('Add Element')
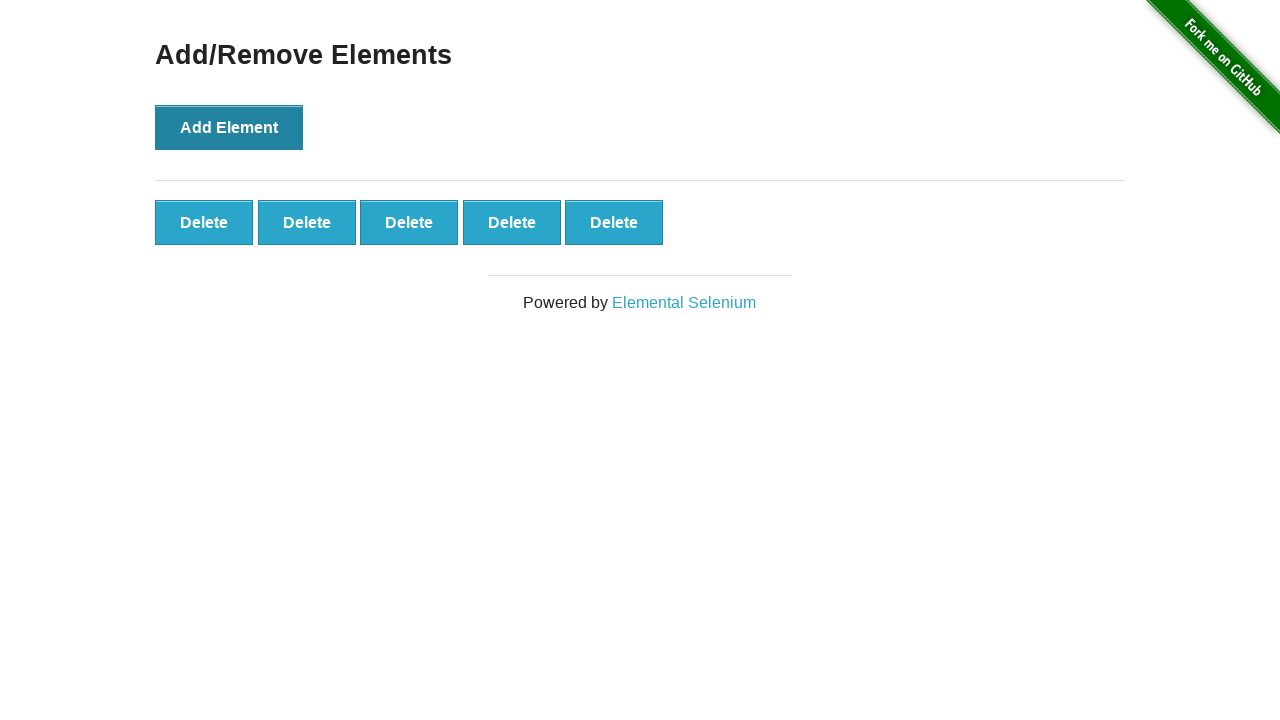

Clicked Add Element button (iteration 6/100) at (229, 127) on button:has-text('Add Element')
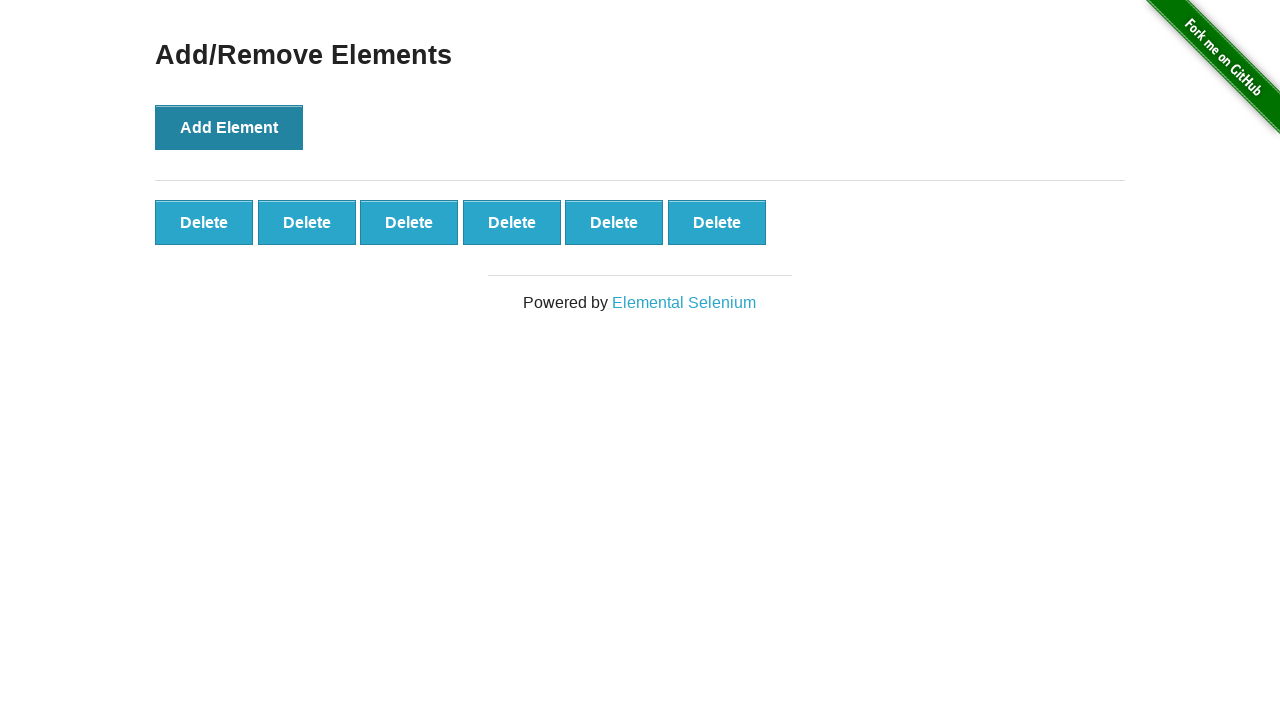

Clicked Add Element button (iteration 7/100) at (229, 127) on button:has-text('Add Element')
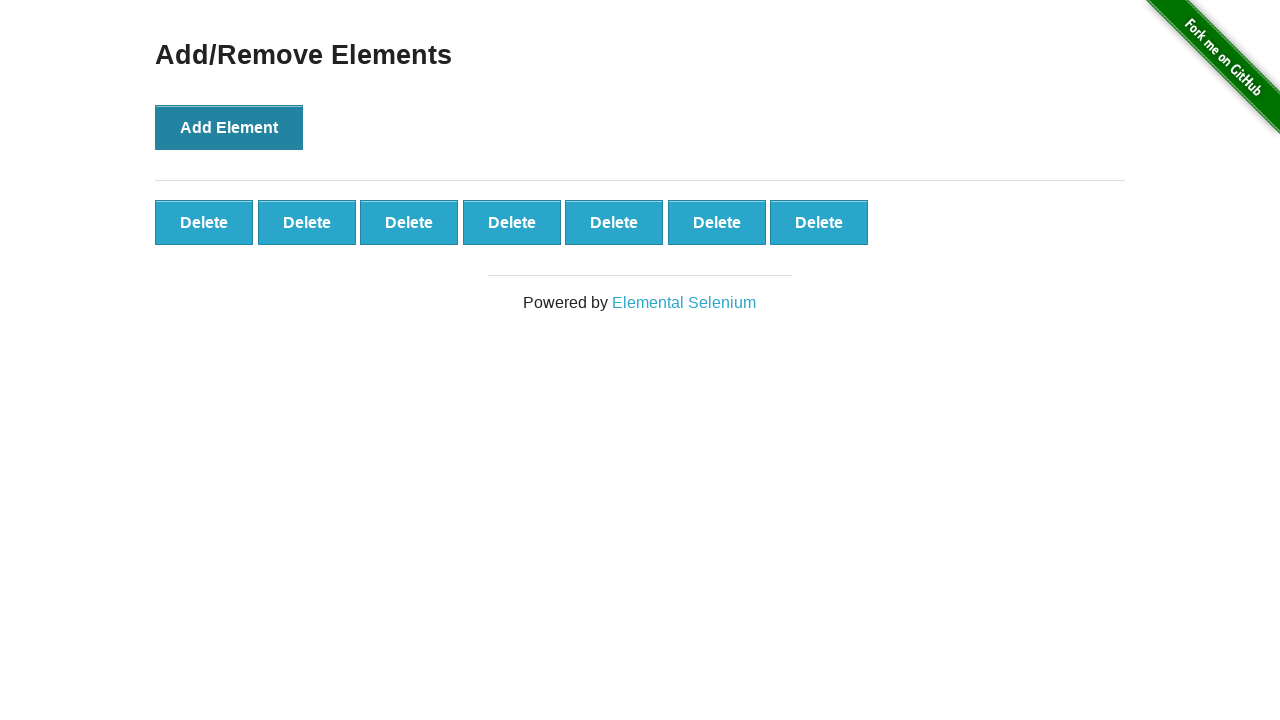

Clicked Add Element button (iteration 8/100) at (229, 127) on button:has-text('Add Element')
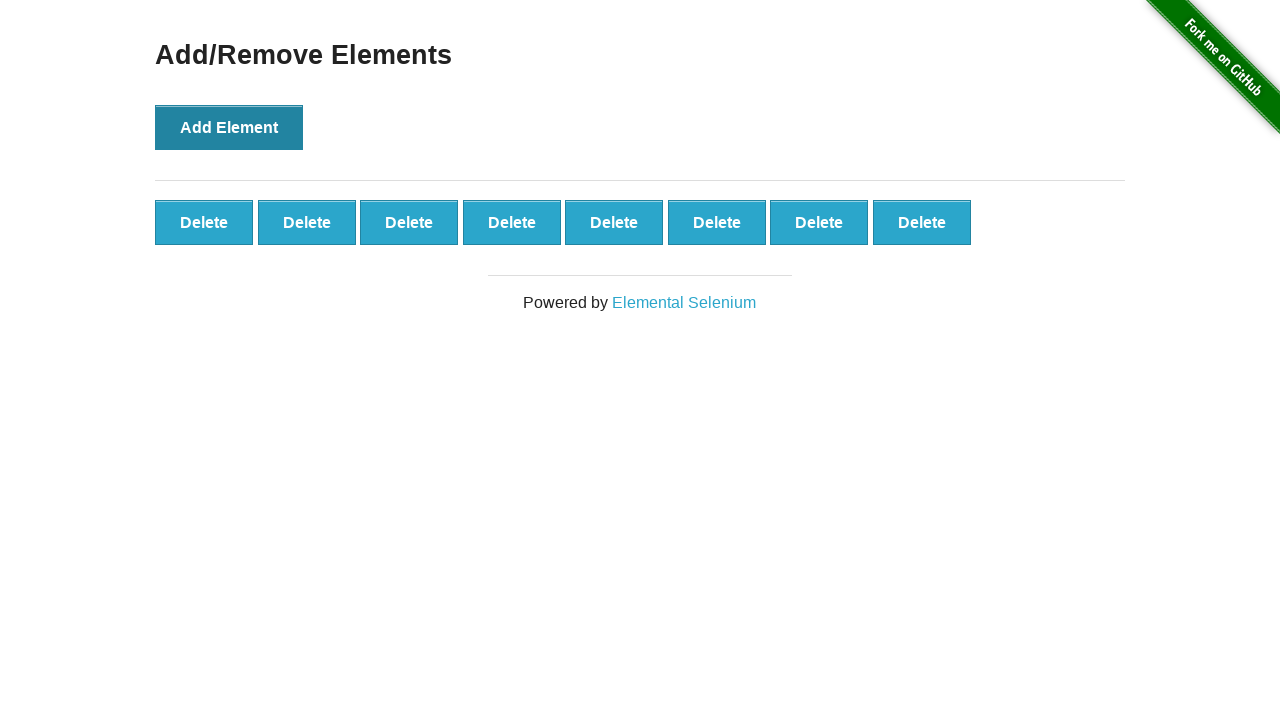

Clicked Add Element button (iteration 9/100) at (229, 127) on button:has-text('Add Element')
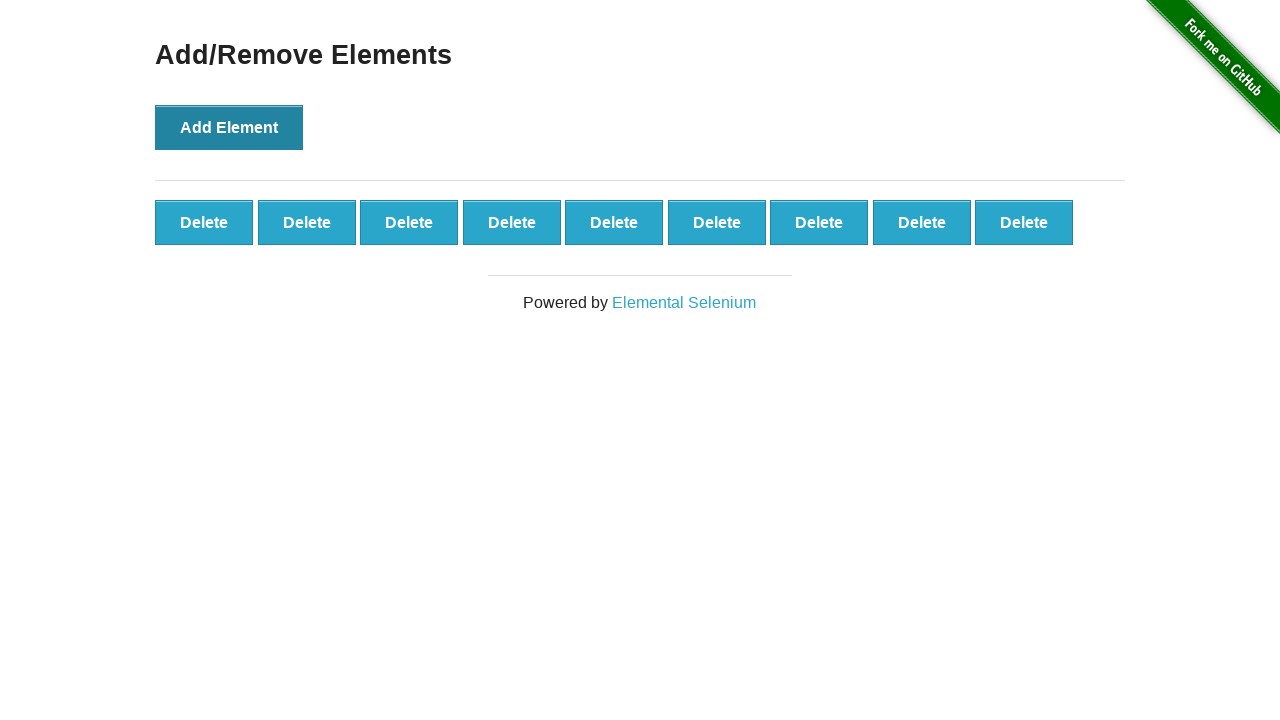

Clicked Add Element button (iteration 10/100) at (229, 127) on button:has-text('Add Element')
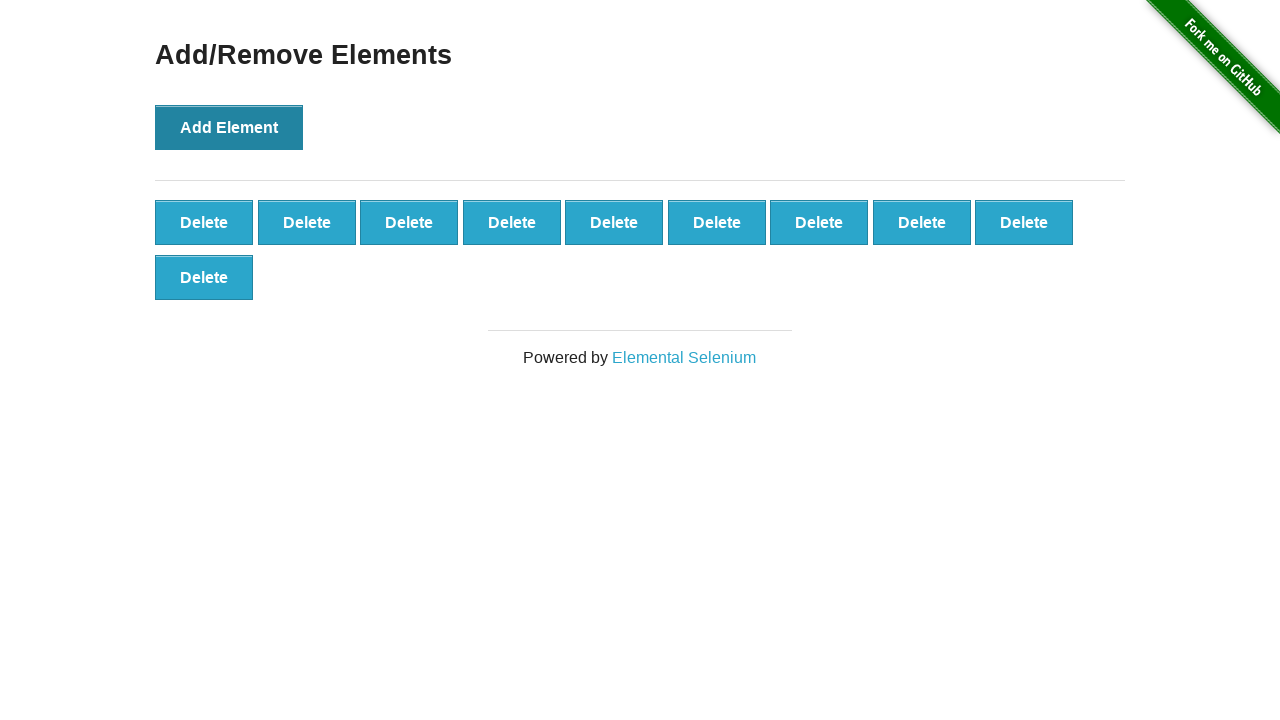

Clicked Add Element button (iteration 11/100) at (229, 127) on button:has-text('Add Element')
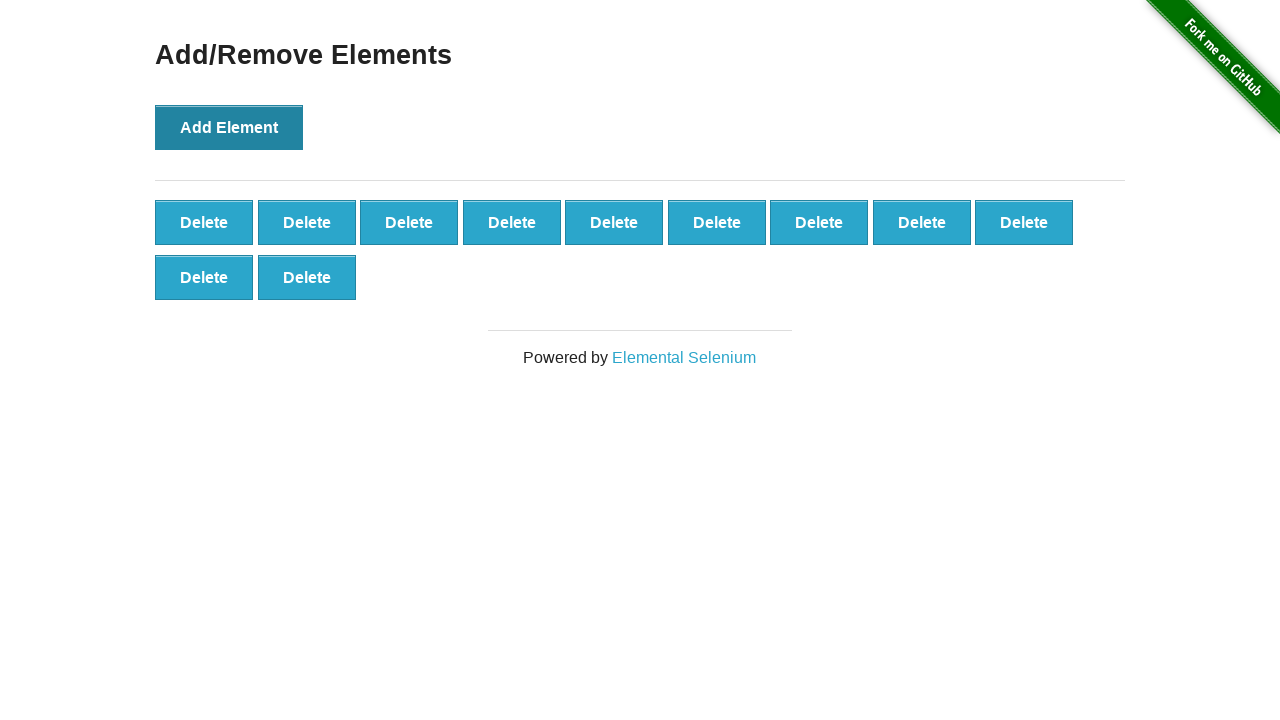

Clicked Add Element button (iteration 12/100) at (229, 127) on button:has-text('Add Element')
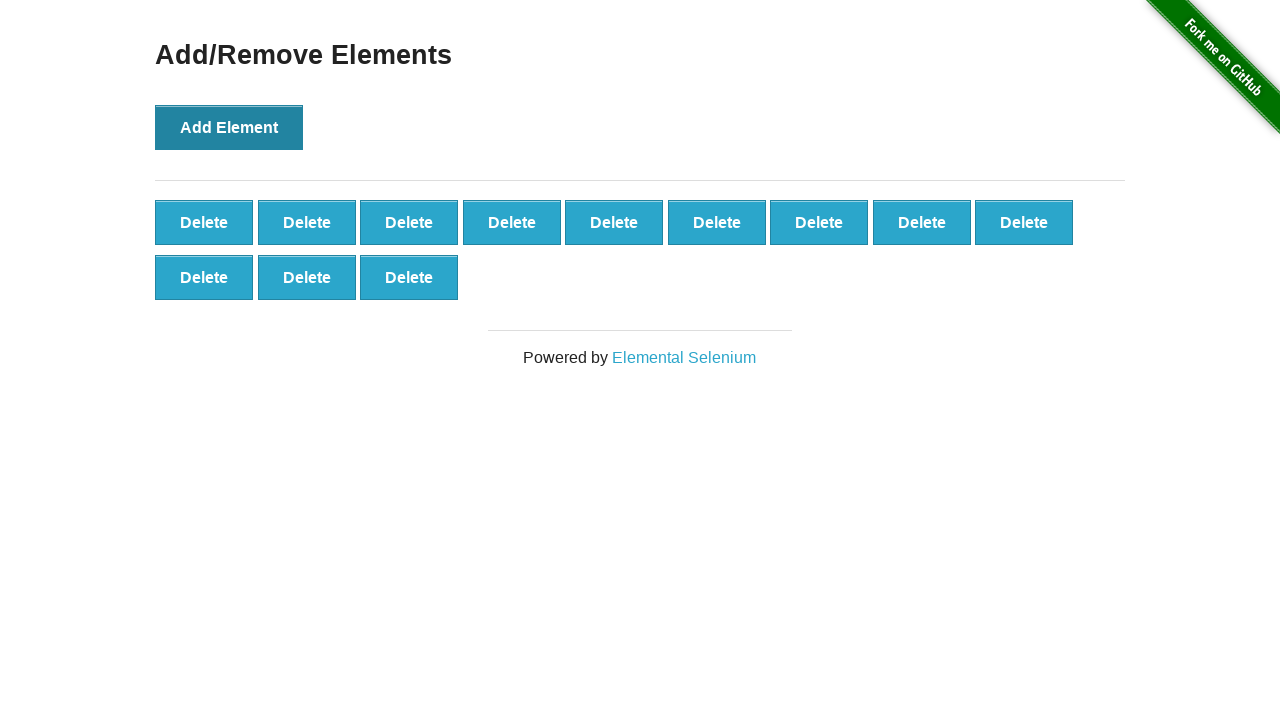

Clicked Add Element button (iteration 13/100) at (229, 127) on button:has-text('Add Element')
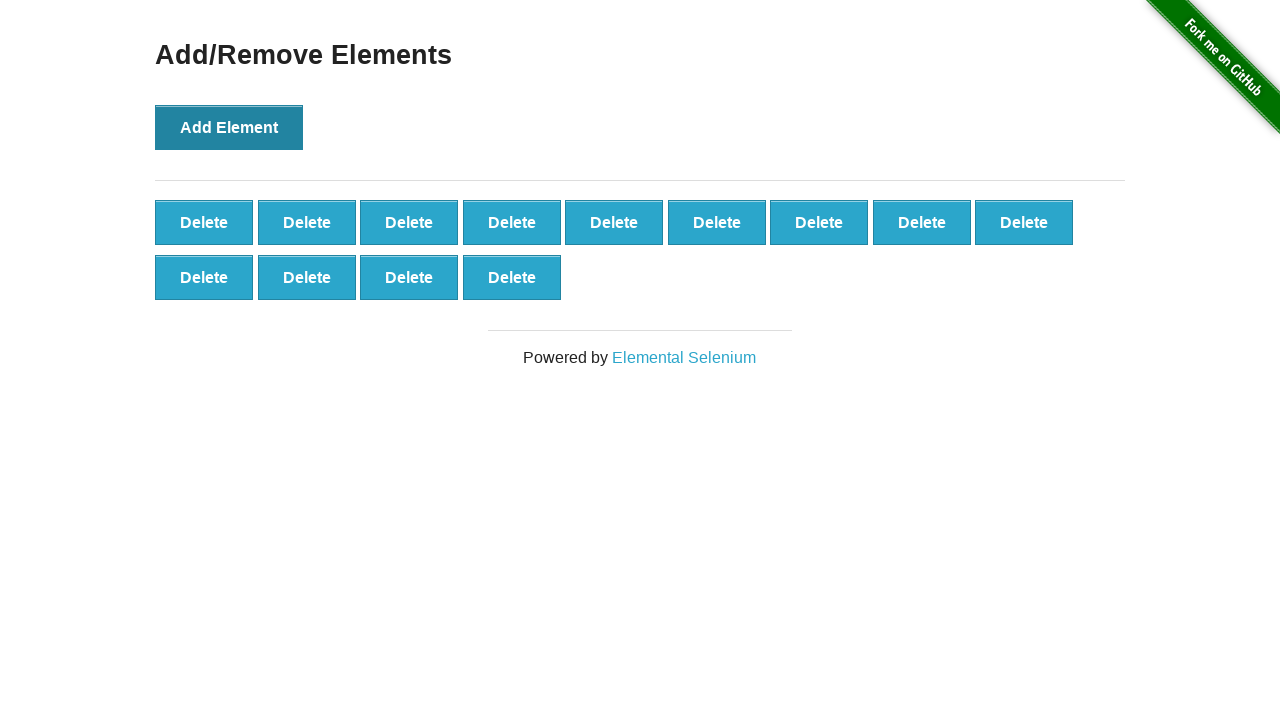

Clicked Add Element button (iteration 14/100) at (229, 127) on button:has-text('Add Element')
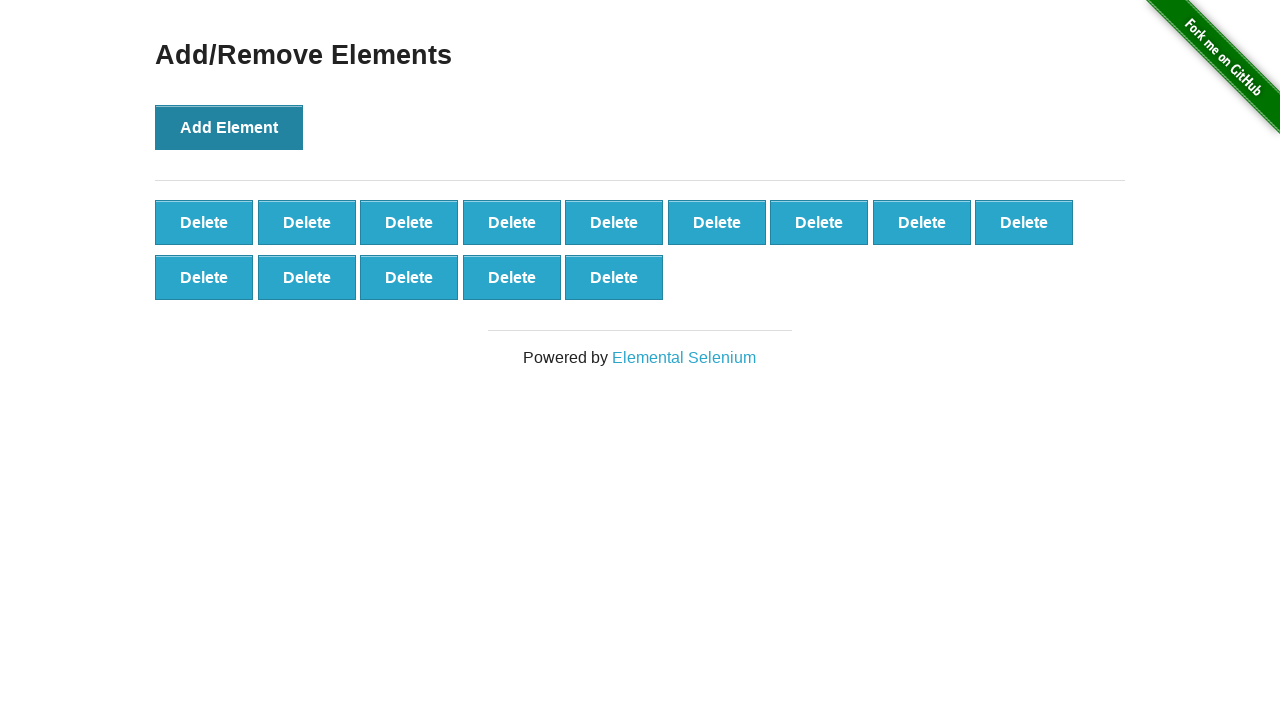

Clicked Add Element button (iteration 15/100) at (229, 127) on button:has-text('Add Element')
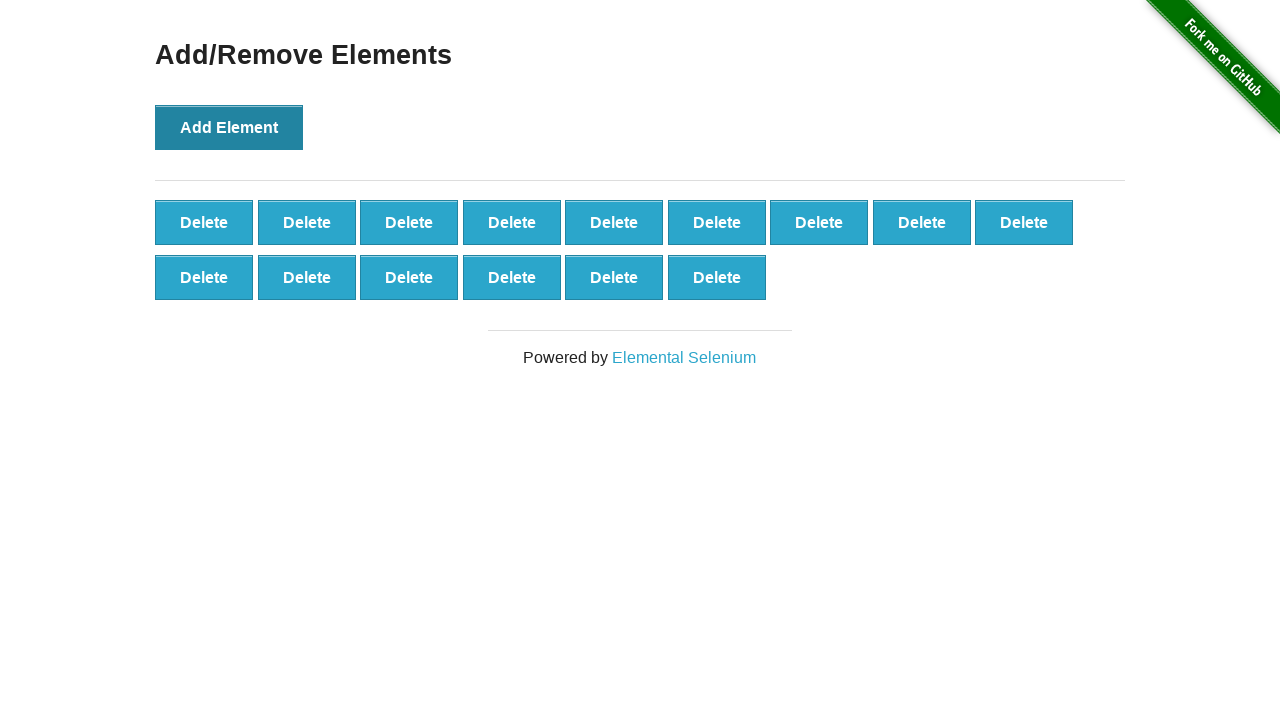

Clicked Add Element button (iteration 16/100) at (229, 127) on button:has-text('Add Element')
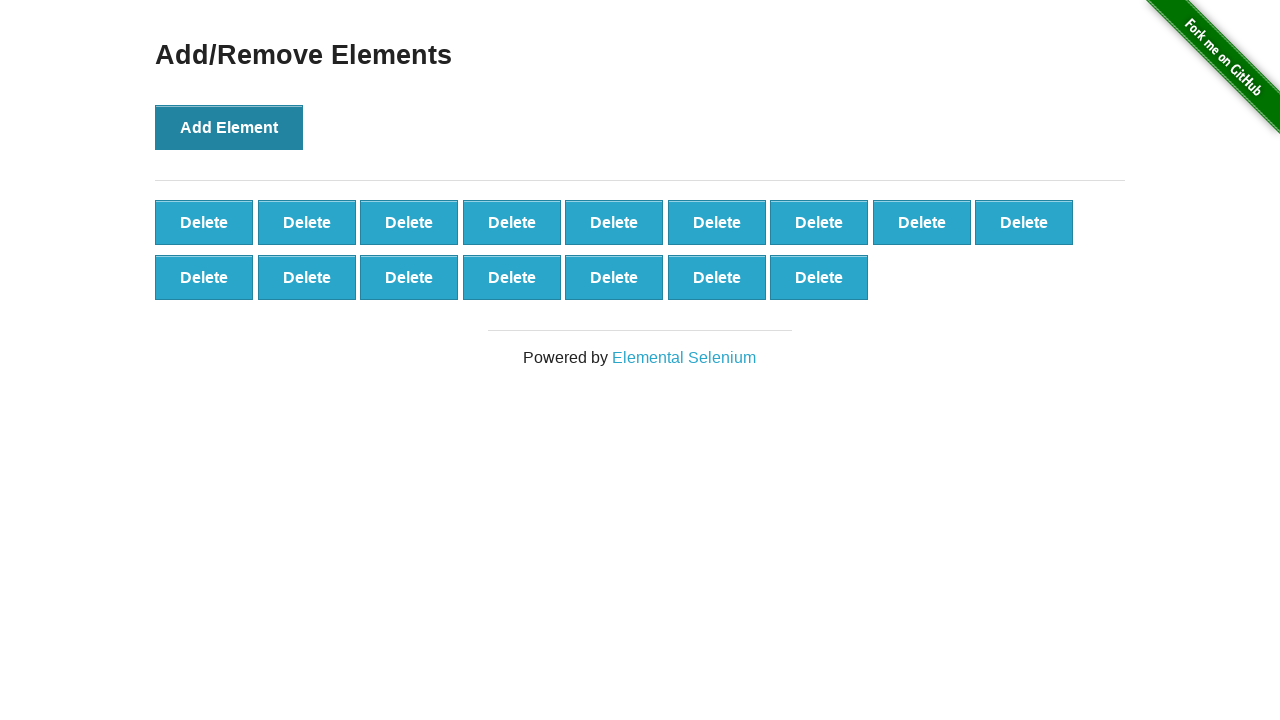

Clicked Add Element button (iteration 17/100) at (229, 127) on button:has-text('Add Element')
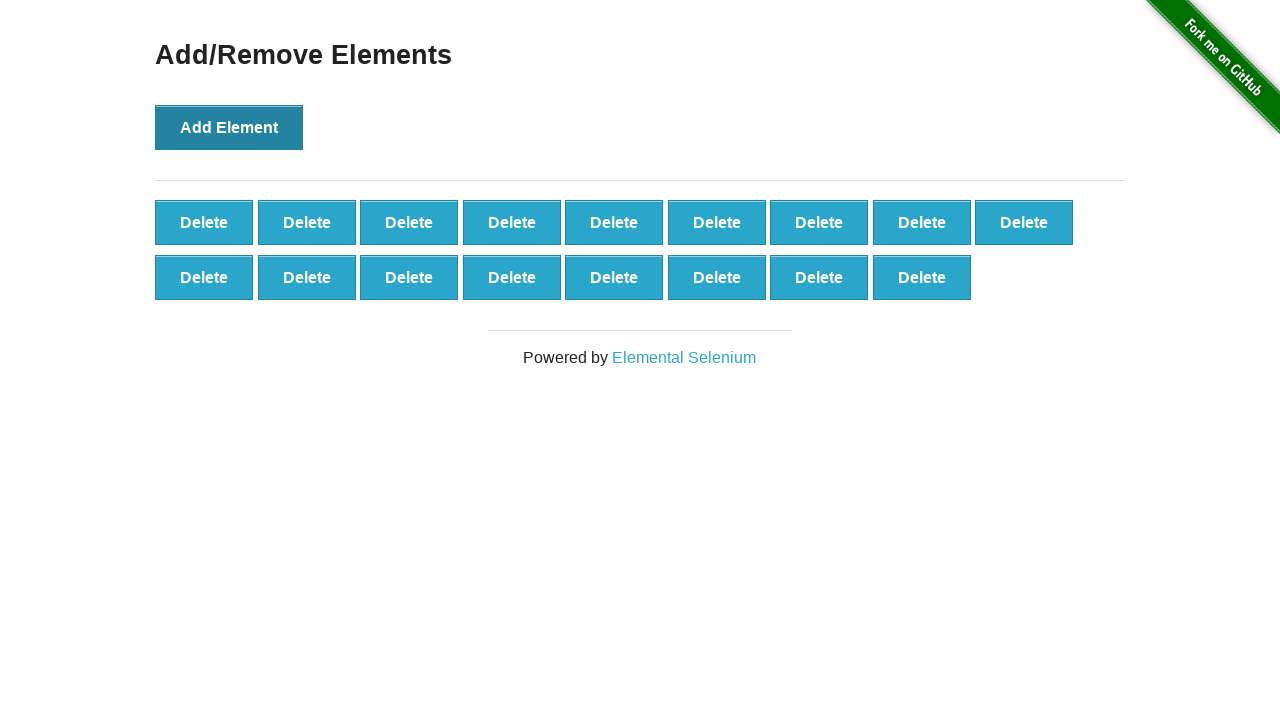

Clicked Add Element button (iteration 18/100) at (229, 127) on button:has-text('Add Element')
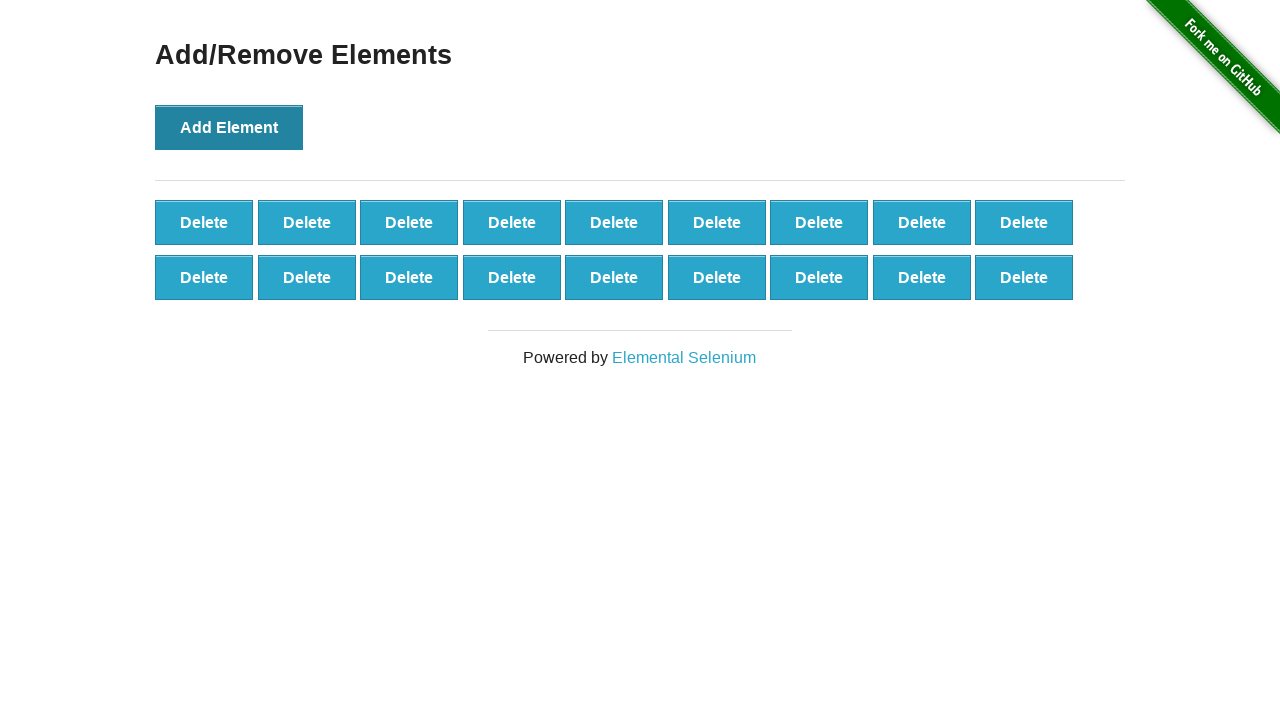

Clicked Add Element button (iteration 19/100) at (229, 127) on button:has-text('Add Element')
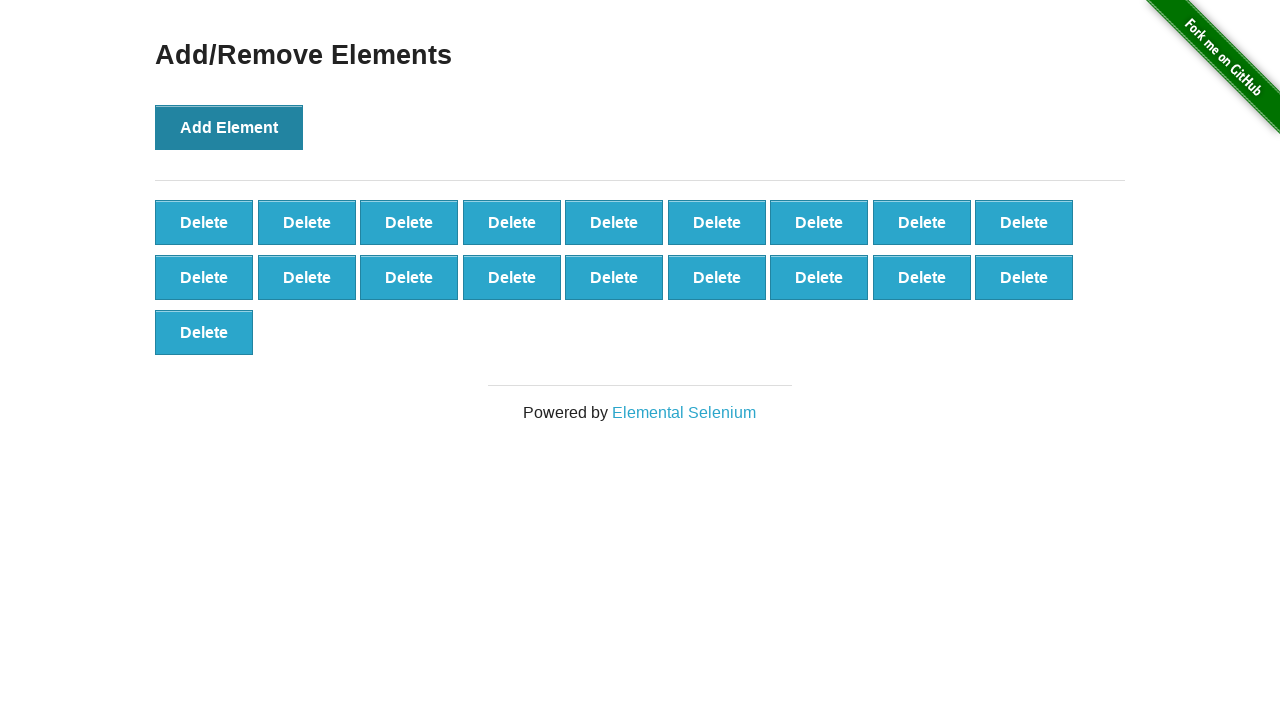

Clicked Add Element button (iteration 20/100) at (229, 127) on button:has-text('Add Element')
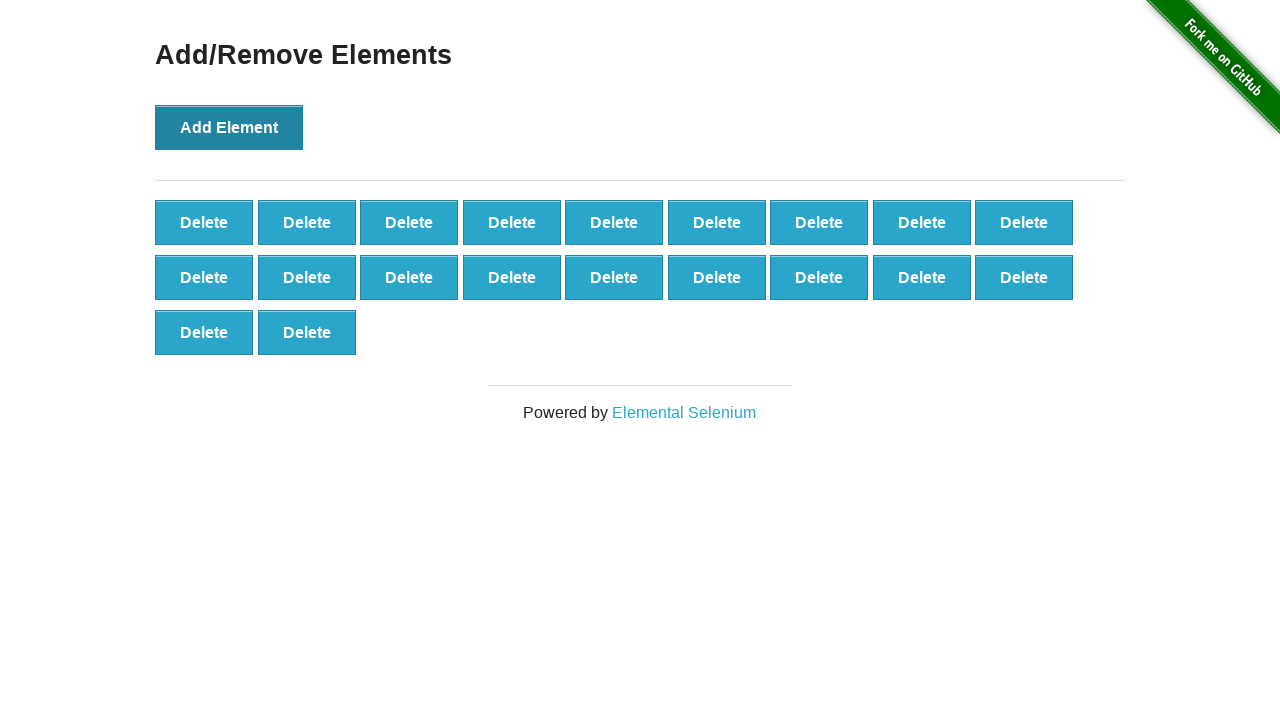

Clicked Add Element button (iteration 21/100) at (229, 127) on button:has-text('Add Element')
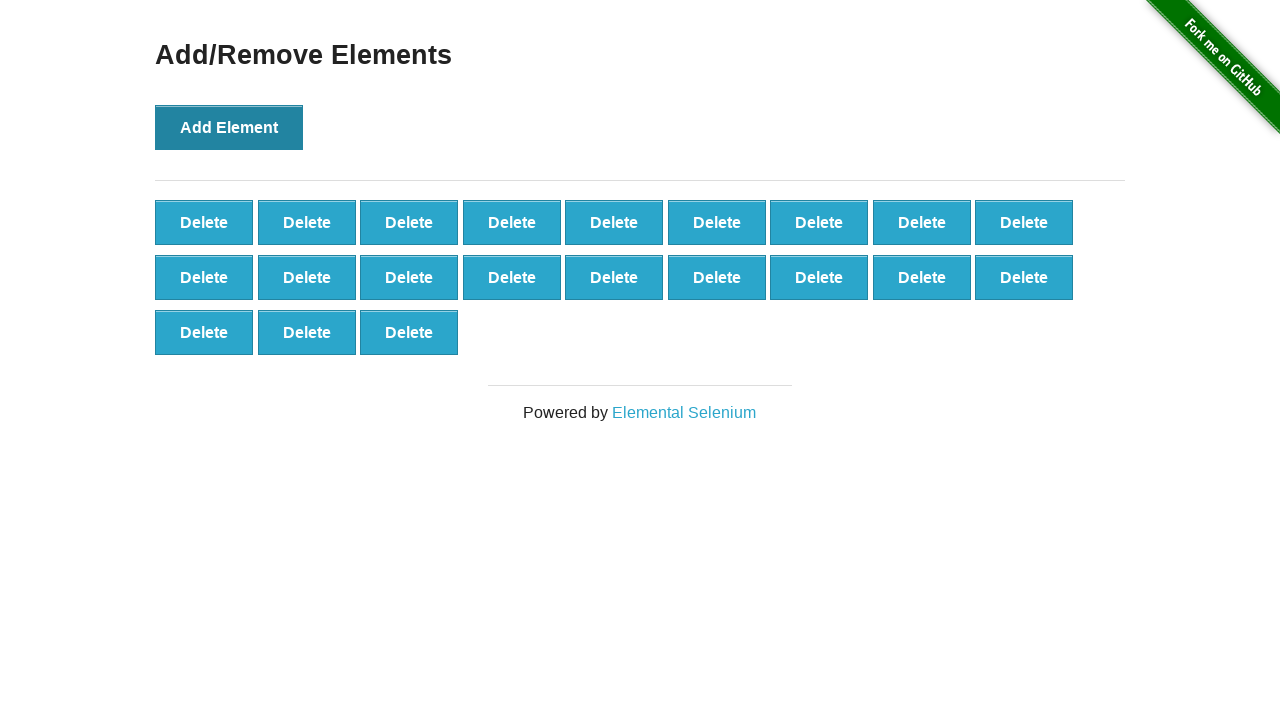

Clicked Add Element button (iteration 22/100) at (229, 127) on button:has-text('Add Element')
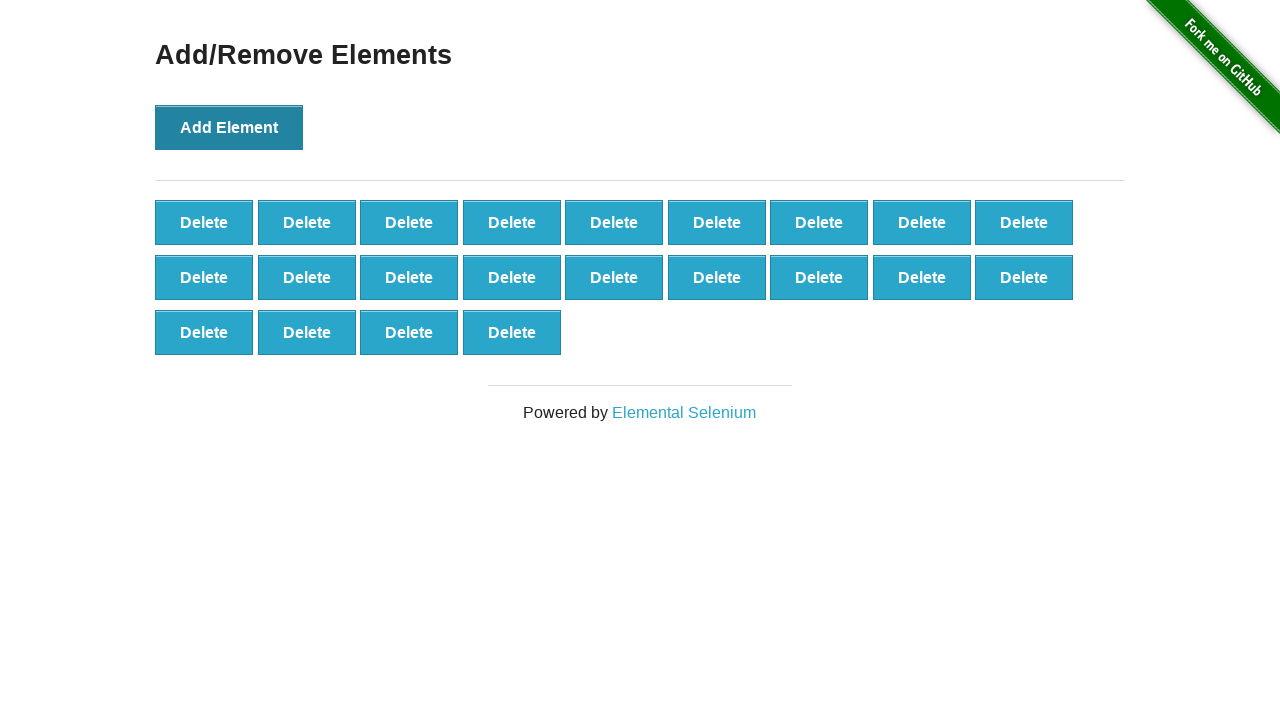

Clicked Add Element button (iteration 23/100) at (229, 127) on button:has-text('Add Element')
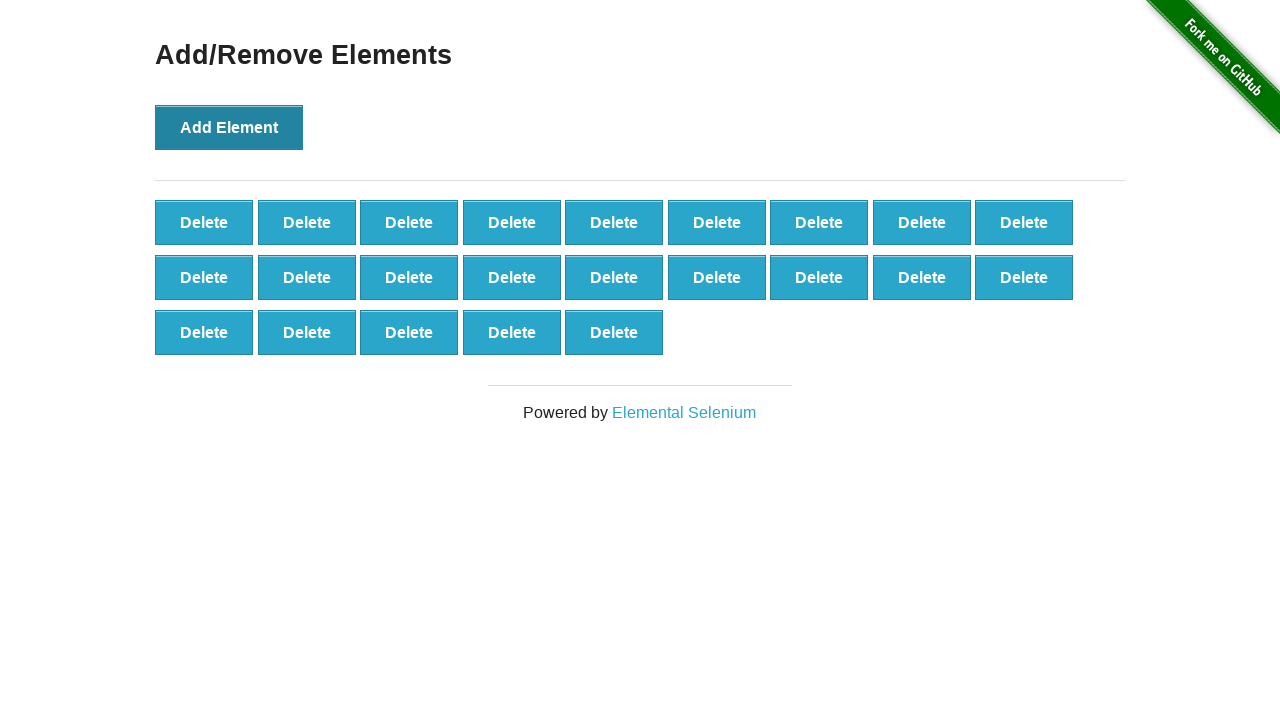

Clicked Add Element button (iteration 24/100) at (229, 127) on button:has-text('Add Element')
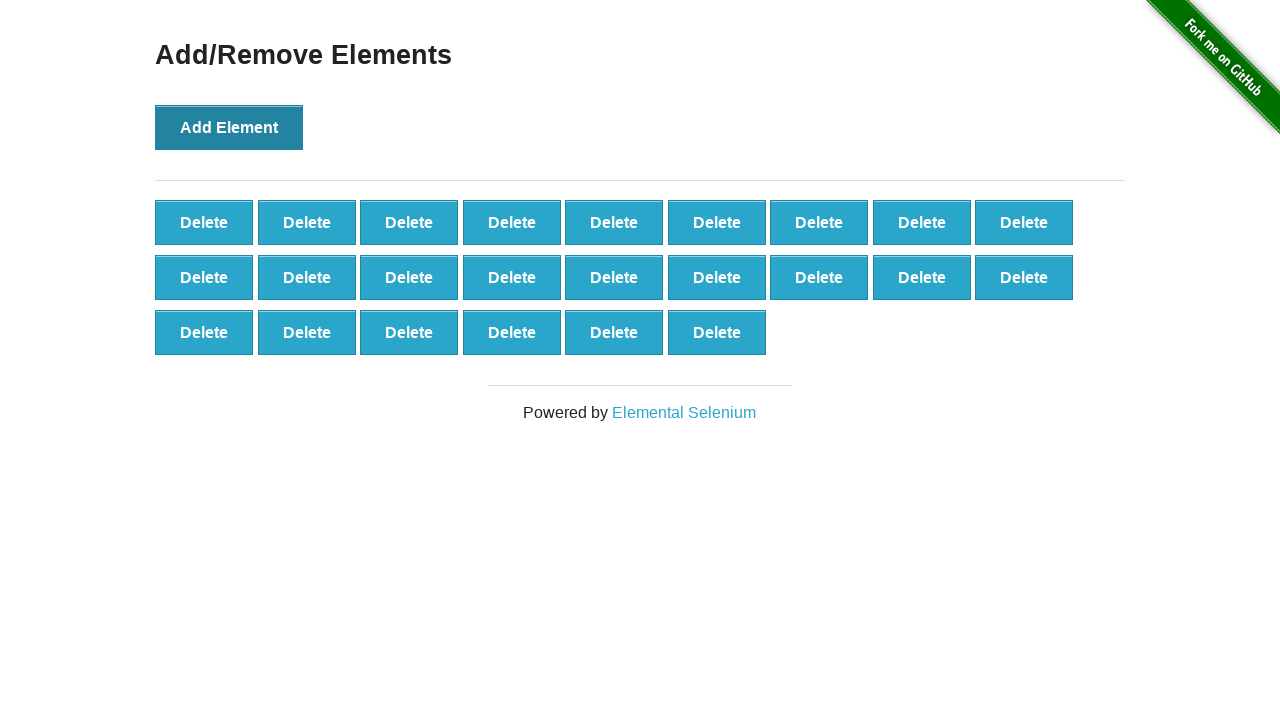

Clicked Add Element button (iteration 25/100) at (229, 127) on button:has-text('Add Element')
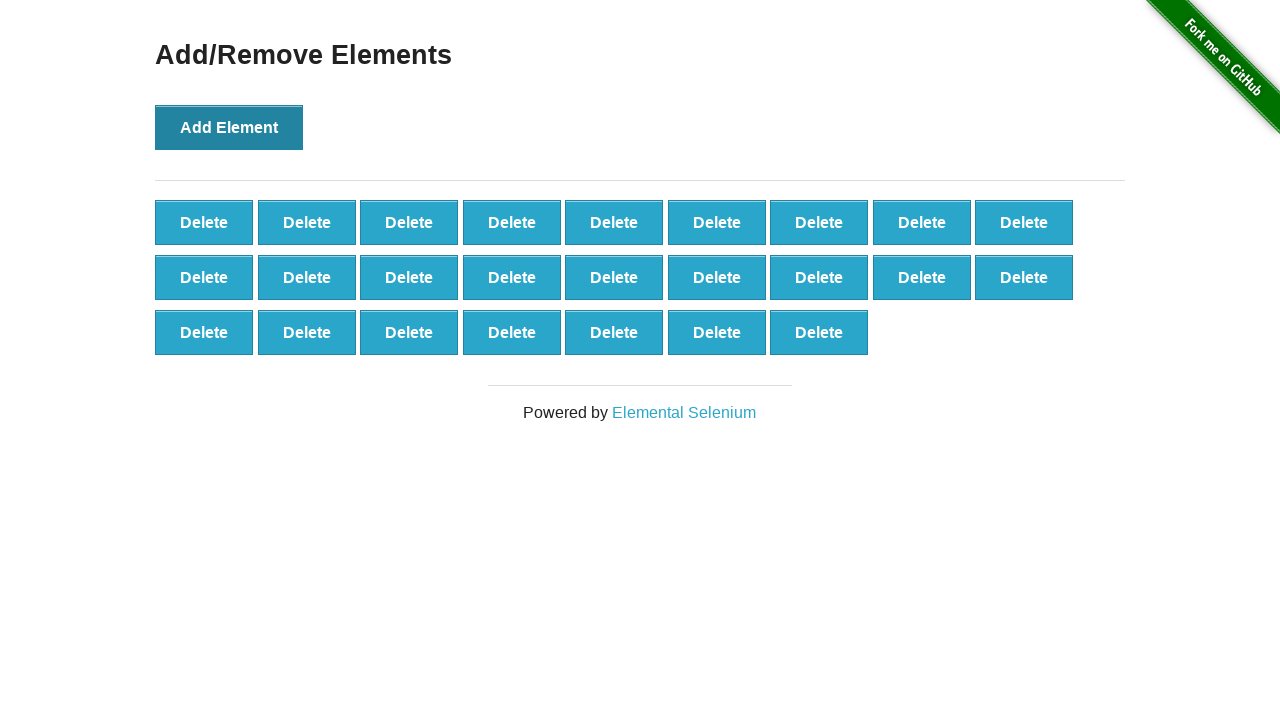

Clicked Add Element button (iteration 26/100) at (229, 127) on button:has-text('Add Element')
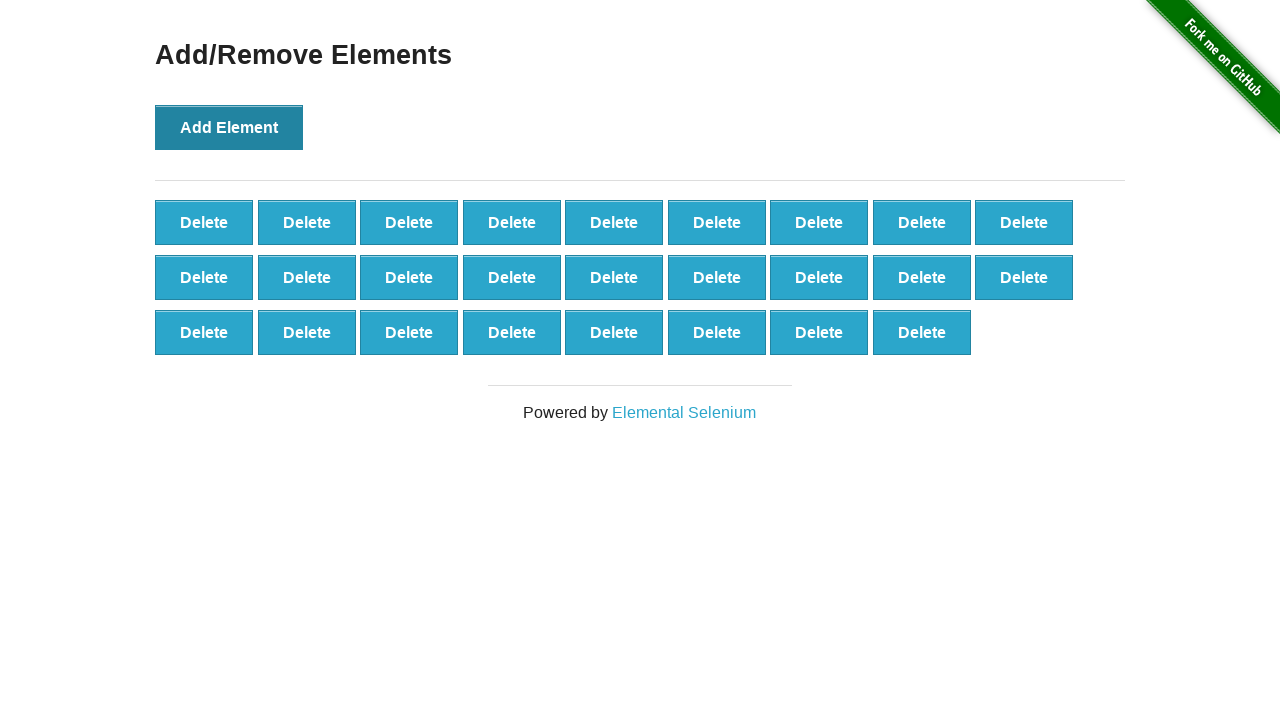

Clicked Add Element button (iteration 27/100) at (229, 127) on button:has-text('Add Element')
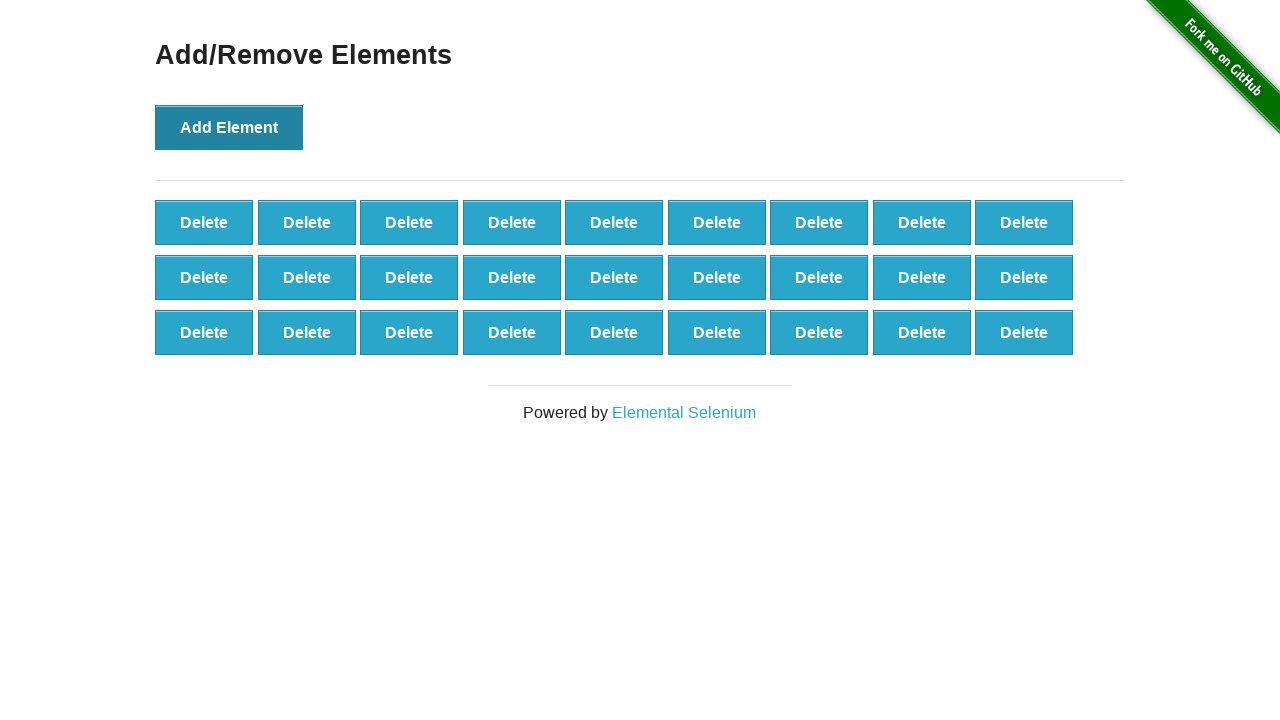

Clicked Add Element button (iteration 28/100) at (229, 127) on button:has-text('Add Element')
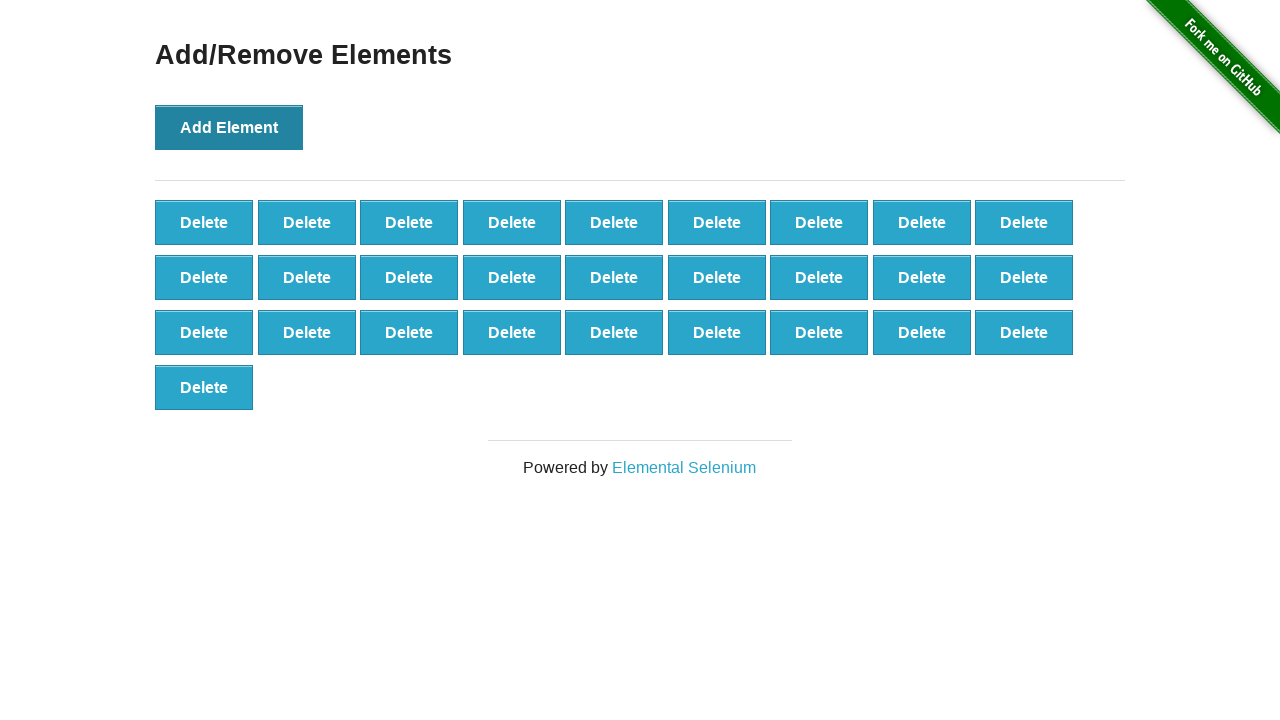

Clicked Add Element button (iteration 29/100) at (229, 127) on button:has-text('Add Element')
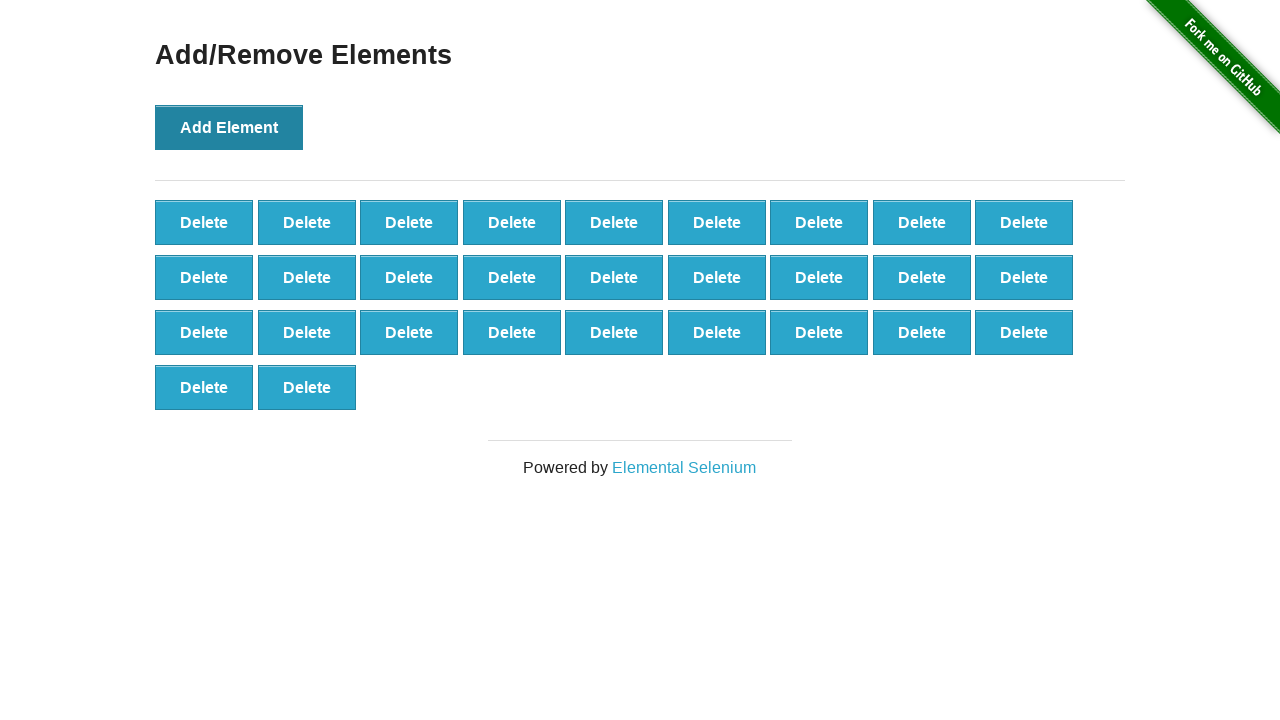

Clicked Add Element button (iteration 30/100) at (229, 127) on button:has-text('Add Element')
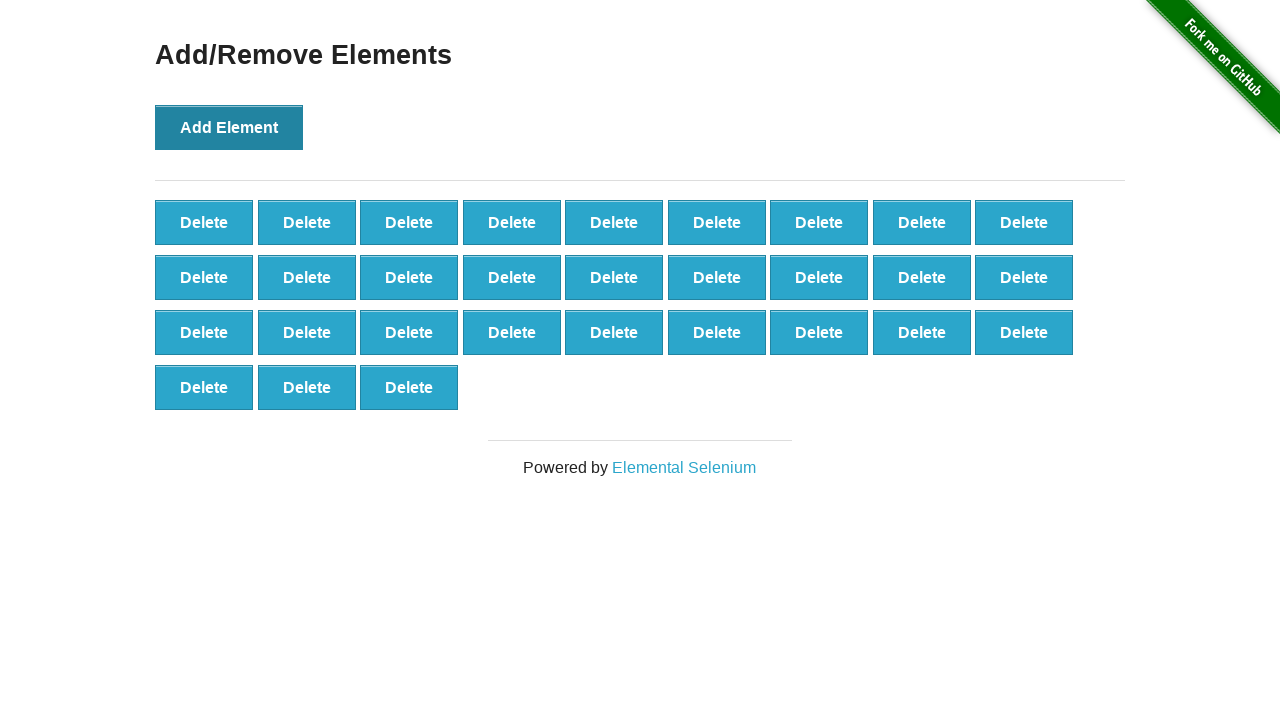

Clicked Add Element button (iteration 31/100) at (229, 127) on button:has-text('Add Element')
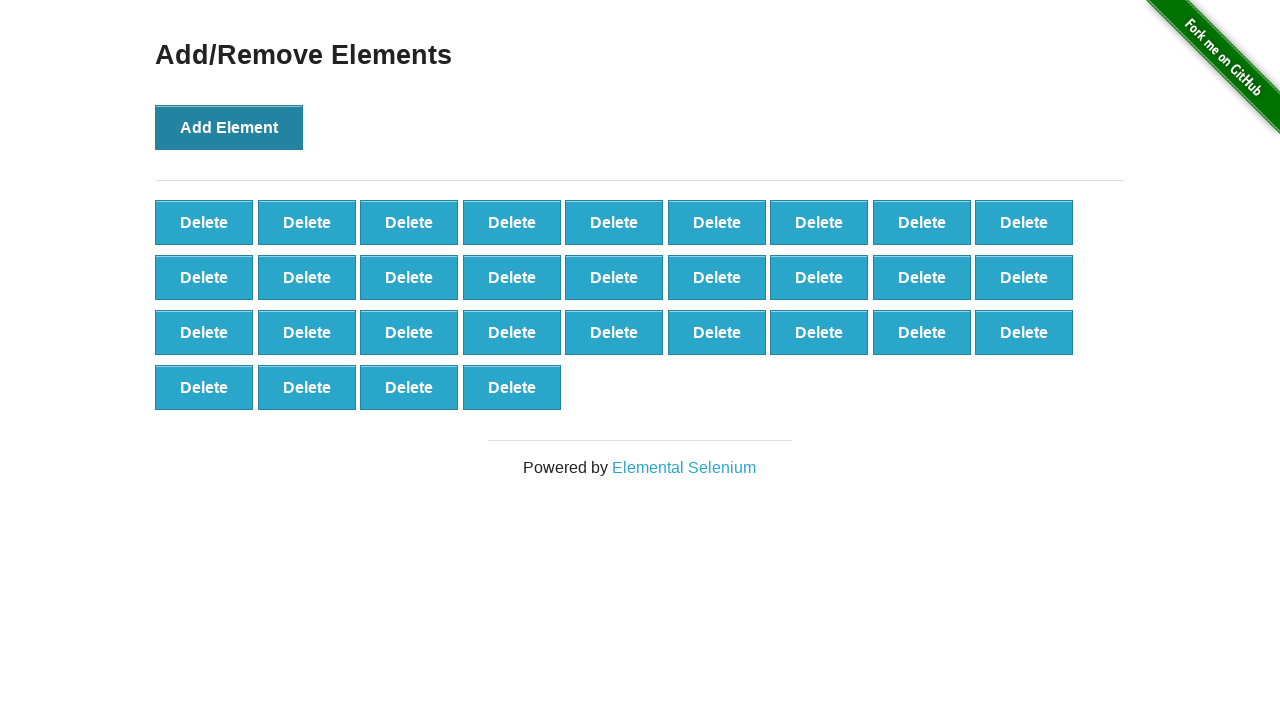

Clicked Add Element button (iteration 32/100) at (229, 127) on button:has-text('Add Element')
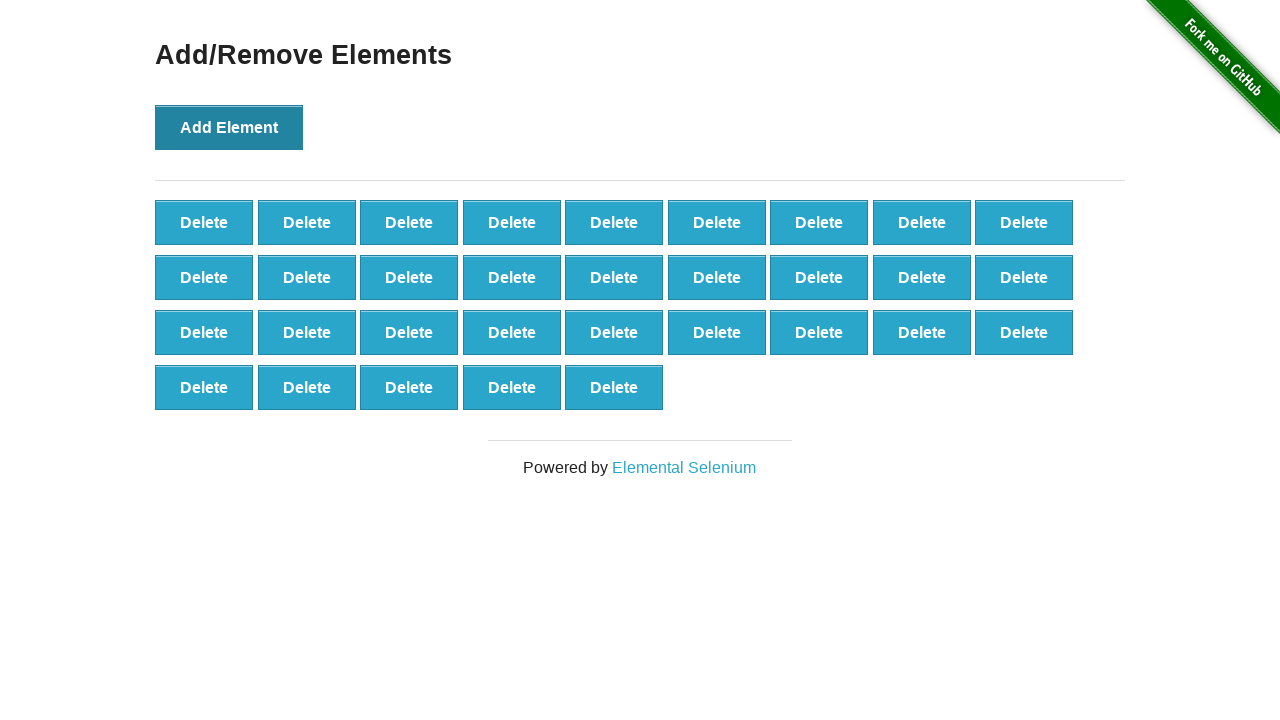

Clicked Add Element button (iteration 33/100) at (229, 127) on button:has-text('Add Element')
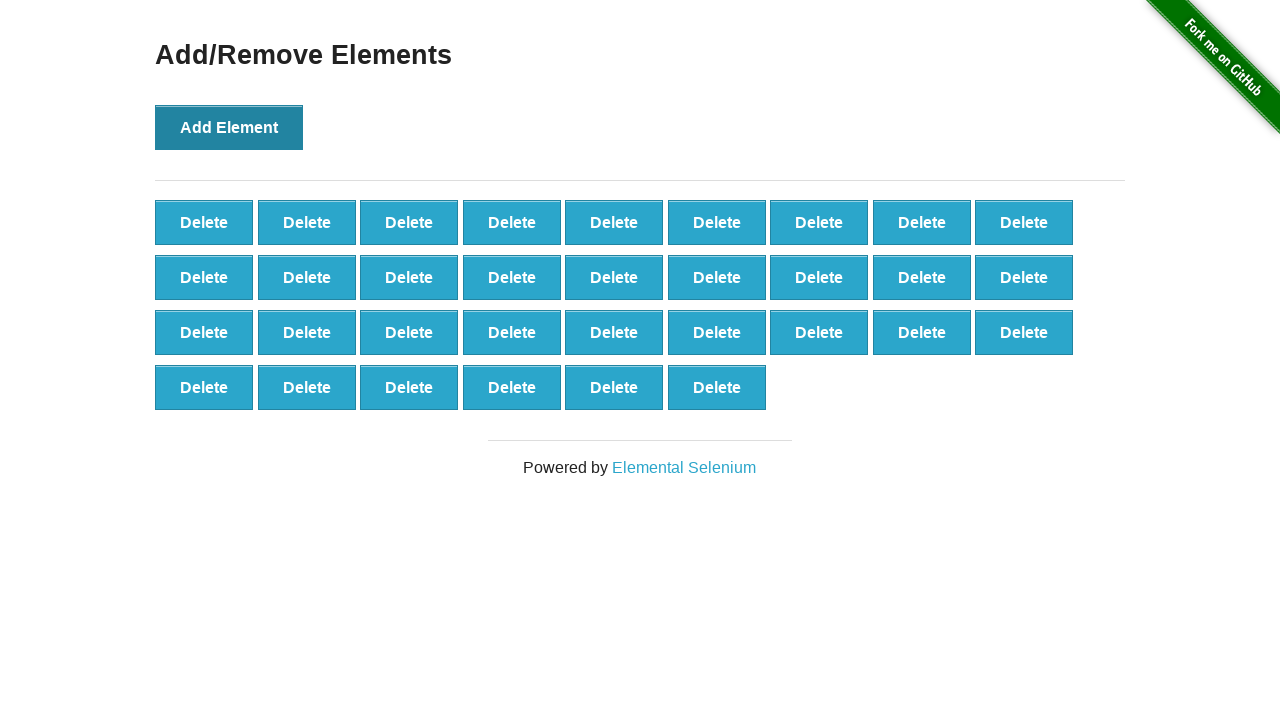

Clicked Add Element button (iteration 34/100) at (229, 127) on button:has-text('Add Element')
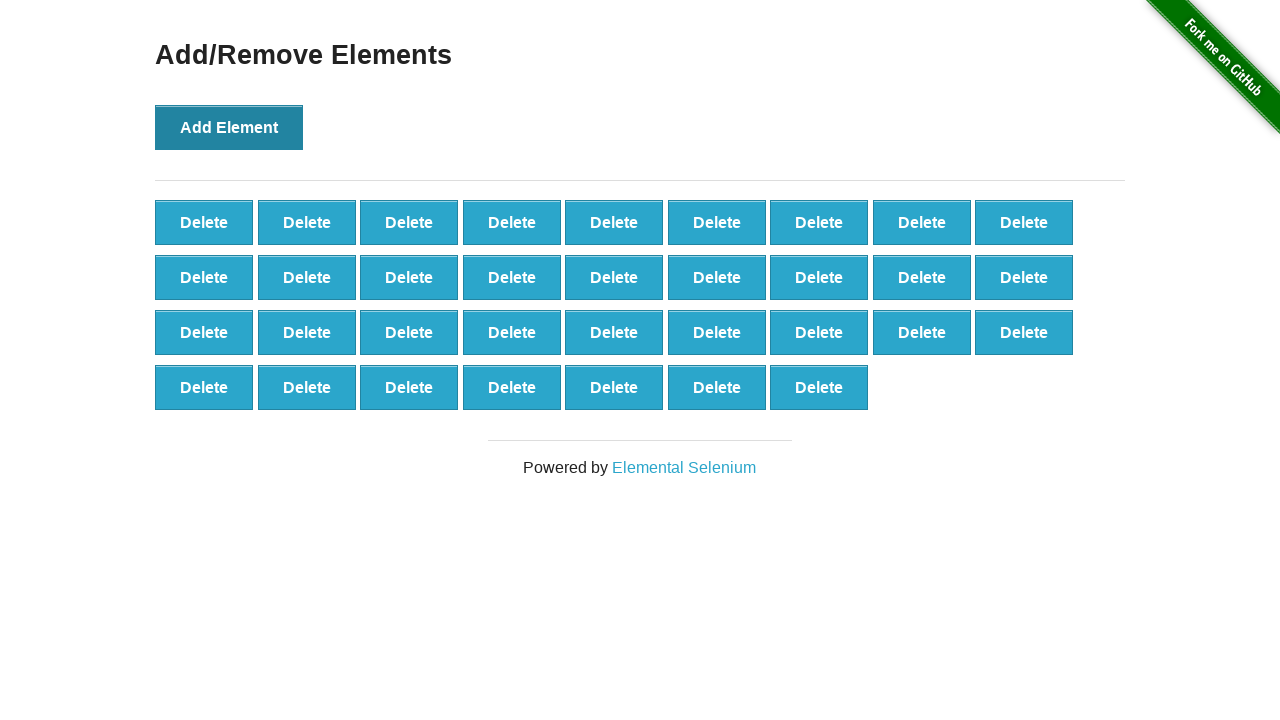

Clicked Add Element button (iteration 35/100) at (229, 127) on button:has-text('Add Element')
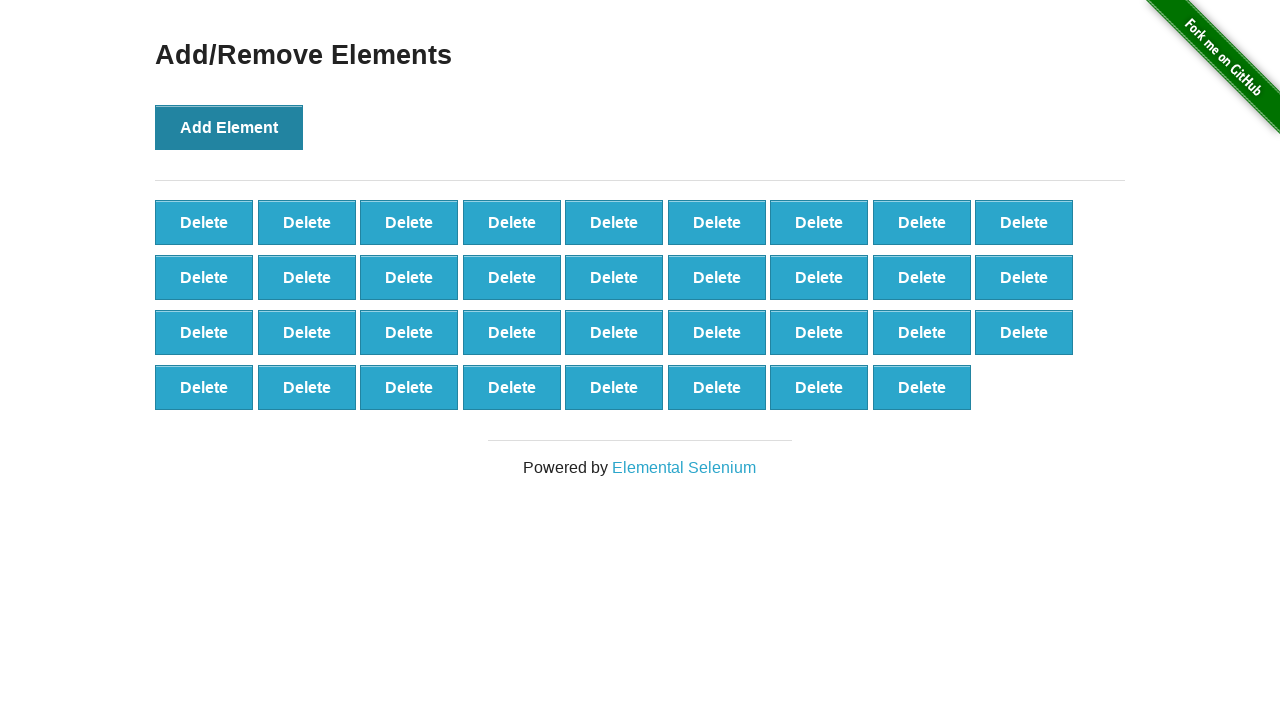

Clicked Add Element button (iteration 36/100) at (229, 127) on button:has-text('Add Element')
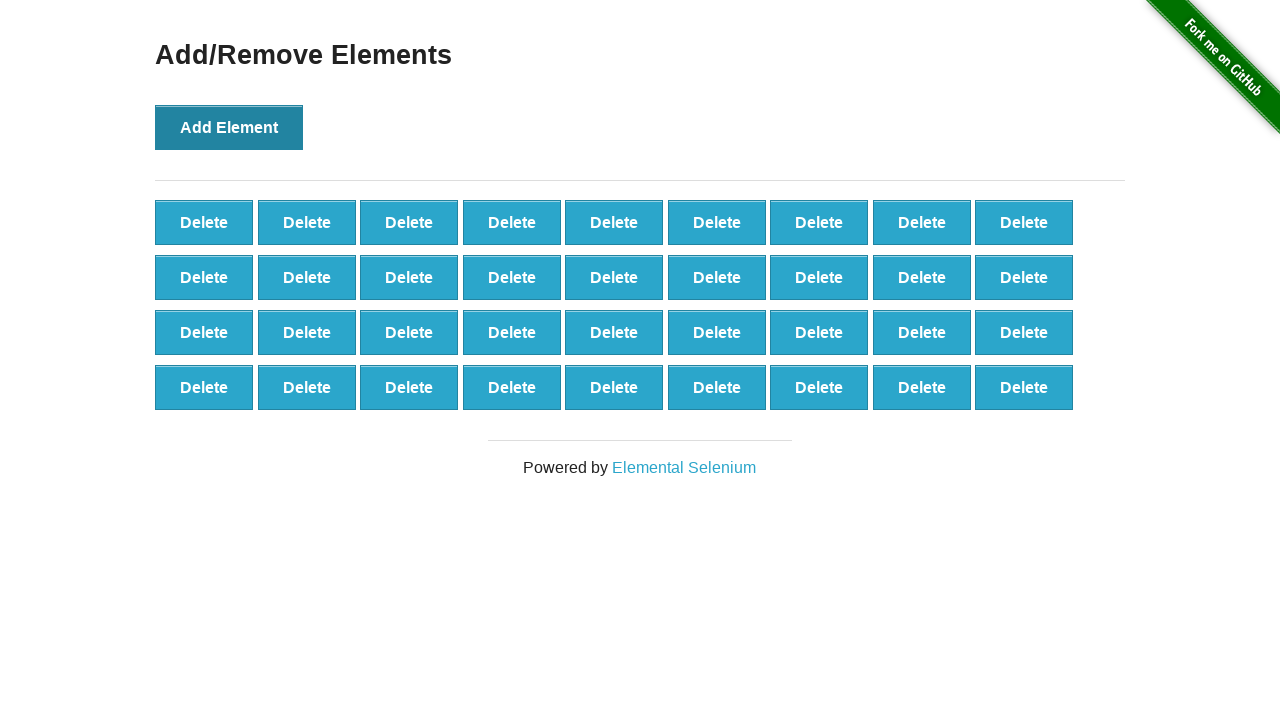

Clicked Add Element button (iteration 37/100) at (229, 127) on button:has-text('Add Element')
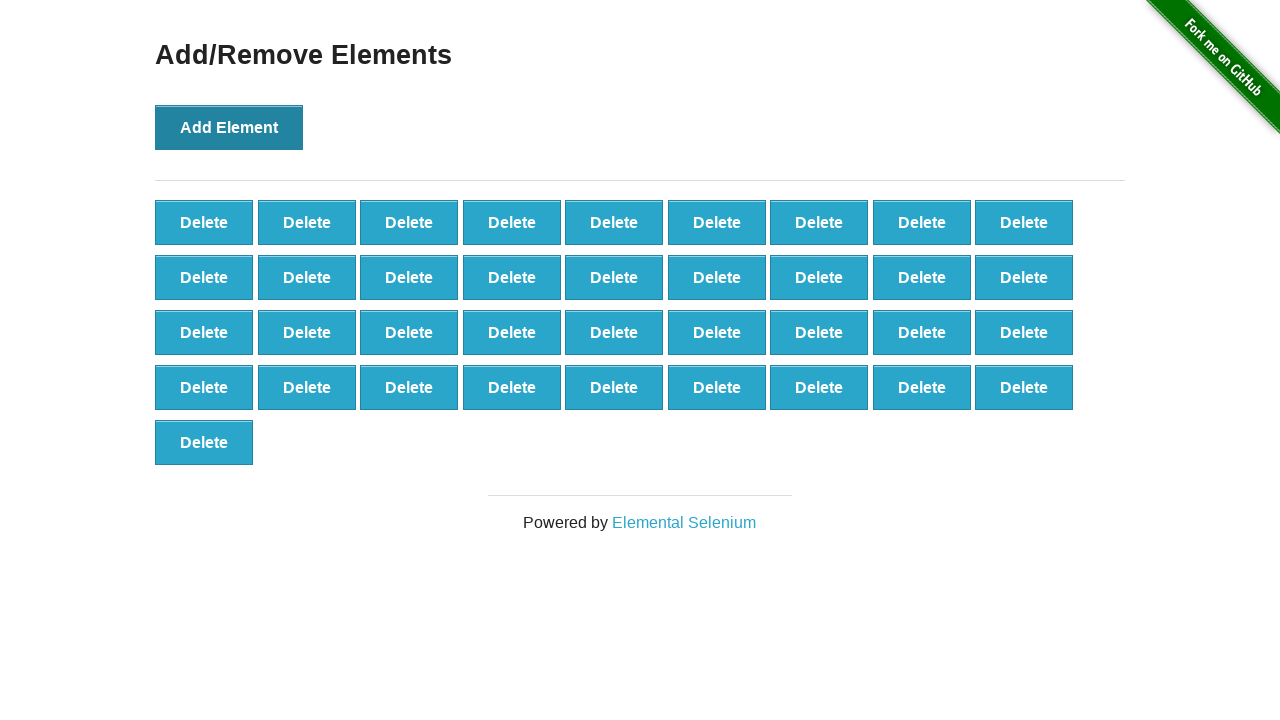

Clicked Add Element button (iteration 38/100) at (229, 127) on button:has-text('Add Element')
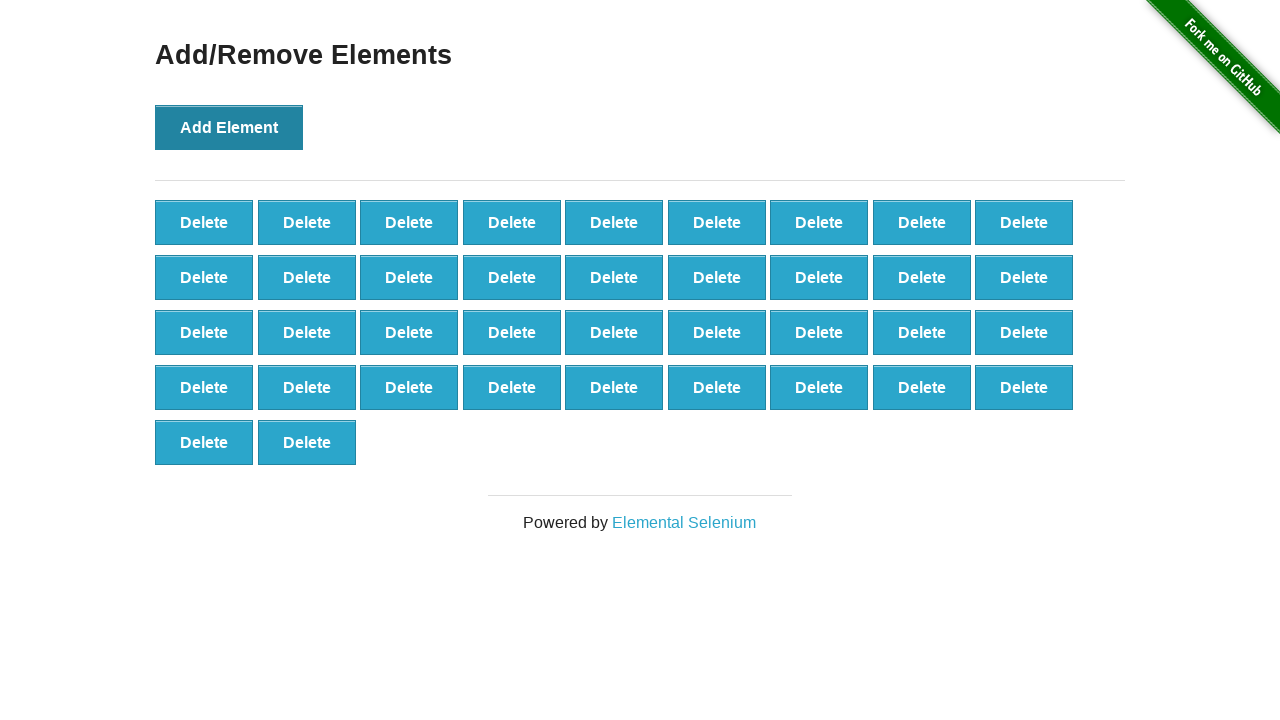

Clicked Add Element button (iteration 39/100) at (229, 127) on button:has-text('Add Element')
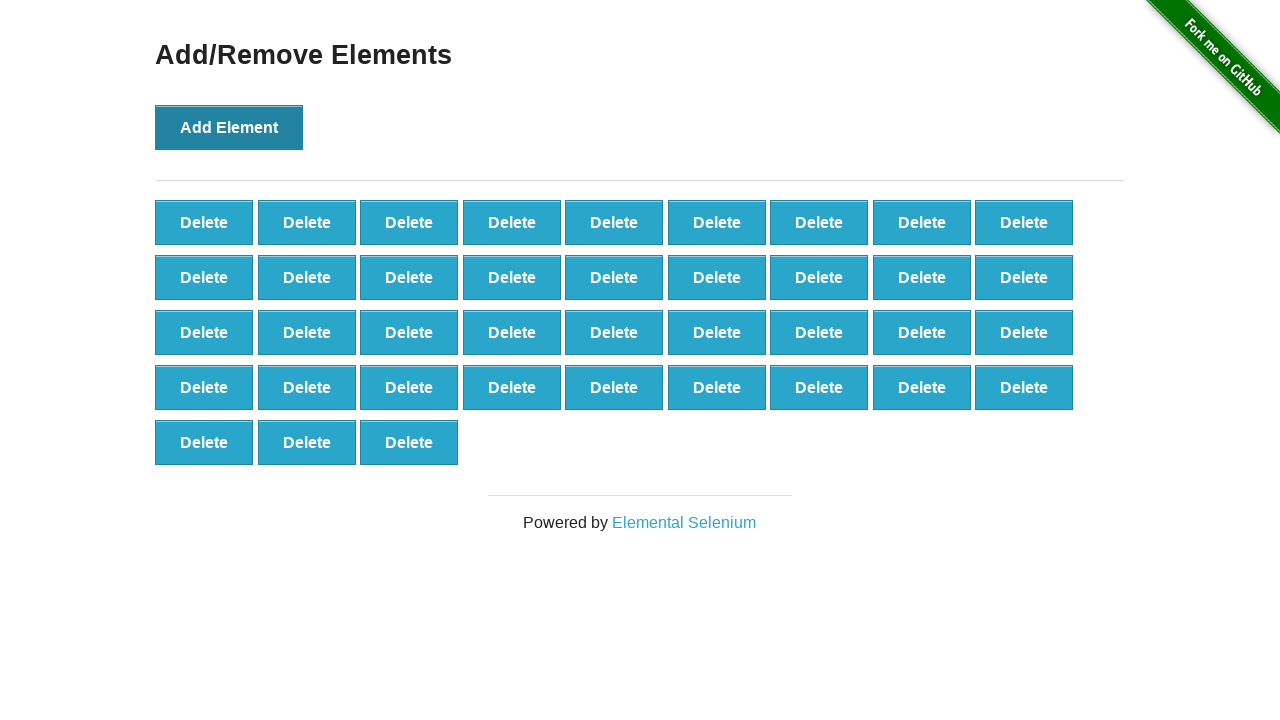

Clicked Add Element button (iteration 40/100) at (229, 127) on button:has-text('Add Element')
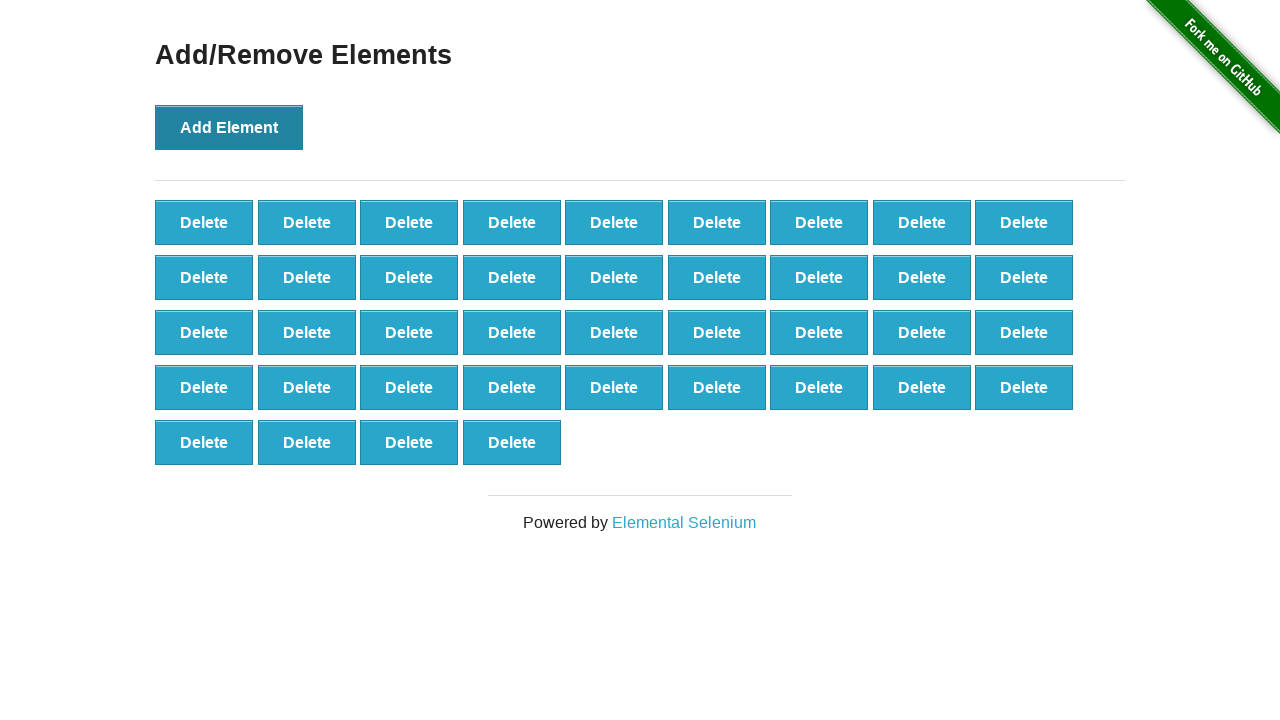

Clicked Add Element button (iteration 41/100) at (229, 127) on button:has-text('Add Element')
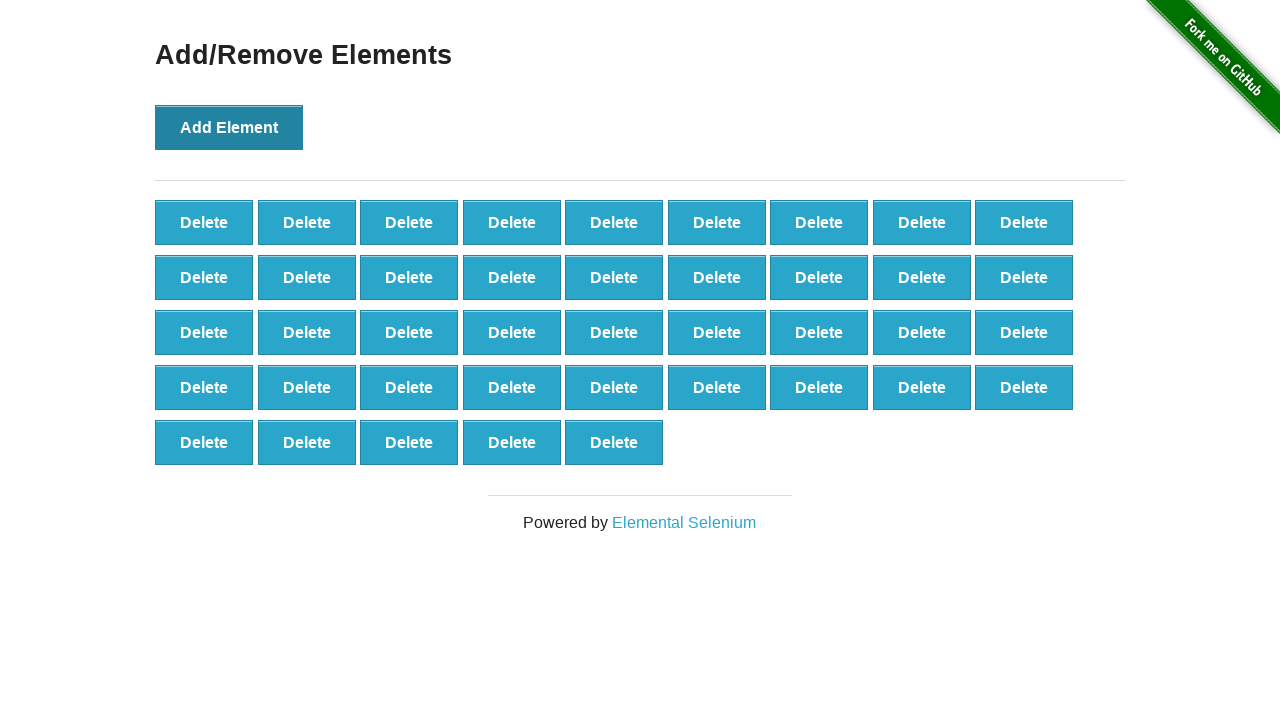

Clicked Add Element button (iteration 42/100) at (229, 127) on button:has-text('Add Element')
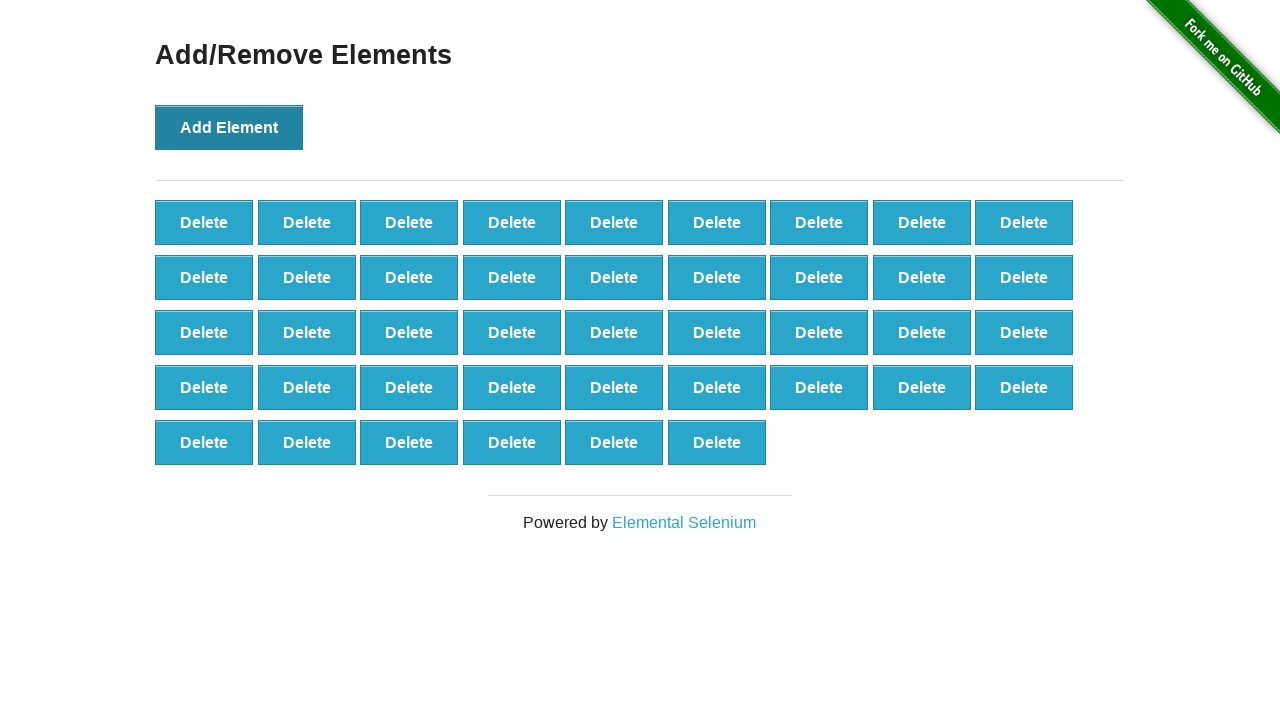

Clicked Add Element button (iteration 43/100) at (229, 127) on button:has-text('Add Element')
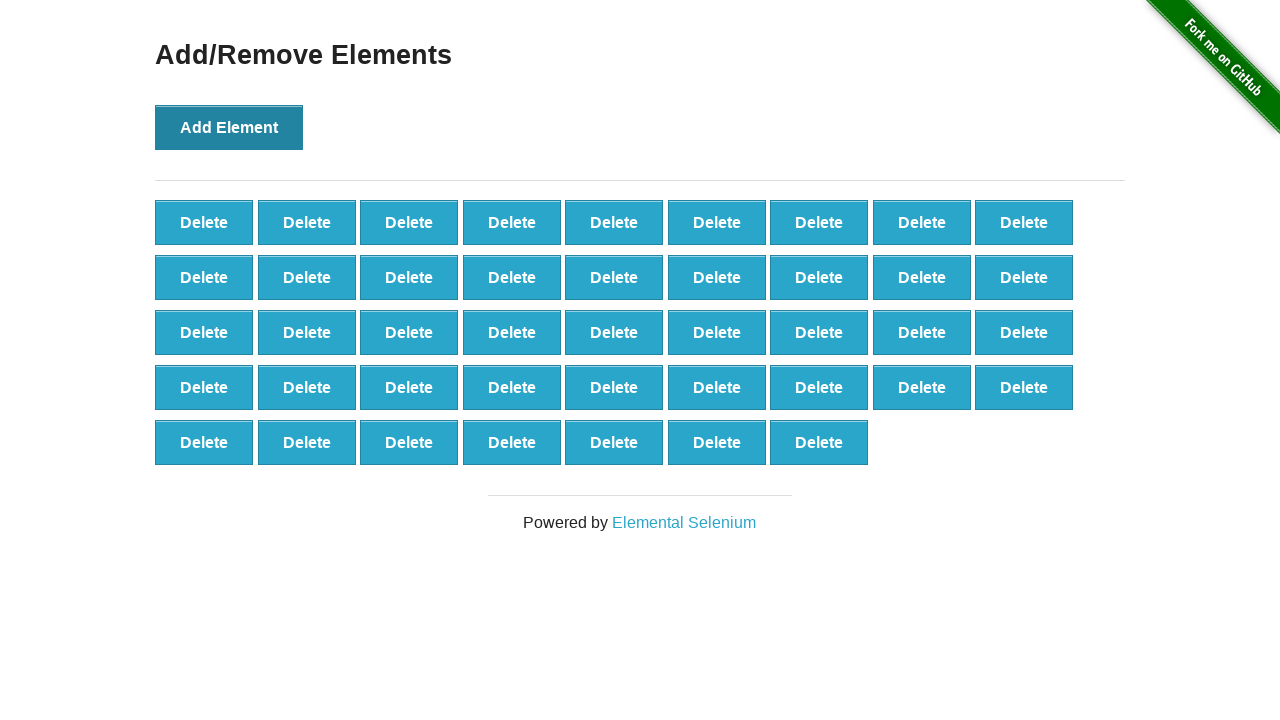

Clicked Add Element button (iteration 44/100) at (229, 127) on button:has-text('Add Element')
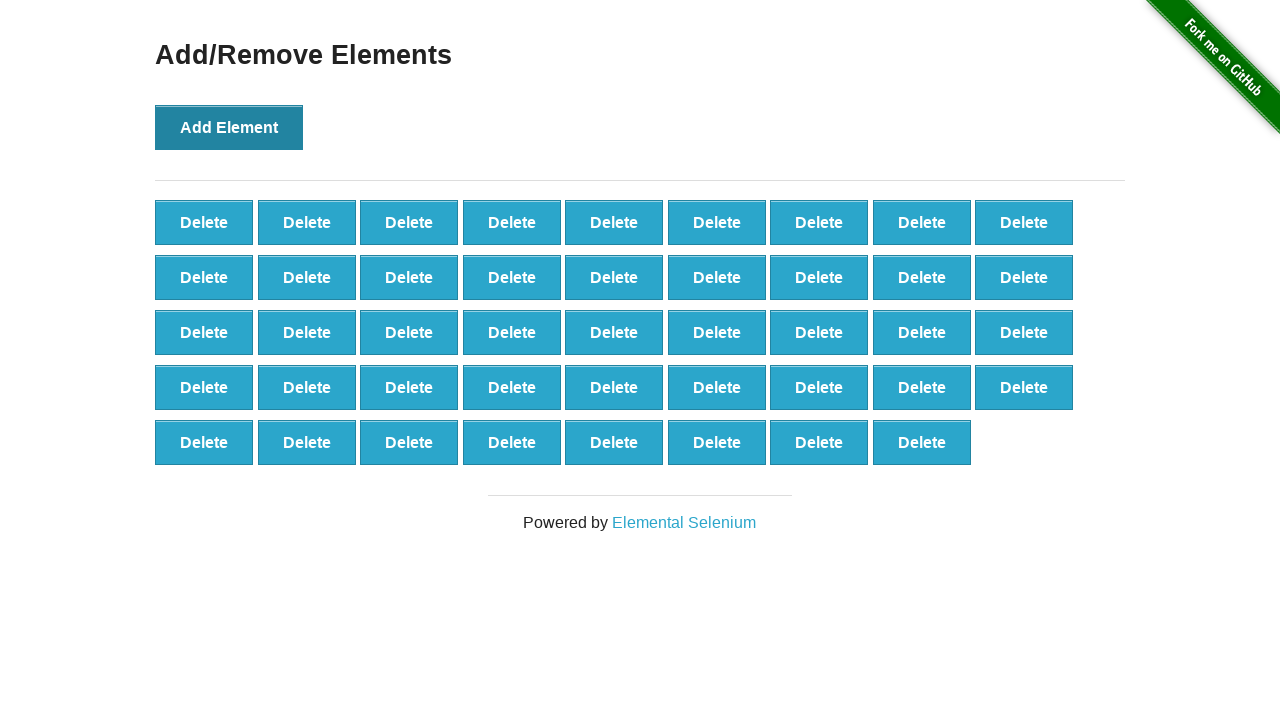

Clicked Add Element button (iteration 45/100) at (229, 127) on button:has-text('Add Element')
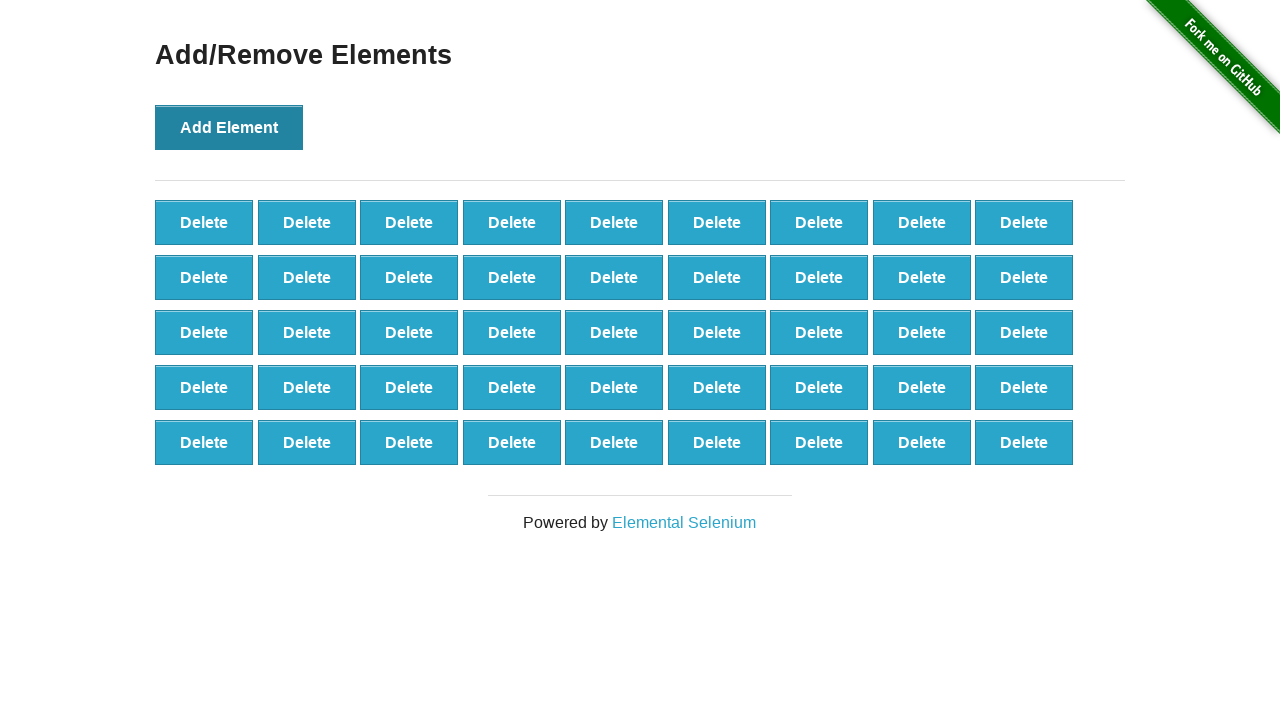

Clicked Add Element button (iteration 46/100) at (229, 127) on button:has-text('Add Element')
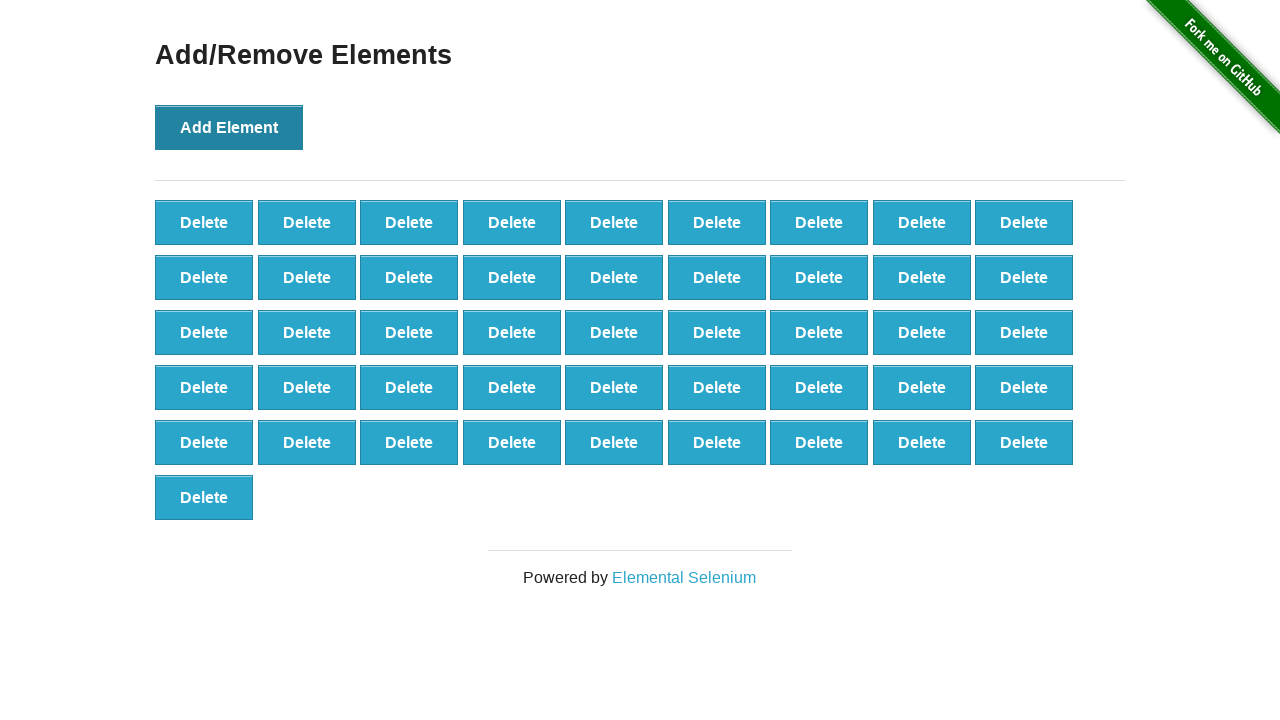

Clicked Add Element button (iteration 47/100) at (229, 127) on button:has-text('Add Element')
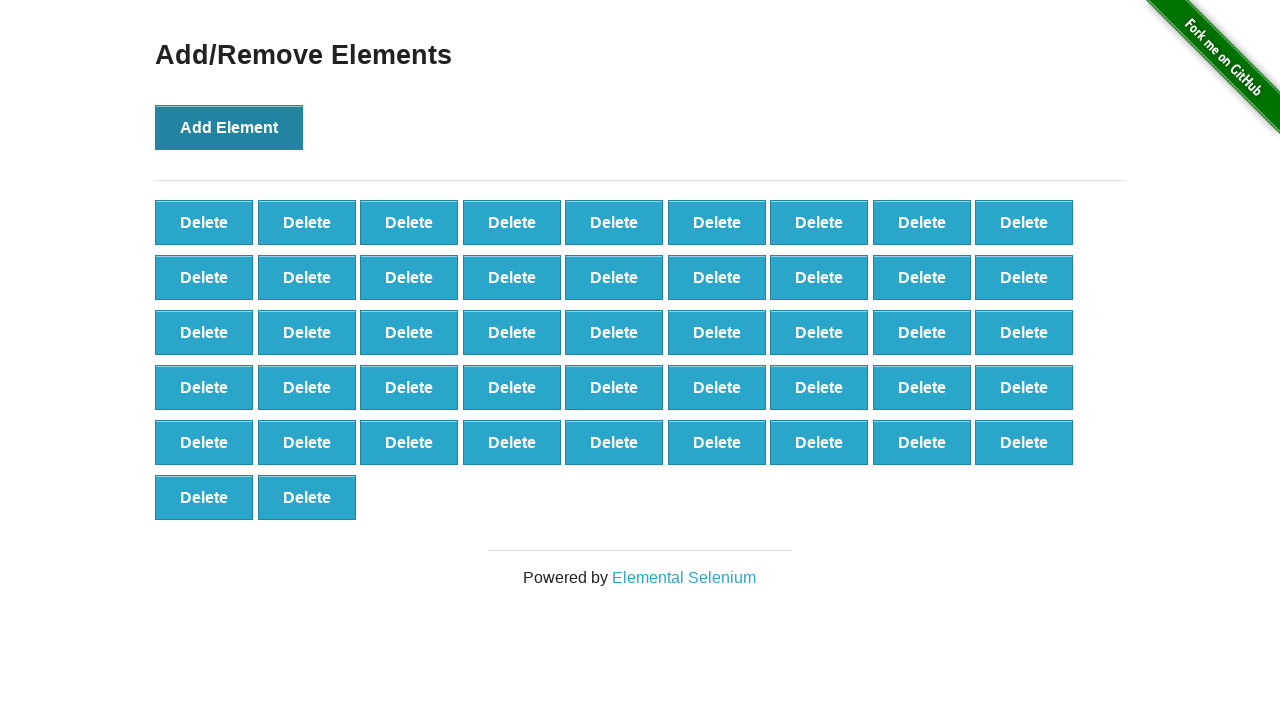

Clicked Add Element button (iteration 48/100) at (229, 127) on button:has-text('Add Element')
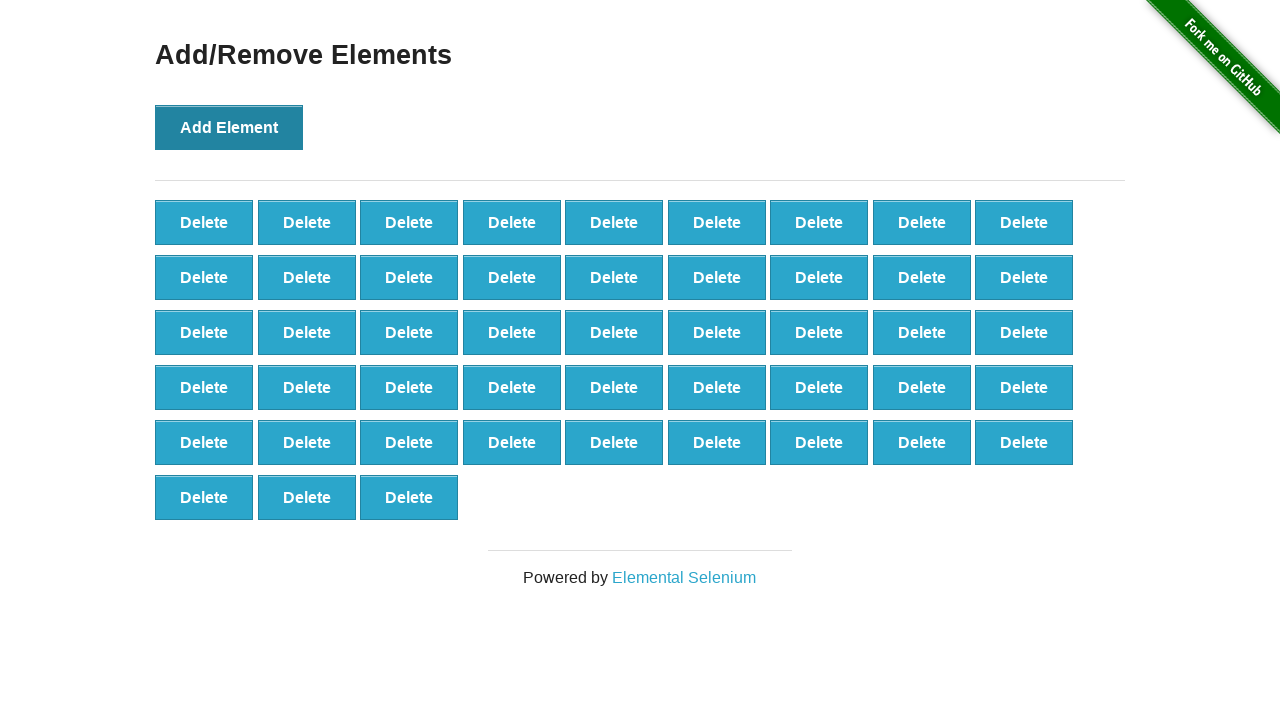

Clicked Add Element button (iteration 49/100) at (229, 127) on button:has-text('Add Element')
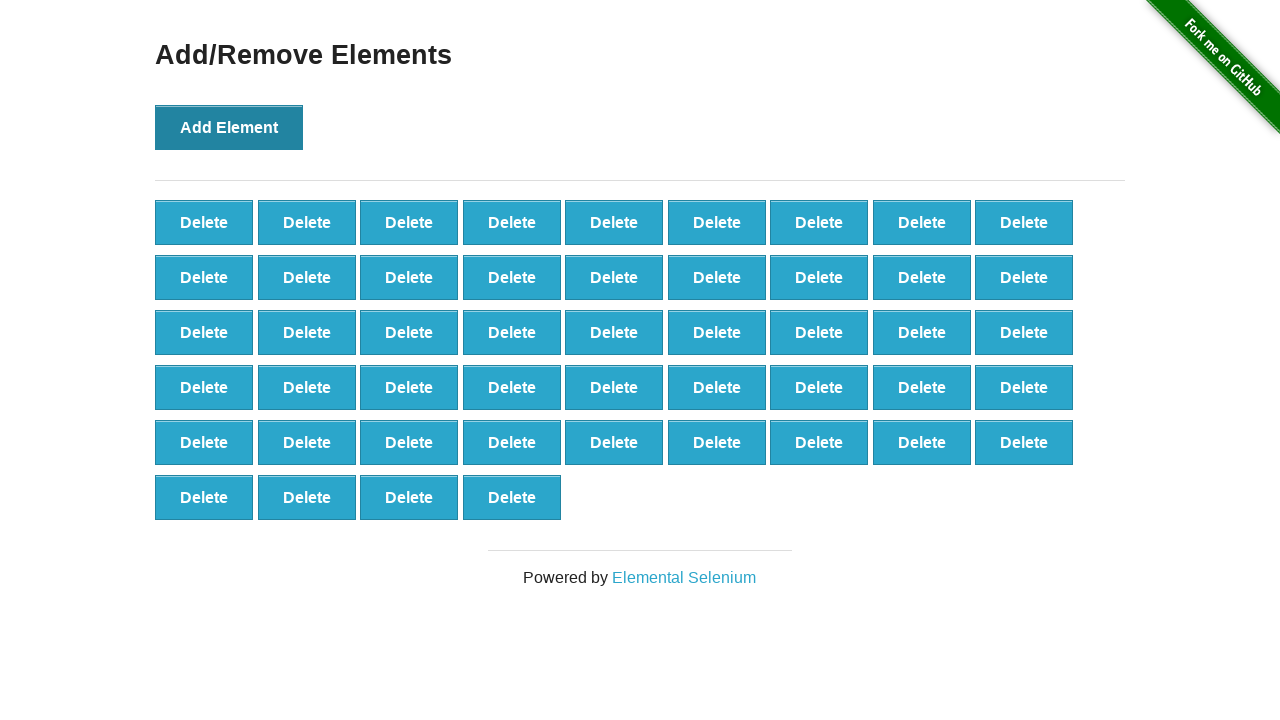

Clicked Add Element button (iteration 50/100) at (229, 127) on button:has-text('Add Element')
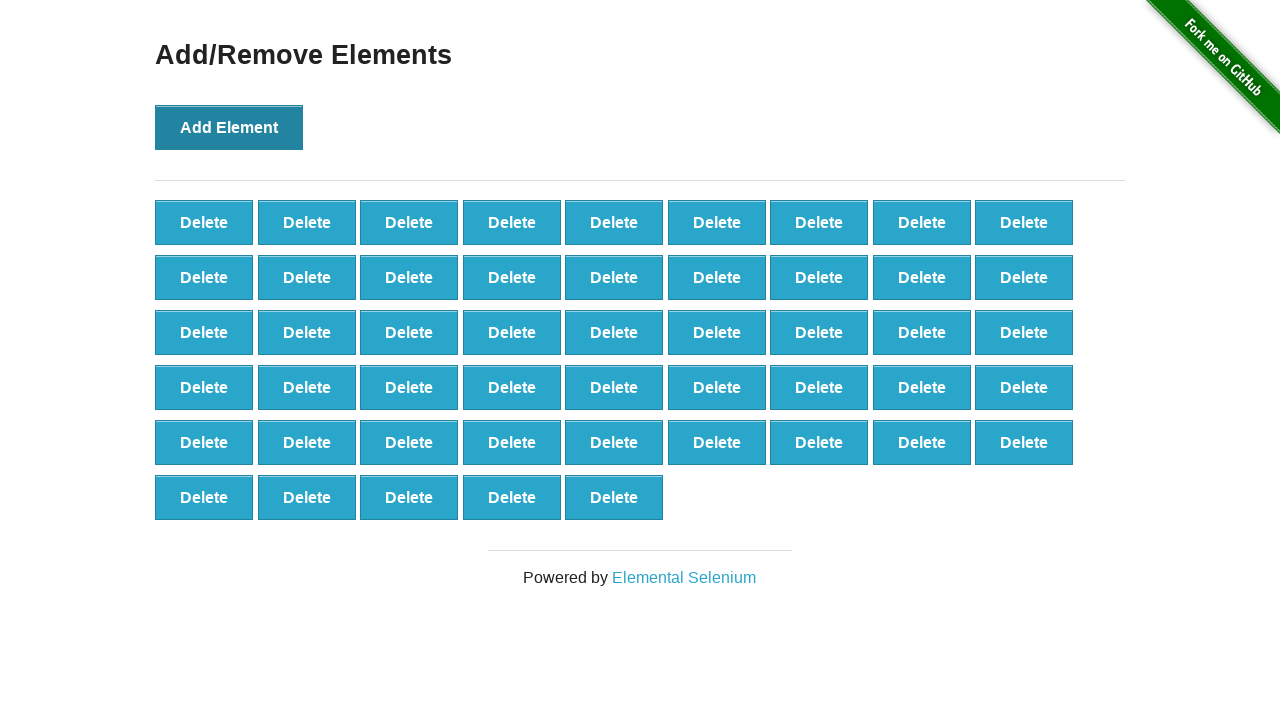

Clicked Add Element button (iteration 51/100) at (229, 127) on button:has-text('Add Element')
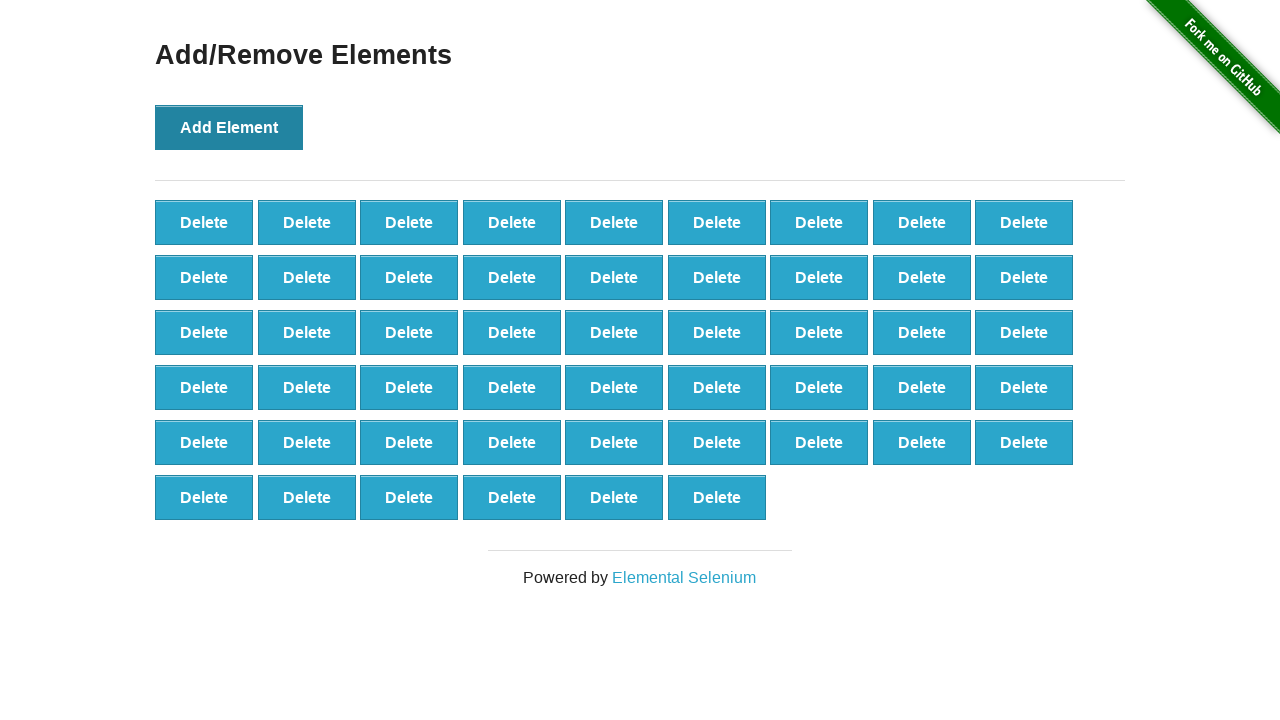

Clicked Add Element button (iteration 52/100) at (229, 127) on button:has-text('Add Element')
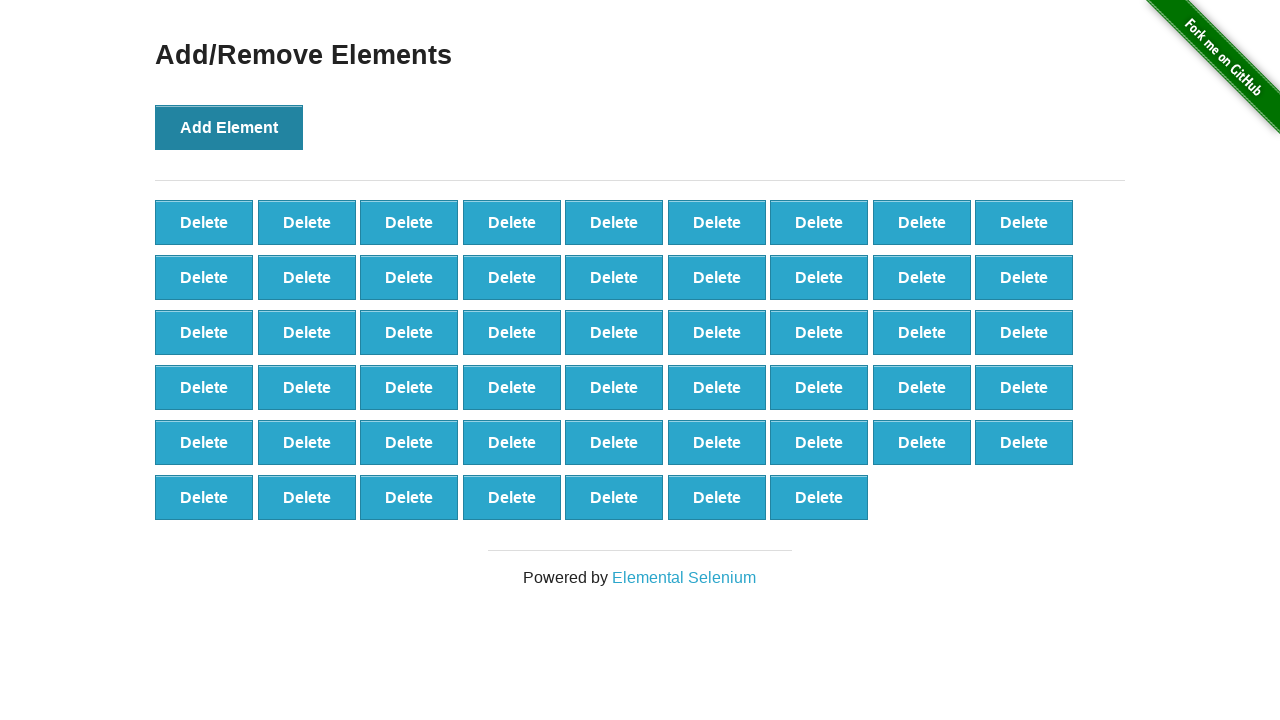

Clicked Add Element button (iteration 53/100) at (229, 127) on button:has-text('Add Element')
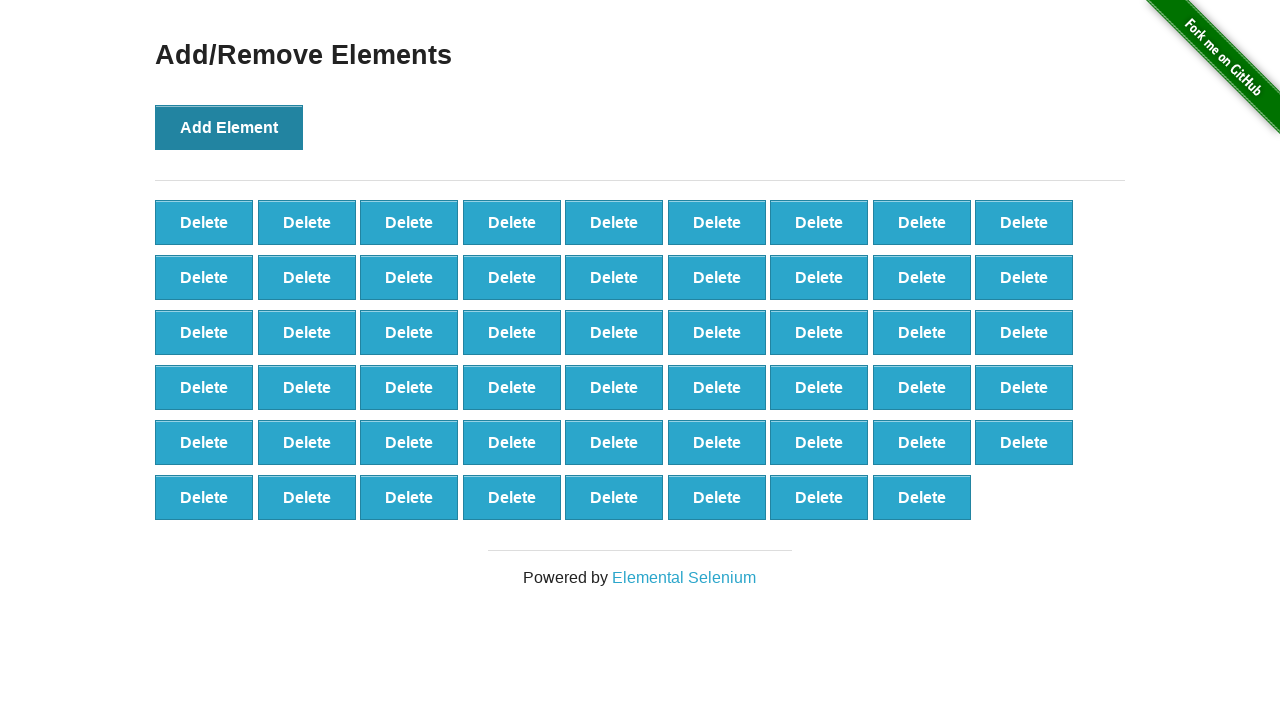

Clicked Add Element button (iteration 54/100) at (229, 127) on button:has-text('Add Element')
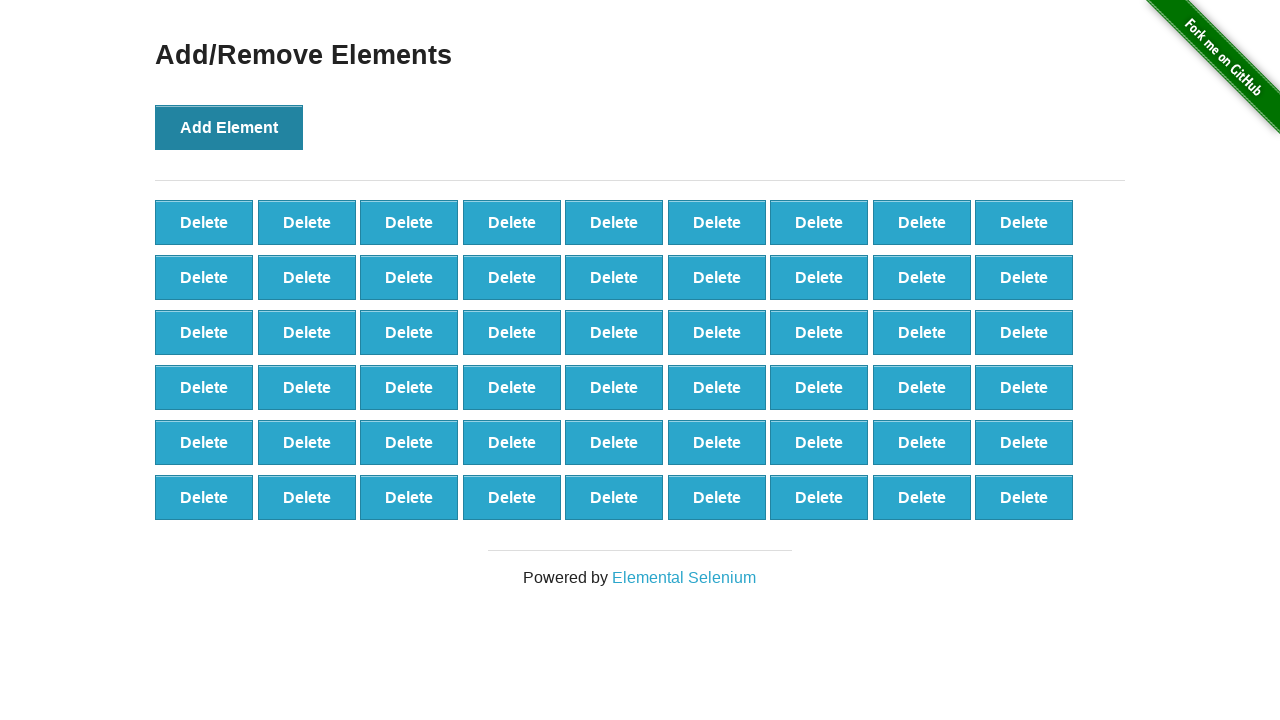

Clicked Add Element button (iteration 55/100) at (229, 127) on button:has-text('Add Element')
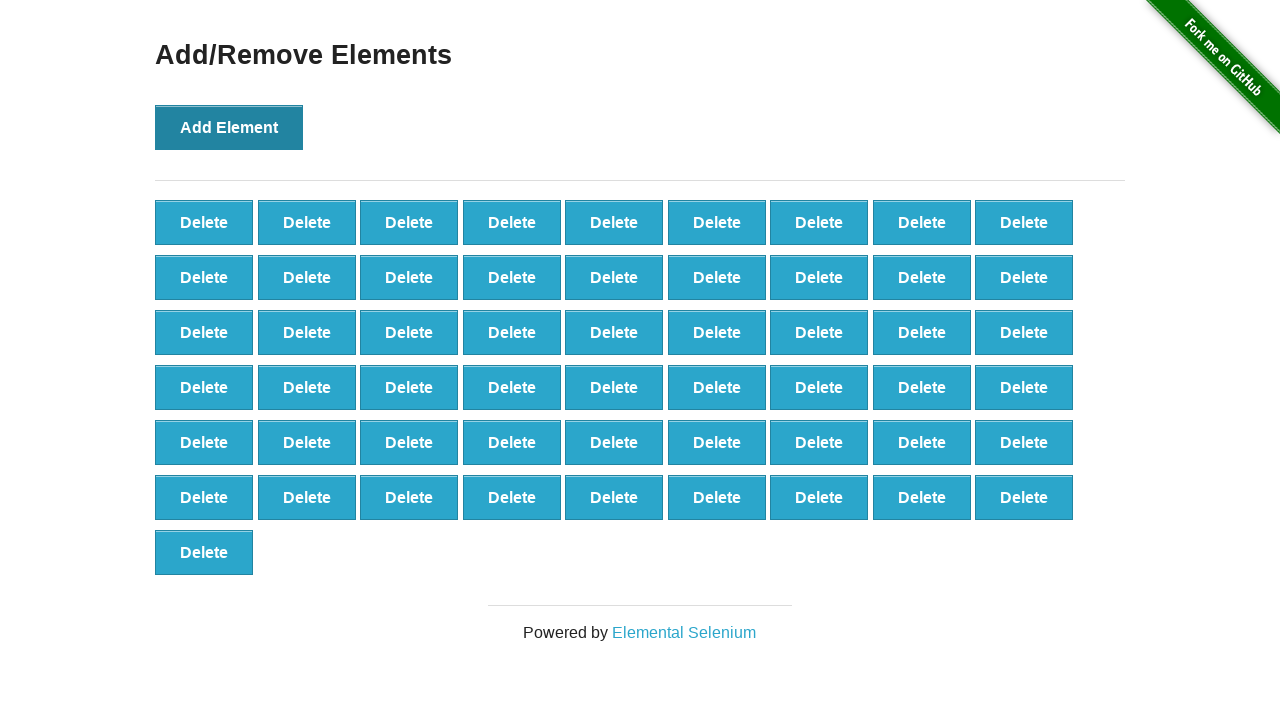

Clicked Add Element button (iteration 56/100) at (229, 127) on button:has-text('Add Element')
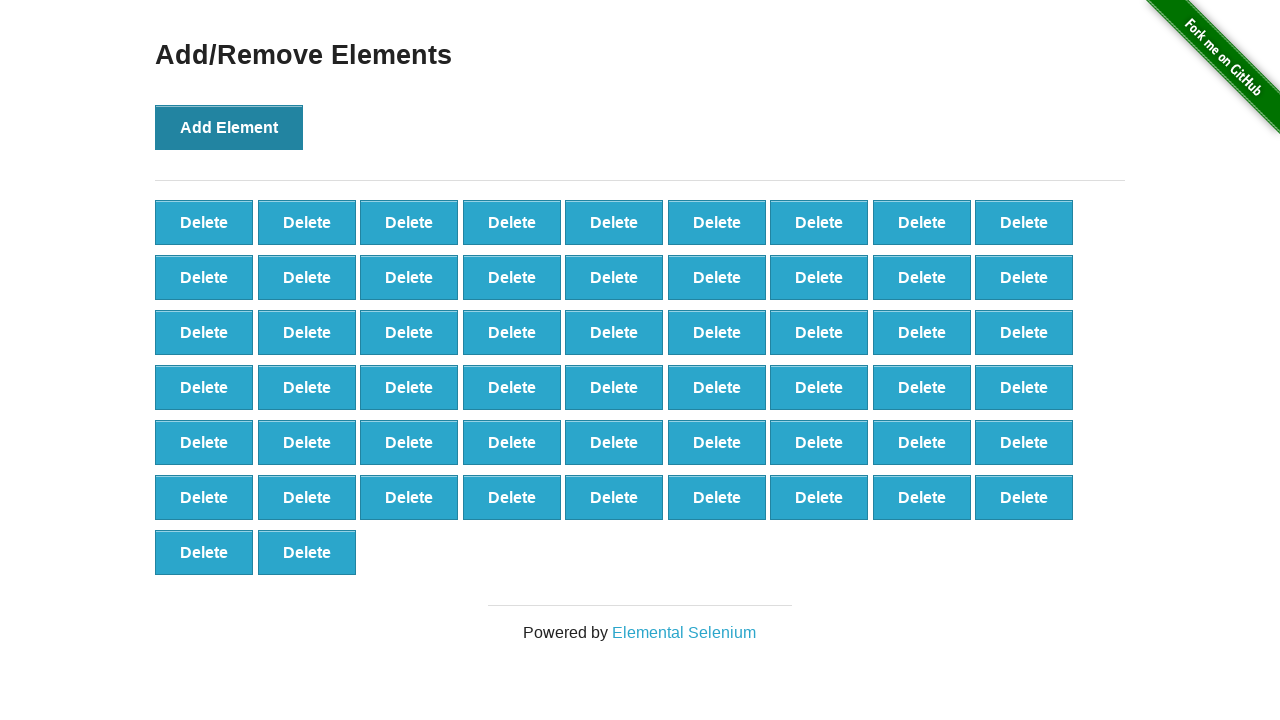

Clicked Add Element button (iteration 57/100) at (229, 127) on button:has-text('Add Element')
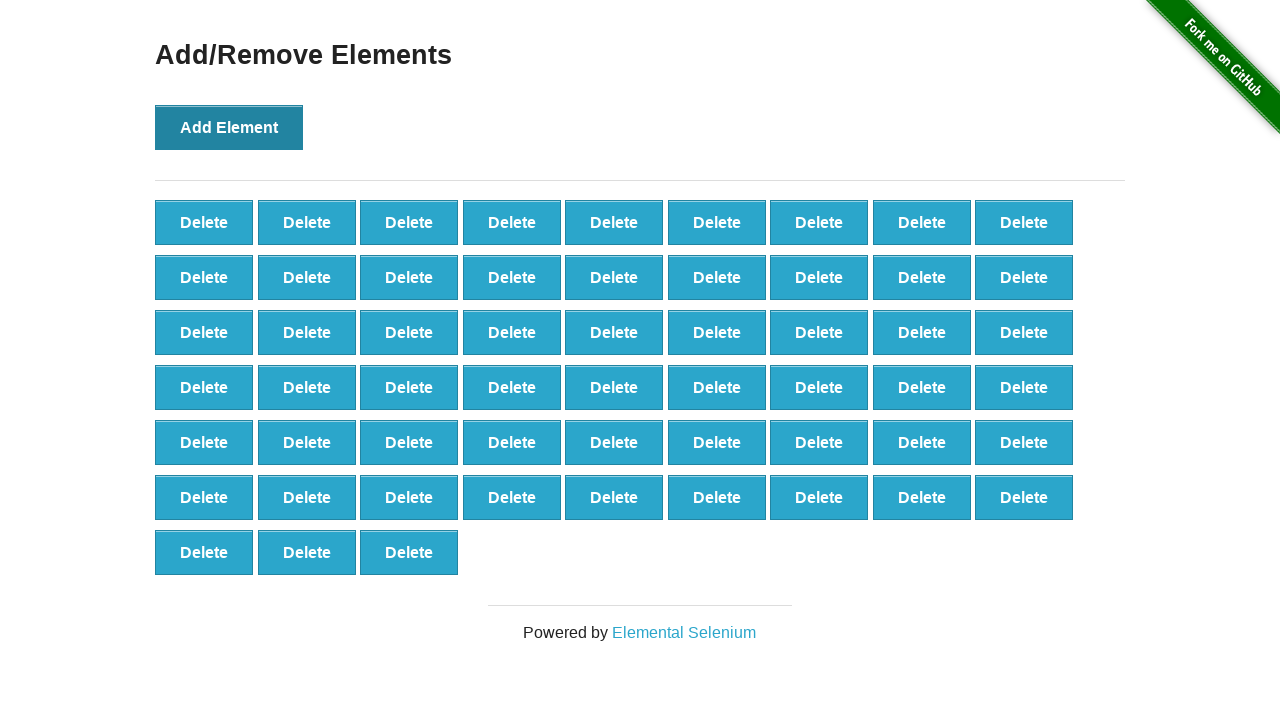

Clicked Add Element button (iteration 58/100) at (229, 127) on button:has-text('Add Element')
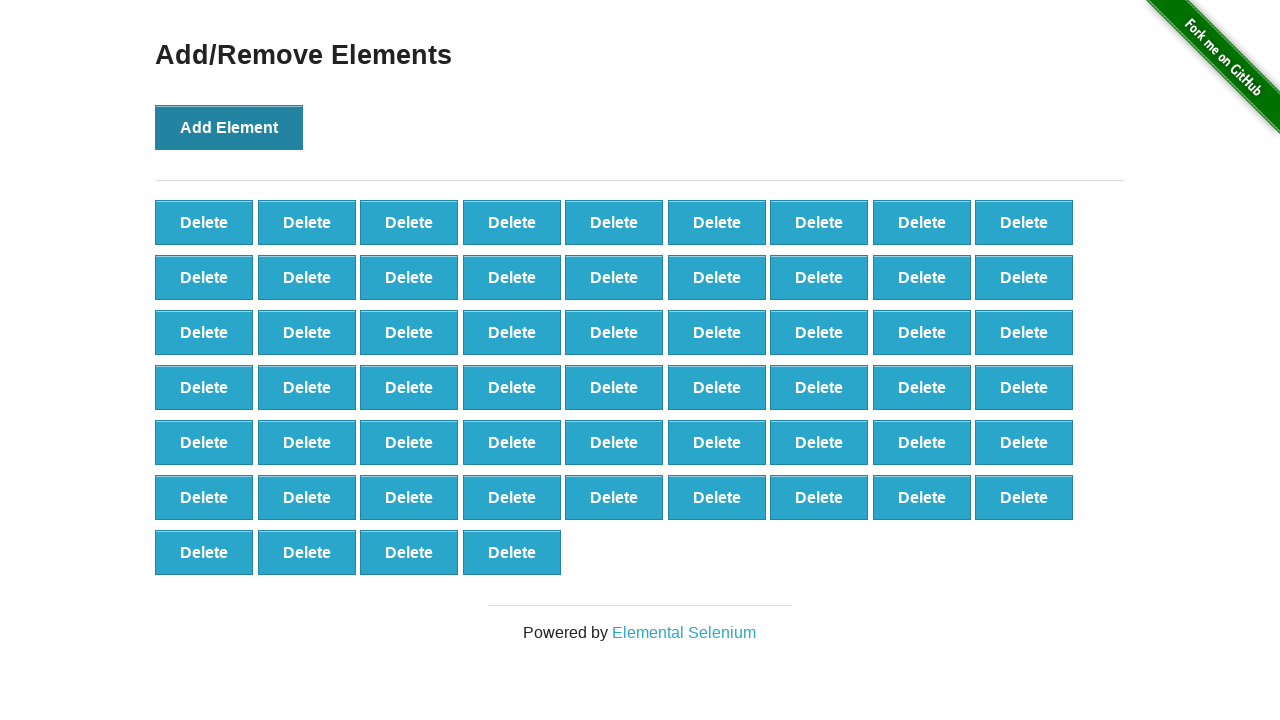

Clicked Add Element button (iteration 59/100) at (229, 127) on button:has-text('Add Element')
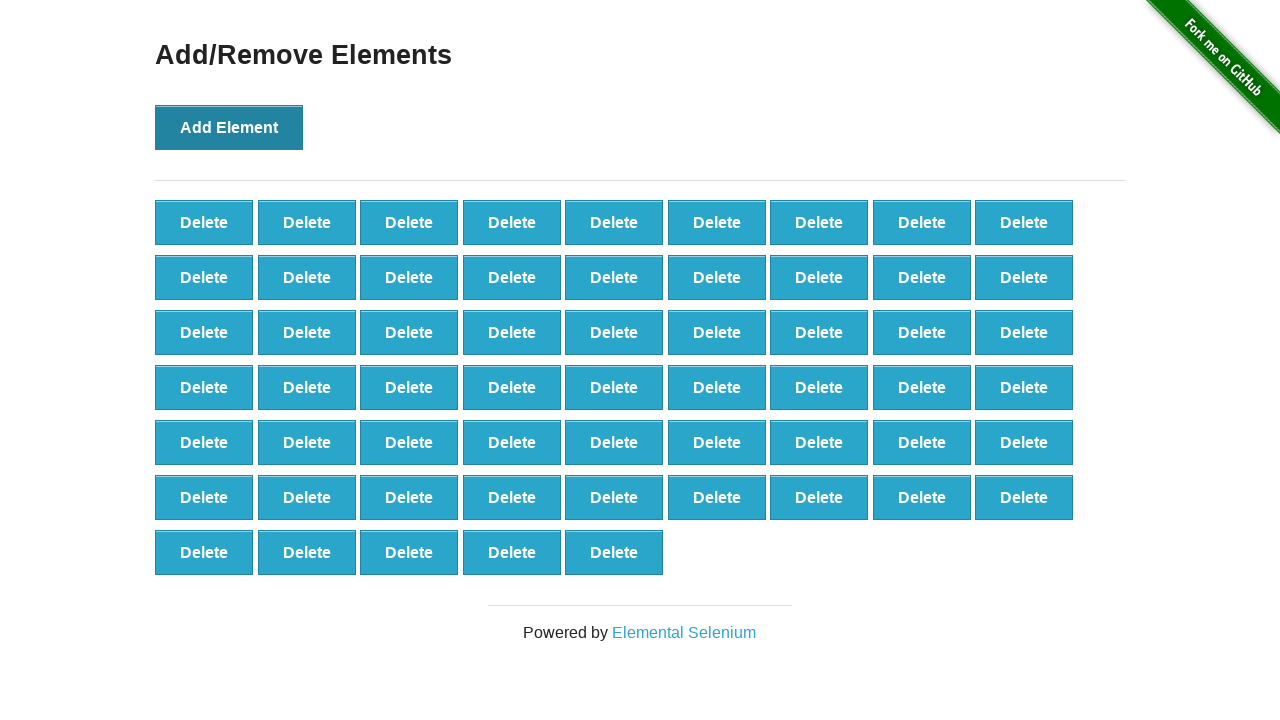

Clicked Add Element button (iteration 60/100) at (229, 127) on button:has-text('Add Element')
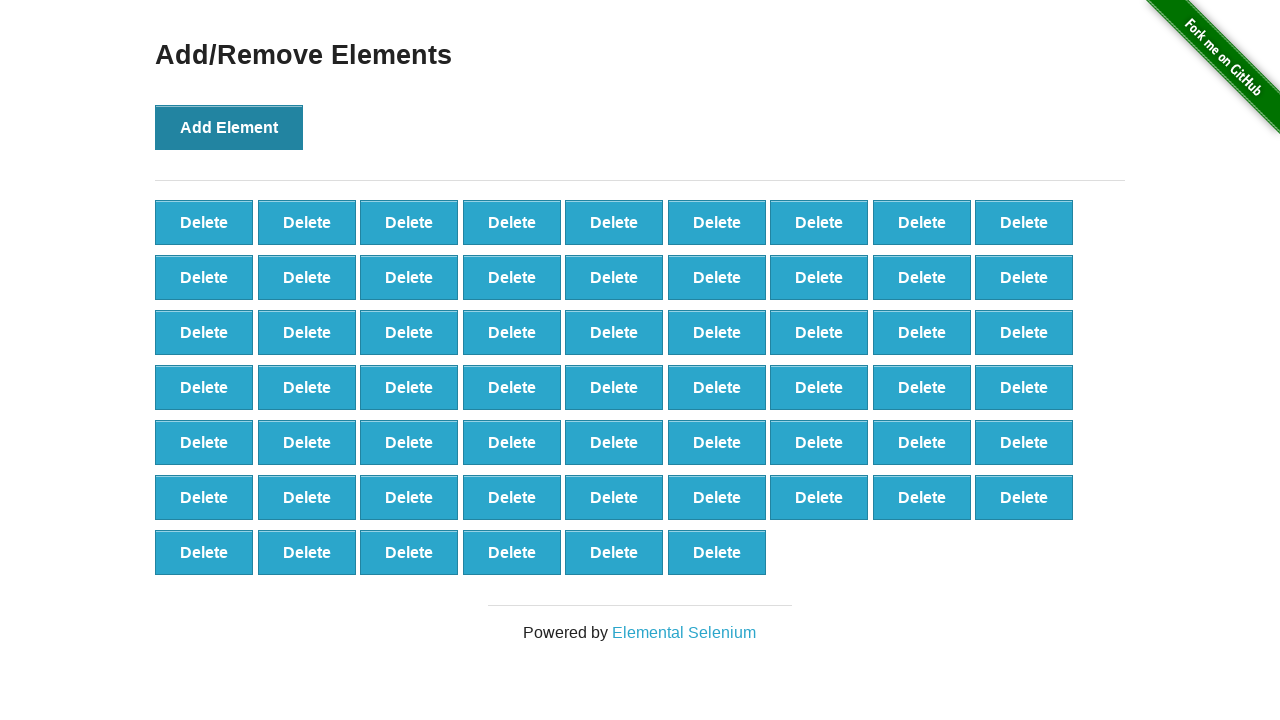

Clicked Add Element button (iteration 61/100) at (229, 127) on button:has-text('Add Element')
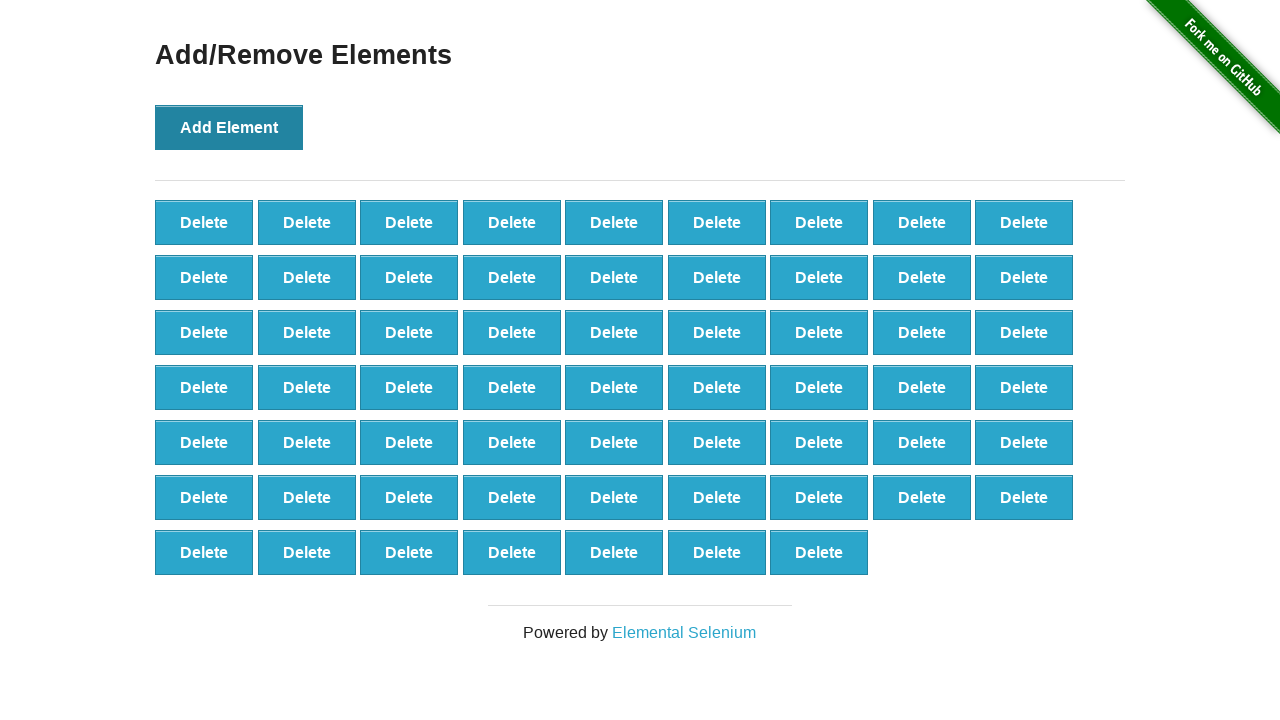

Clicked Add Element button (iteration 62/100) at (229, 127) on button:has-text('Add Element')
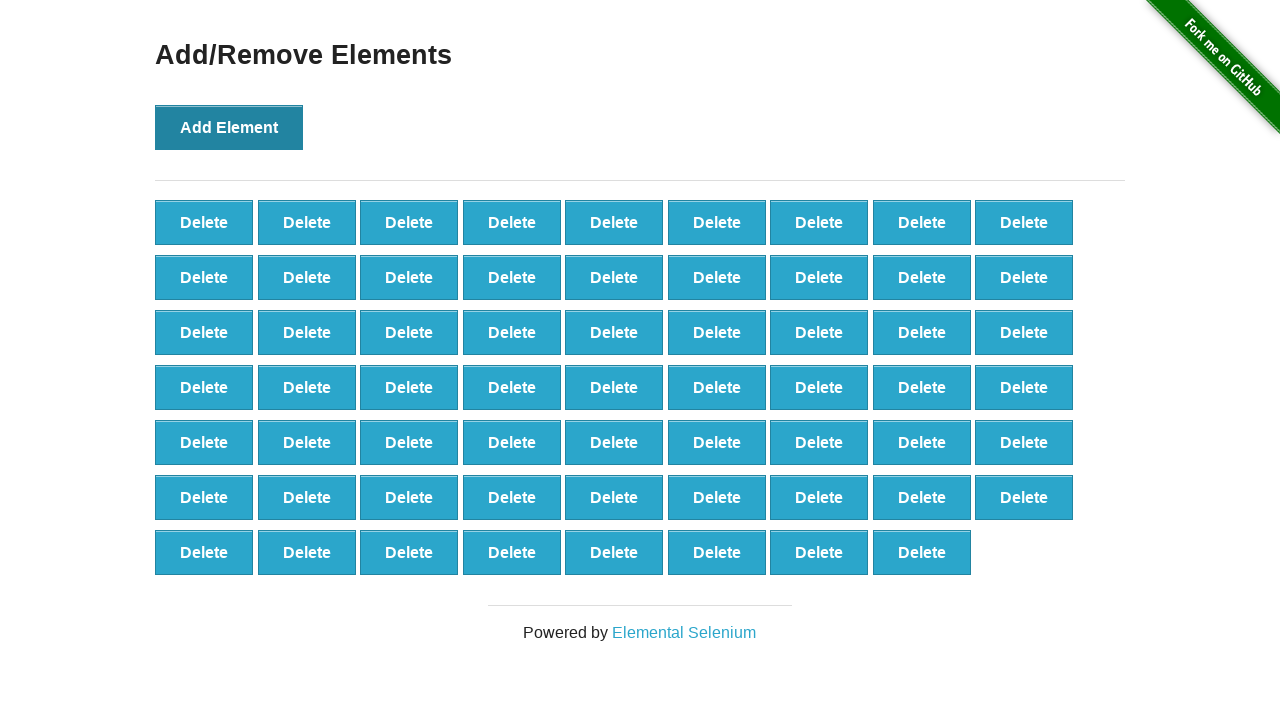

Clicked Add Element button (iteration 63/100) at (229, 127) on button:has-text('Add Element')
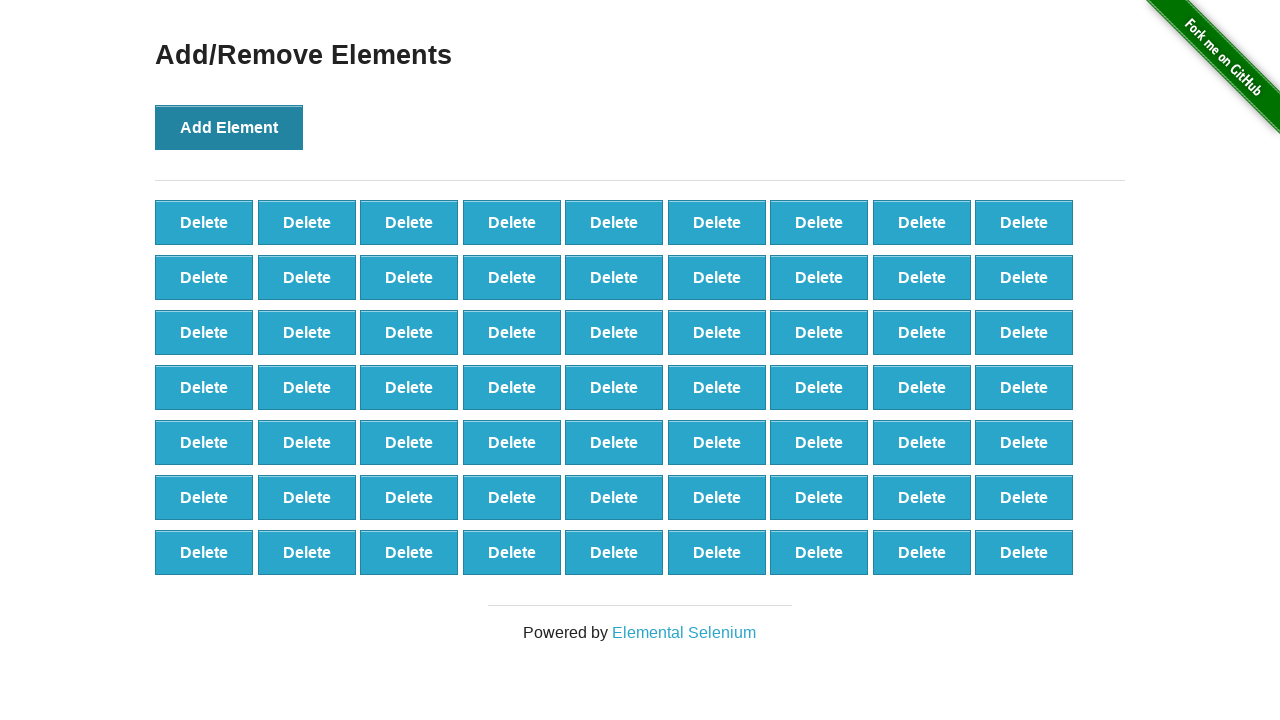

Clicked Add Element button (iteration 64/100) at (229, 127) on button:has-text('Add Element')
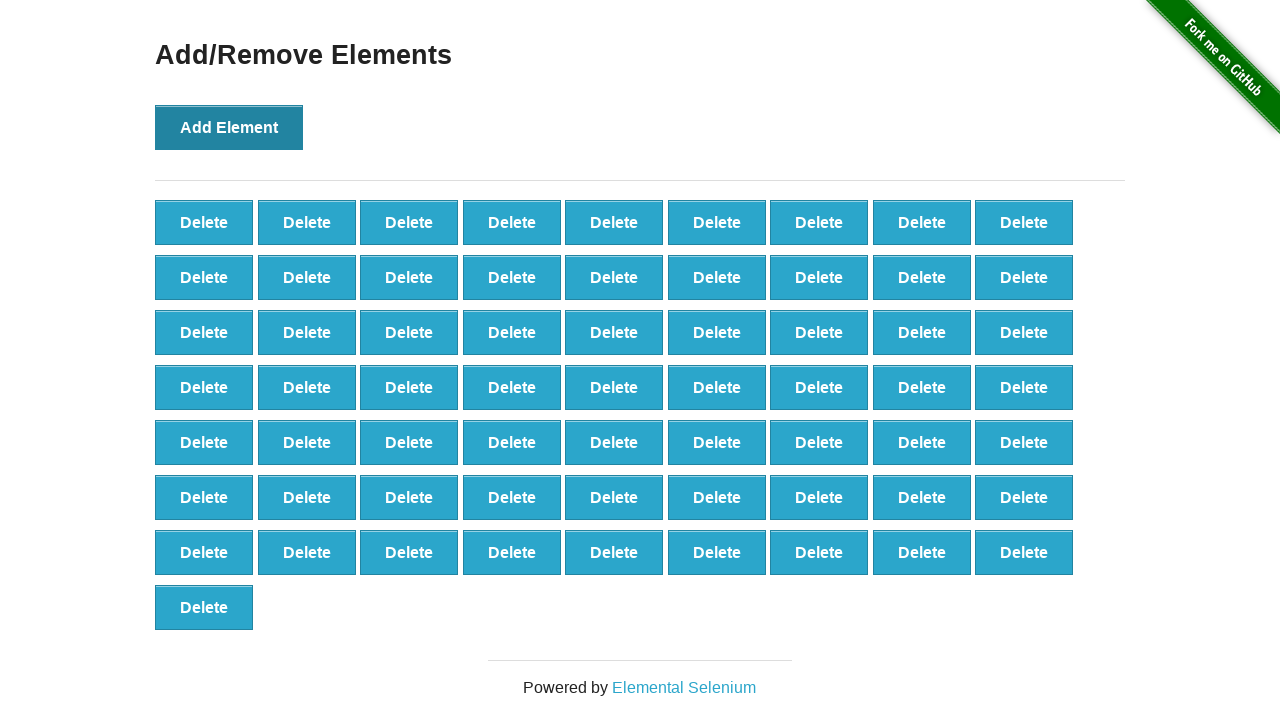

Clicked Add Element button (iteration 65/100) at (229, 127) on button:has-text('Add Element')
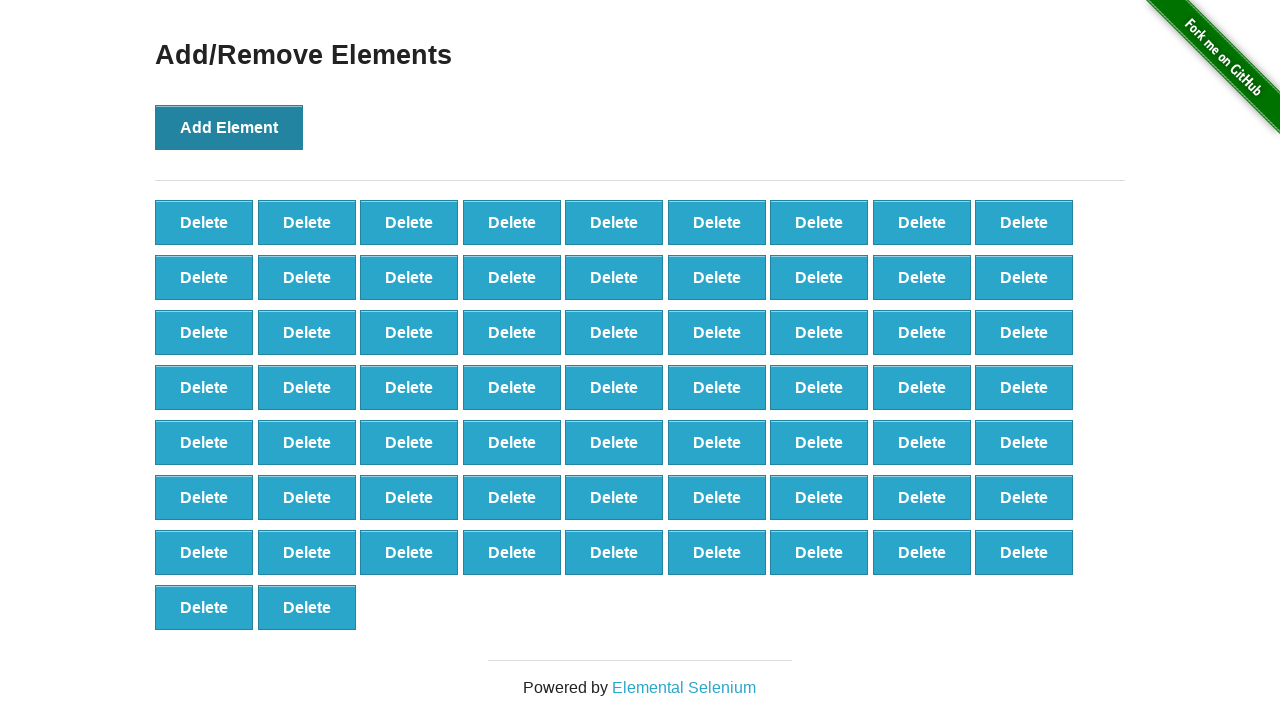

Clicked Add Element button (iteration 66/100) at (229, 127) on button:has-text('Add Element')
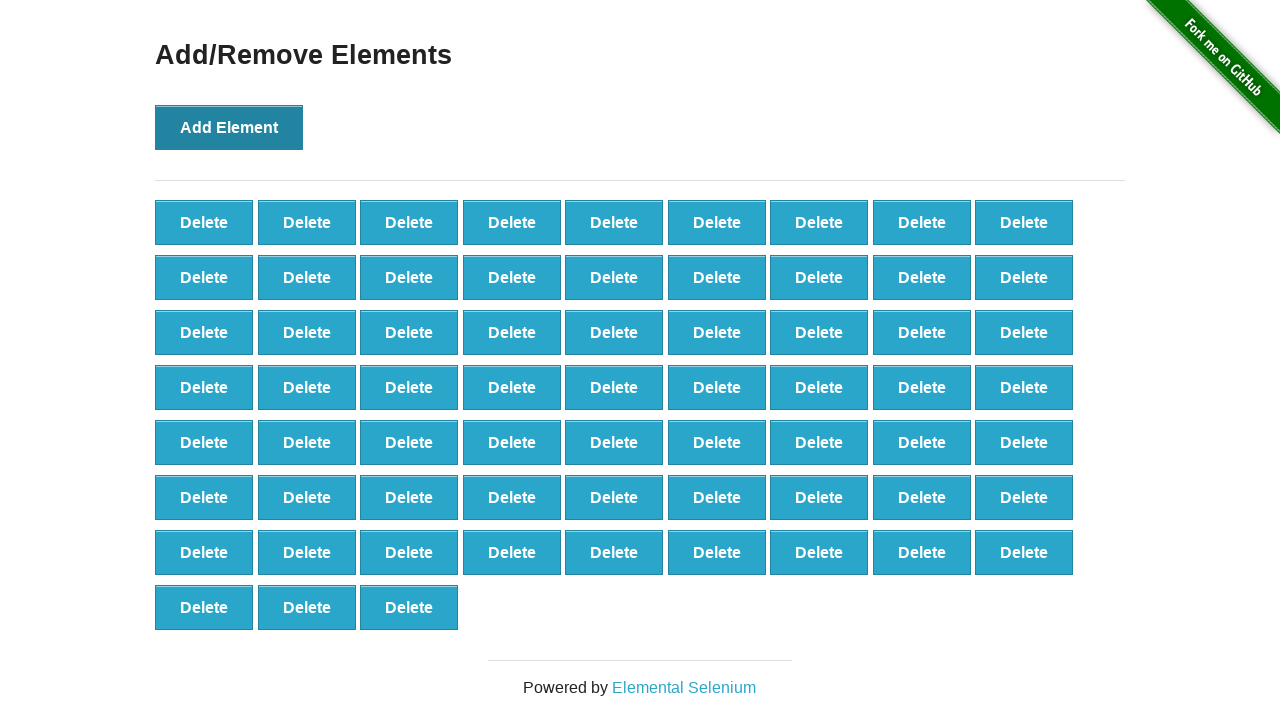

Clicked Add Element button (iteration 67/100) at (229, 127) on button:has-text('Add Element')
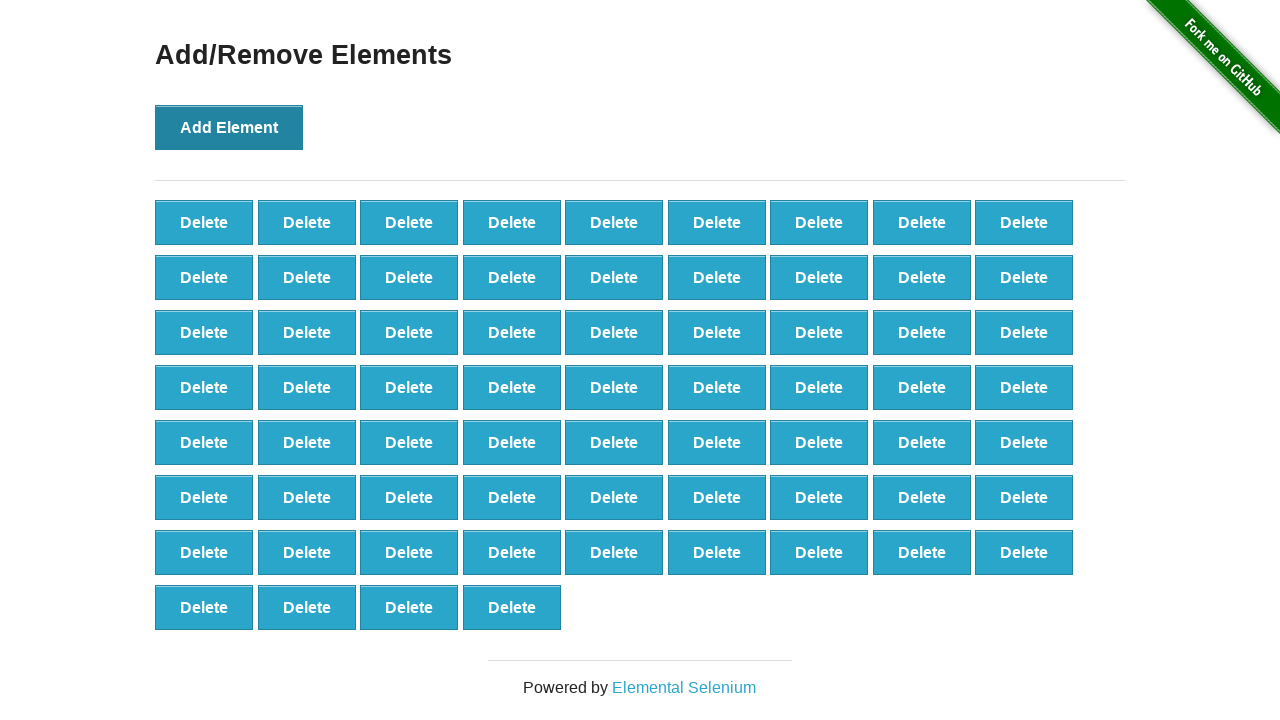

Clicked Add Element button (iteration 68/100) at (229, 127) on button:has-text('Add Element')
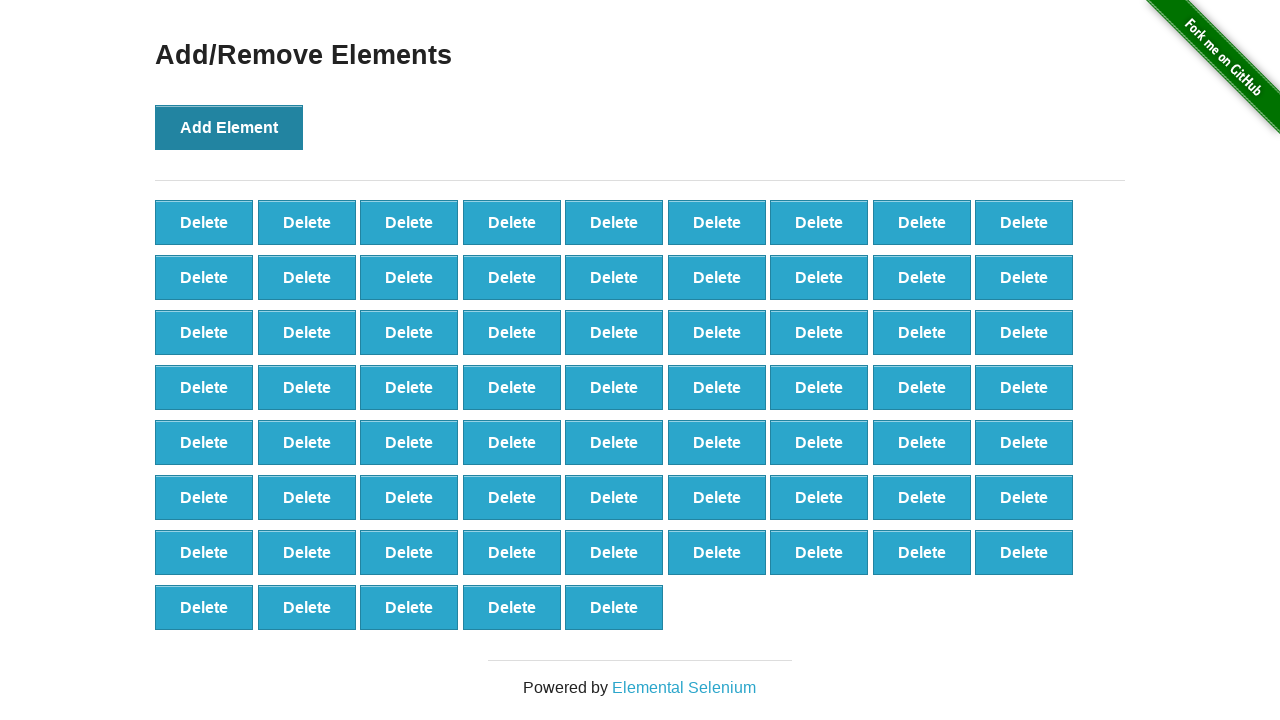

Clicked Add Element button (iteration 69/100) at (229, 127) on button:has-text('Add Element')
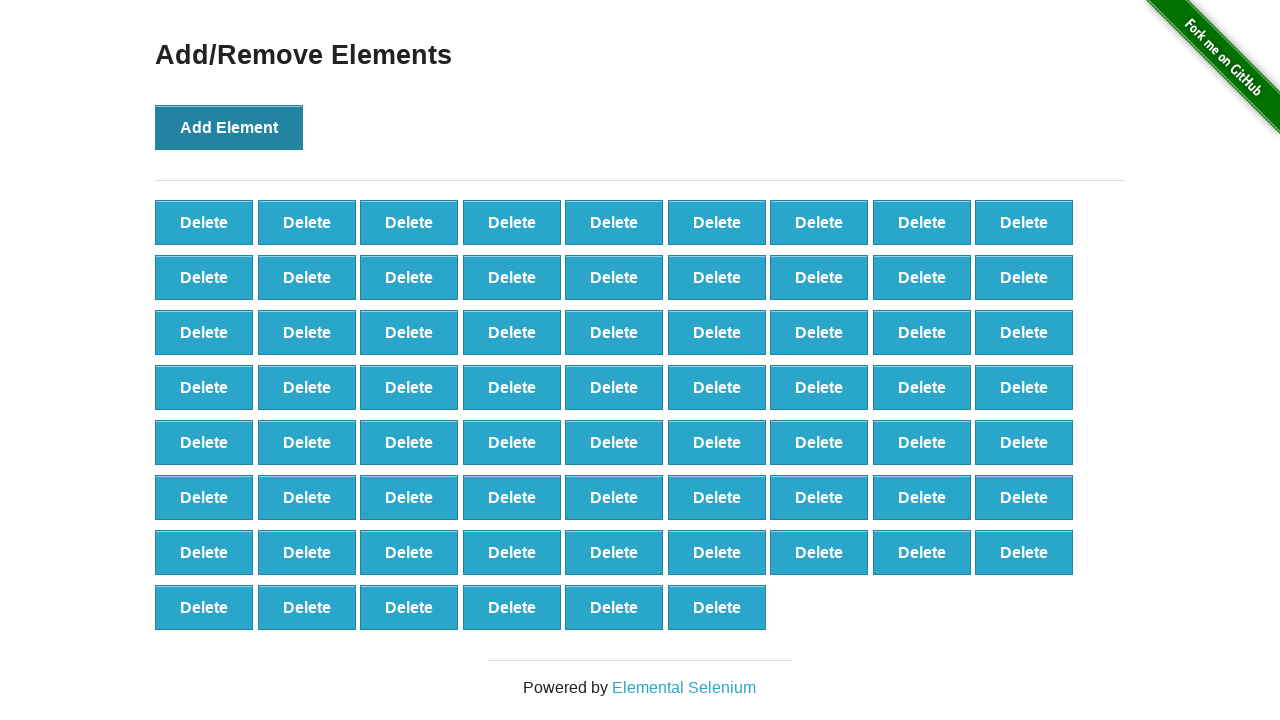

Clicked Add Element button (iteration 70/100) at (229, 127) on button:has-text('Add Element')
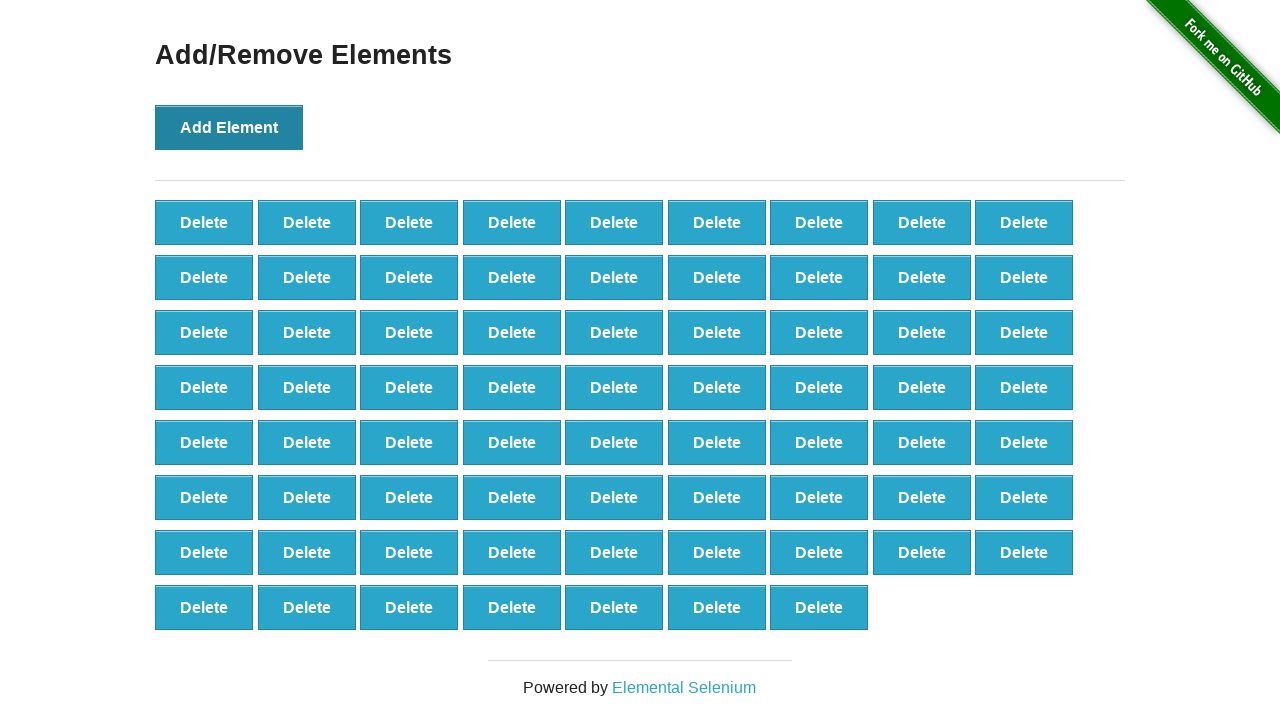

Clicked Add Element button (iteration 71/100) at (229, 127) on button:has-text('Add Element')
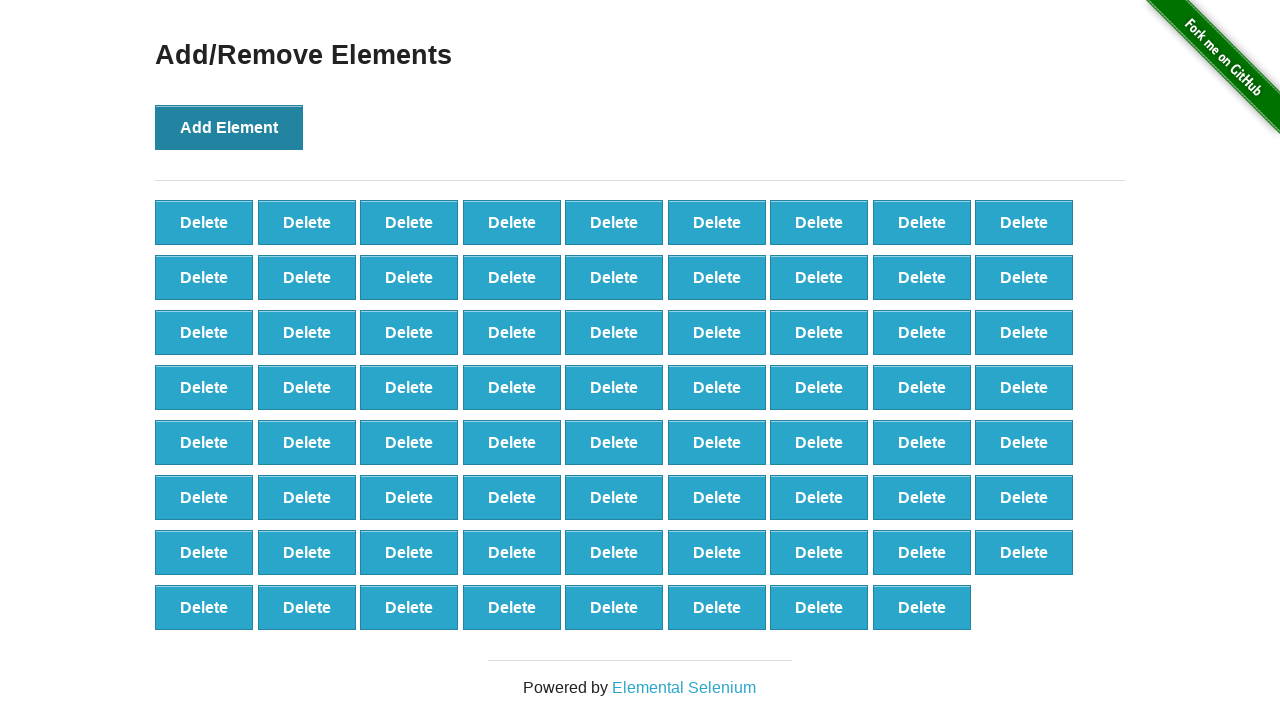

Clicked Add Element button (iteration 72/100) at (229, 127) on button:has-text('Add Element')
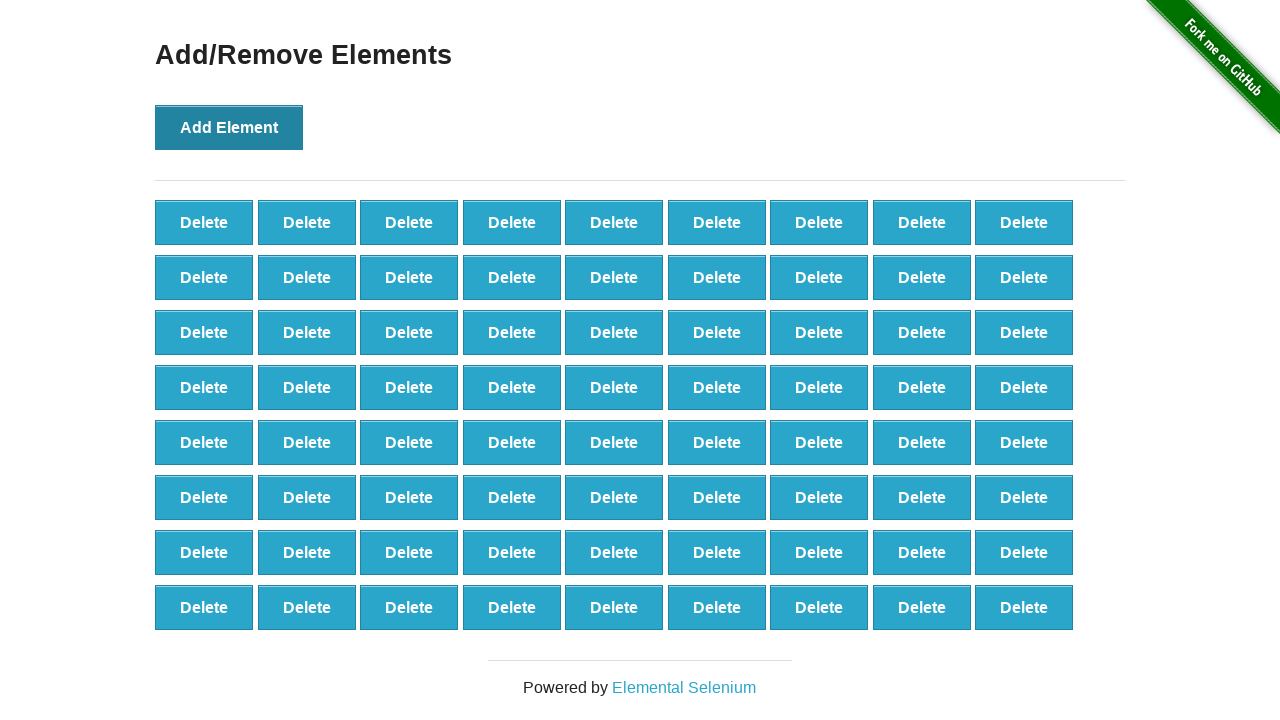

Clicked Add Element button (iteration 73/100) at (229, 127) on button:has-text('Add Element')
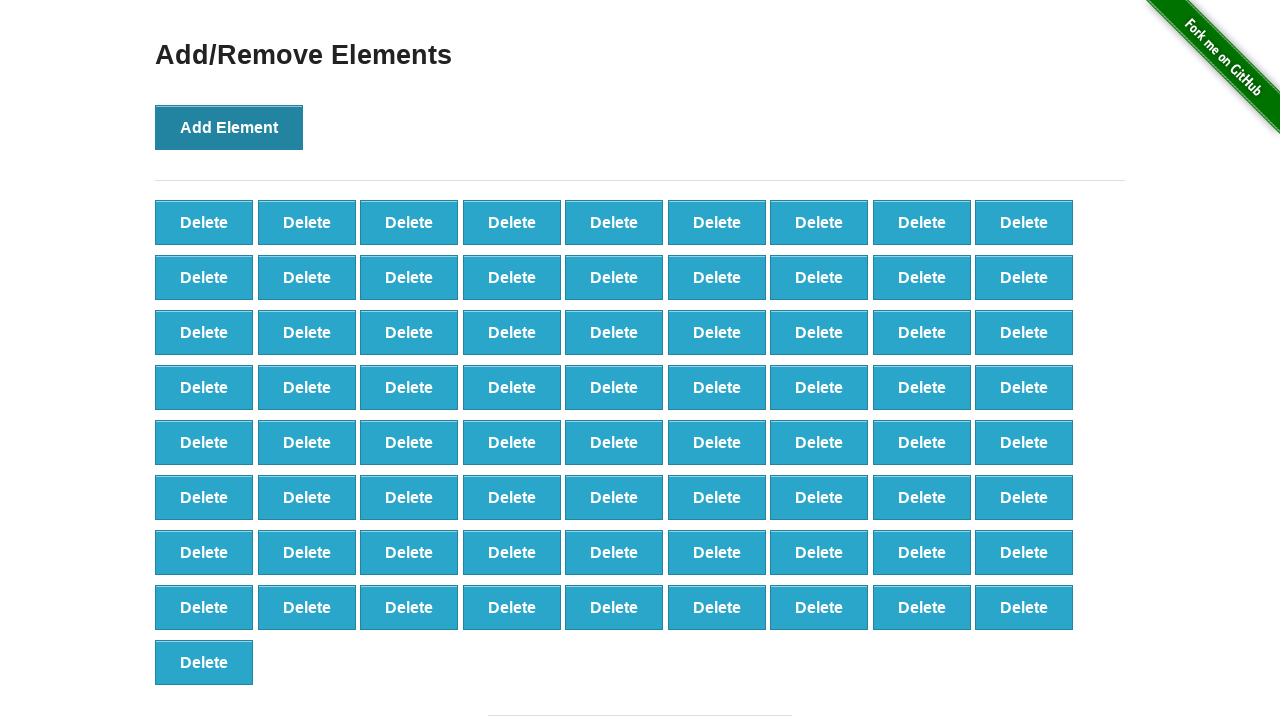

Clicked Add Element button (iteration 74/100) at (229, 127) on button:has-text('Add Element')
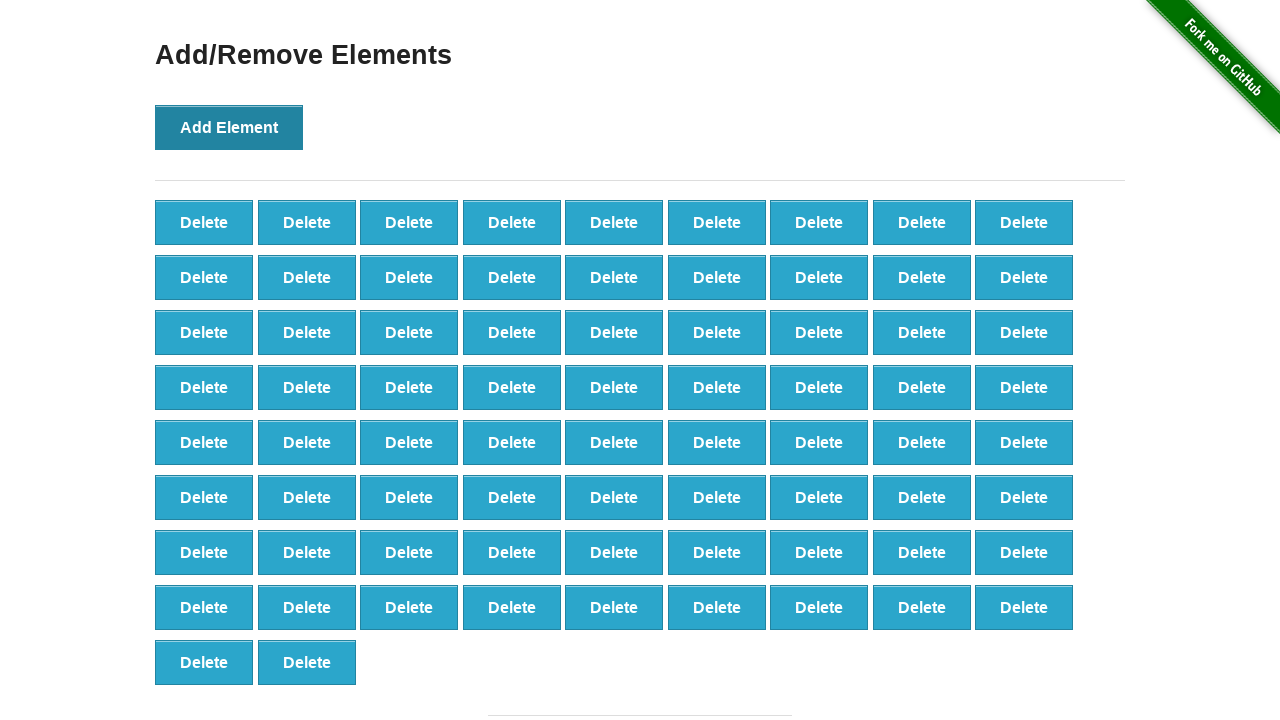

Clicked Add Element button (iteration 75/100) at (229, 127) on button:has-text('Add Element')
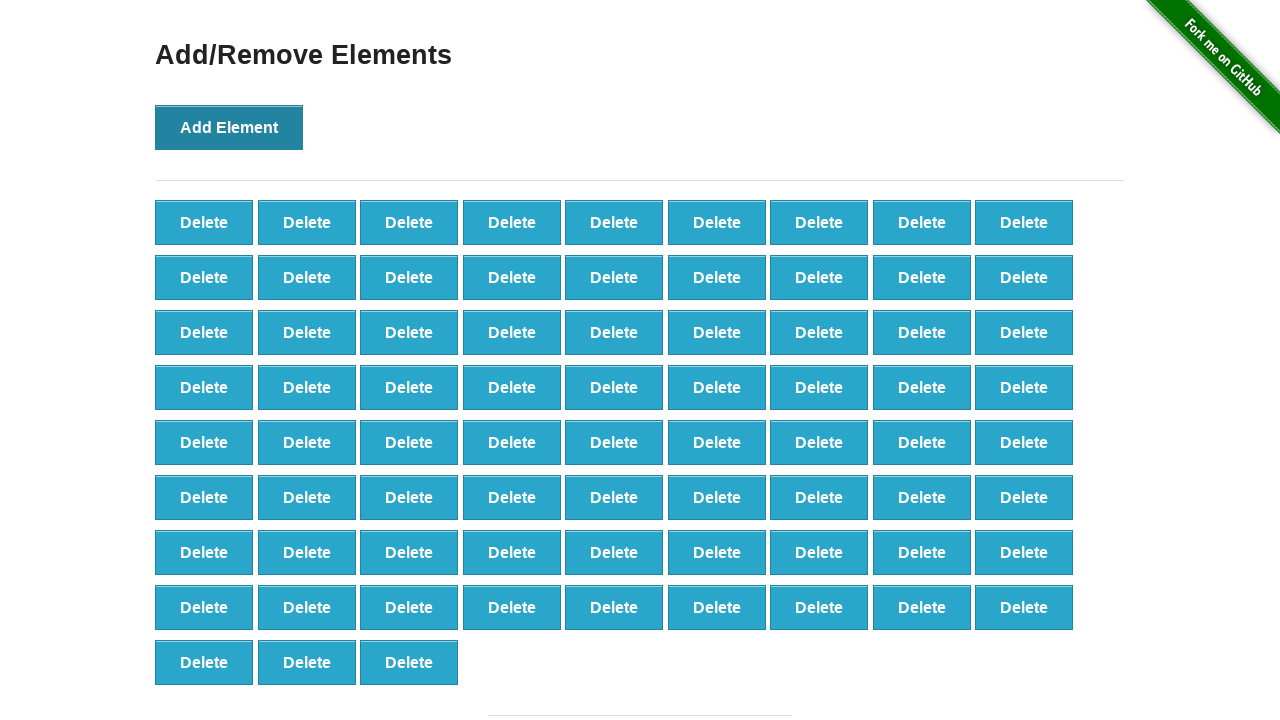

Clicked Add Element button (iteration 76/100) at (229, 127) on button:has-text('Add Element')
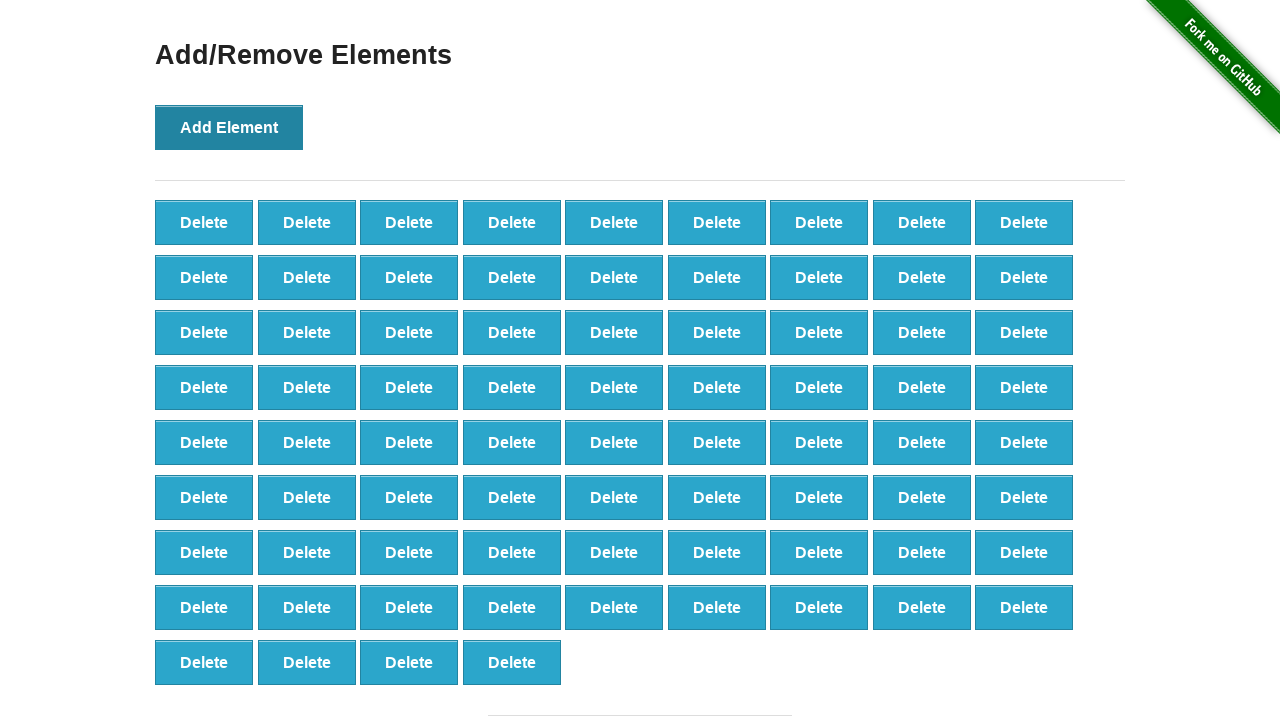

Clicked Add Element button (iteration 77/100) at (229, 127) on button:has-text('Add Element')
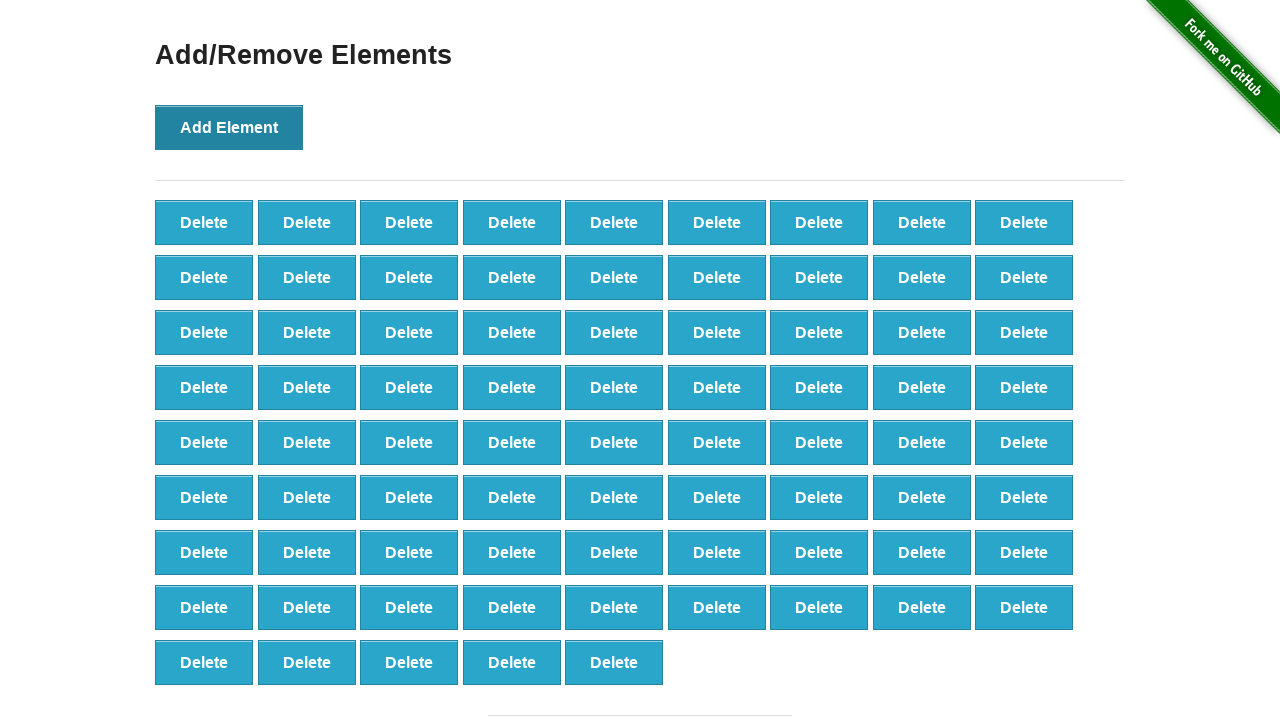

Clicked Add Element button (iteration 78/100) at (229, 127) on button:has-text('Add Element')
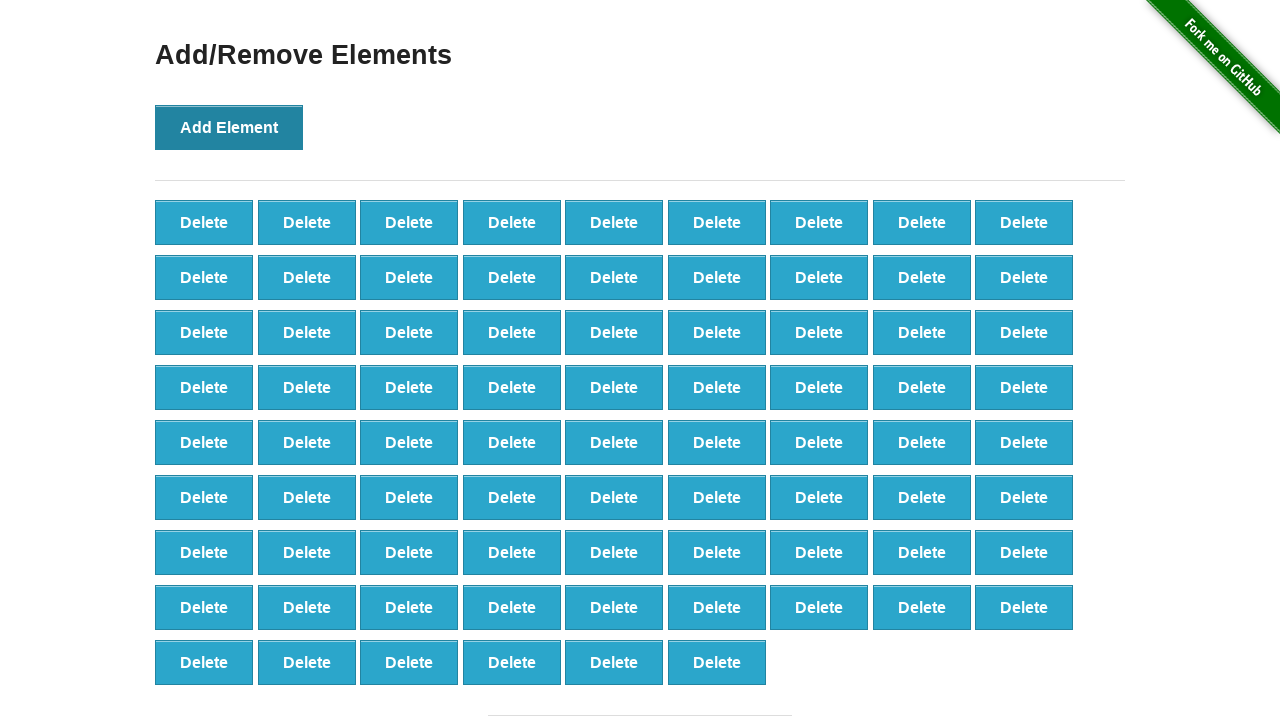

Clicked Add Element button (iteration 79/100) at (229, 127) on button:has-text('Add Element')
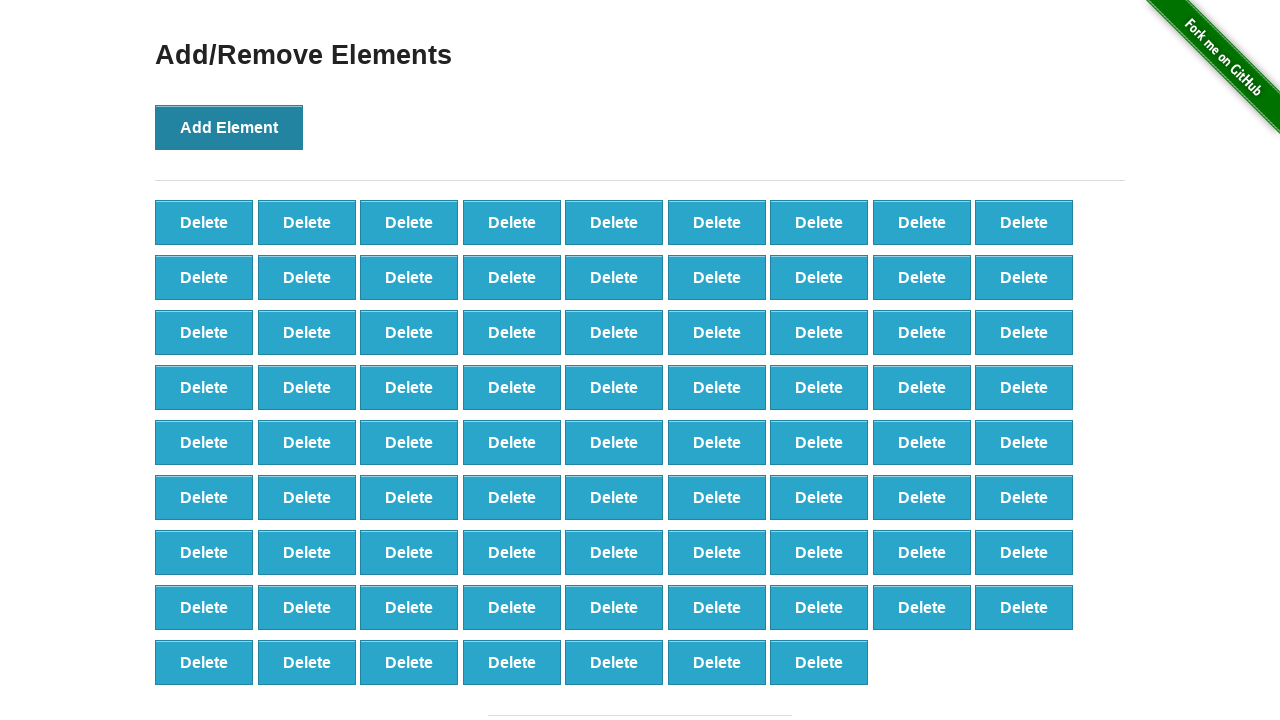

Clicked Add Element button (iteration 80/100) at (229, 127) on button:has-text('Add Element')
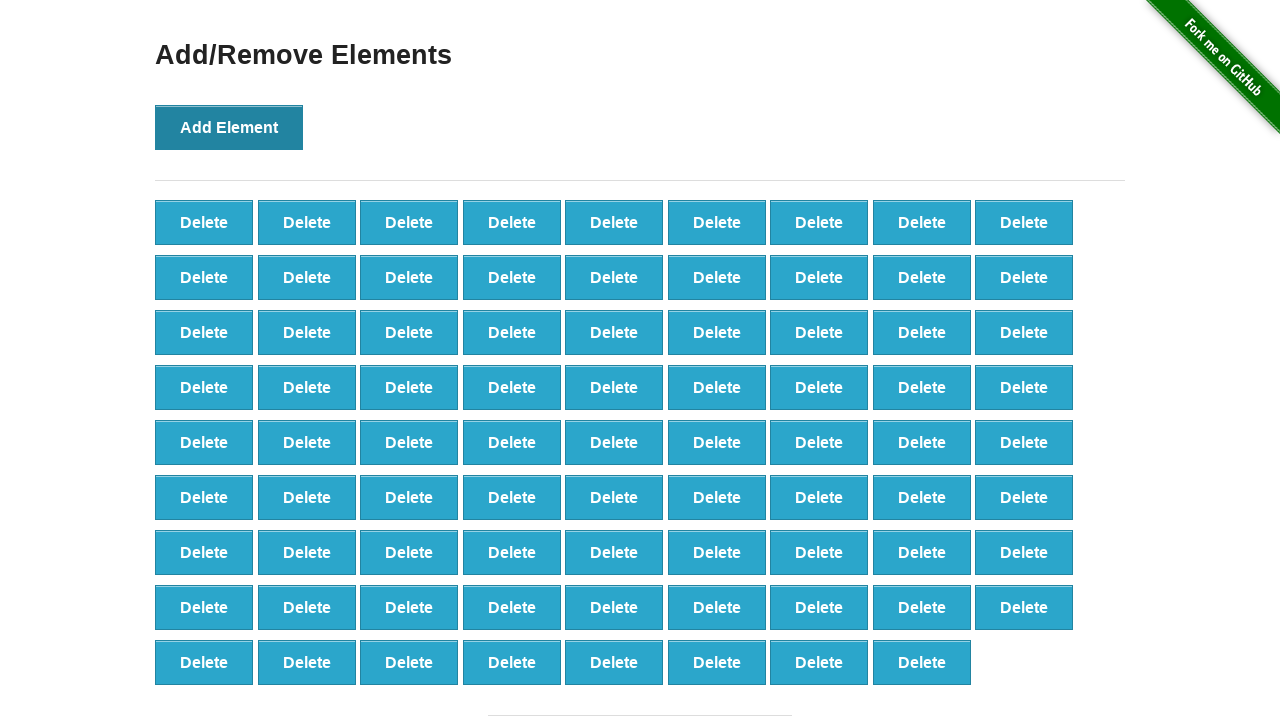

Clicked Add Element button (iteration 81/100) at (229, 127) on button:has-text('Add Element')
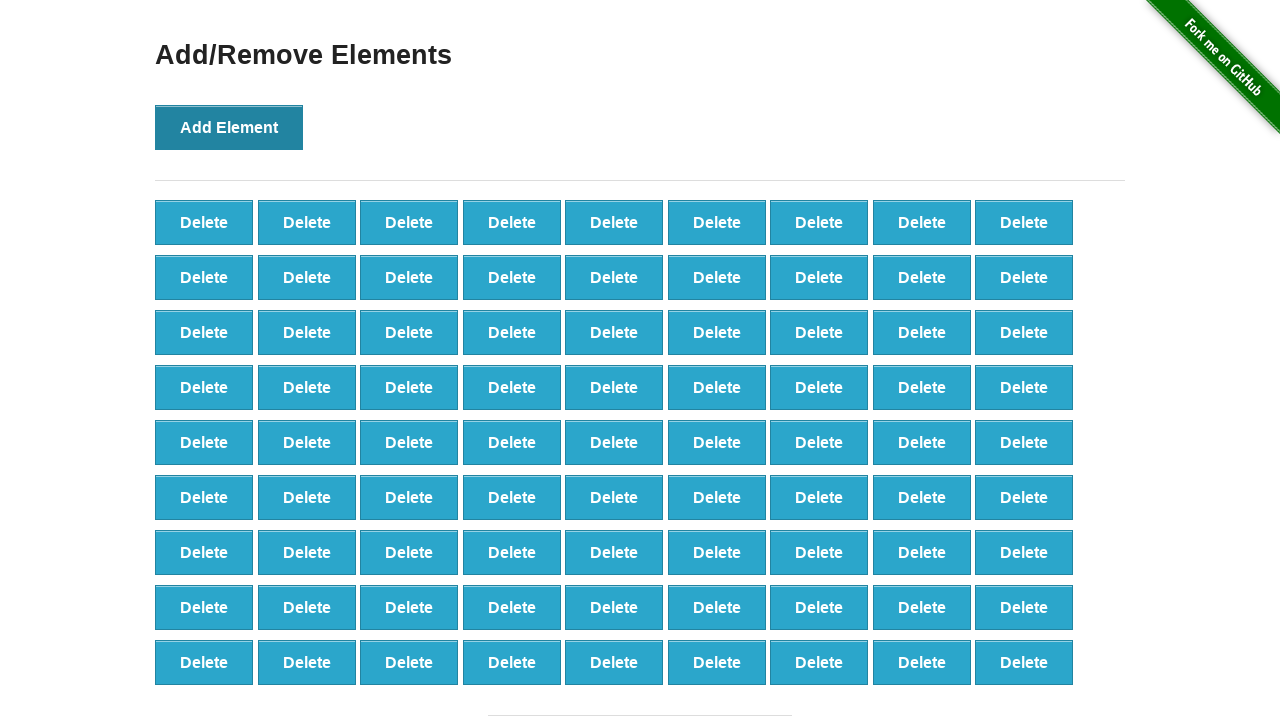

Clicked Add Element button (iteration 82/100) at (229, 127) on button:has-text('Add Element')
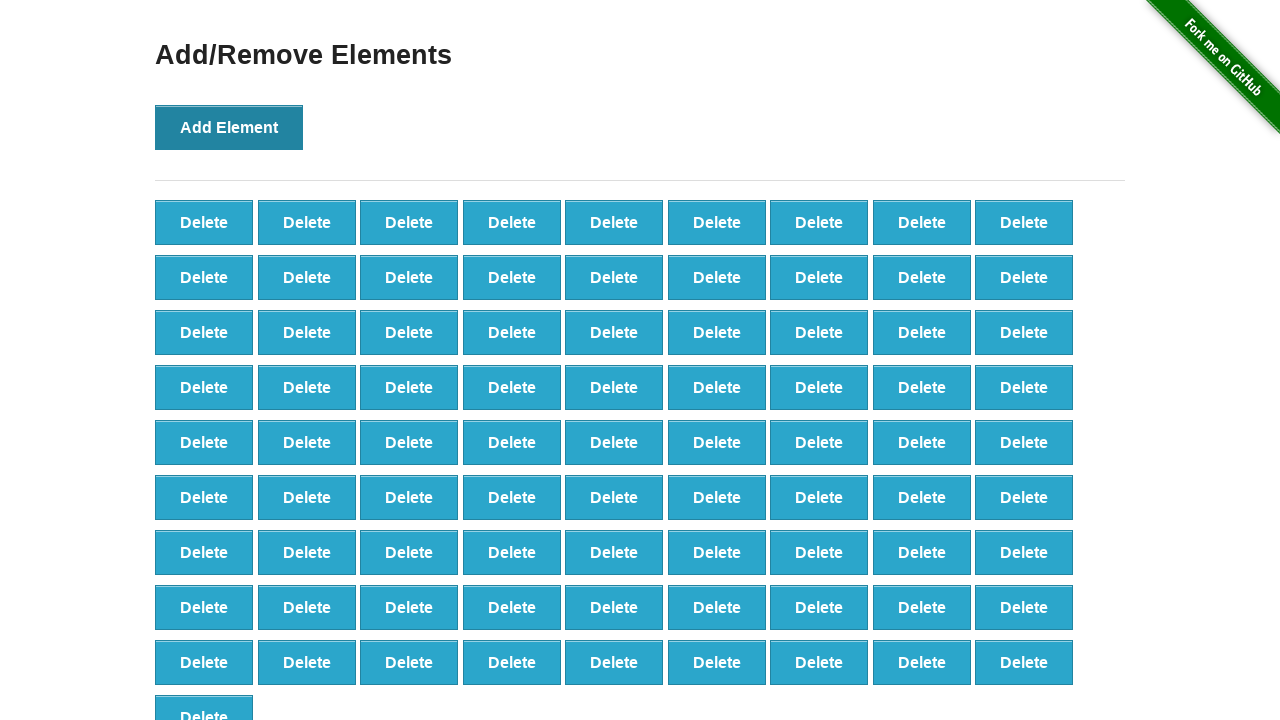

Clicked Add Element button (iteration 83/100) at (229, 127) on button:has-text('Add Element')
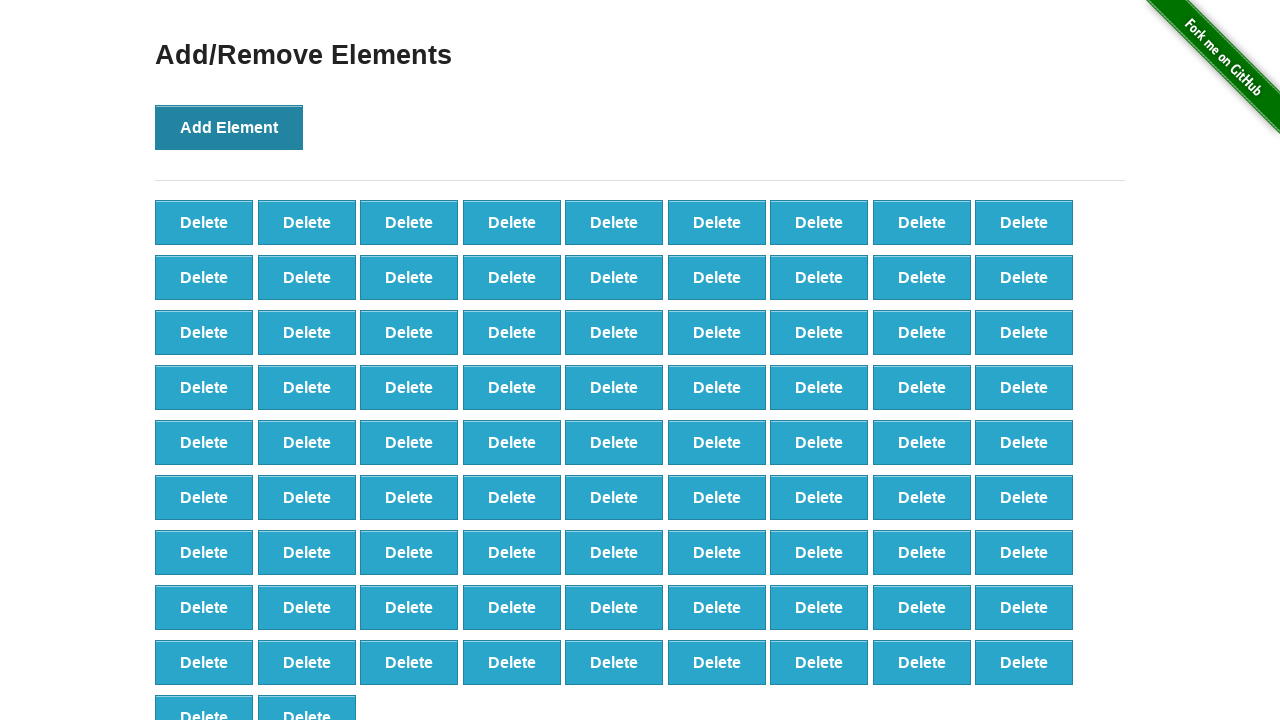

Clicked Add Element button (iteration 84/100) at (229, 127) on button:has-text('Add Element')
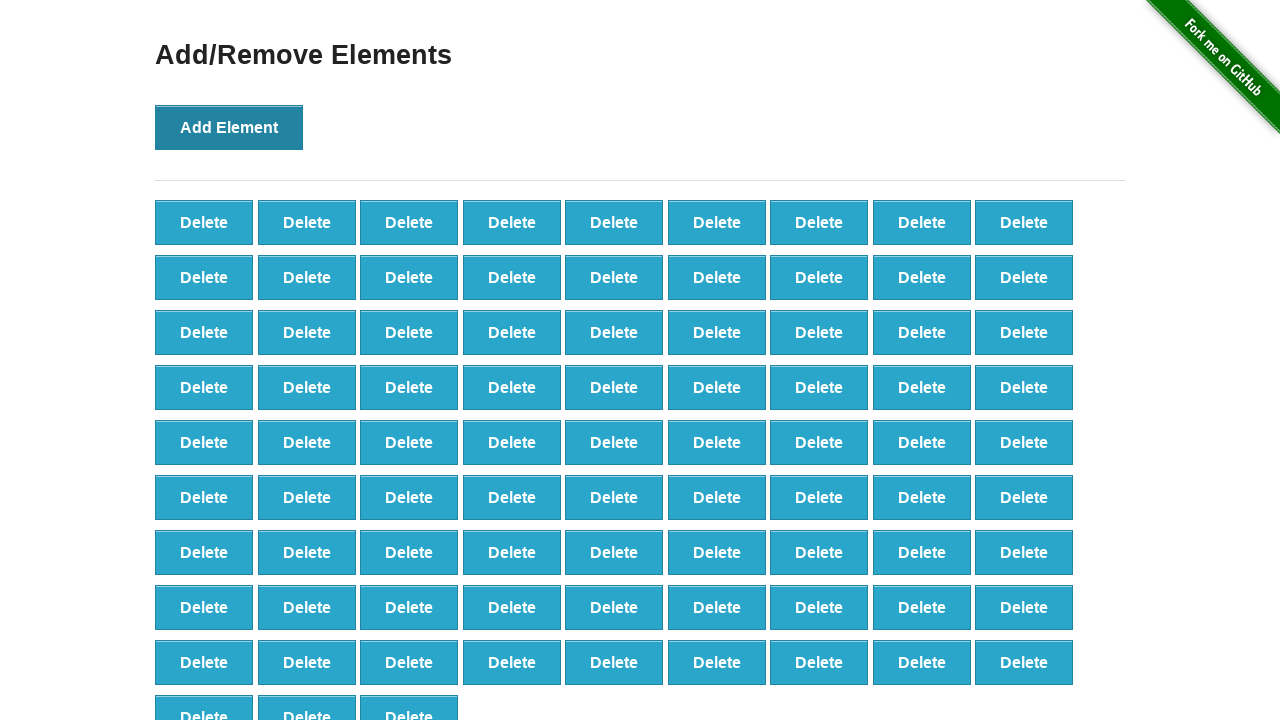

Clicked Add Element button (iteration 85/100) at (229, 127) on button:has-text('Add Element')
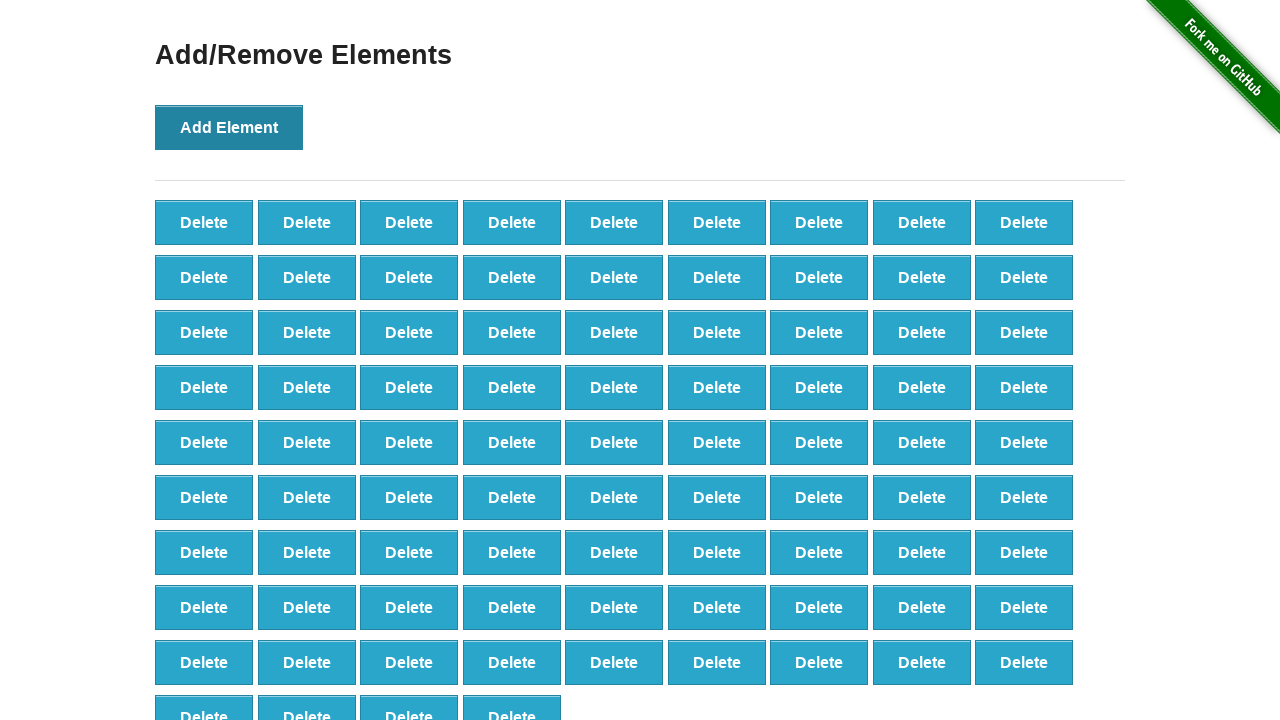

Clicked Add Element button (iteration 86/100) at (229, 127) on button:has-text('Add Element')
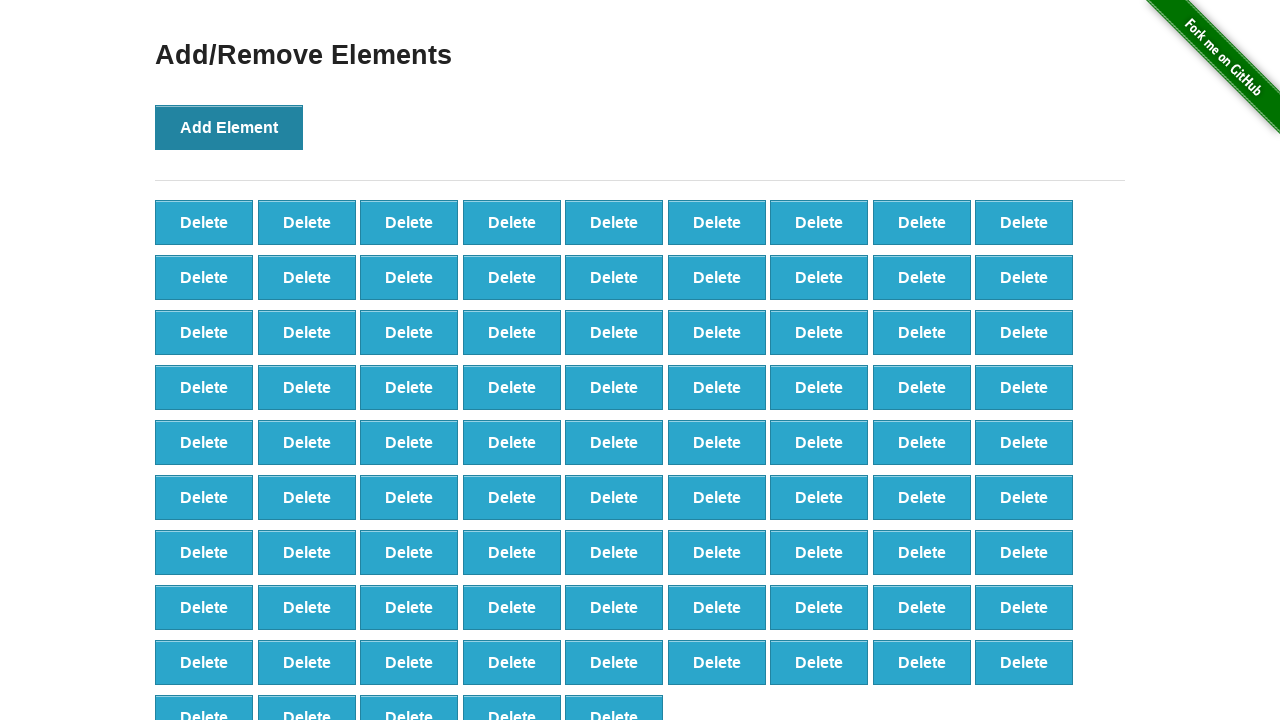

Clicked Add Element button (iteration 87/100) at (229, 127) on button:has-text('Add Element')
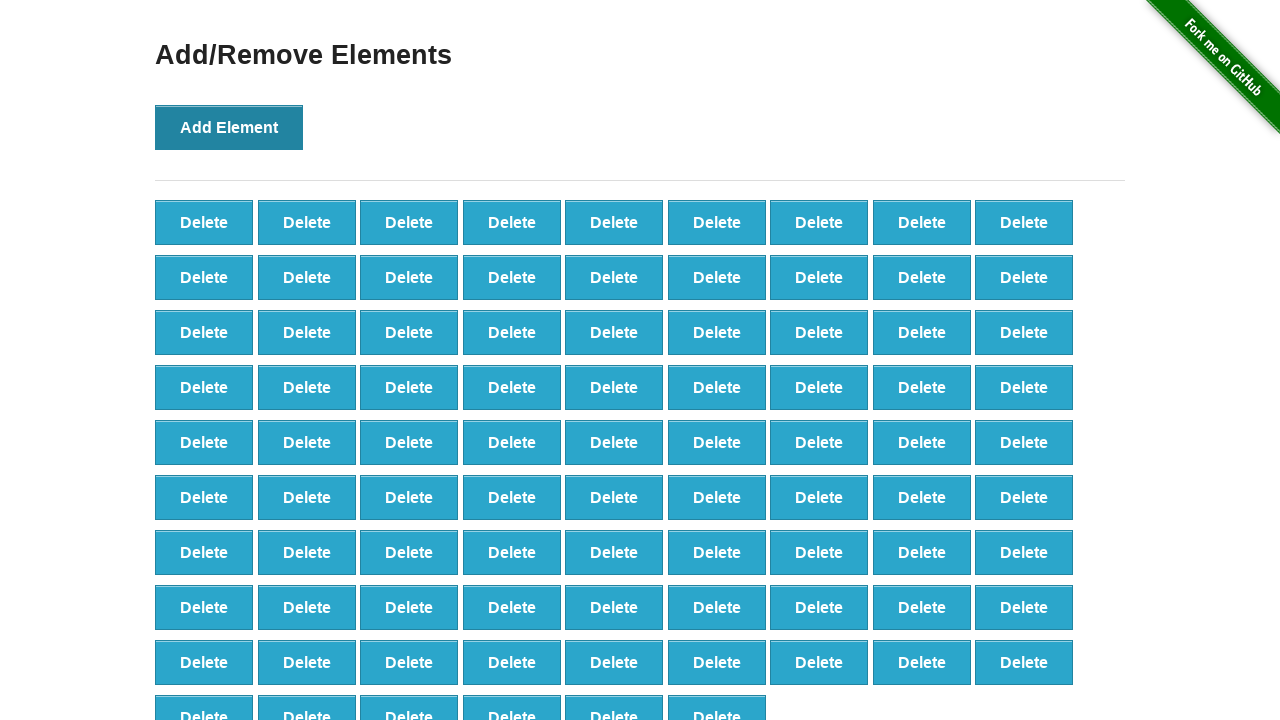

Clicked Add Element button (iteration 88/100) at (229, 127) on button:has-text('Add Element')
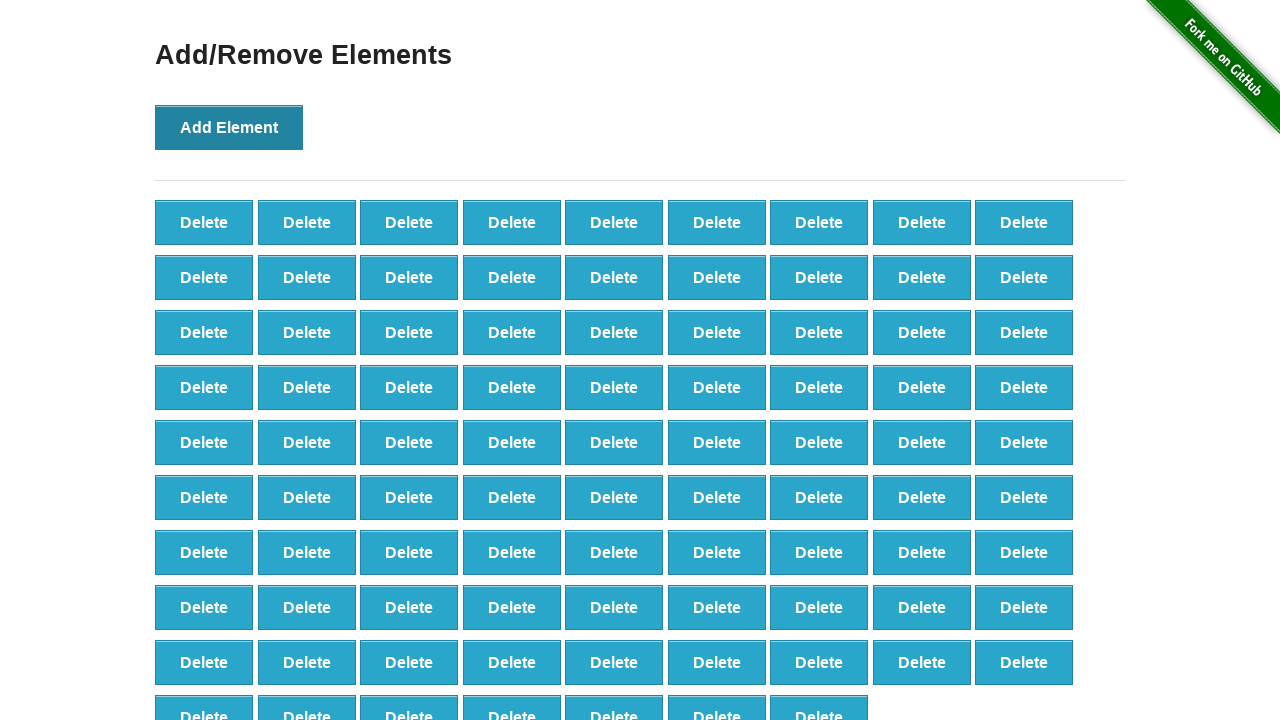

Clicked Add Element button (iteration 89/100) at (229, 127) on button:has-text('Add Element')
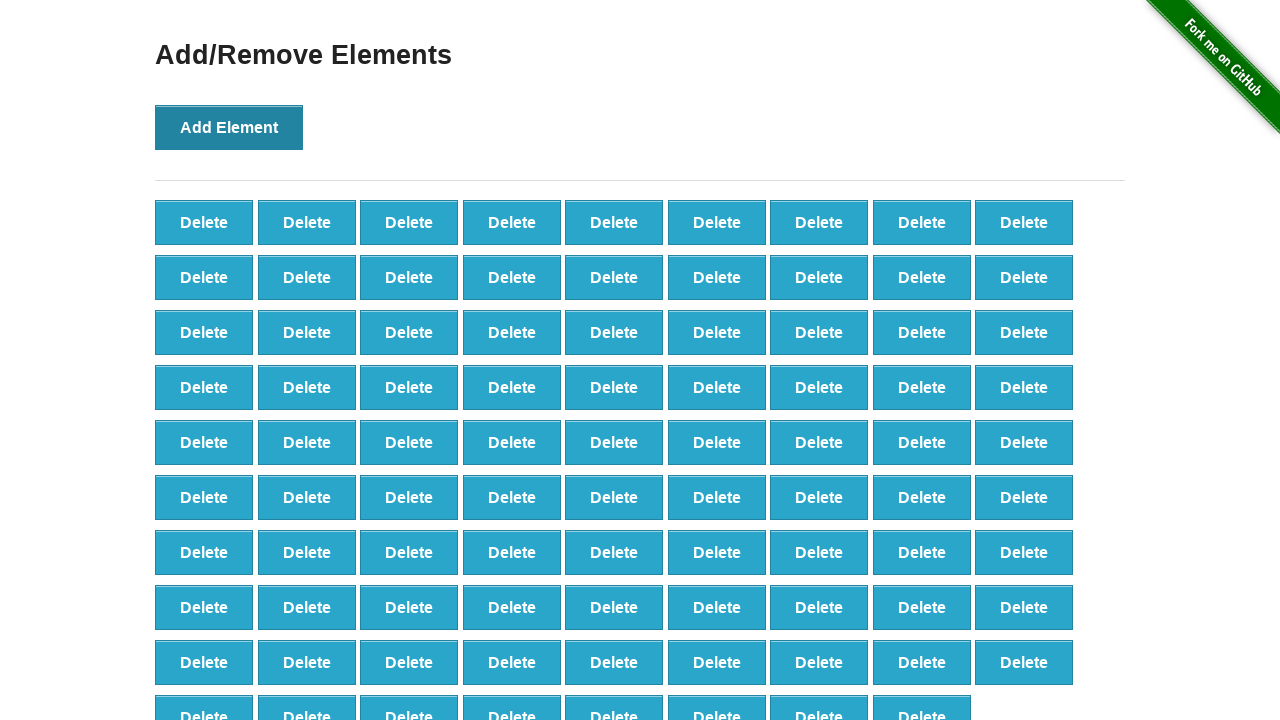

Clicked Add Element button (iteration 90/100) at (229, 127) on button:has-text('Add Element')
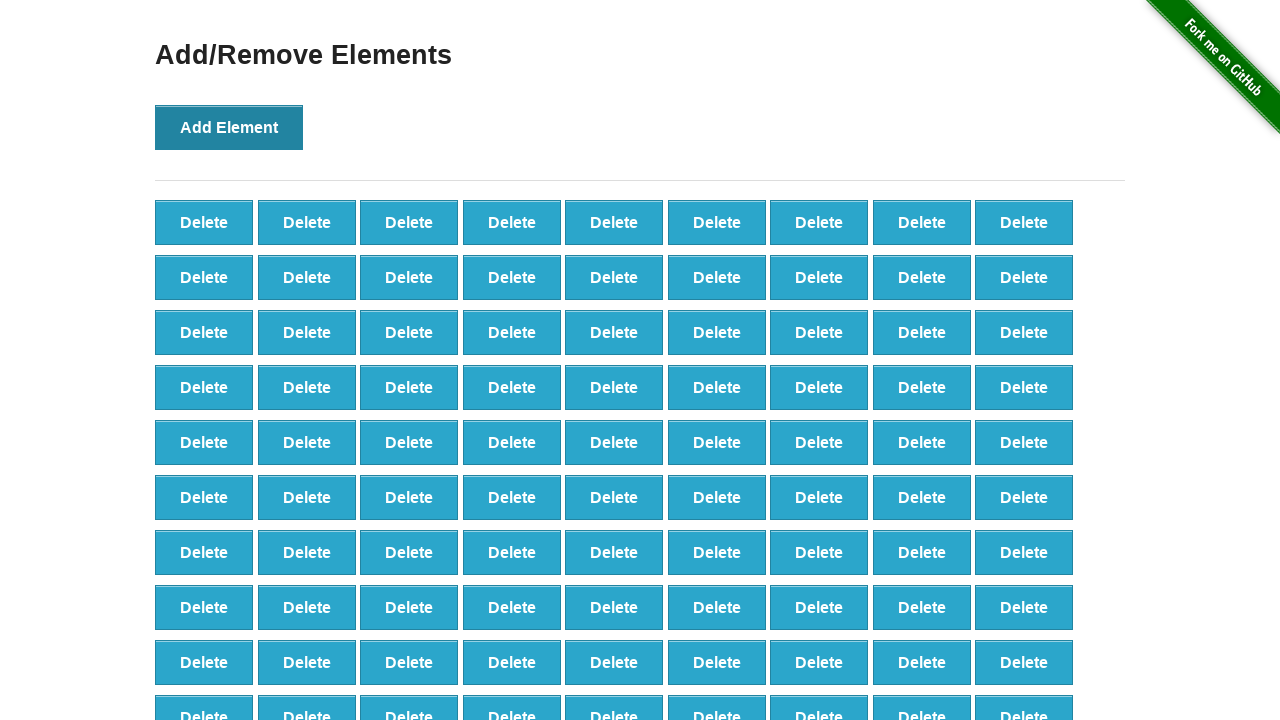

Clicked Add Element button (iteration 91/100) at (229, 127) on button:has-text('Add Element')
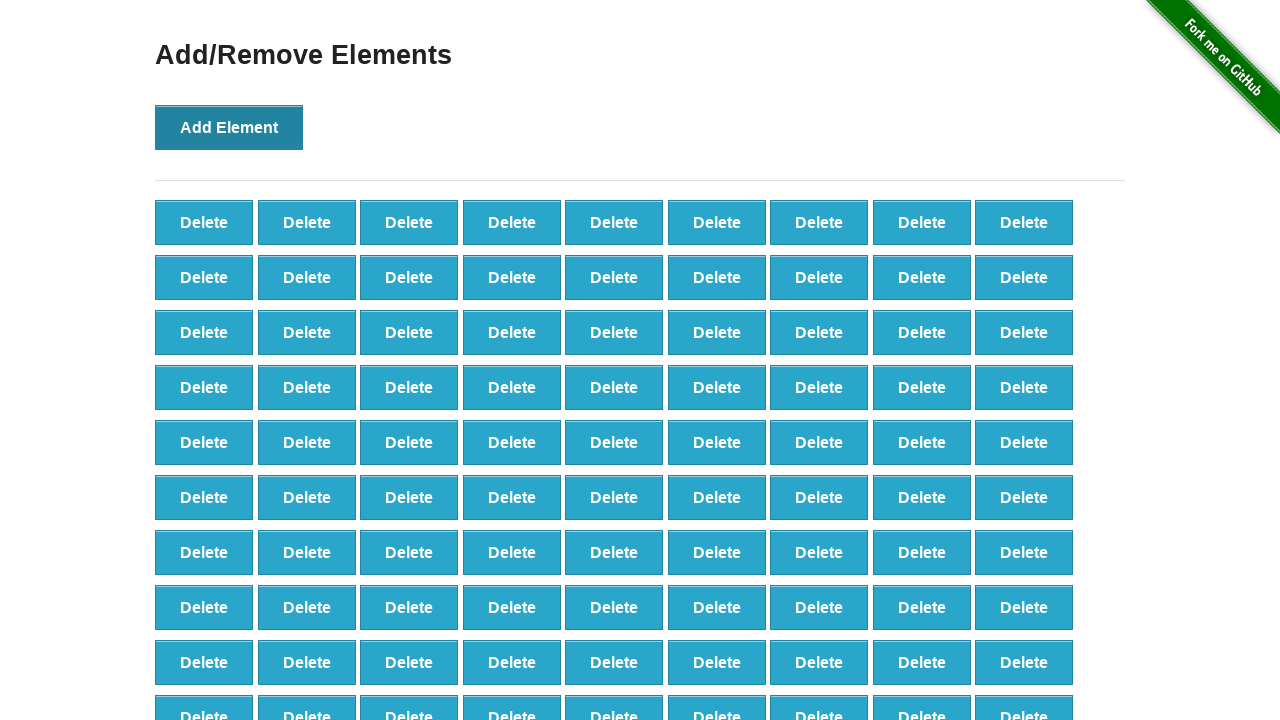

Clicked Add Element button (iteration 92/100) at (229, 127) on button:has-text('Add Element')
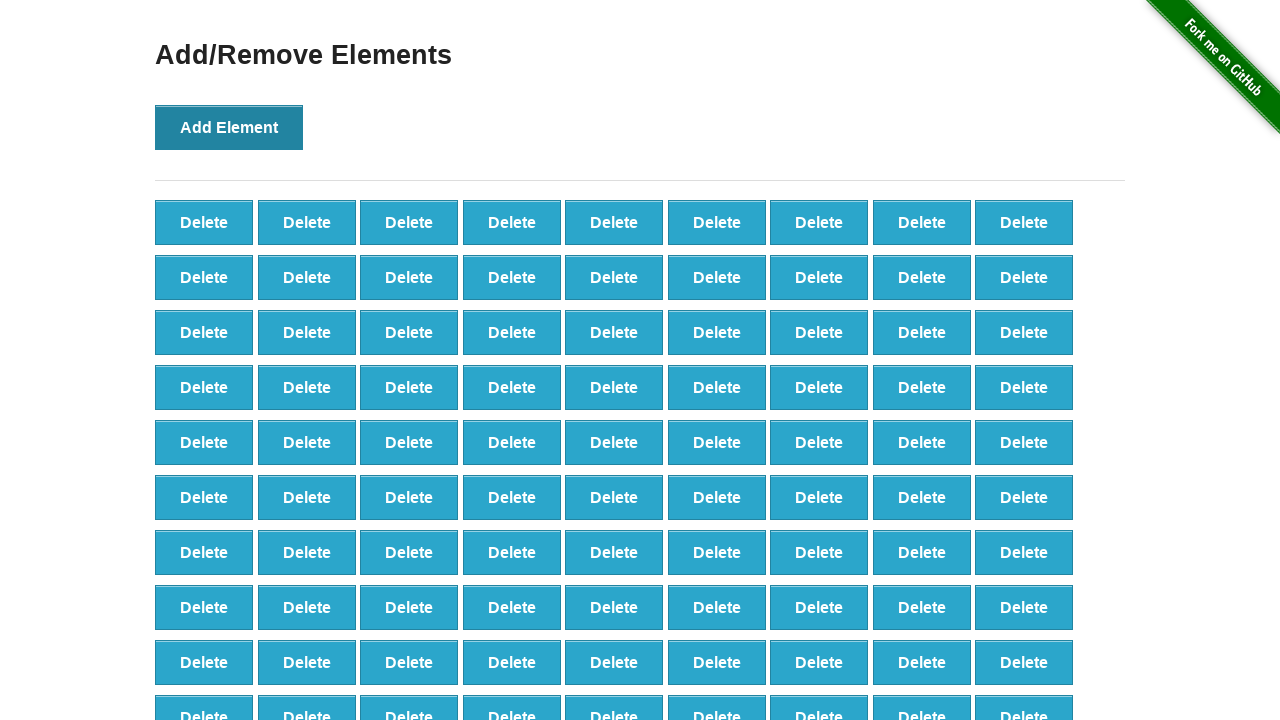

Clicked Add Element button (iteration 93/100) at (229, 127) on button:has-text('Add Element')
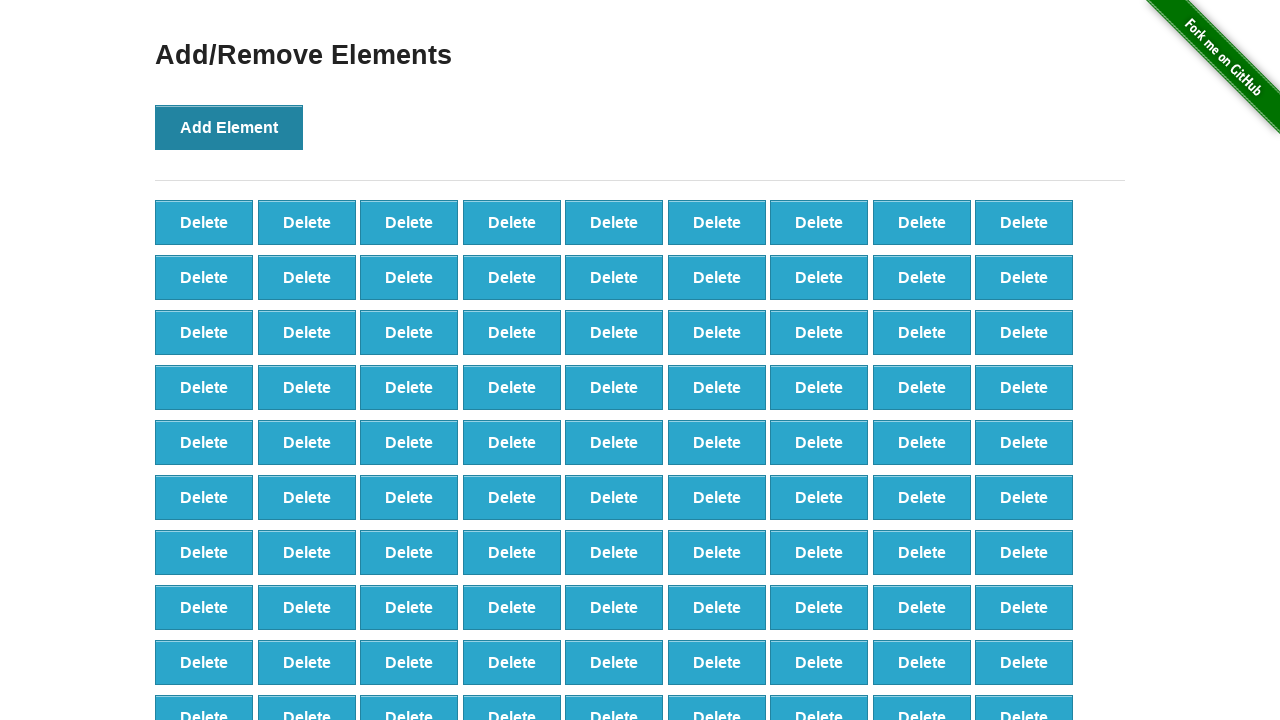

Clicked Add Element button (iteration 94/100) at (229, 127) on button:has-text('Add Element')
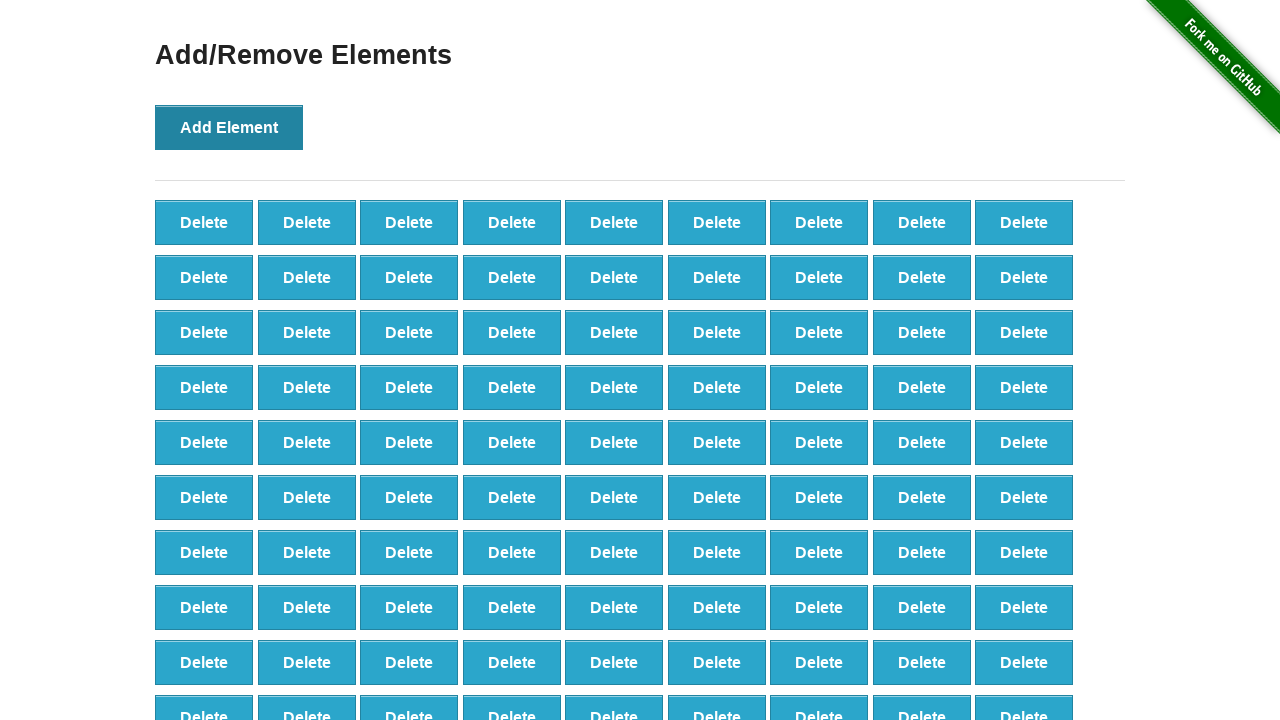

Clicked Add Element button (iteration 95/100) at (229, 127) on button:has-text('Add Element')
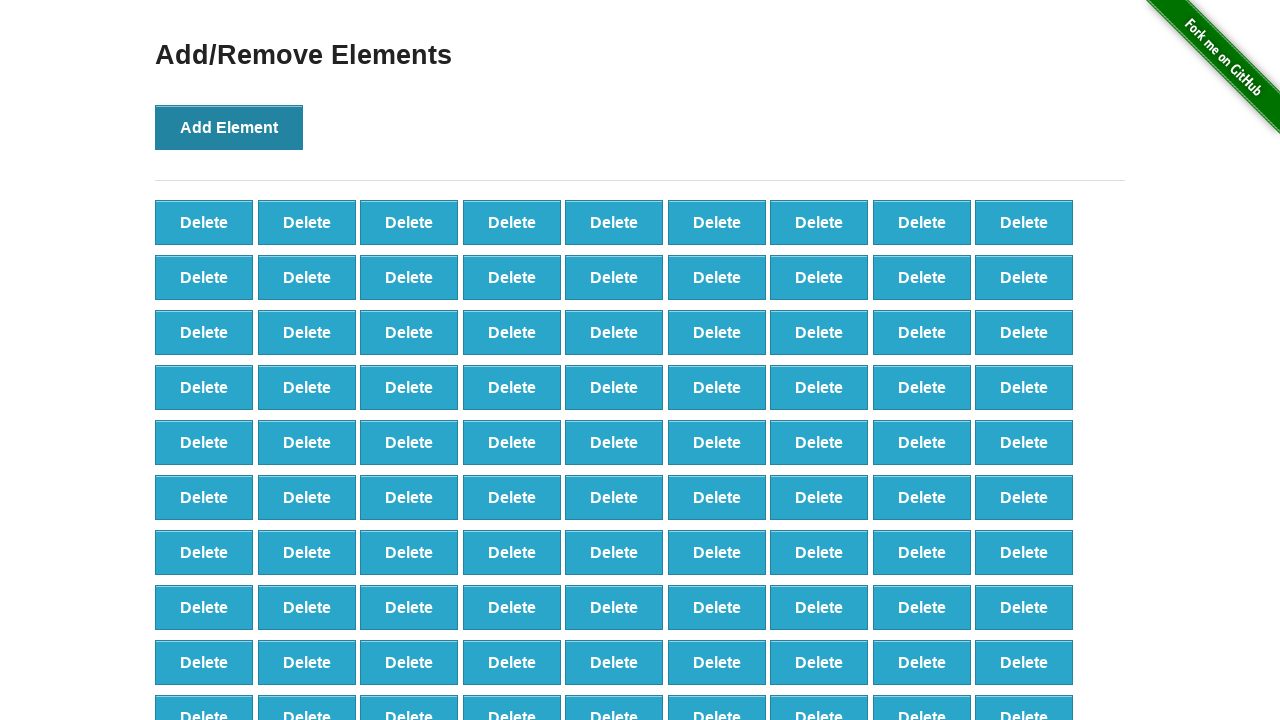

Clicked Add Element button (iteration 96/100) at (229, 127) on button:has-text('Add Element')
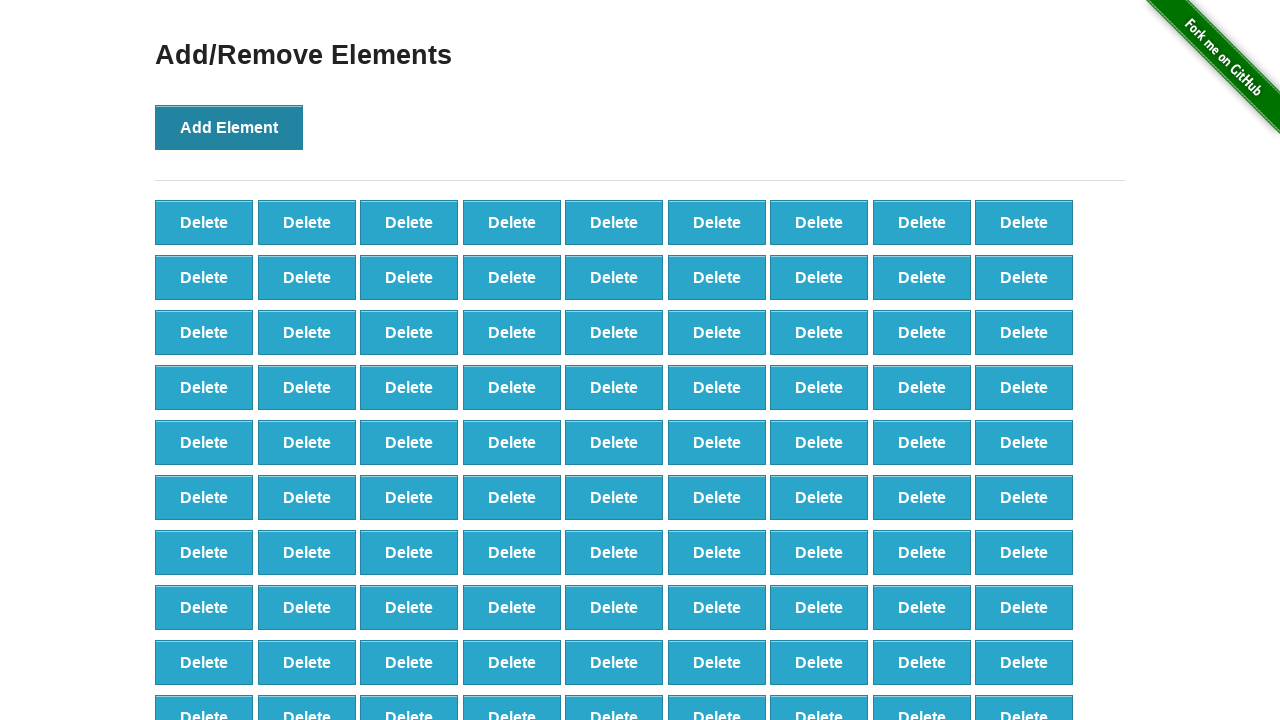

Clicked Add Element button (iteration 97/100) at (229, 127) on button:has-text('Add Element')
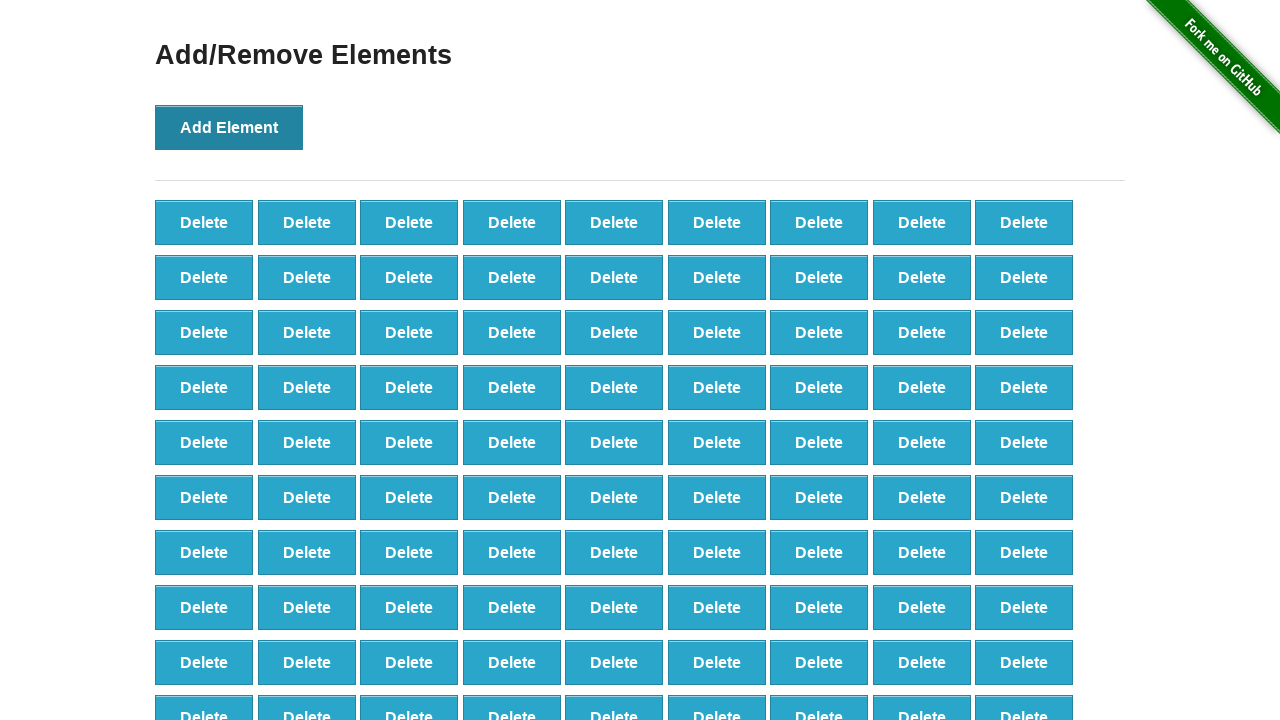

Clicked Add Element button (iteration 98/100) at (229, 127) on button:has-text('Add Element')
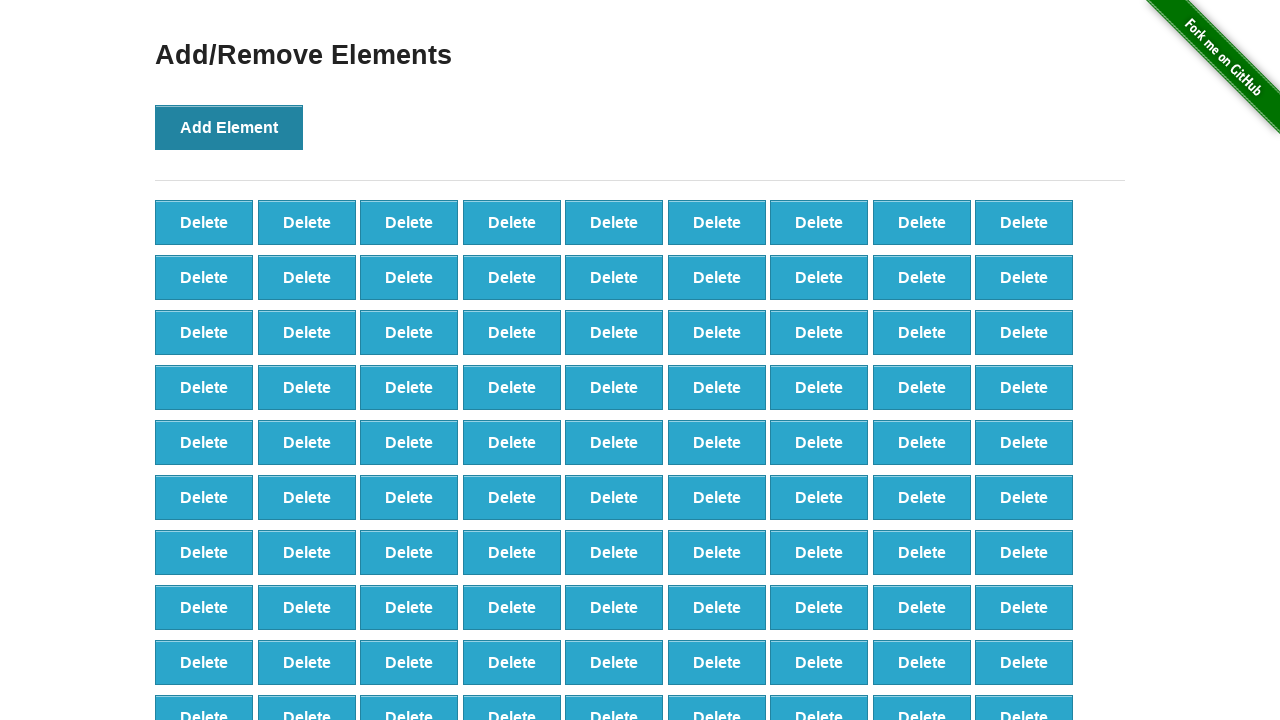

Clicked Add Element button (iteration 99/100) at (229, 127) on button:has-text('Add Element')
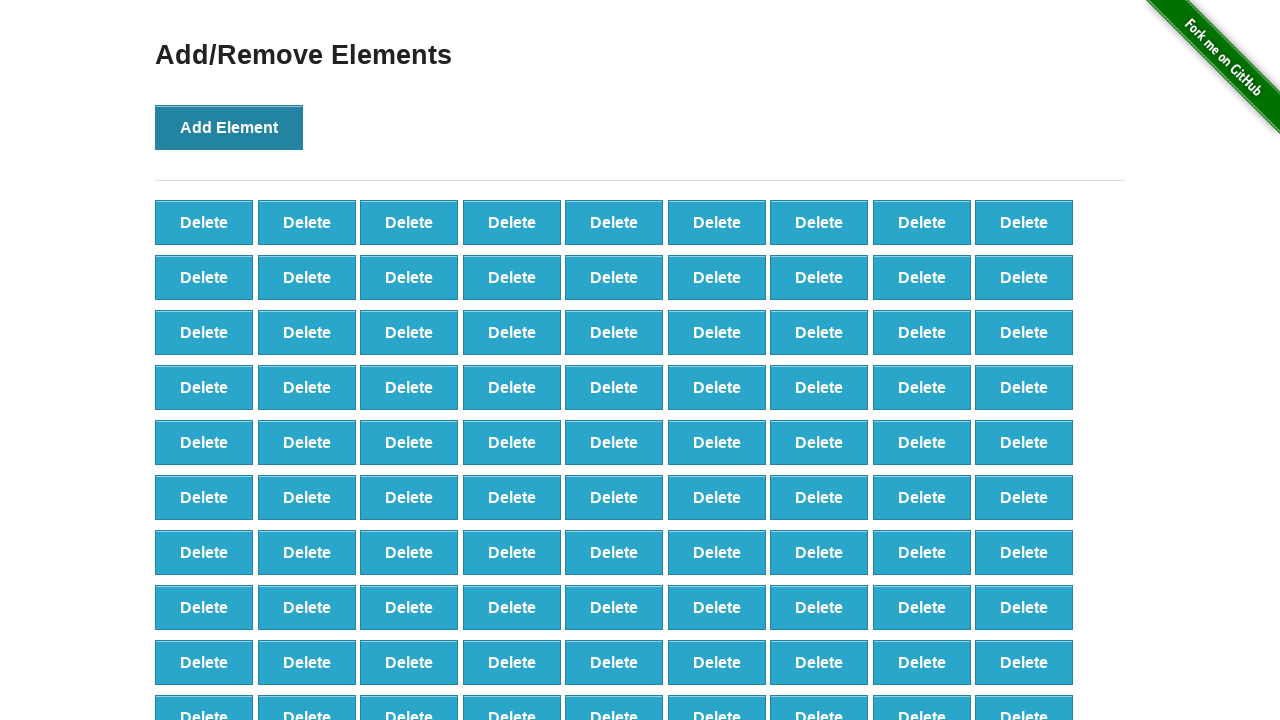

Clicked Add Element button (iteration 100/100) at (229, 127) on button:has-text('Add Element')
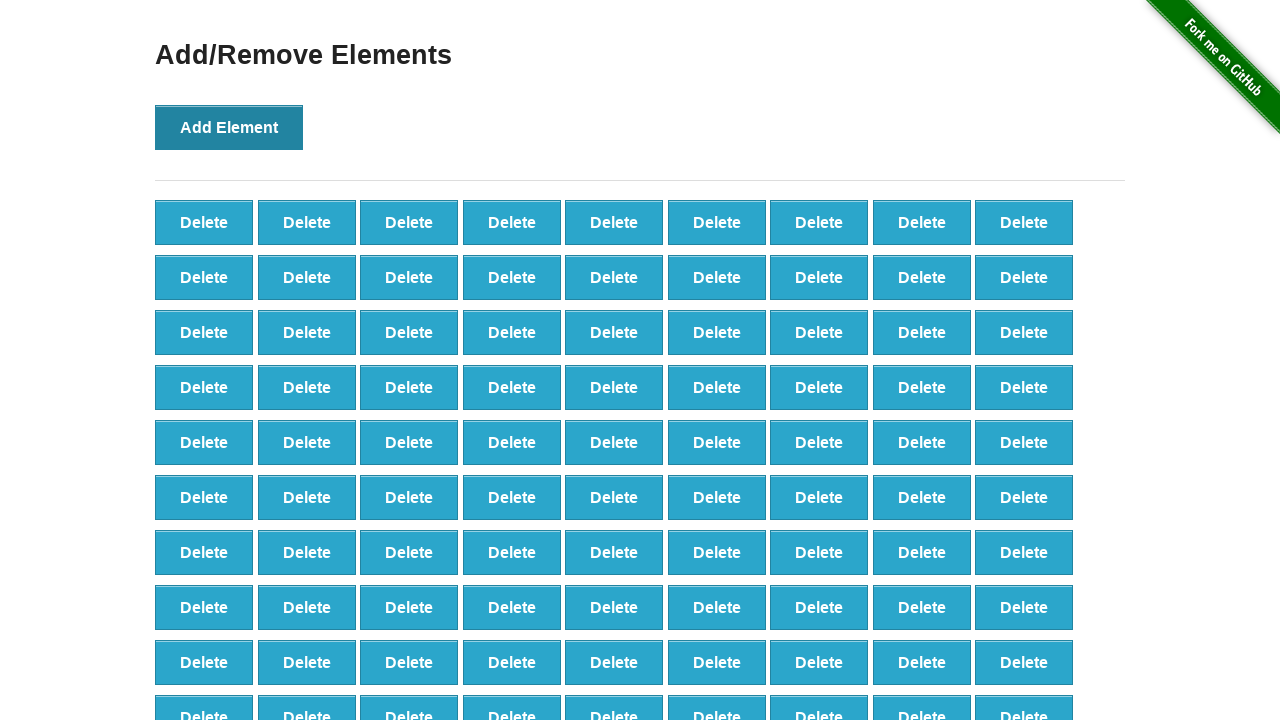

Clicked Delete button (iteration 1/90) at (204, 222) on button:has-text('Delete') >> nth=0
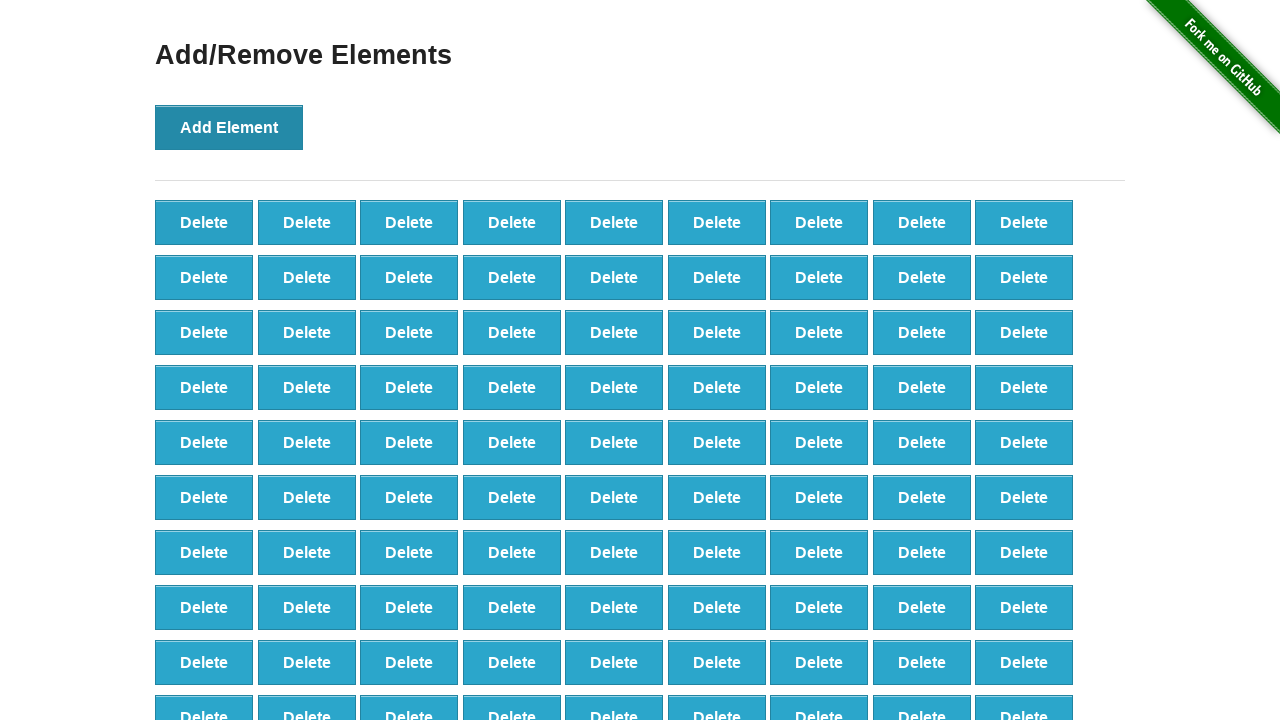

Clicked Delete button (iteration 2/90) at (204, 222) on button:has-text('Delete') >> nth=0
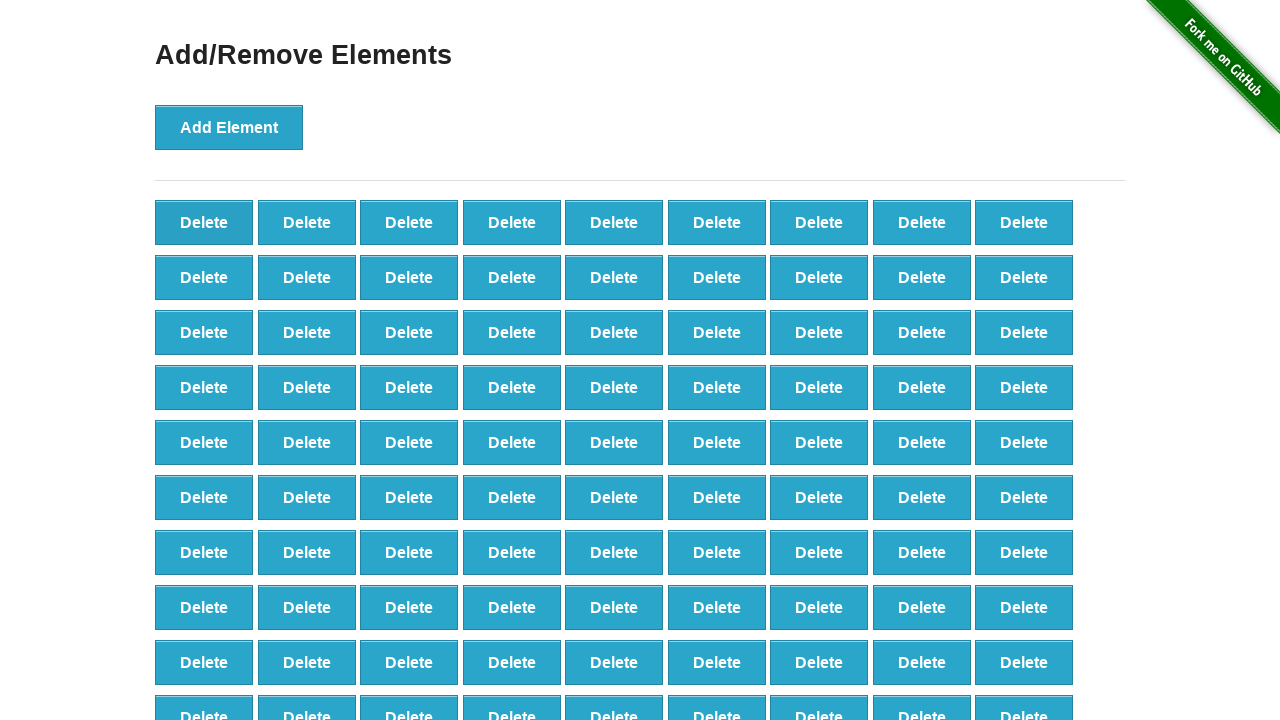

Clicked Delete button (iteration 3/90) at (204, 222) on button:has-text('Delete') >> nth=0
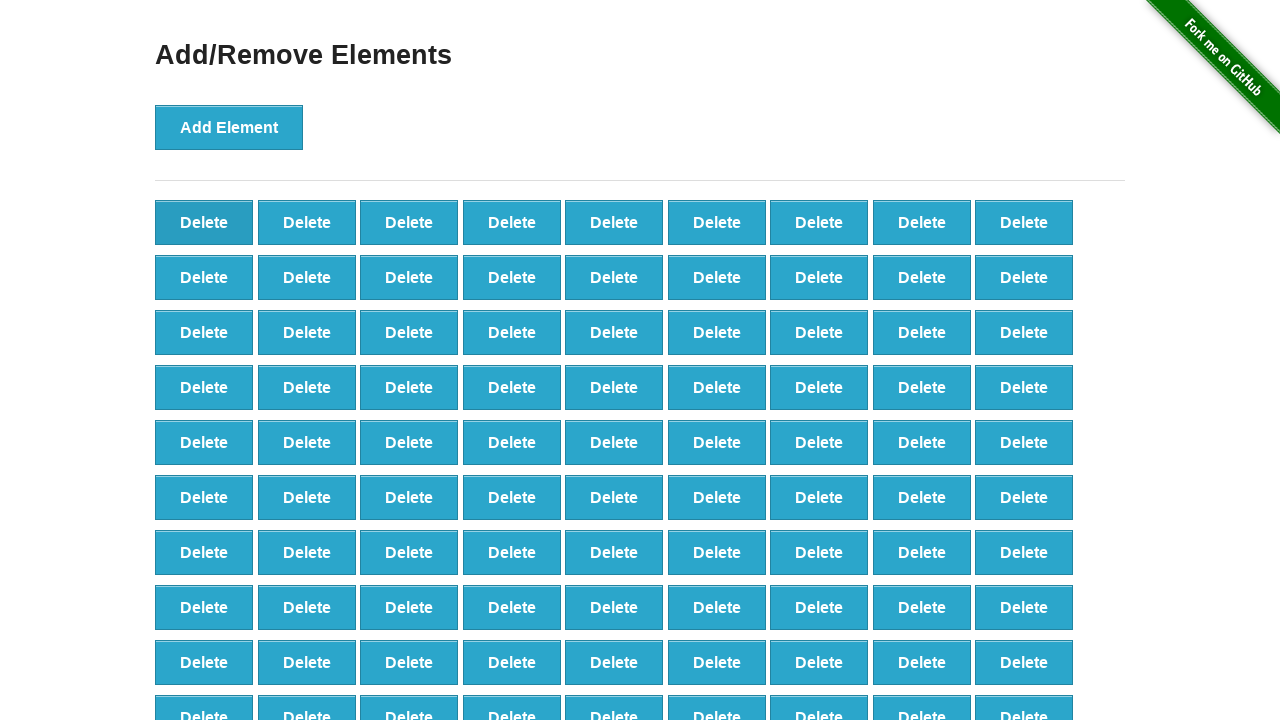

Clicked Delete button (iteration 4/90) at (204, 222) on button:has-text('Delete') >> nth=0
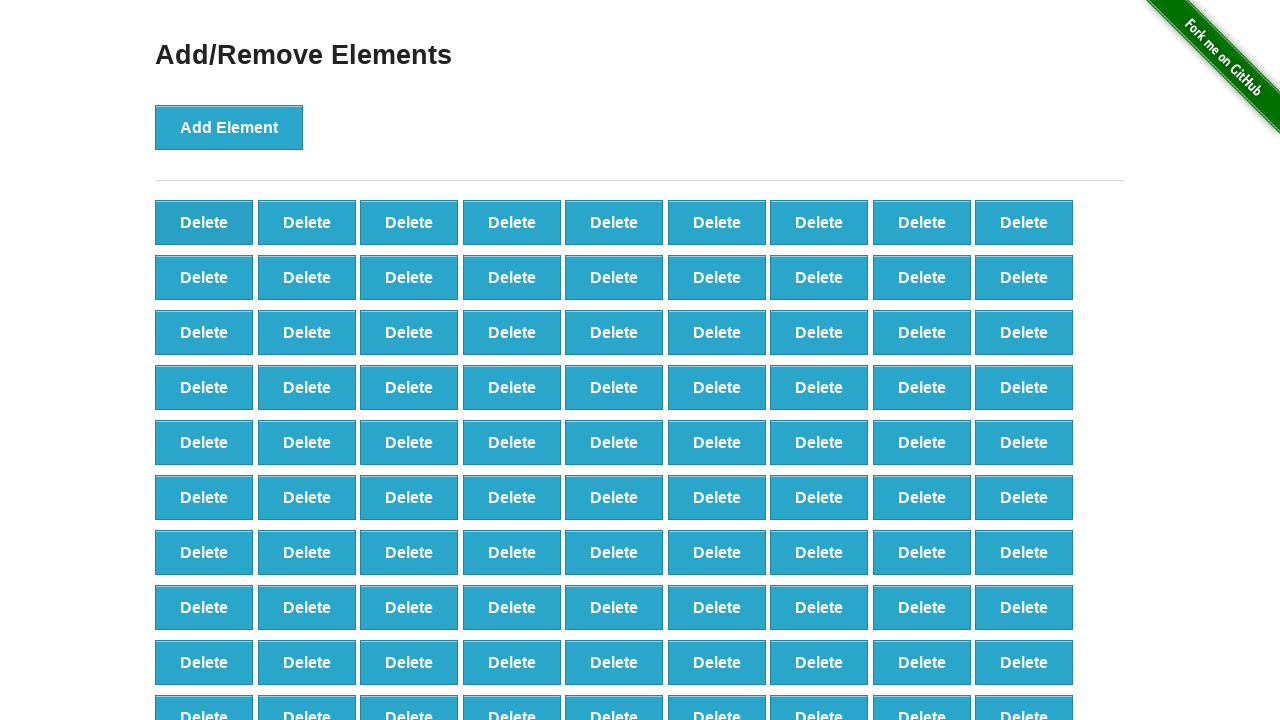

Clicked Delete button (iteration 5/90) at (204, 222) on button:has-text('Delete') >> nth=0
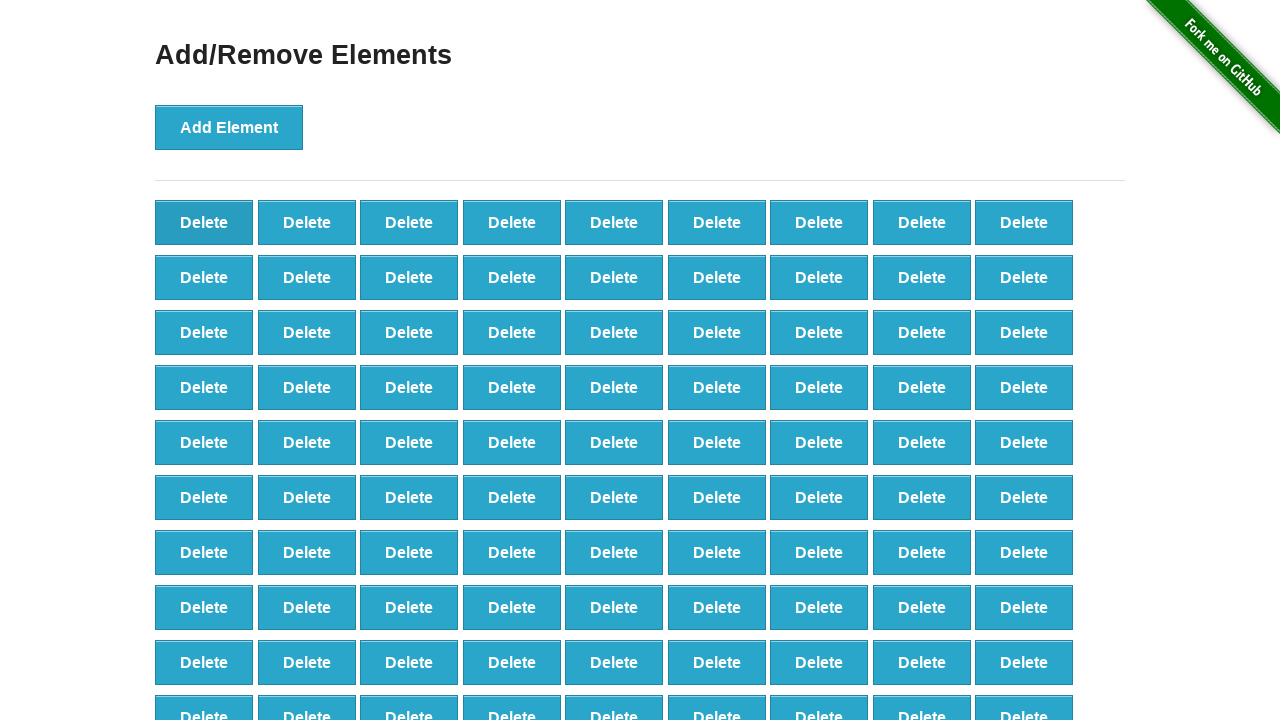

Clicked Delete button (iteration 6/90) at (204, 222) on button:has-text('Delete') >> nth=0
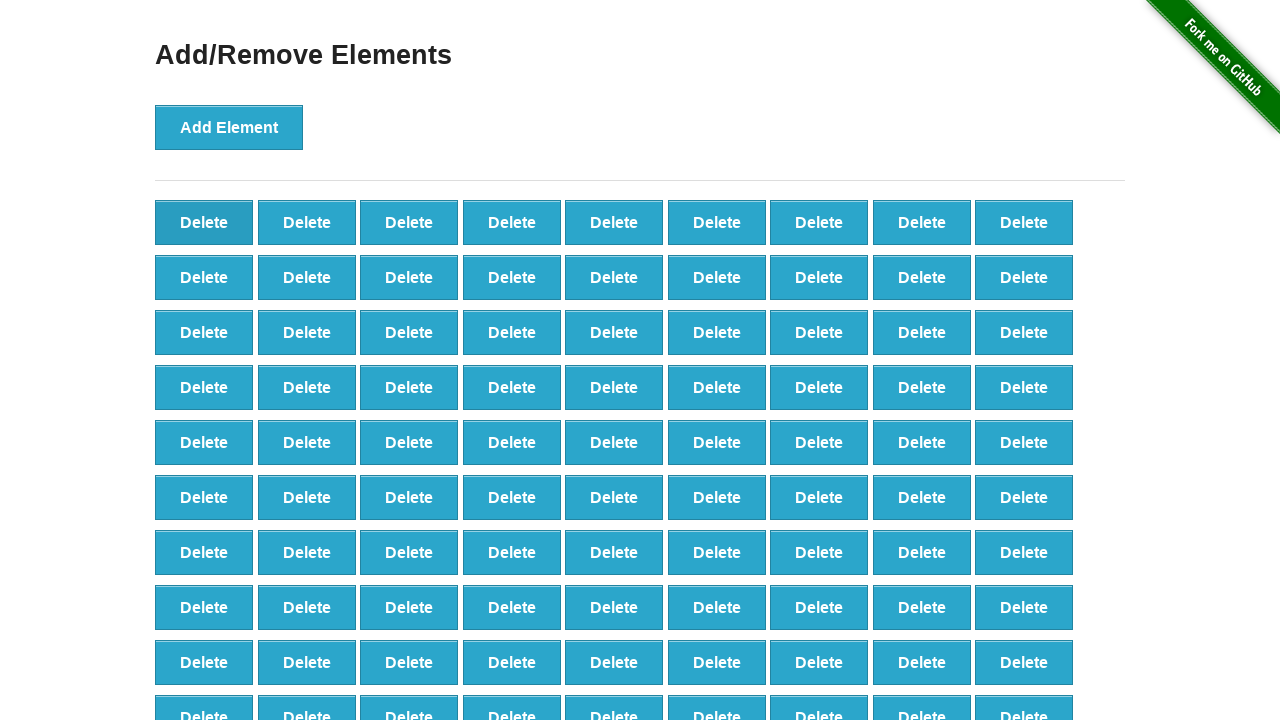

Clicked Delete button (iteration 7/90) at (204, 222) on button:has-text('Delete') >> nth=0
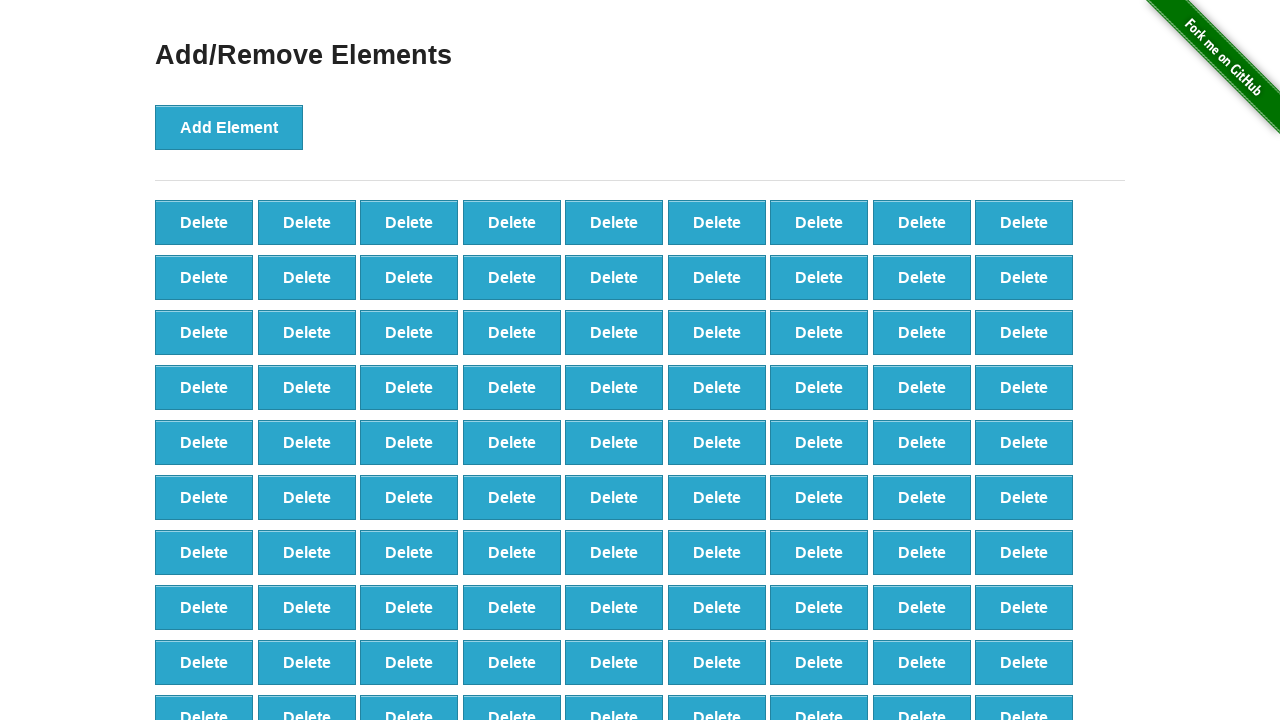

Clicked Delete button (iteration 8/90) at (204, 222) on button:has-text('Delete') >> nth=0
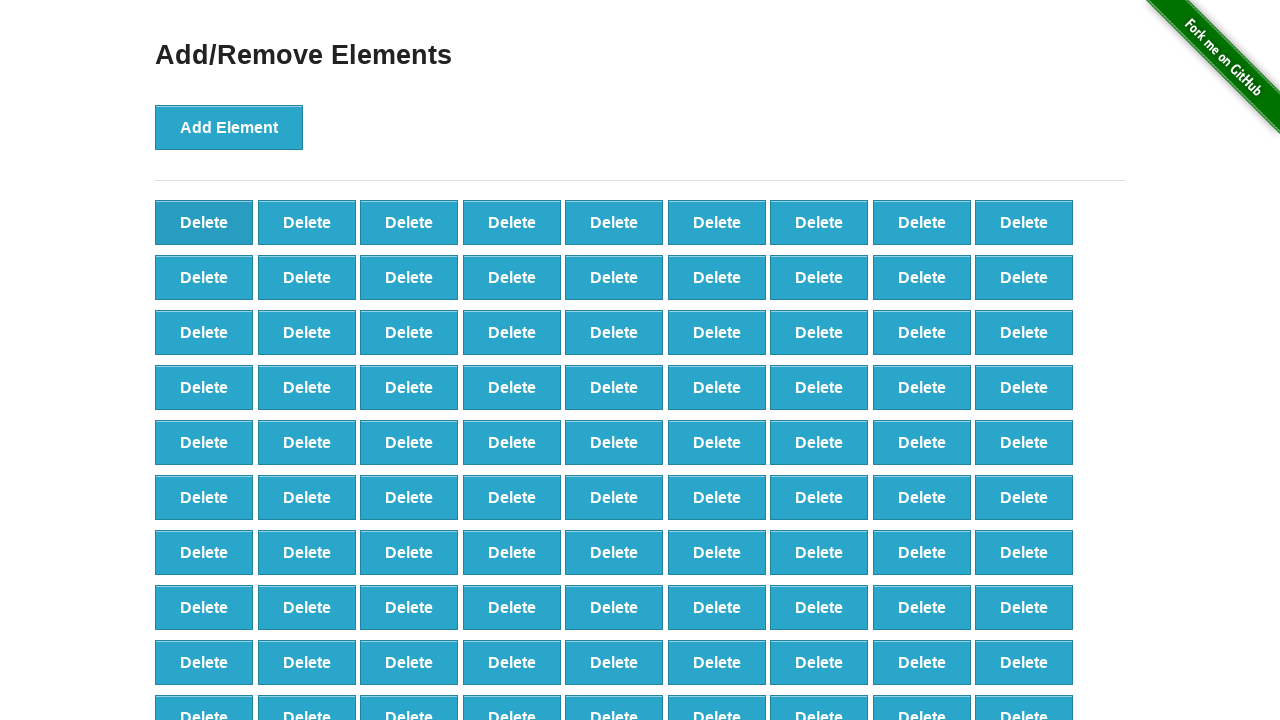

Clicked Delete button (iteration 9/90) at (204, 222) on button:has-text('Delete') >> nth=0
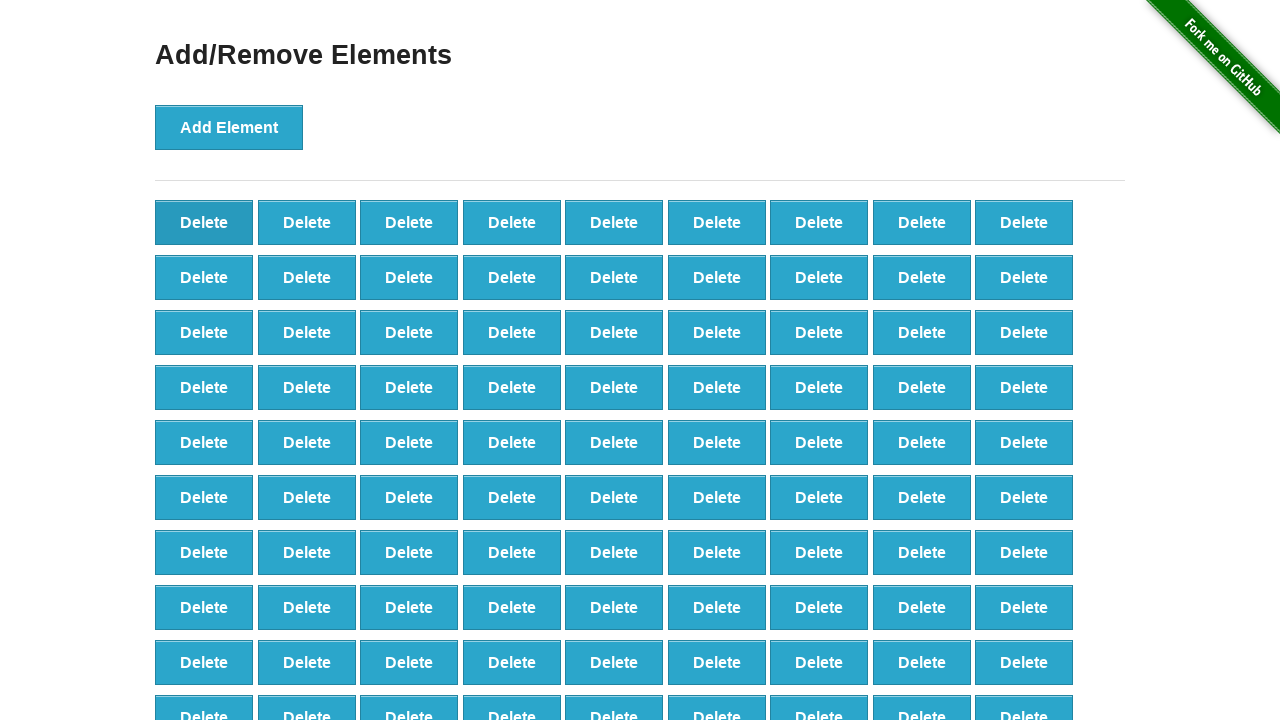

Clicked Delete button (iteration 10/90) at (204, 222) on button:has-text('Delete') >> nth=0
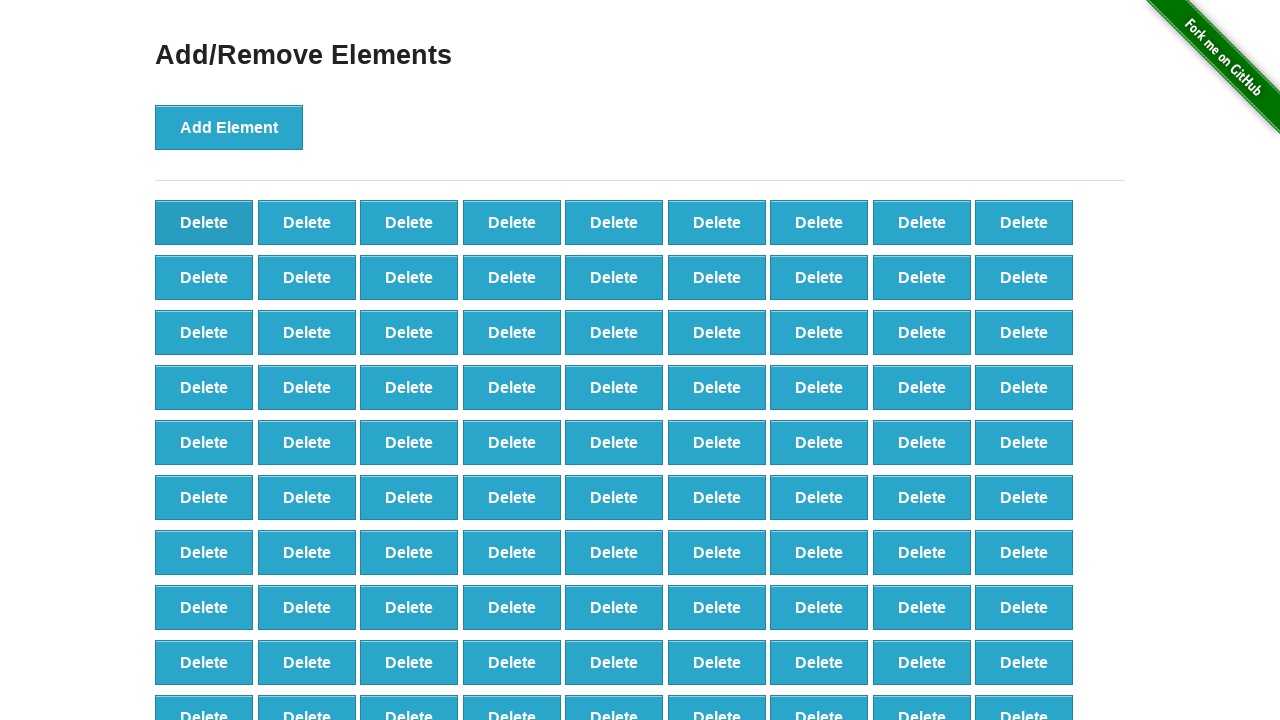

Clicked Delete button (iteration 11/90) at (204, 222) on button:has-text('Delete') >> nth=0
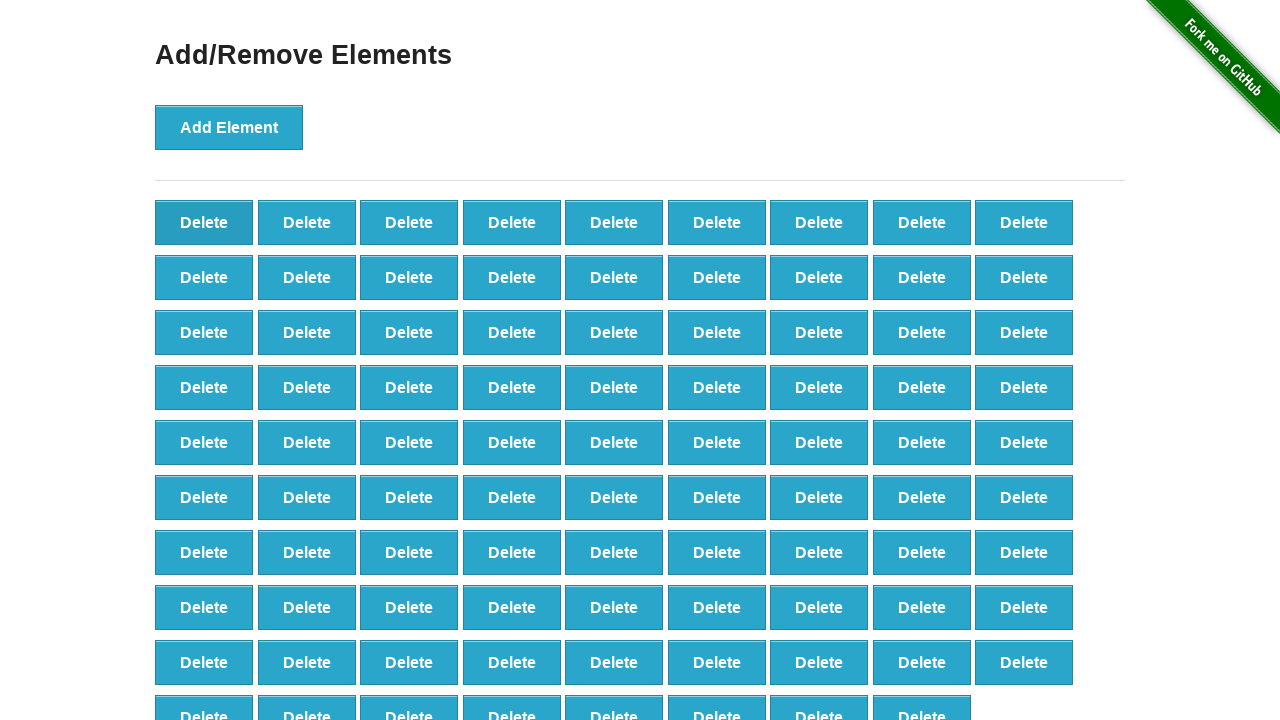

Clicked Delete button (iteration 12/90) at (204, 222) on button:has-text('Delete') >> nth=0
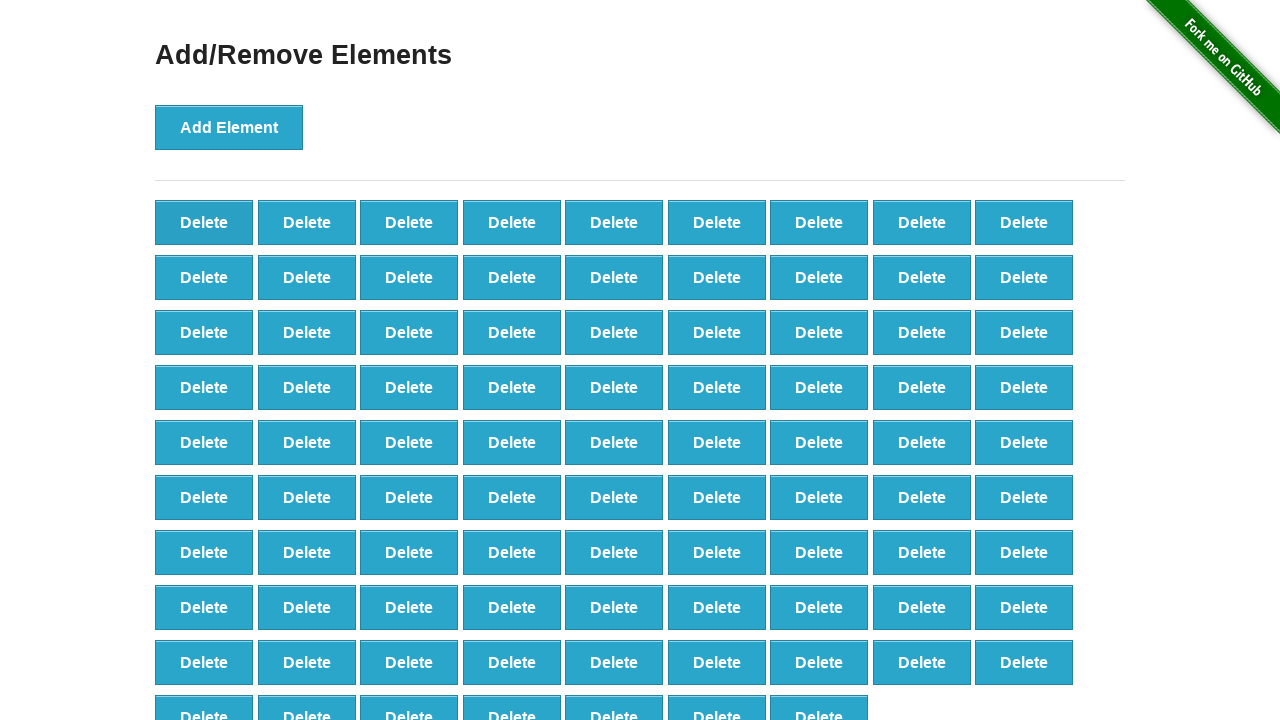

Clicked Delete button (iteration 13/90) at (204, 222) on button:has-text('Delete') >> nth=0
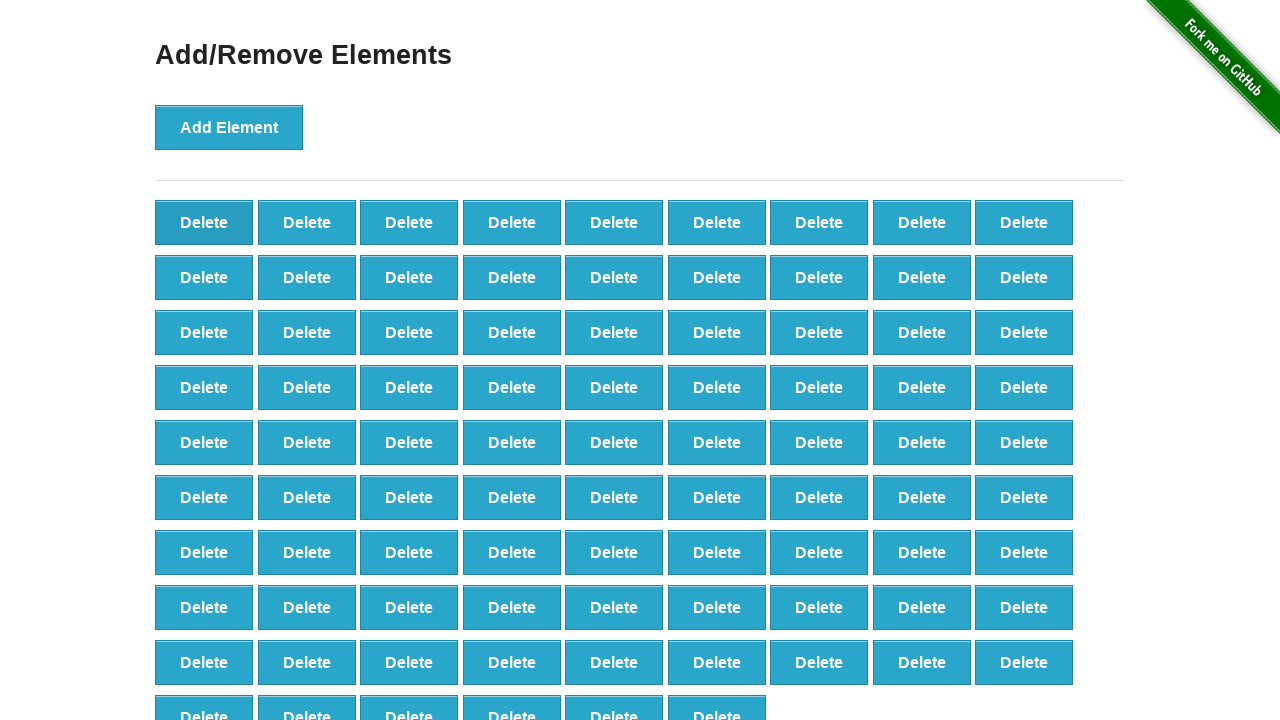

Clicked Delete button (iteration 14/90) at (204, 222) on button:has-text('Delete') >> nth=0
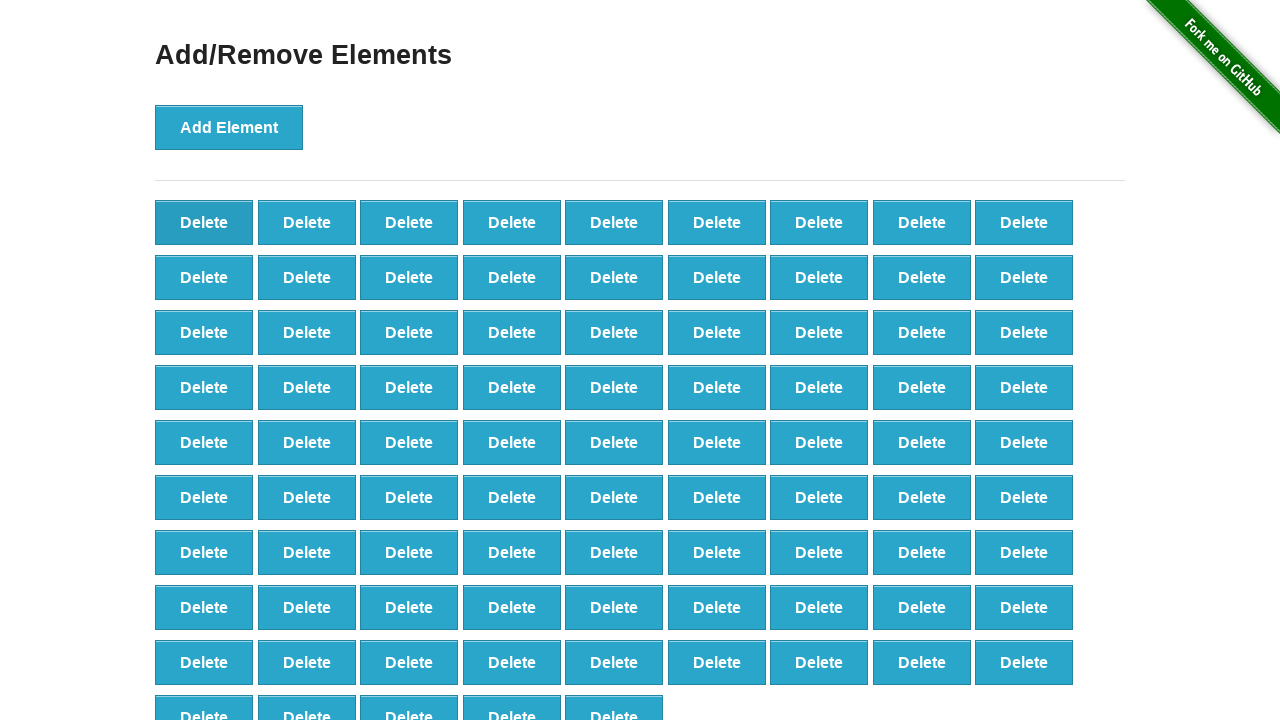

Clicked Delete button (iteration 15/90) at (204, 222) on button:has-text('Delete') >> nth=0
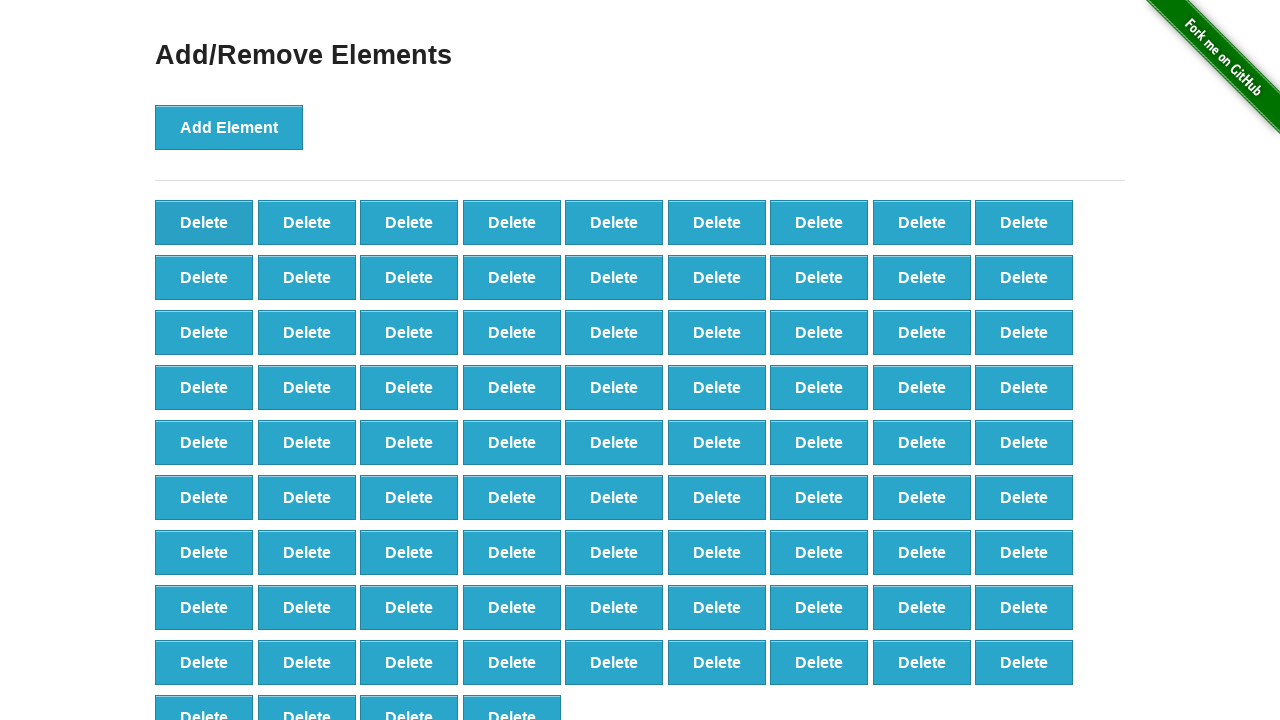

Clicked Delete button (iteration 16/90) at (204, 222) on button:has-text('Delete') >> nth=0
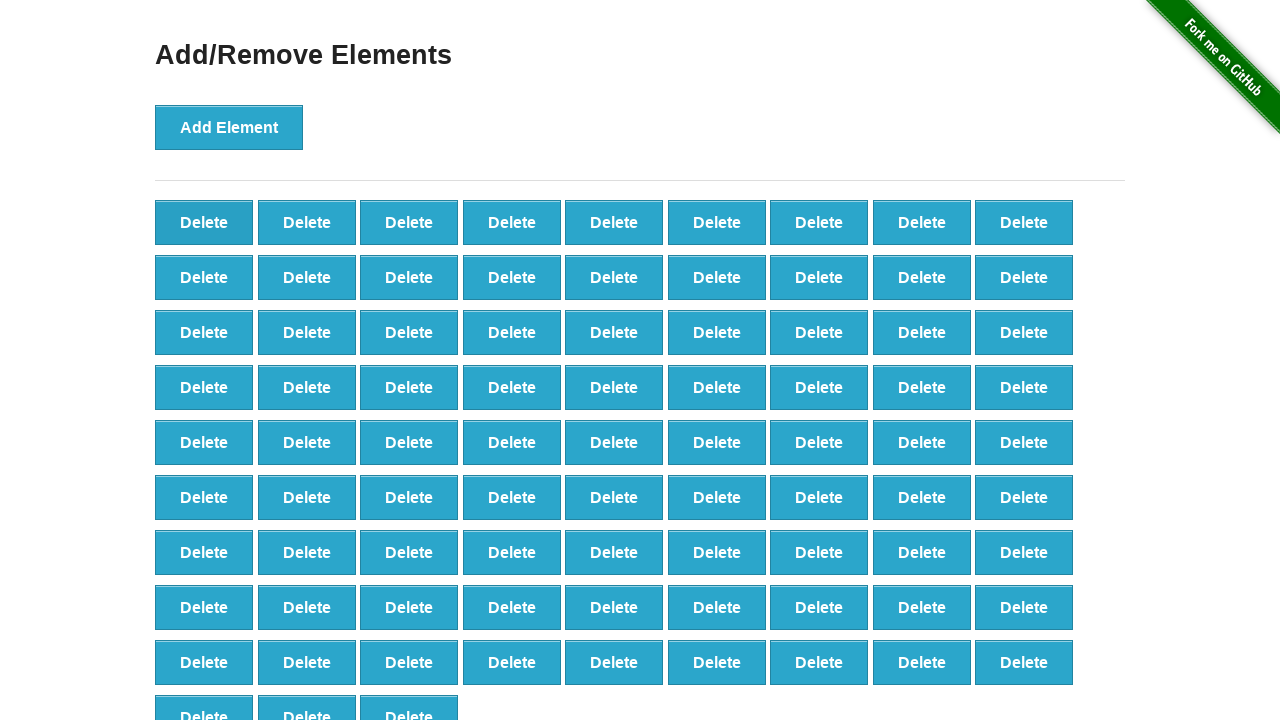

Clicked Delete button (iteration 17/90) at (204, 222) on button:has-text('Delete') >> nth=0
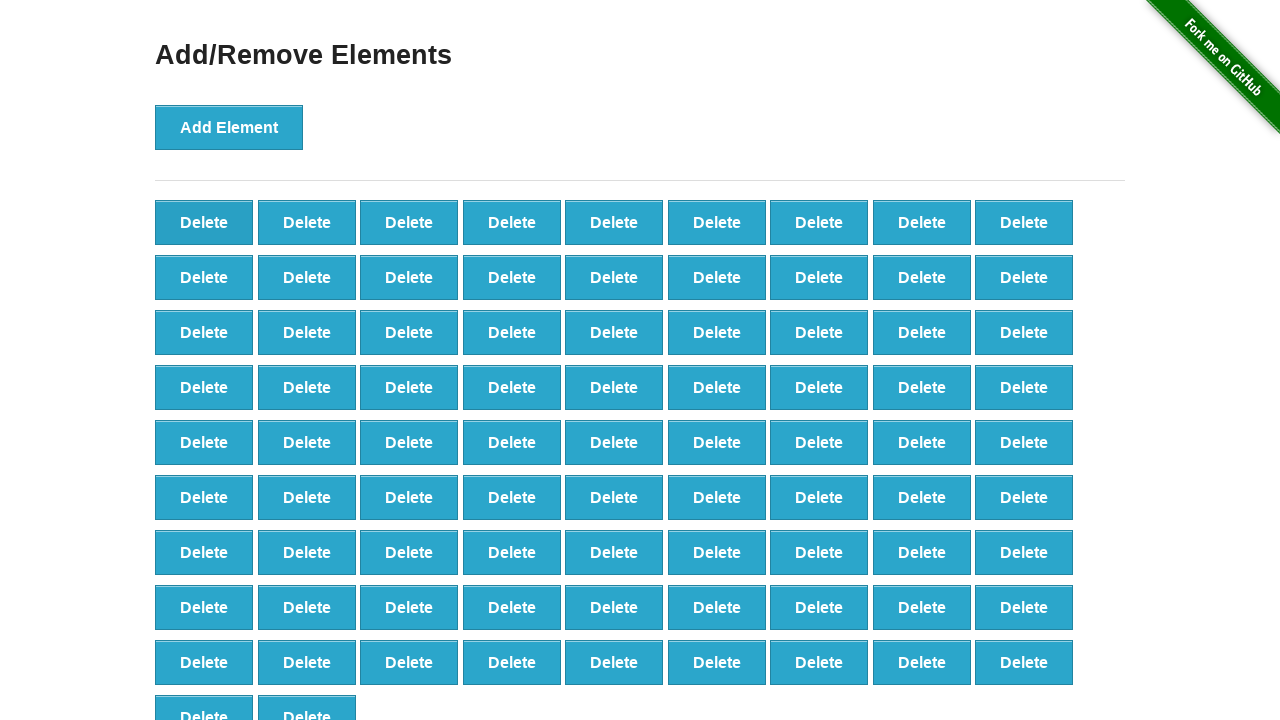

Clicked Delete button (iteration 18/90) at (204, 222) on button:has-text('Delete') >> nth=0
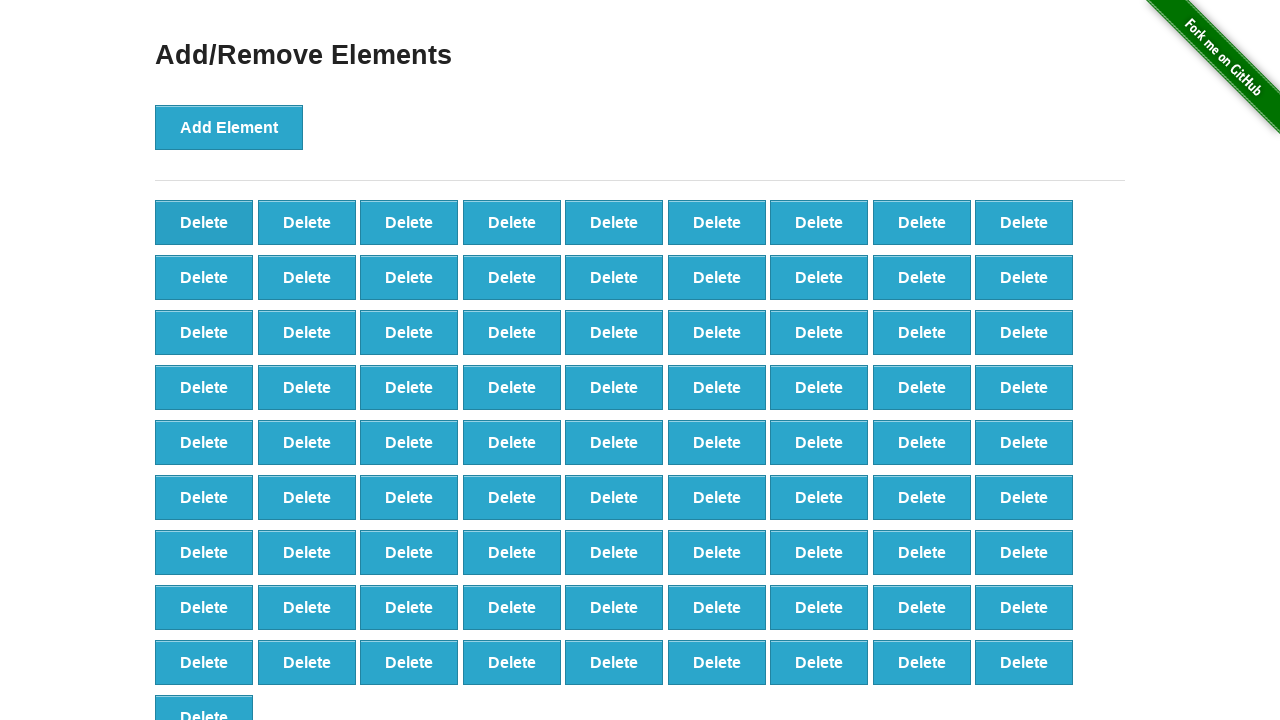

Clicked Delete button (iteration 19/90) at (204, 222) on button:has-text('Delete') >> nth=0
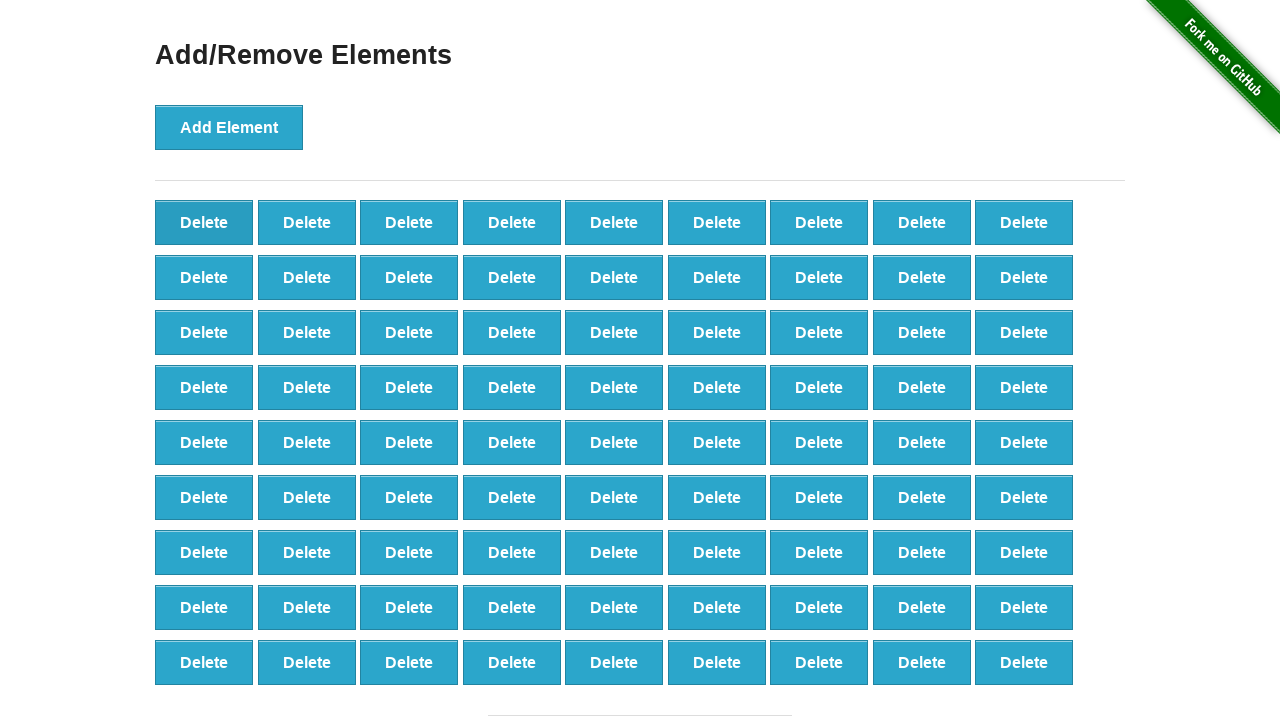

Clicked Delete button (iteration 20/90) at (204, 222) on button:has-text('Delete') >> nth=0
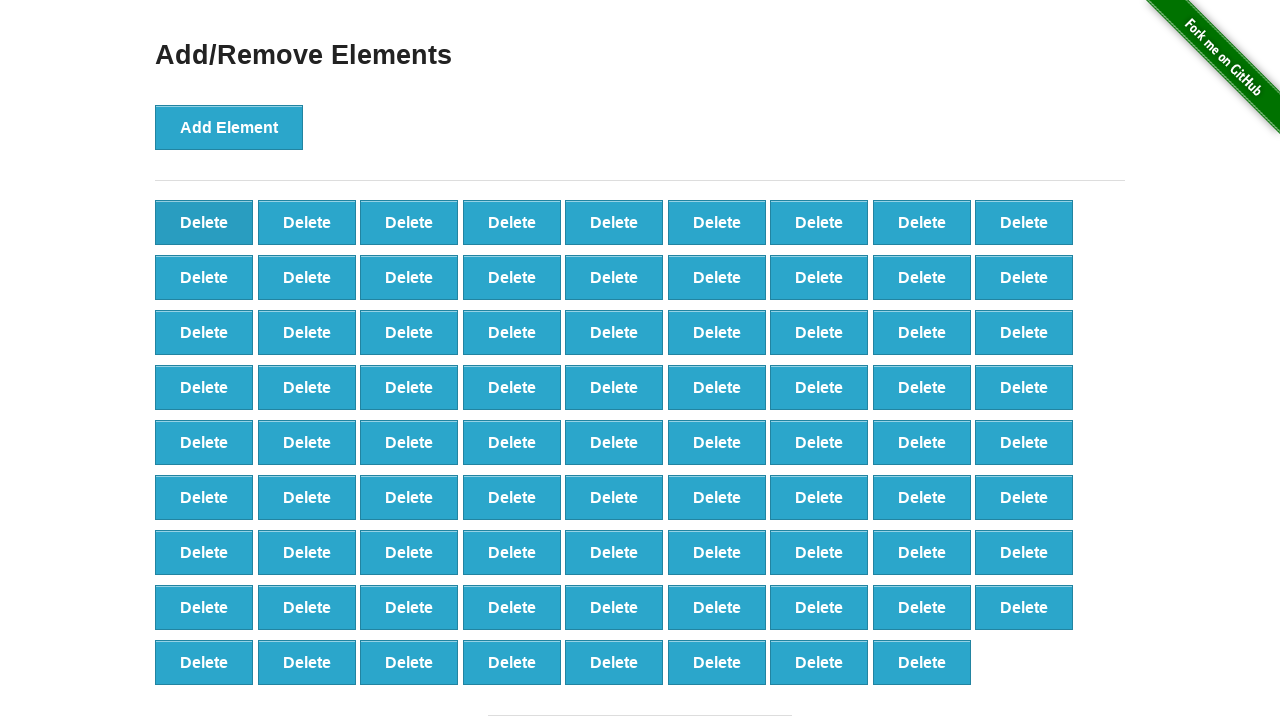

Clicked Delete button (iteration 21/90) at (204, 222) on button:has-text('Delete') >> nth=0
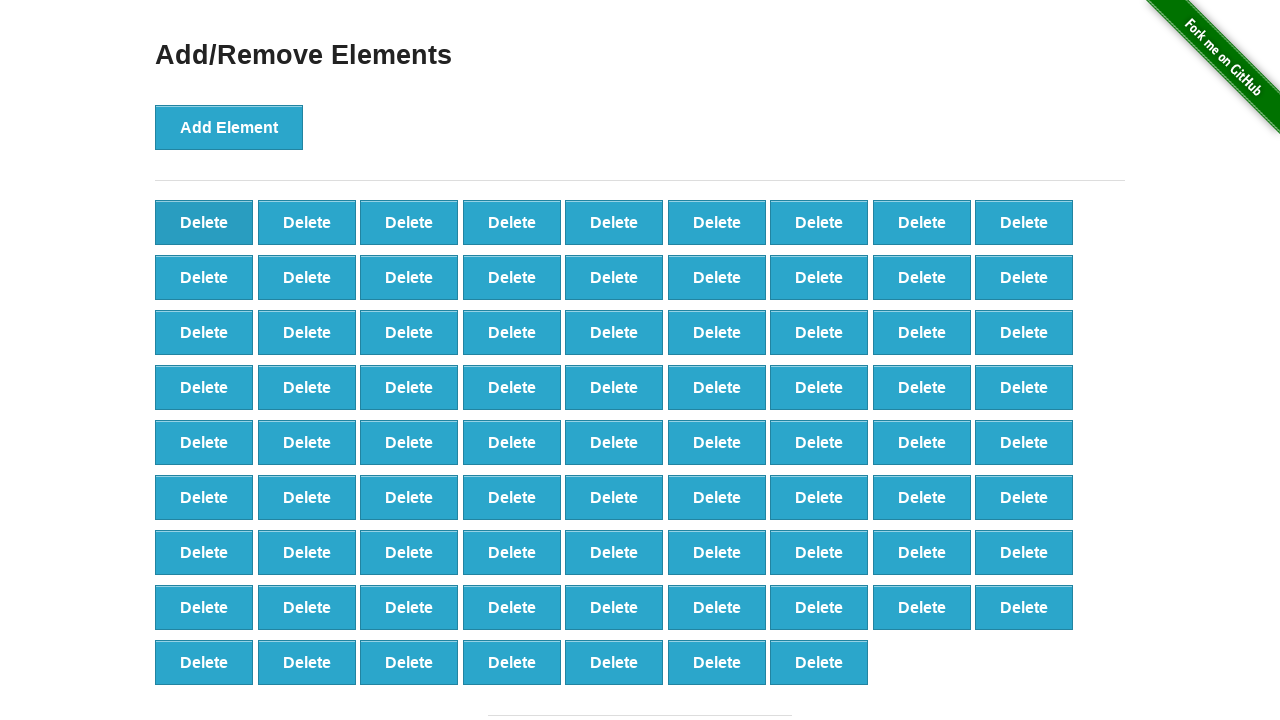

Clicked Delete button (iteration 22/90) at (204, 222) on button:has-text('Delete') >> nth=0
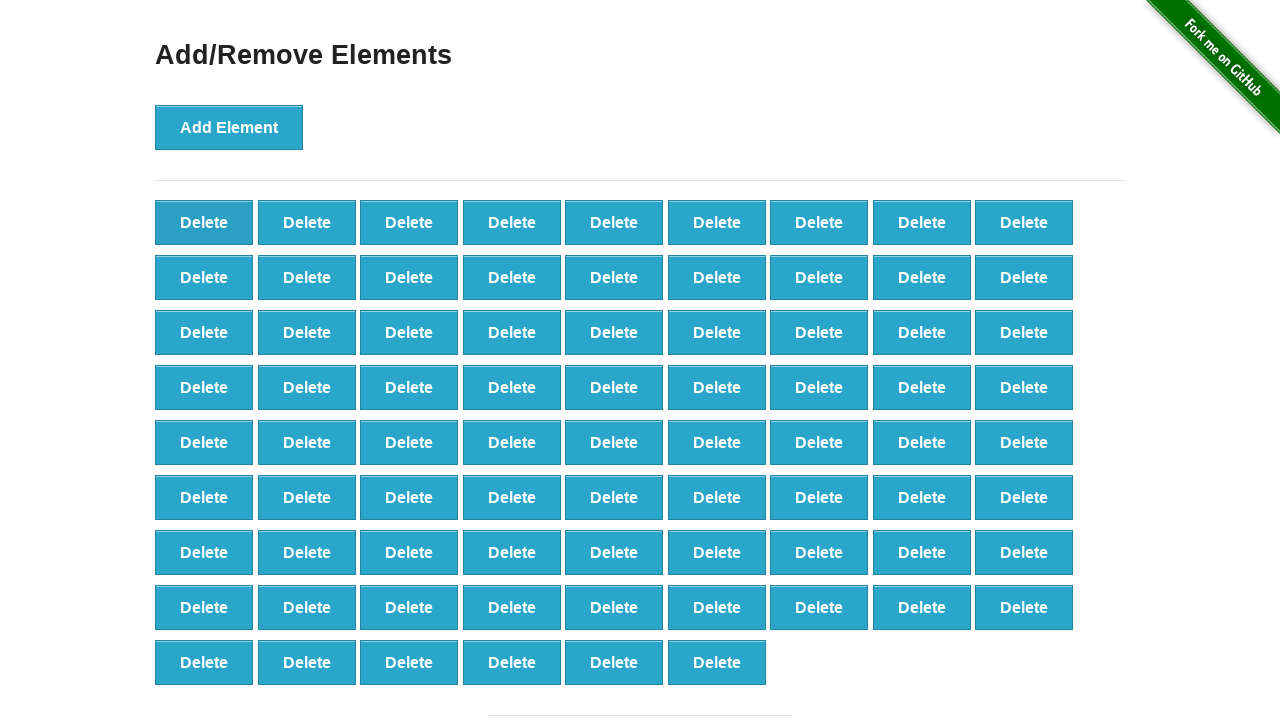

Clicked Delete button (iteration 23/90) at (204, 222) on button:has-text('Delete') >> nth=0
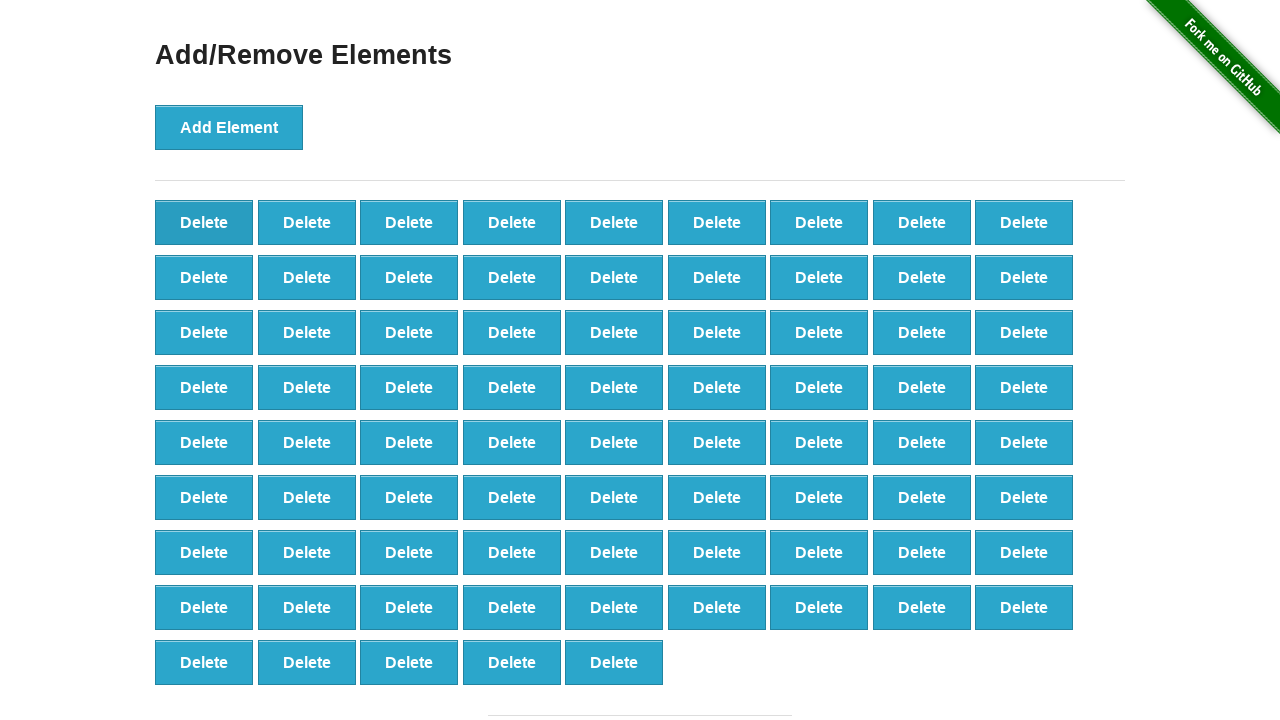

Clicked Delete button (iteration 24/90) at (204, 222) on button:has-text('Delete') >> nth=0
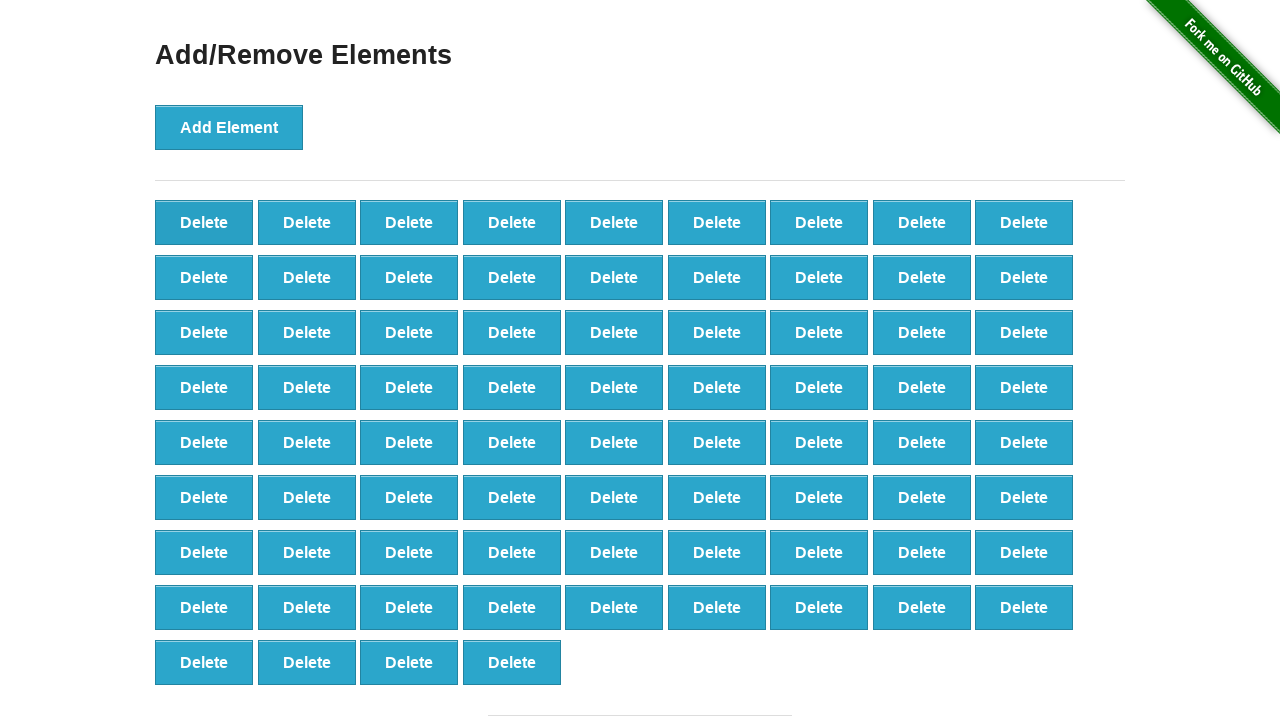

Clicked Delete button (iteration 25/90) at (204, 222) on button:has-text('Delete') >> nth=0
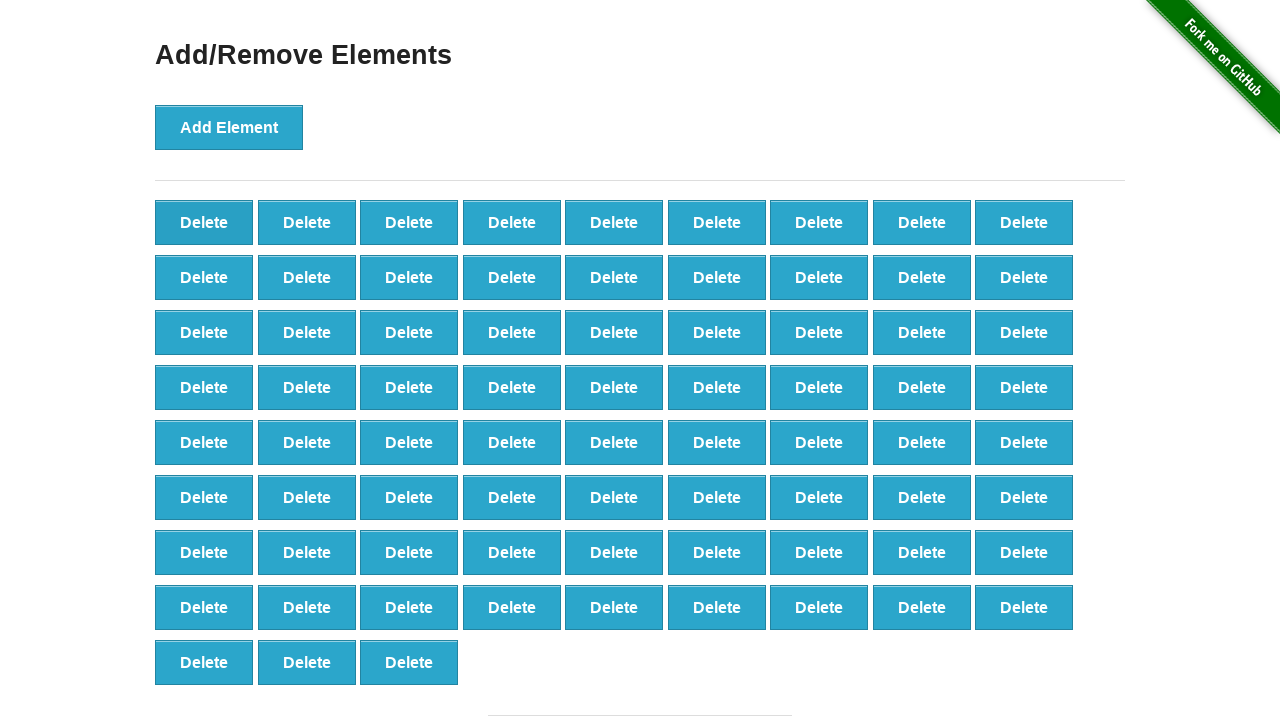

Clicked Delete button (iteration 26/90) at (204, 222) on button:has-text('Delete') >> nth=0
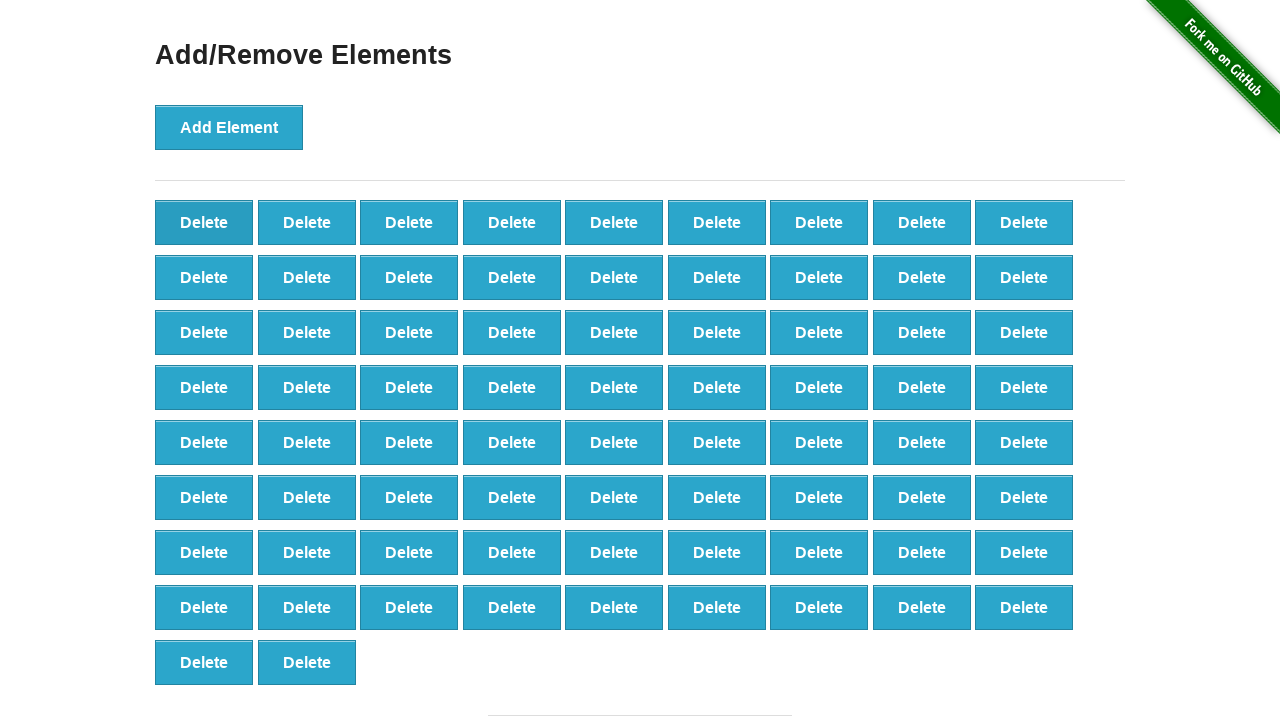

Clicked Delete button (iteration 27/90) at (204, 222) on button:has-text('Delete') >> nth=0
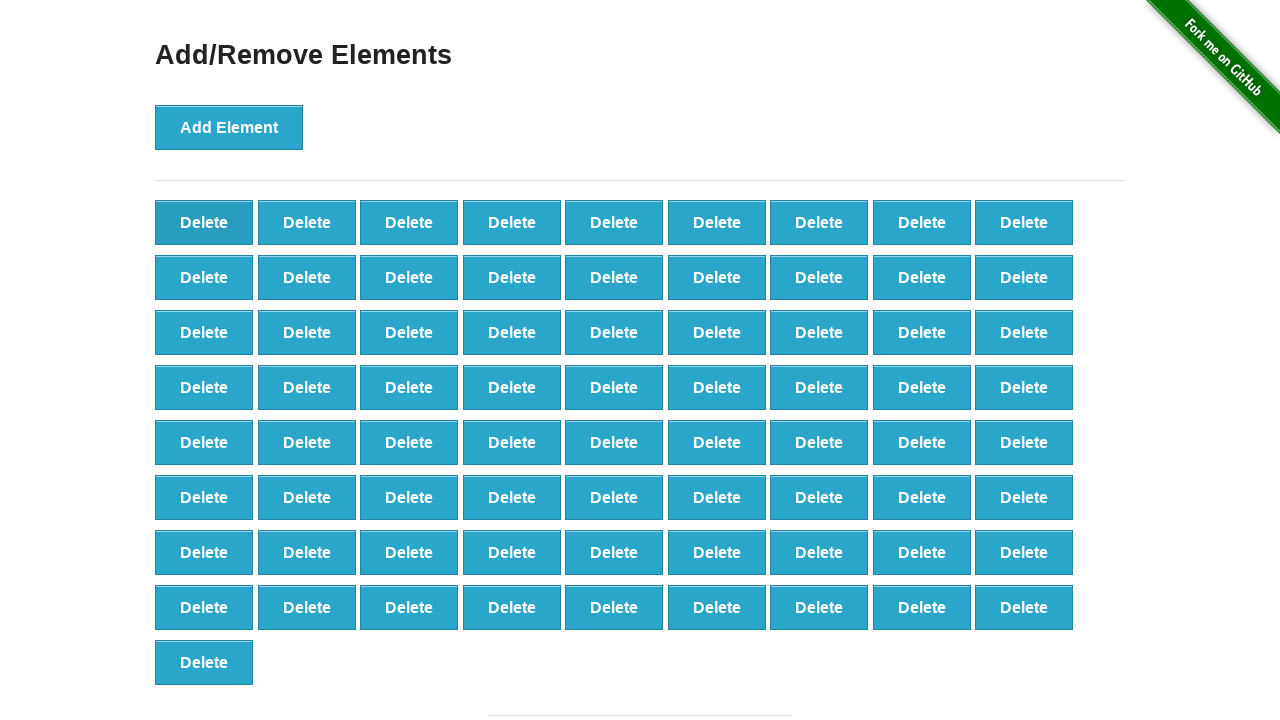

Clicked Delete button (iteration 28/90) at (204, 222) on button:has-text('Delete') >> nth=0
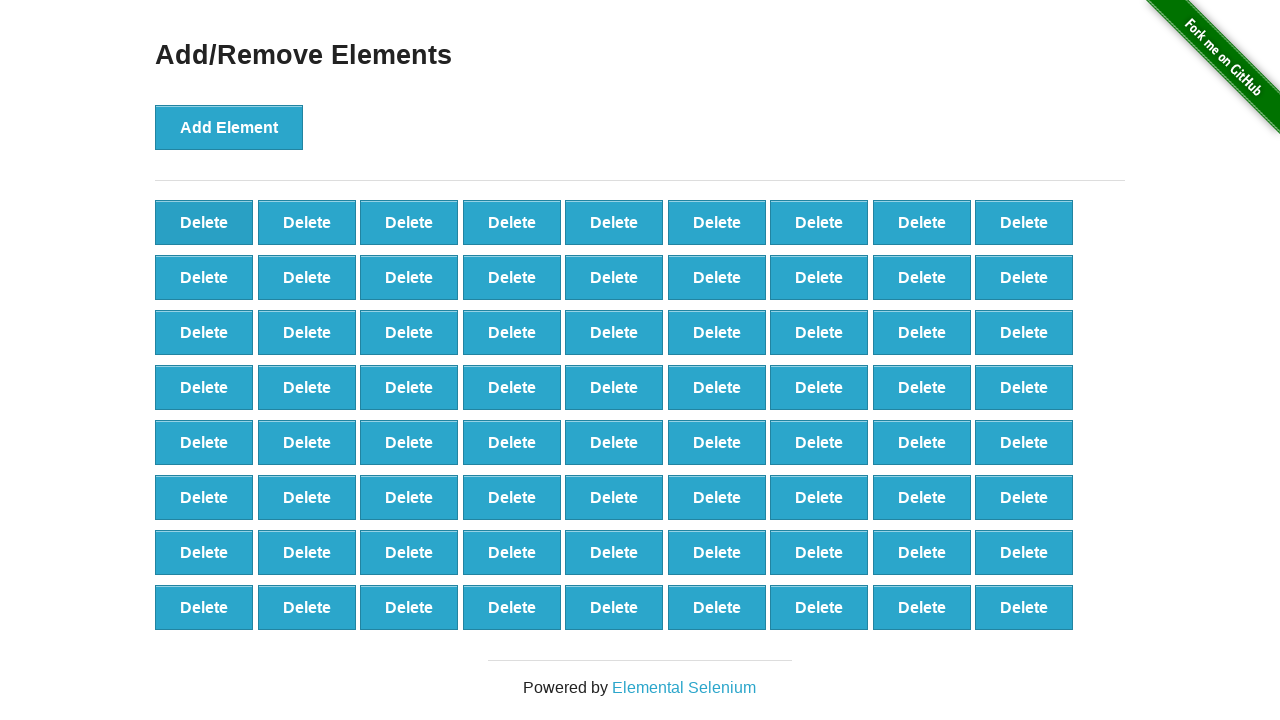

Clicked Delete button (iteration 29/90) at (204, 222) on button:has-text('Delete') >> nth=0
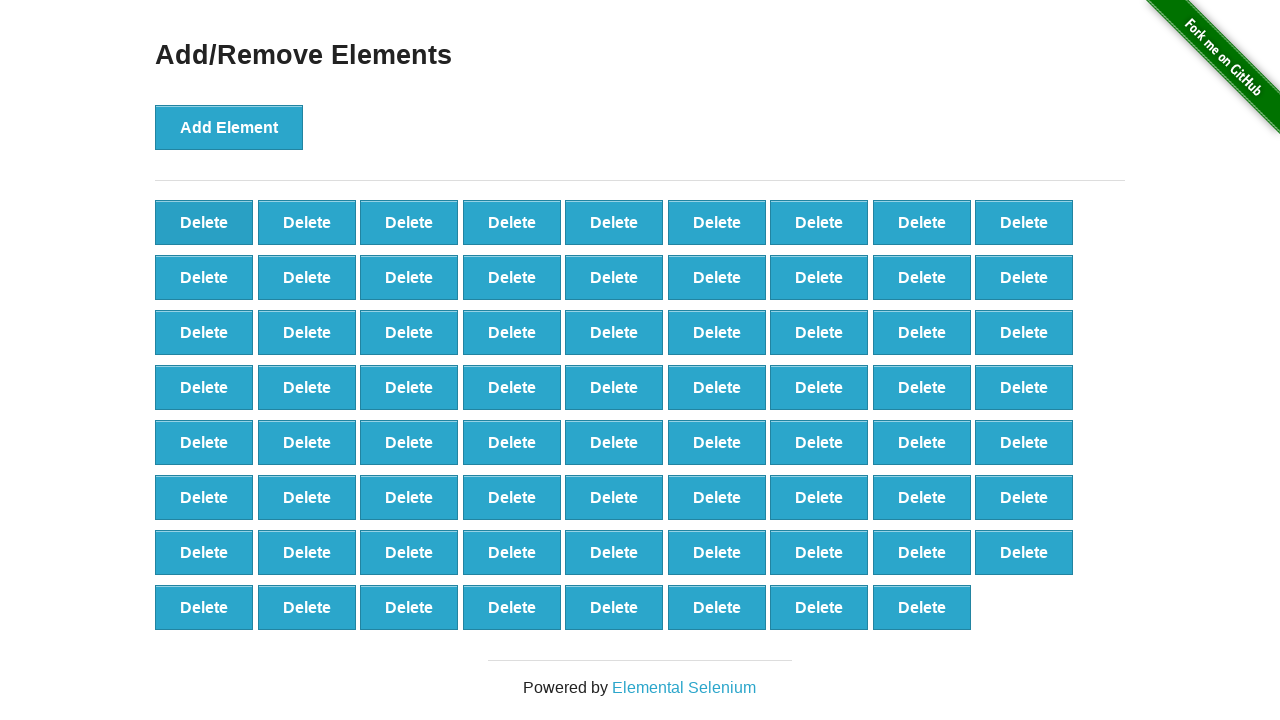

Clicked Delete button (iteration 30/90) at (204, 222) on button:has-text('Delete') >> nth=0
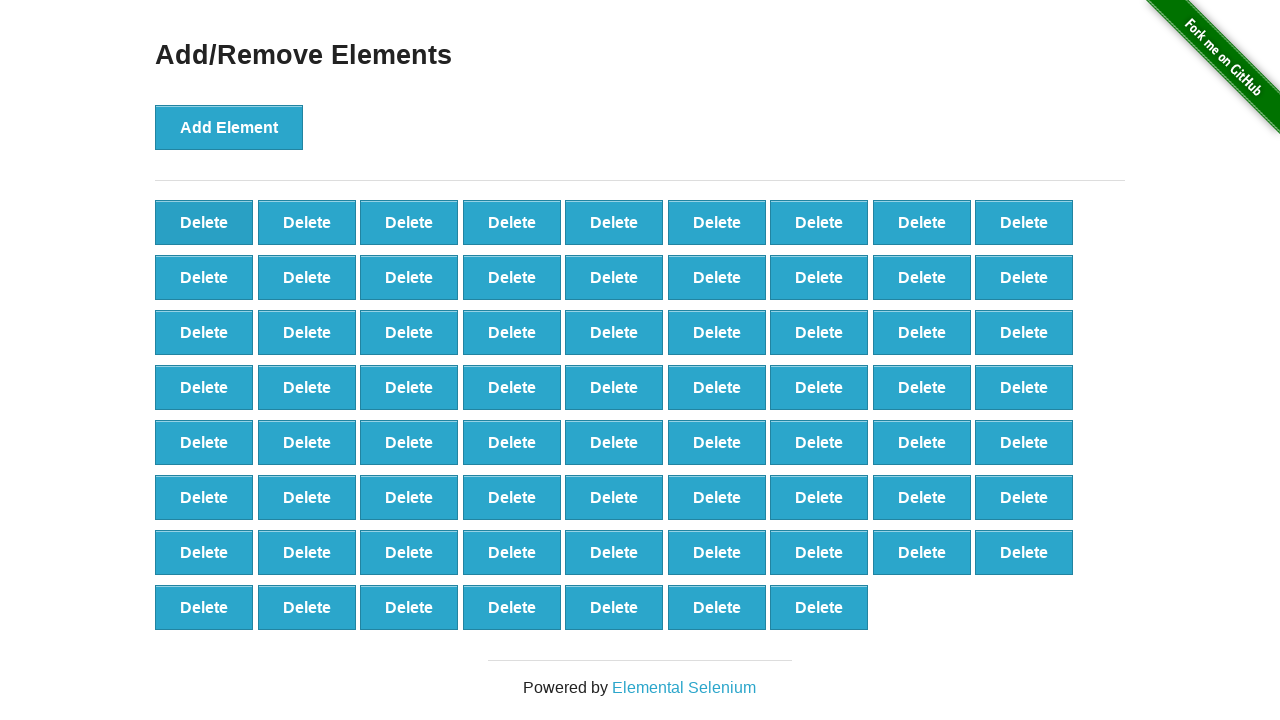

Clicked Delete button (iteration 31/90) at (204, 222) on button:has-text('Delete') >> nth=0
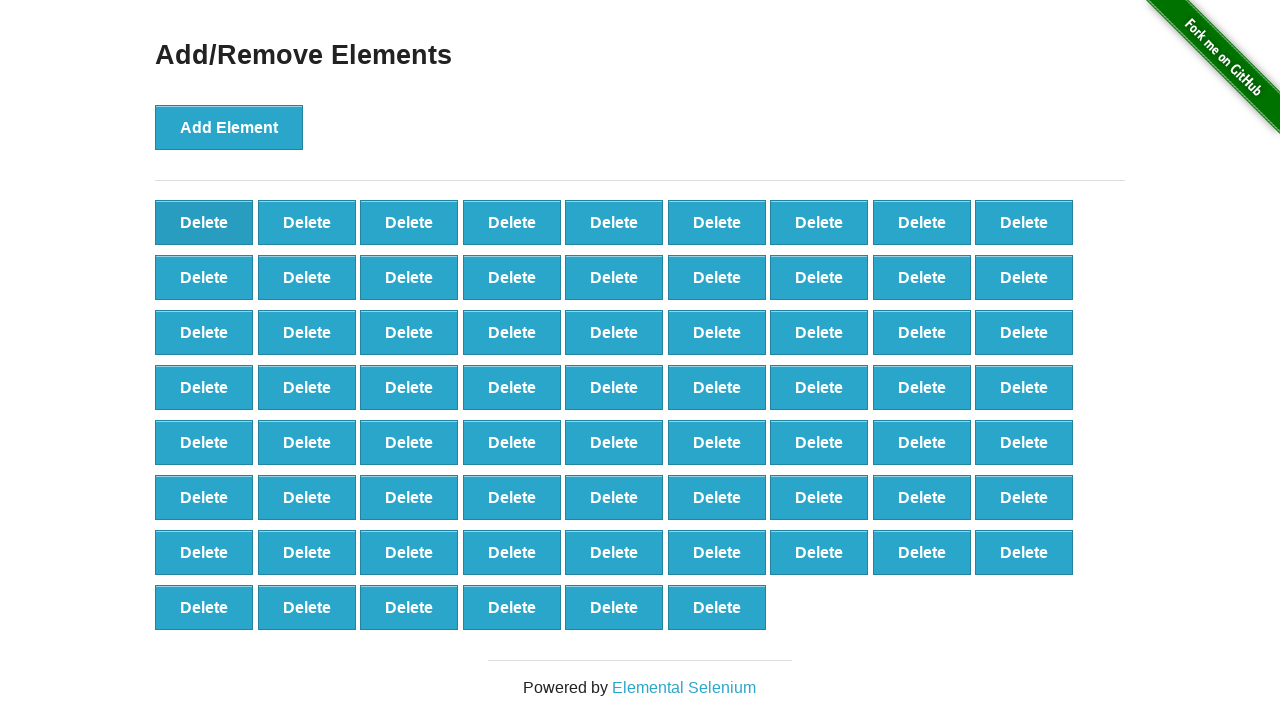

Clicked Delete button (iteration 32/90) at (204, 222) on button:has-text('Delete') >> nth=0
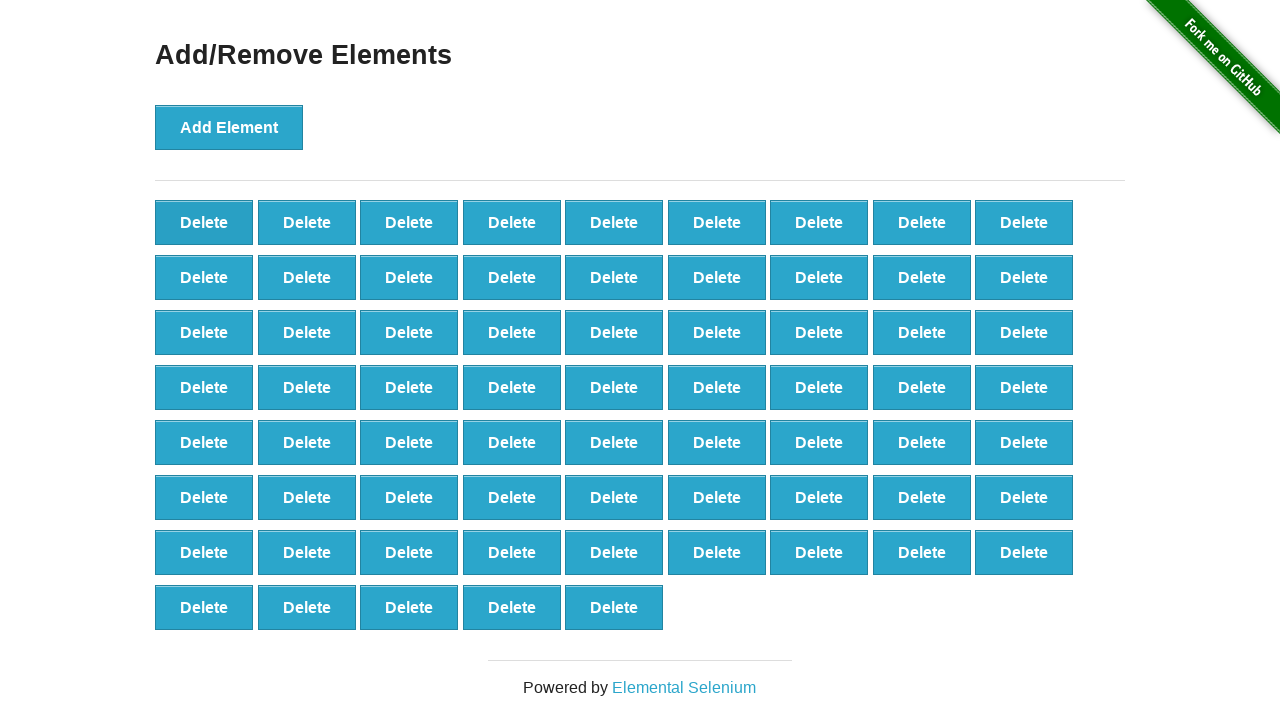

Clicked Delete button (iteration 33/90) at (204, 222) on button:has-text('Delete') >> nth=0
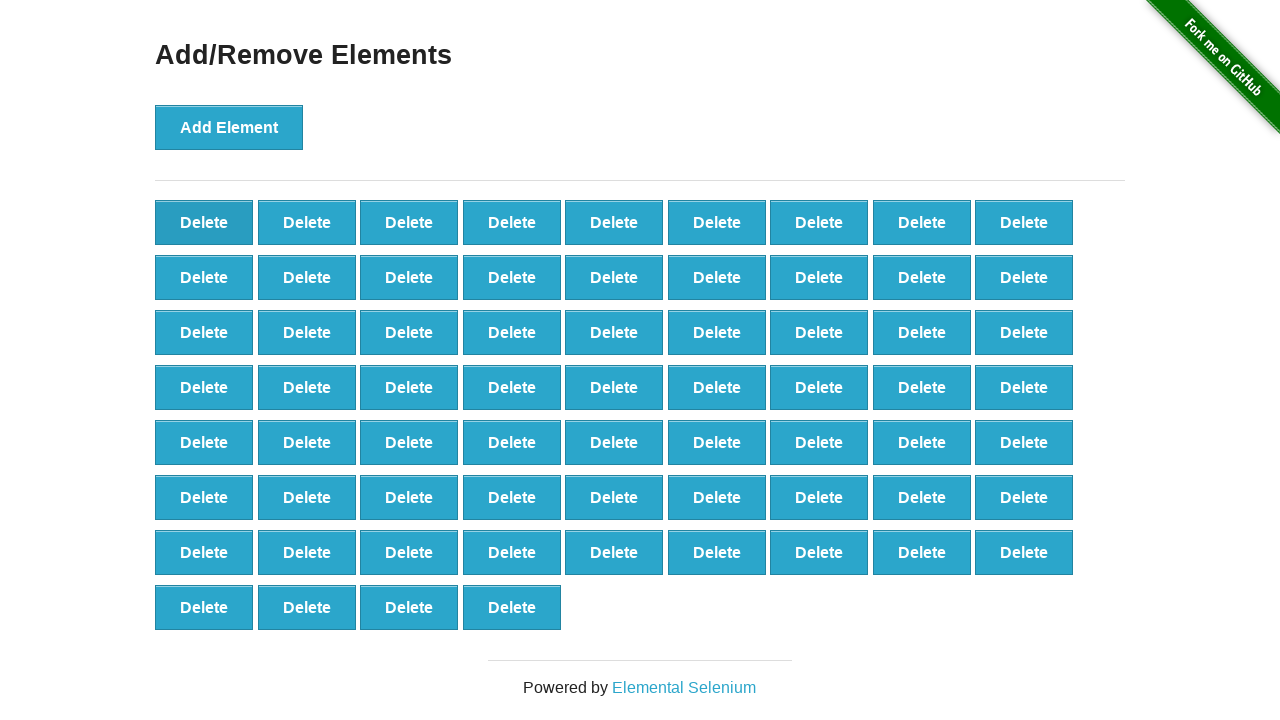

Clicked Delete button (iteration 34/90) at (204, 222) on button:has-text('Delete') >> nth=0
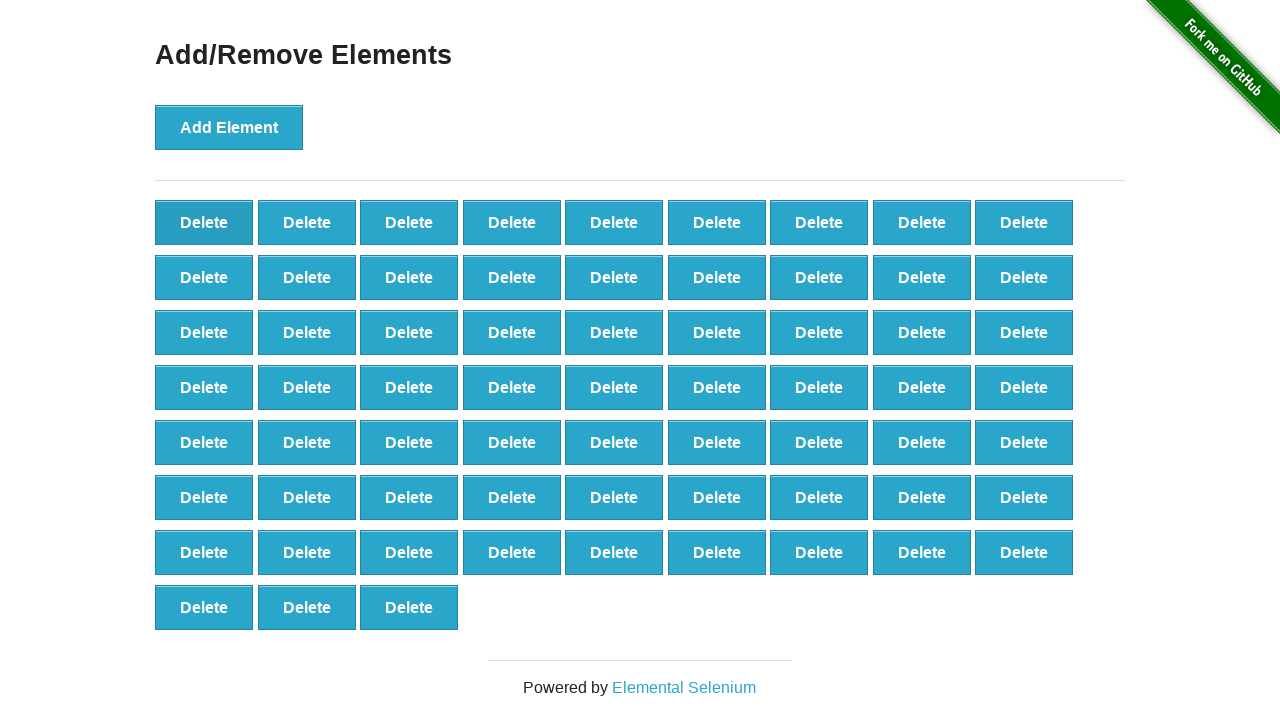

Clicked Delete button (iteration 35/90) at (204, 222) on button:has-text('Delete') >> nth=0
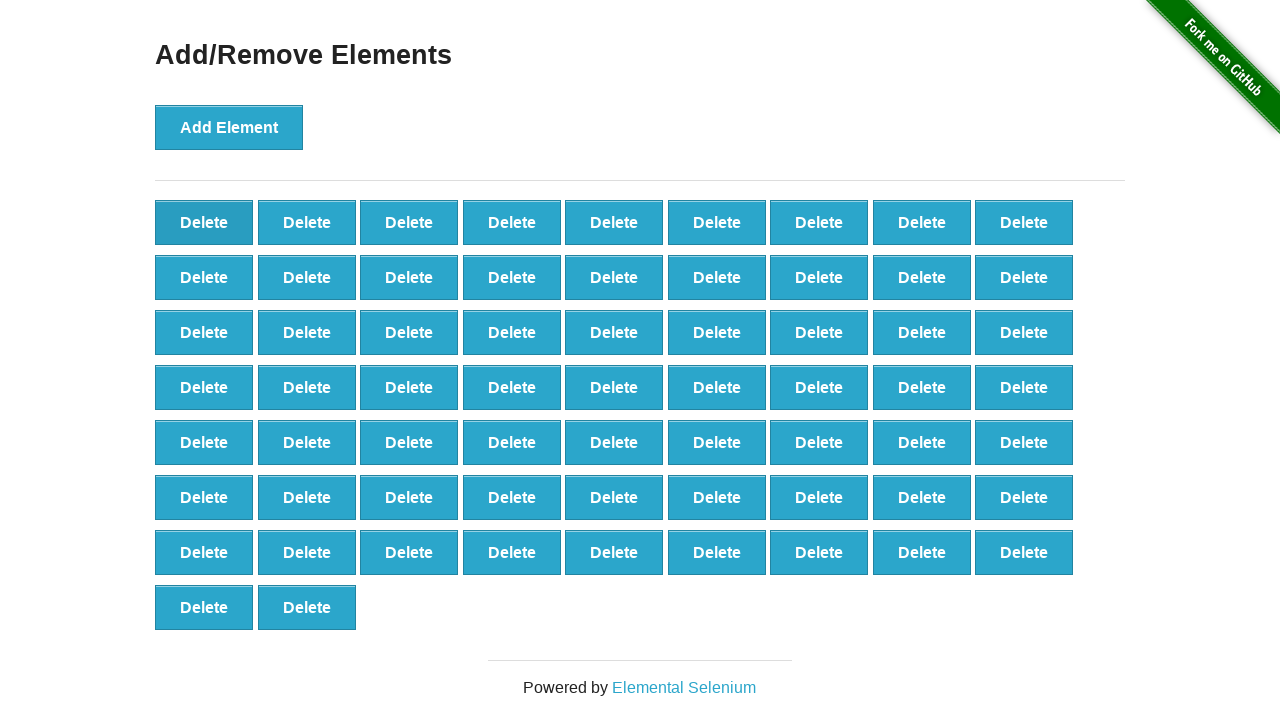

Clicked Delete button (iteration 36/90) at (204, 222) on button:has-text('Delete') >> nth=0
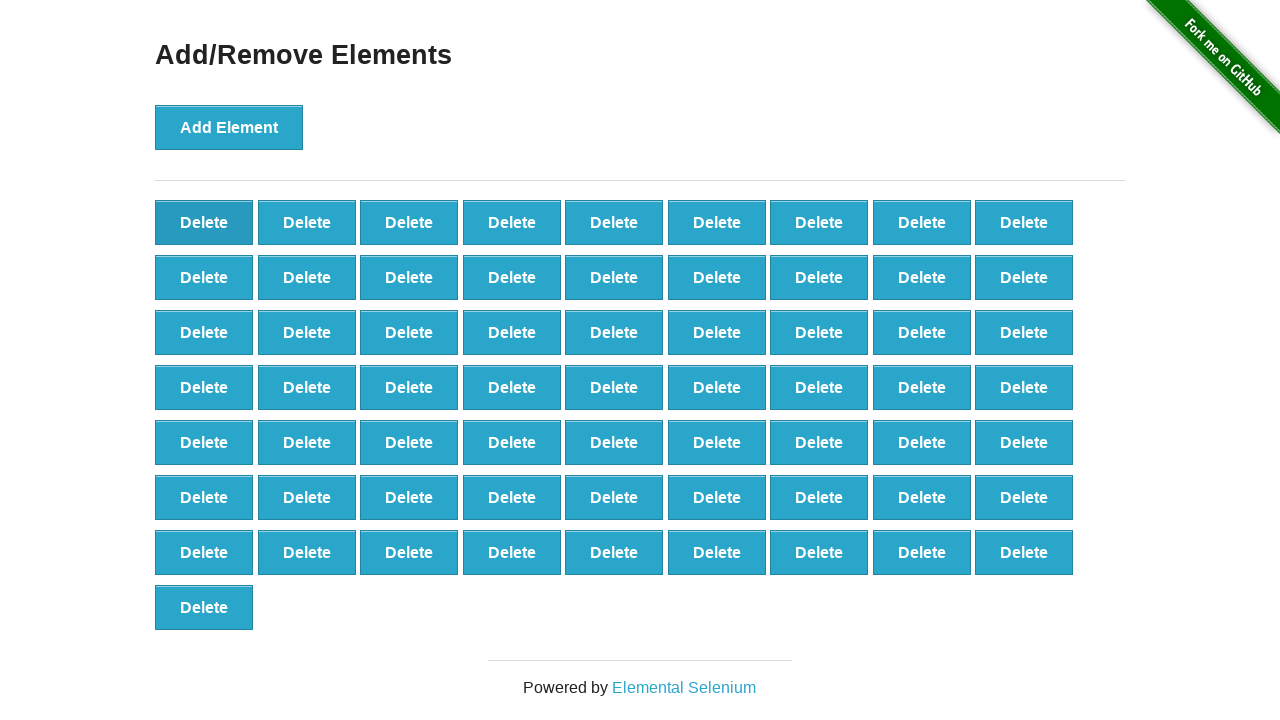

Clicked Delete button (iteration 37/90) at (204, 222) on button:has-text('Delete') >> nth=0
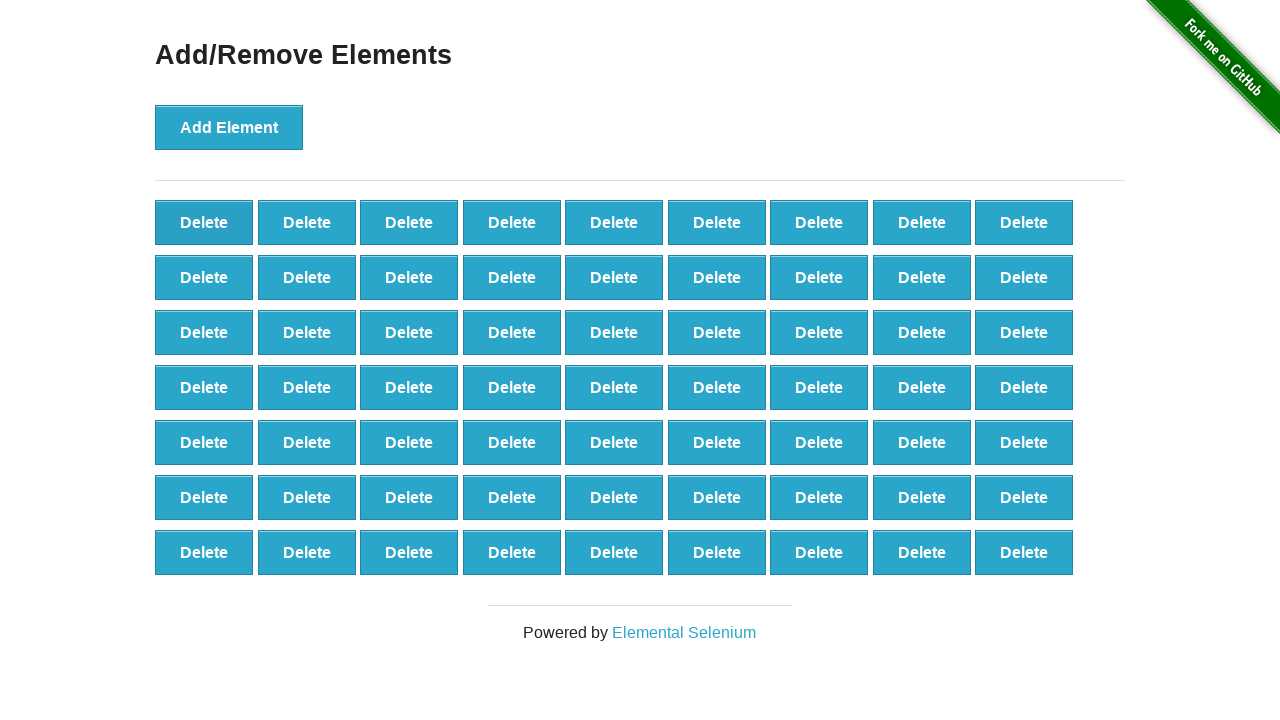

Clicked Delete button (iteration 38/90) at (204, 222) on button:has-text('Delete') >> nth=0
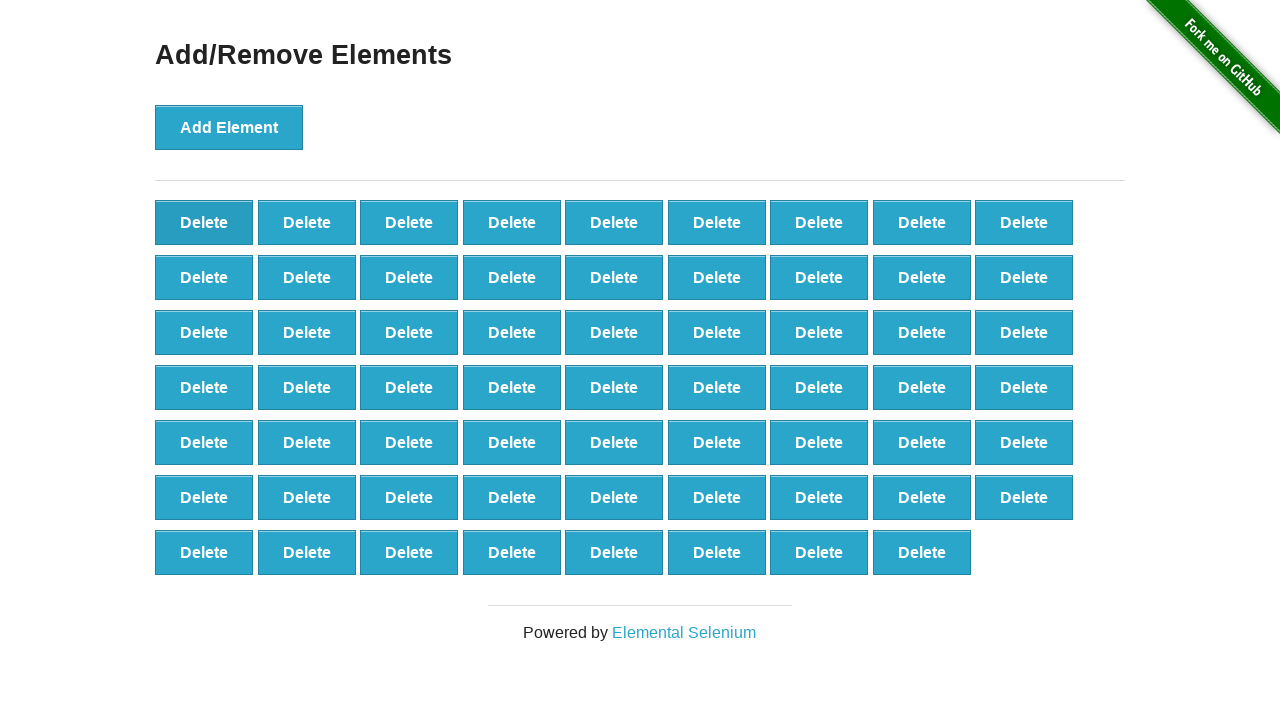

Clicked Delete button (iteration 39/90) at (204, 222) on button:has-text('Delete') >> nth=0
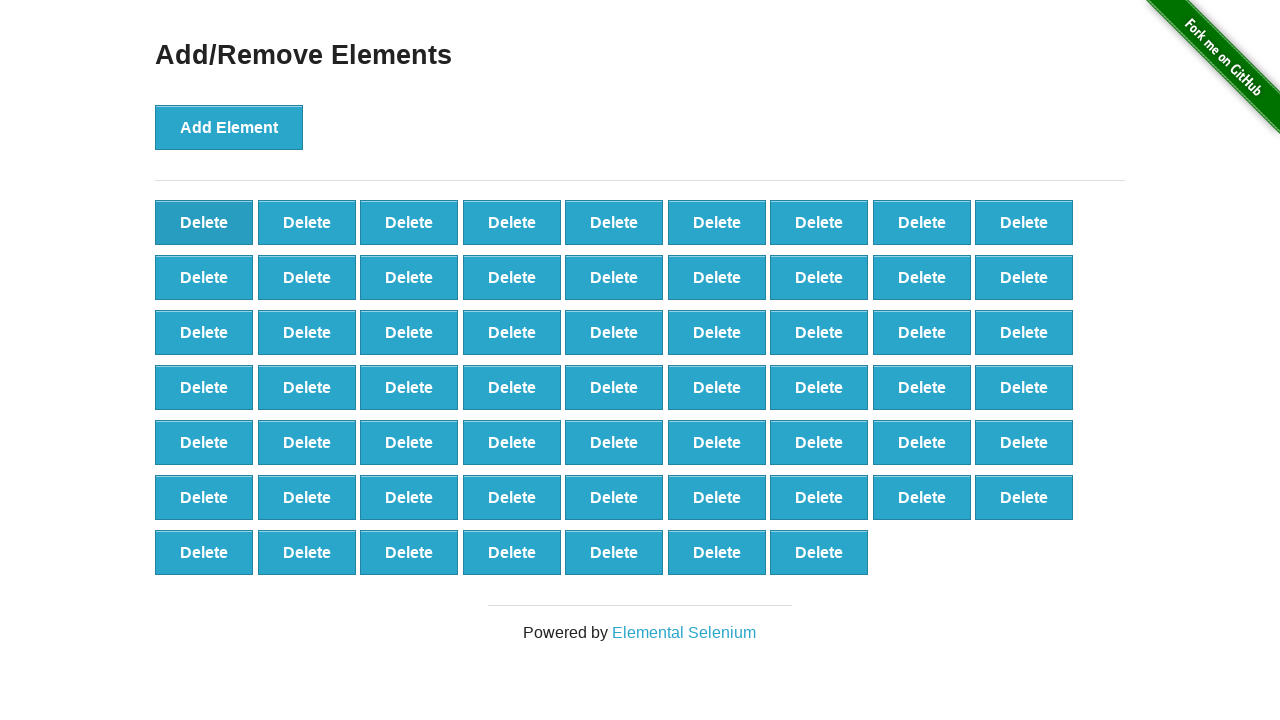

Clicked Delete button (iteration 40/90) at (204, 222) on button:has-text('Delete') >> nth=0
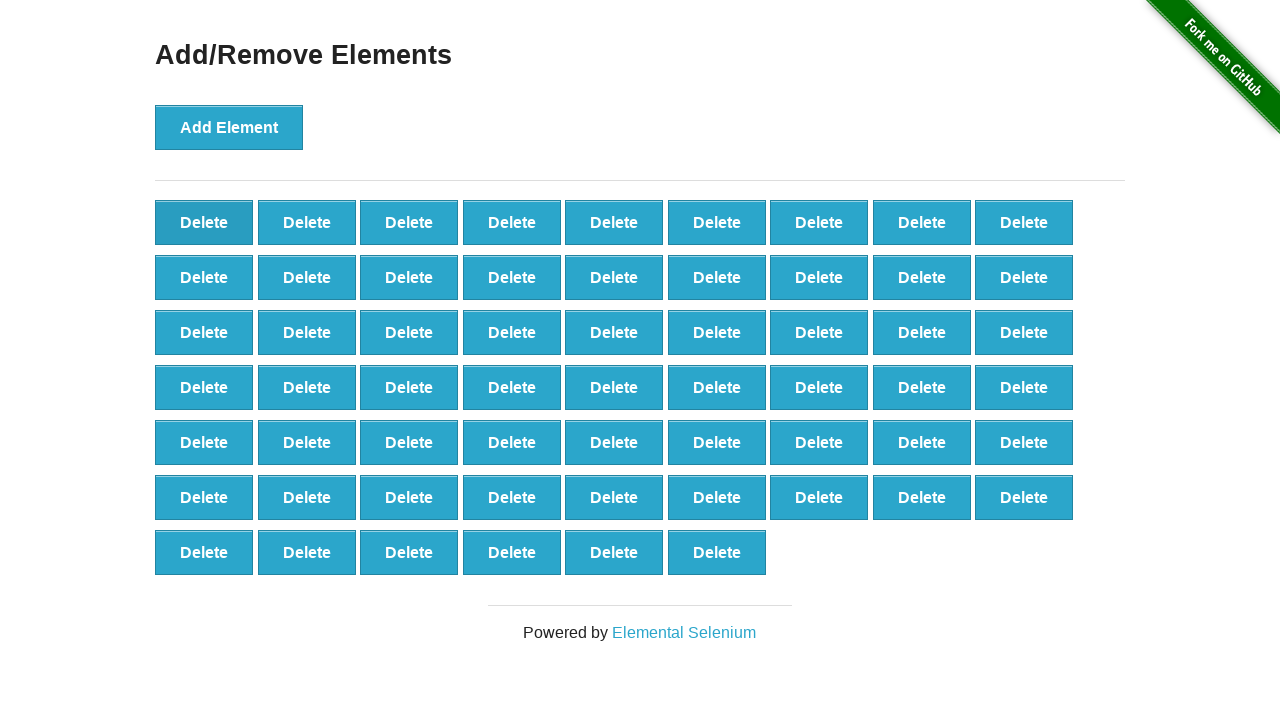

Clicked Delete button (iteration 41/90) at (204, 222) on button:has-text('Delete') >> nth=0
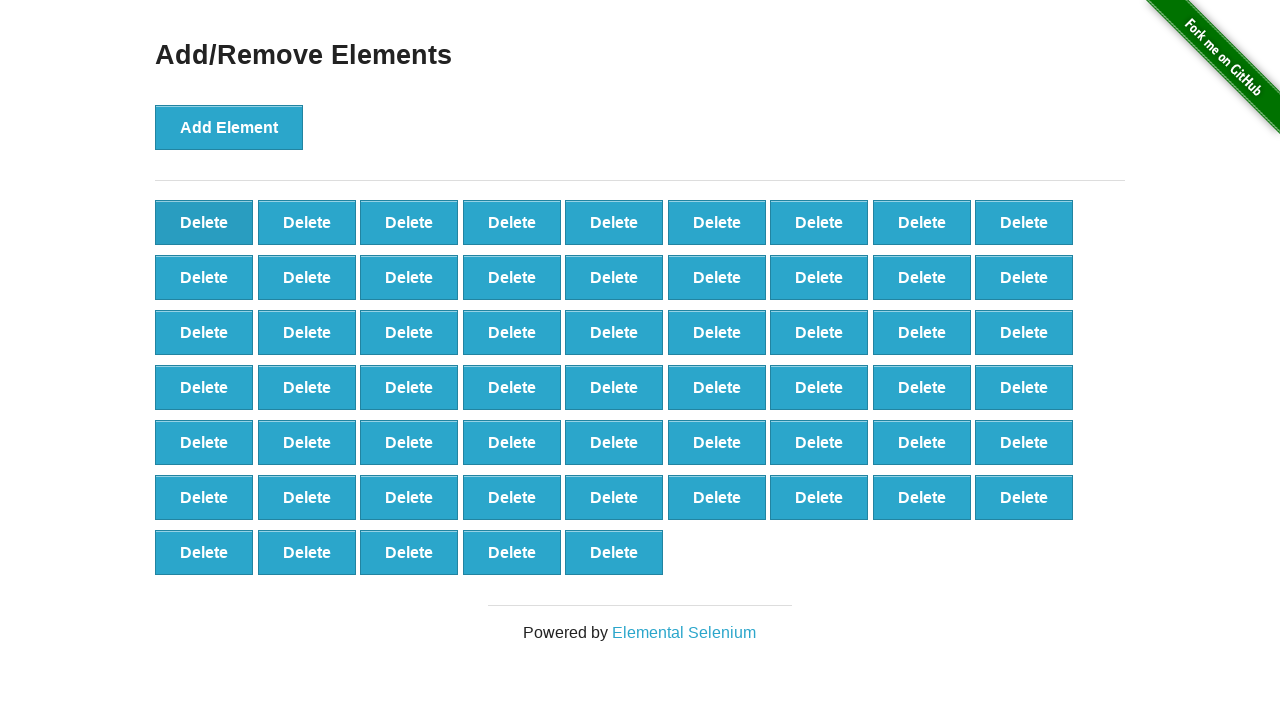

Clicked Delete button (iteration 42/90) at (204, 222) on button:has-text('Delete') >> nth=0
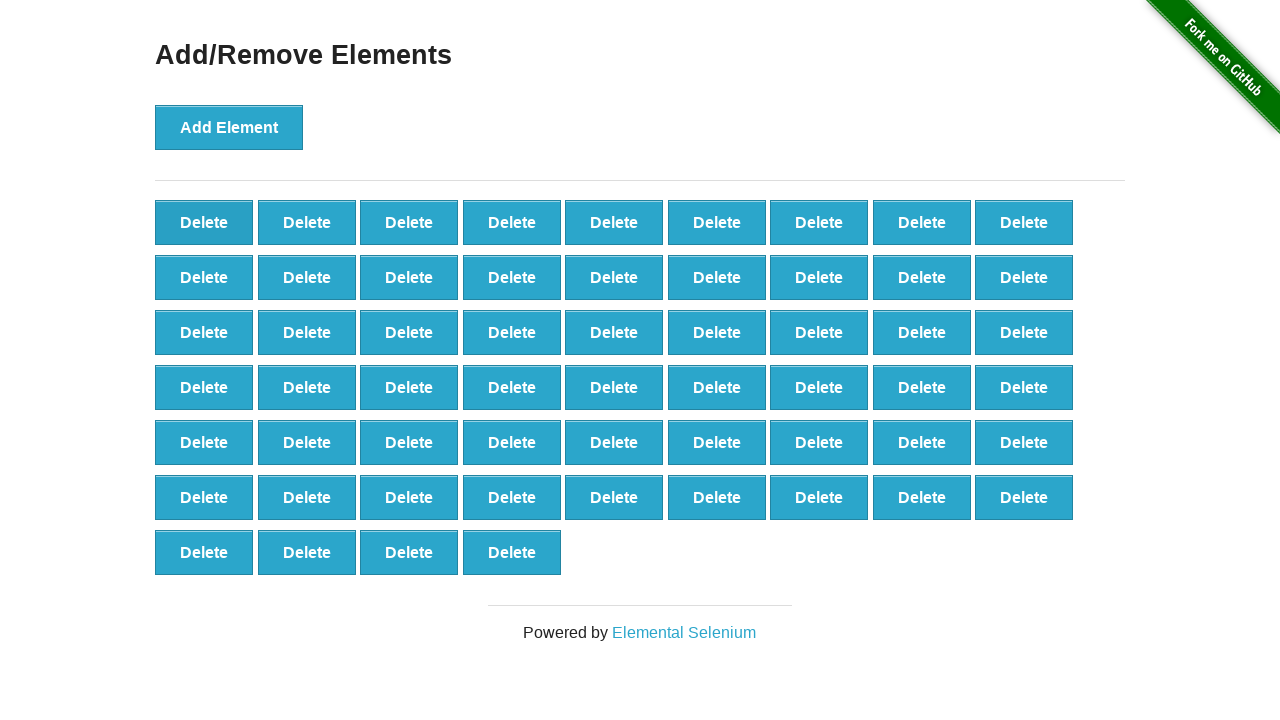

Clicked Delete button (iteration 43/90) at (204, 222) on button:has-text('Delete') >> nth=0
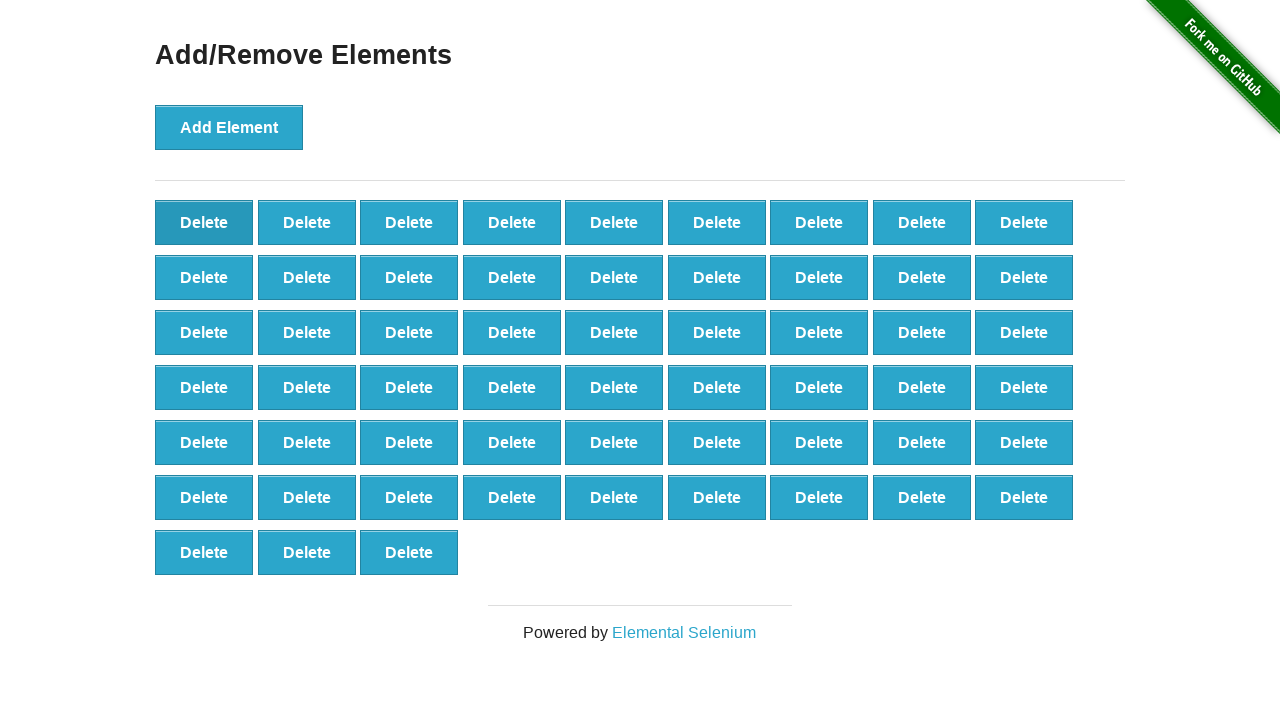

Clicked Delete button (iteration 44/90) at (204, 222) on button:has-text('Delete') >> nth=0
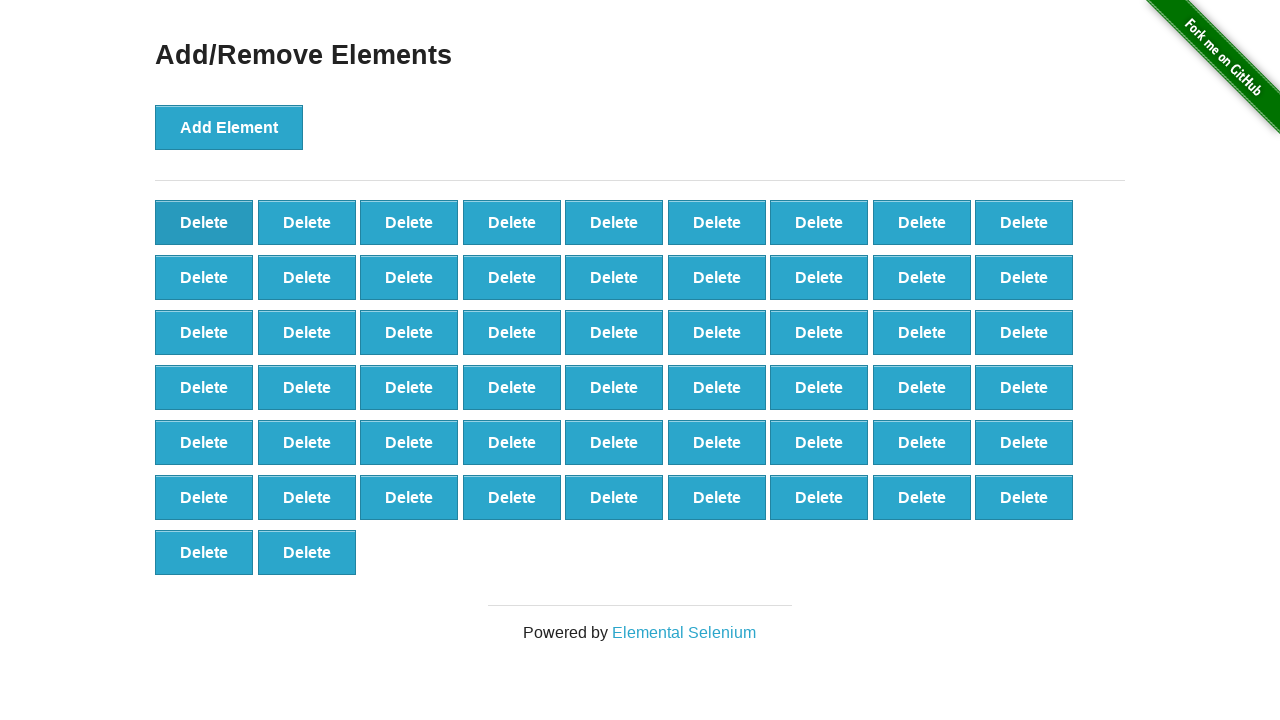

Clicked Delete button (iteration 45/90) at (204, 222) on button:has-text('Delete') >> nth=0
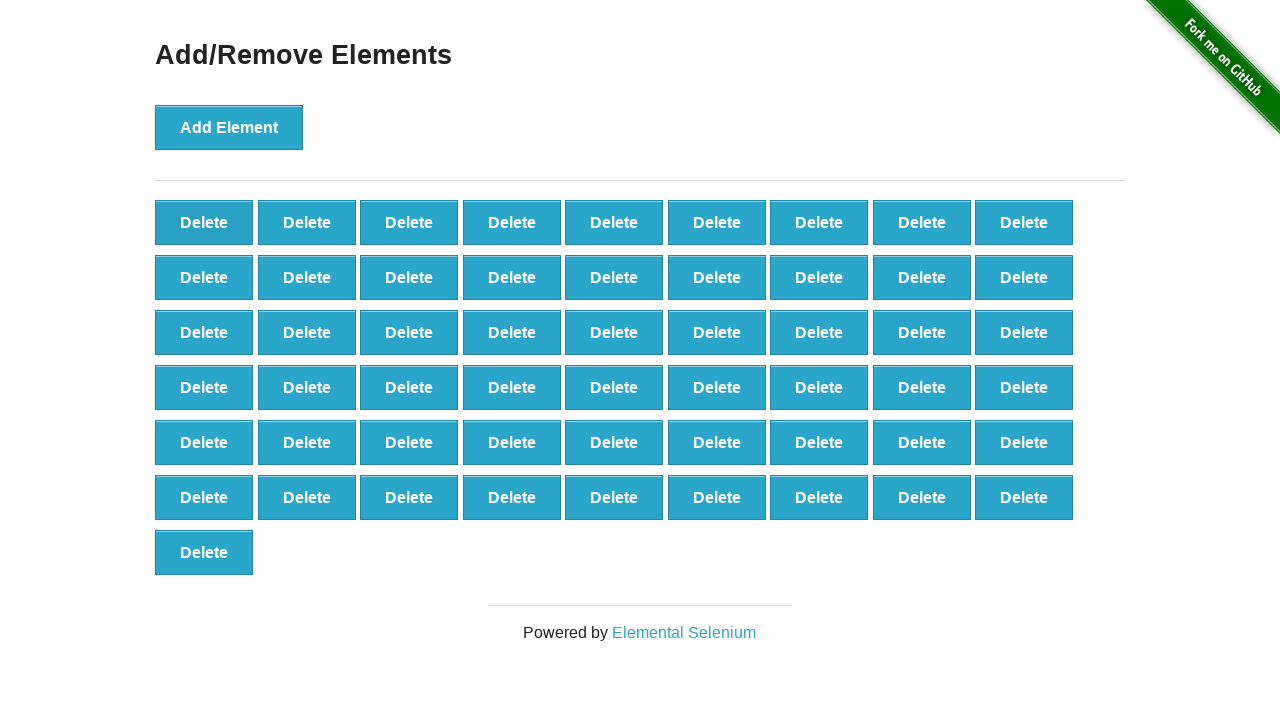

Clicked Delete button (iteration 46/90) at (204, 222) on button:has-text('Delete') >> nth=0
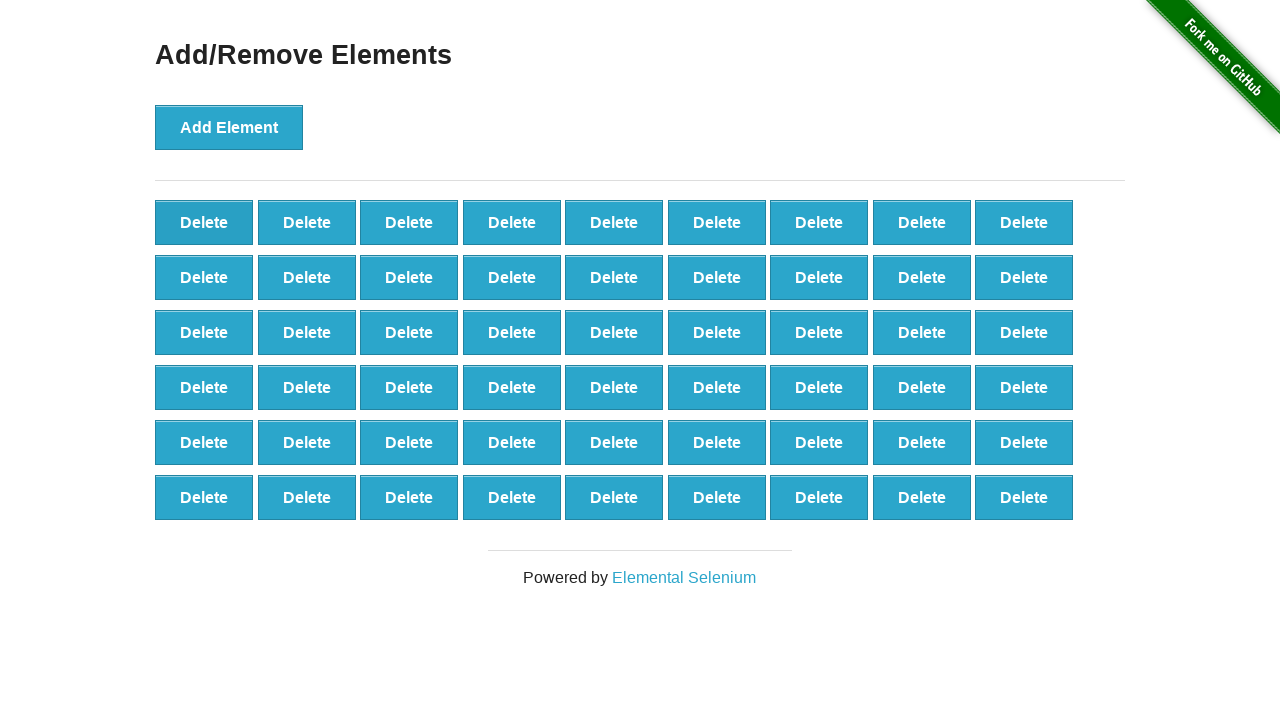

Clicked Delete button (iteration 47/90) at (204, 222) on button:has-text('Delete') >> nth=0
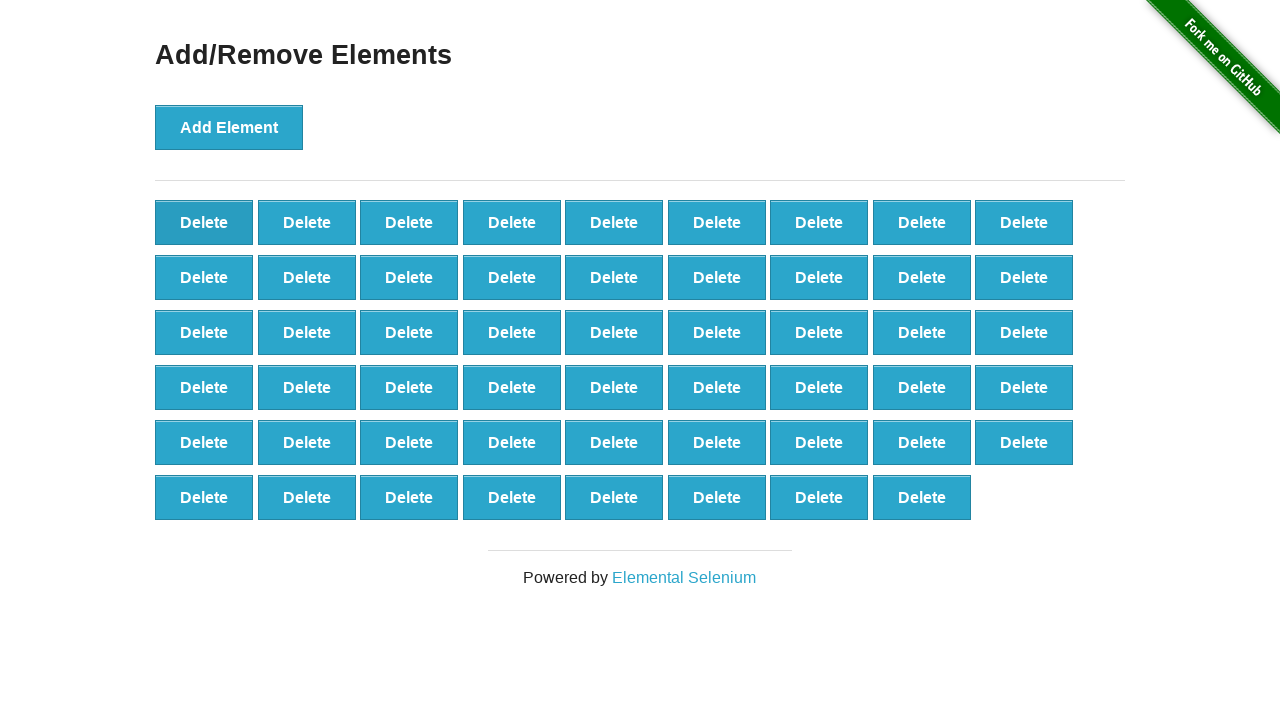

Clicked Delete button (iteration 48/90) at (204, 222) on button:has-text('Delete') >> nth=0
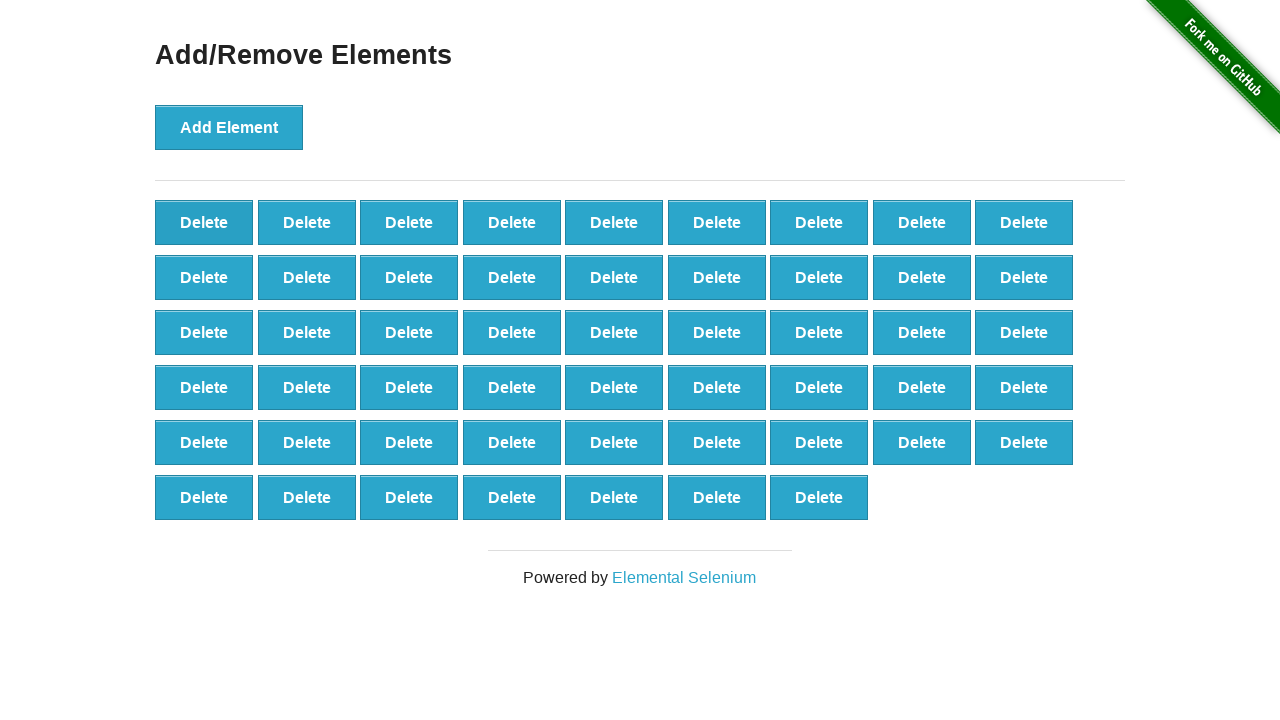

Clicked Delete button (iteration 49/90) at (204, 222) on button:has-text('Delete') >> nth=0
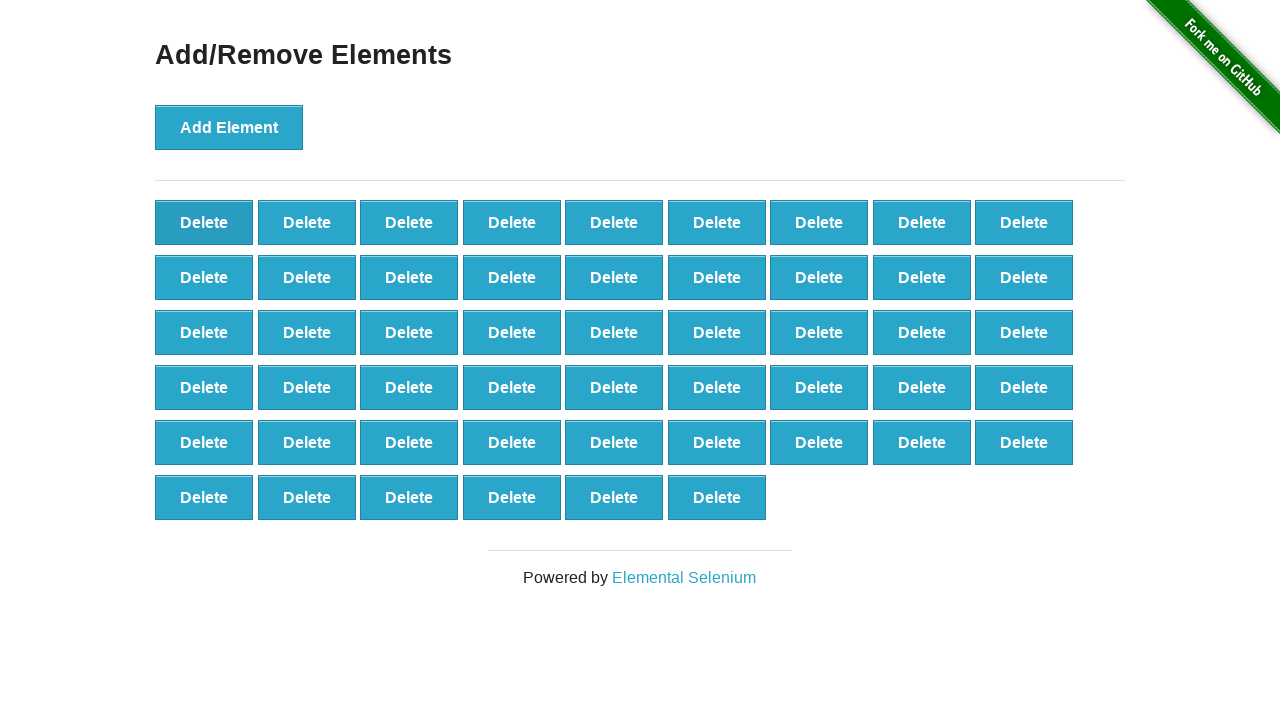

Clicked Delete button (iteration 50/90) at (204, 222) on button:has-text('Delete') >> nth=0
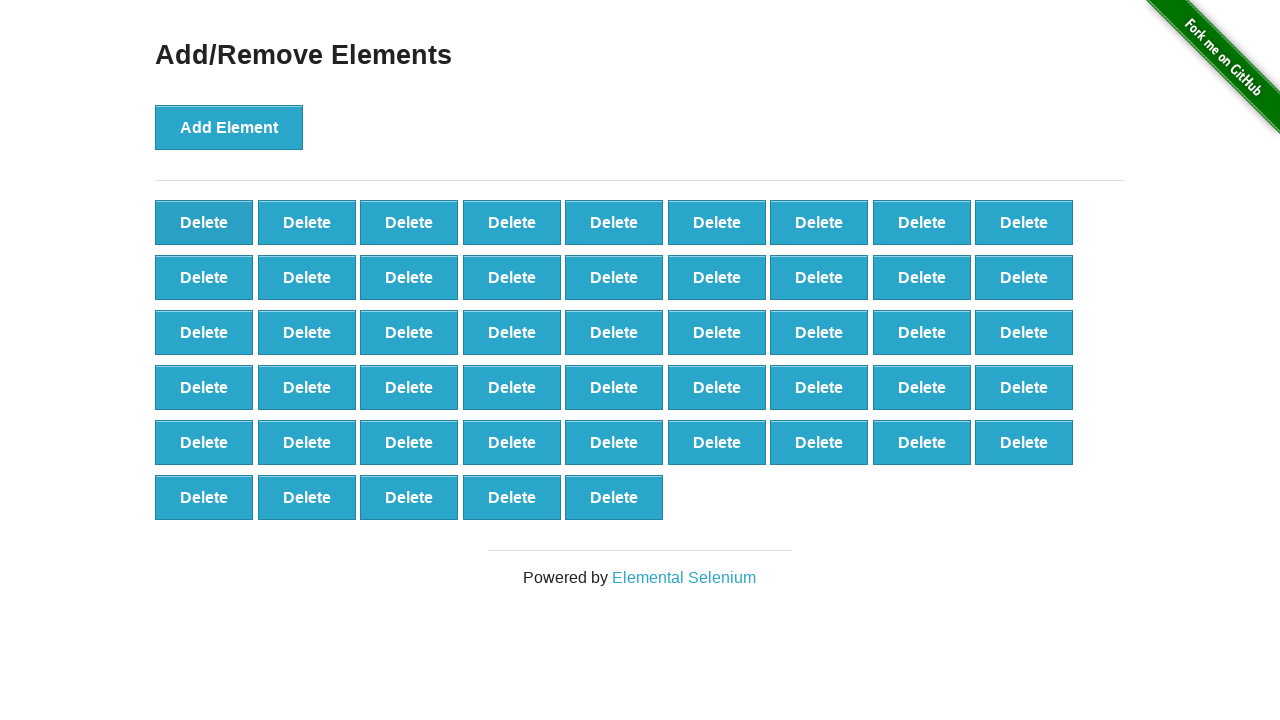

Clicked Delete button (iteration 51/90) at (204, 222) on button:has-text('Delete') >> nth=0
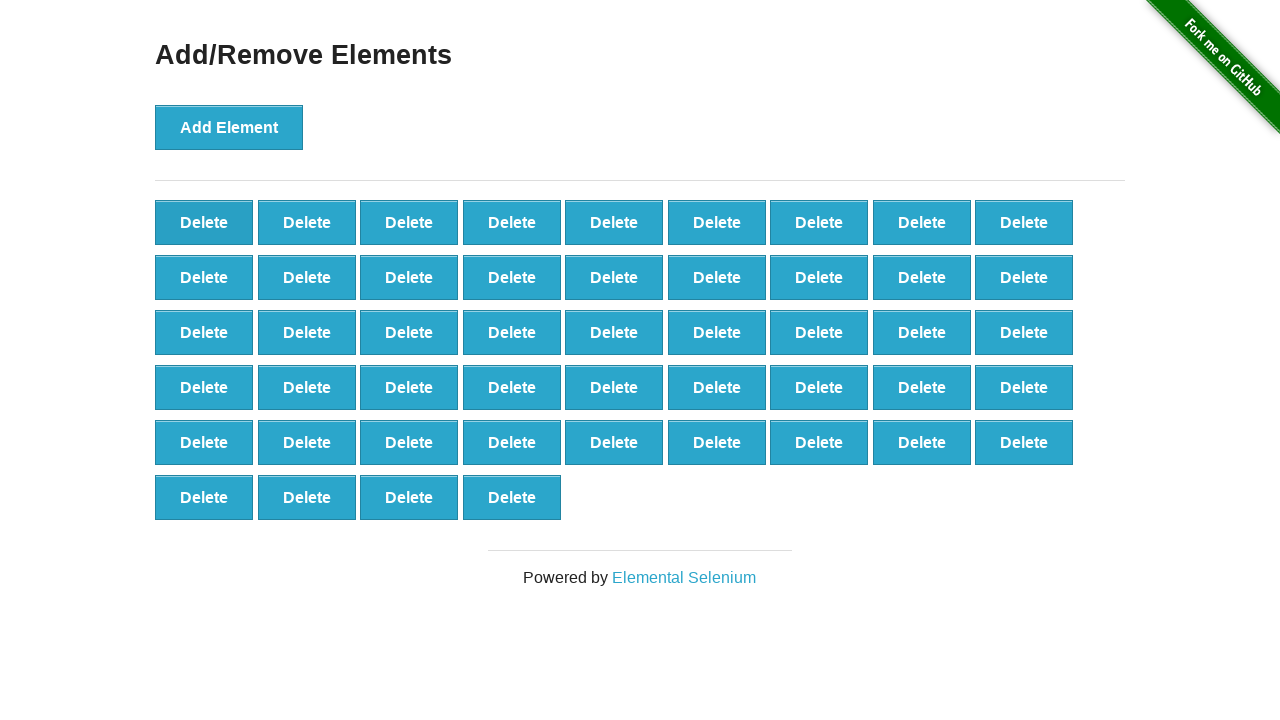

Clicked Delete button (iteration 52/90) at (204, 222) on button:has-text('Delete') >> nth=0
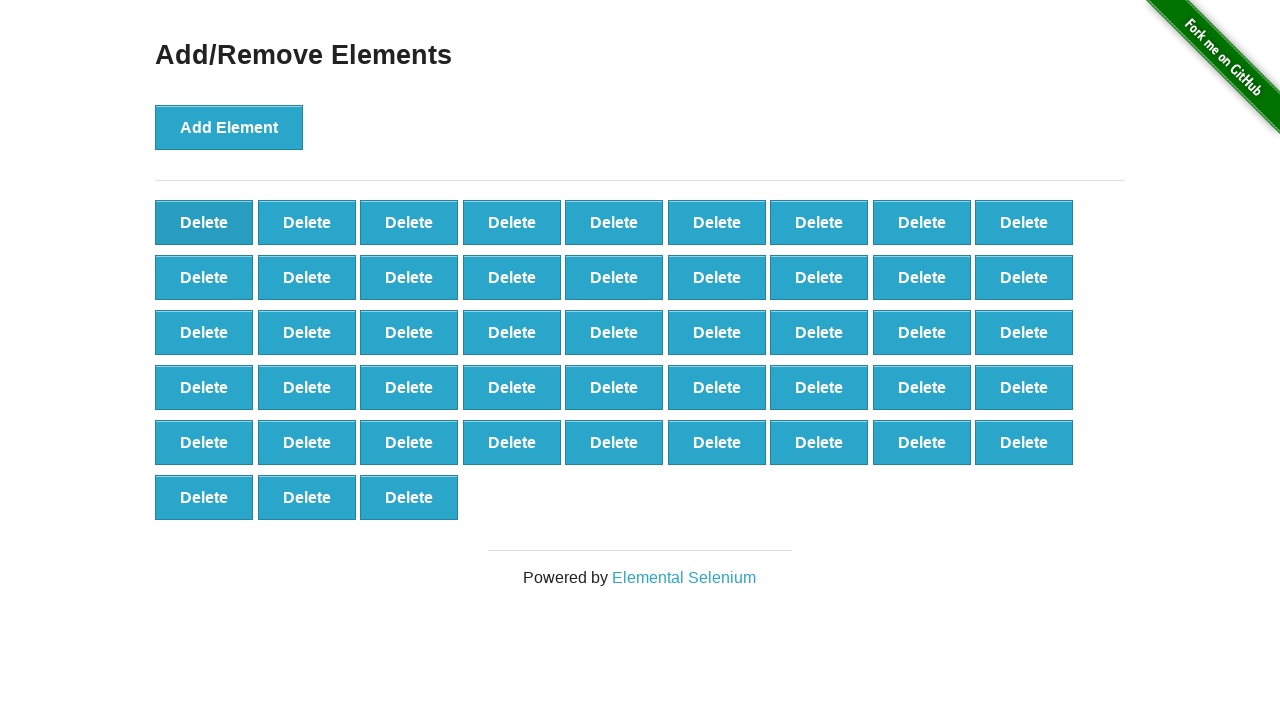

Clicked Delete button (iteration 53/90) at (204, 222) on button:has-text('Delete') >> nth=0
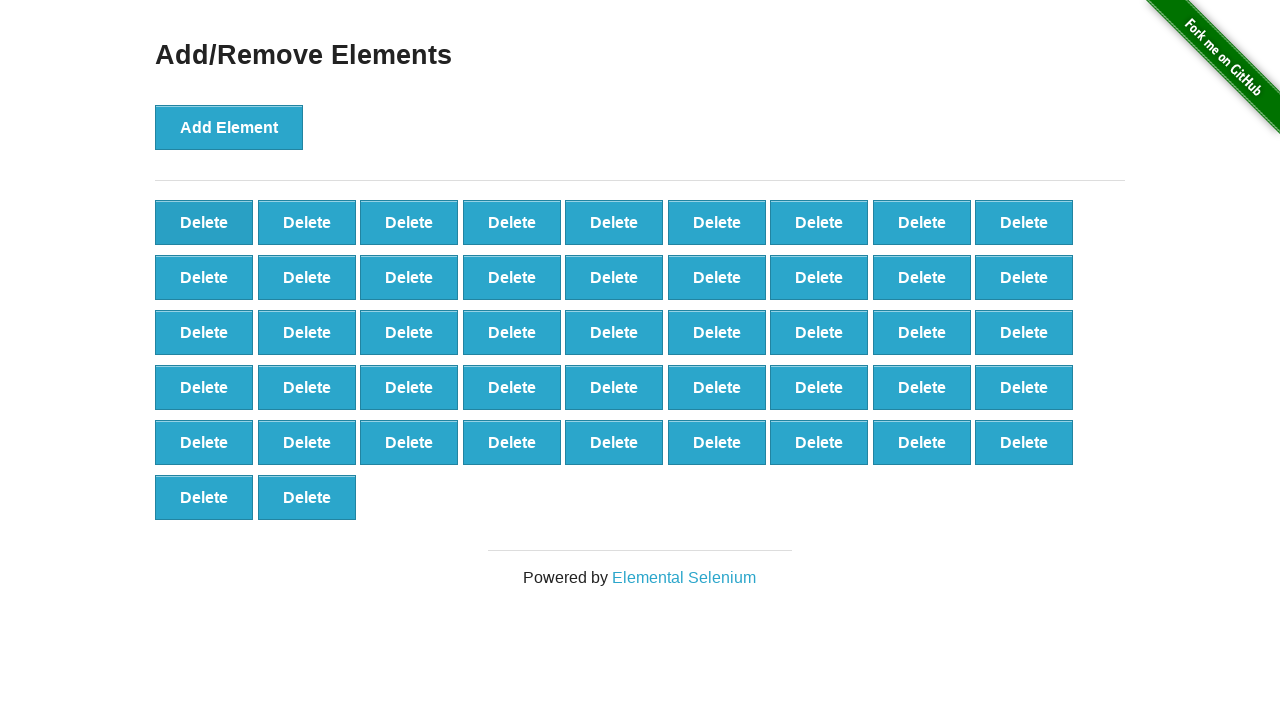

Clicked Delete button (iteration 54/90) at (204, 222) on button:has-text('Delete') >> nth=0
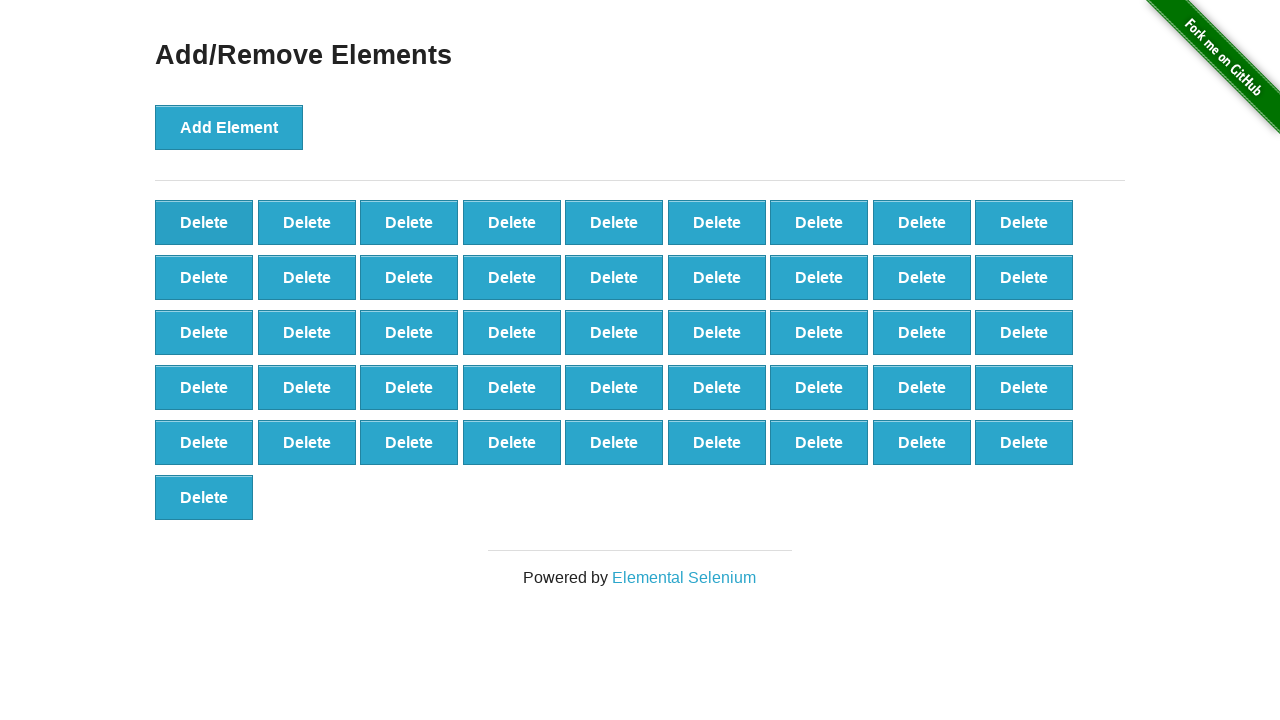

Clicked Delete button (iteration 55/90) at (204, 222) on button:has-text('Delete') >> nth=0
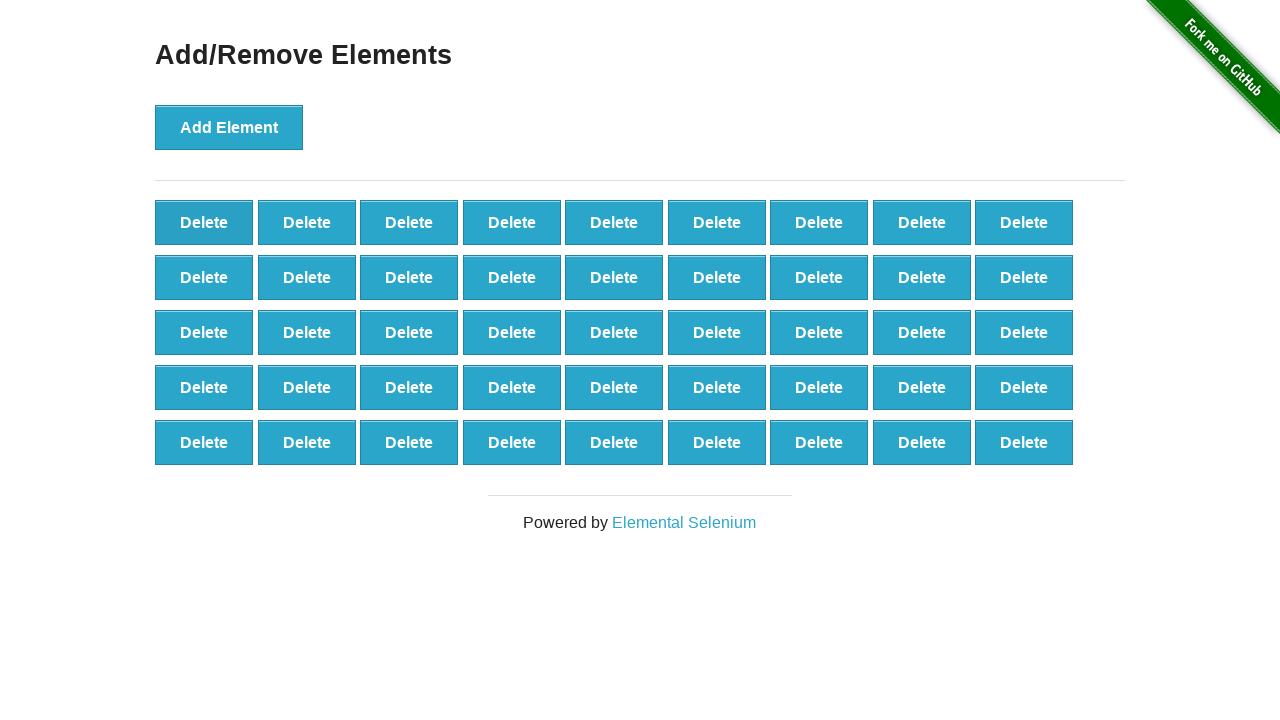

Clicked Delete button (iteration 56/90) at (204, 222) on button:has-text('Delete') >> nth=0
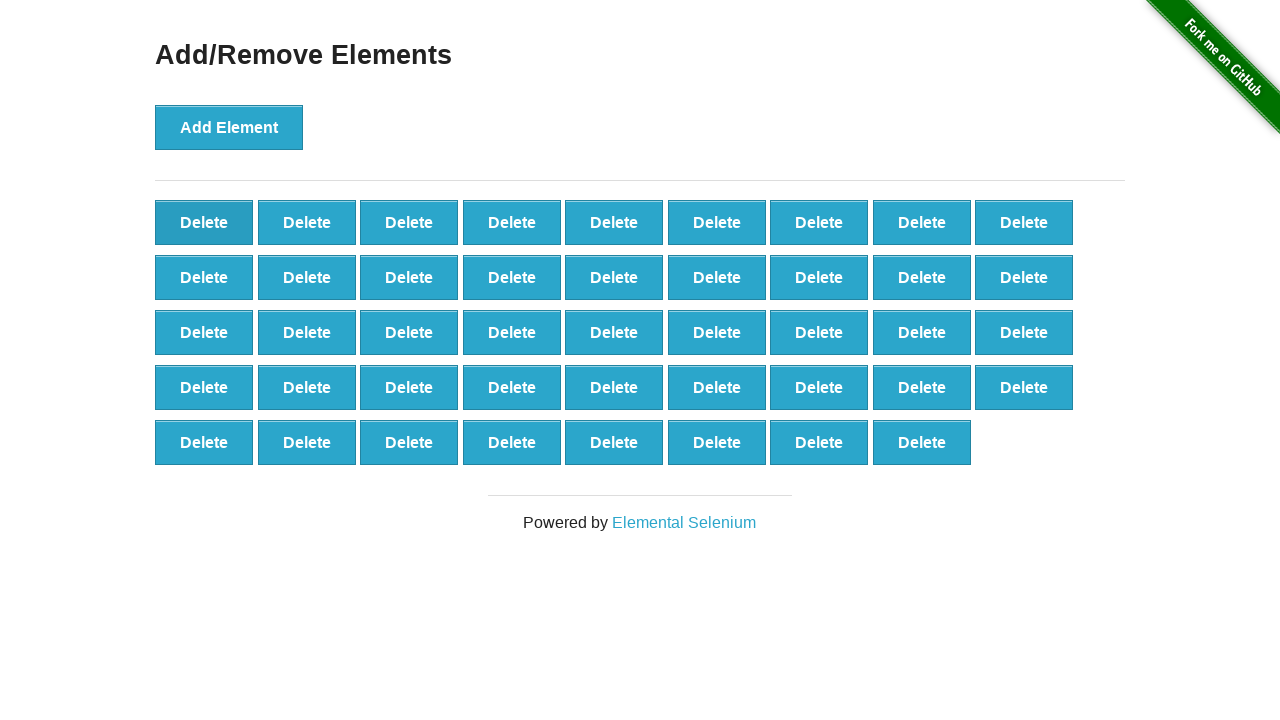

Clicked Delete button (iteration 57/90) at (204, 222) on button:has-text('Delete') >> nth=0
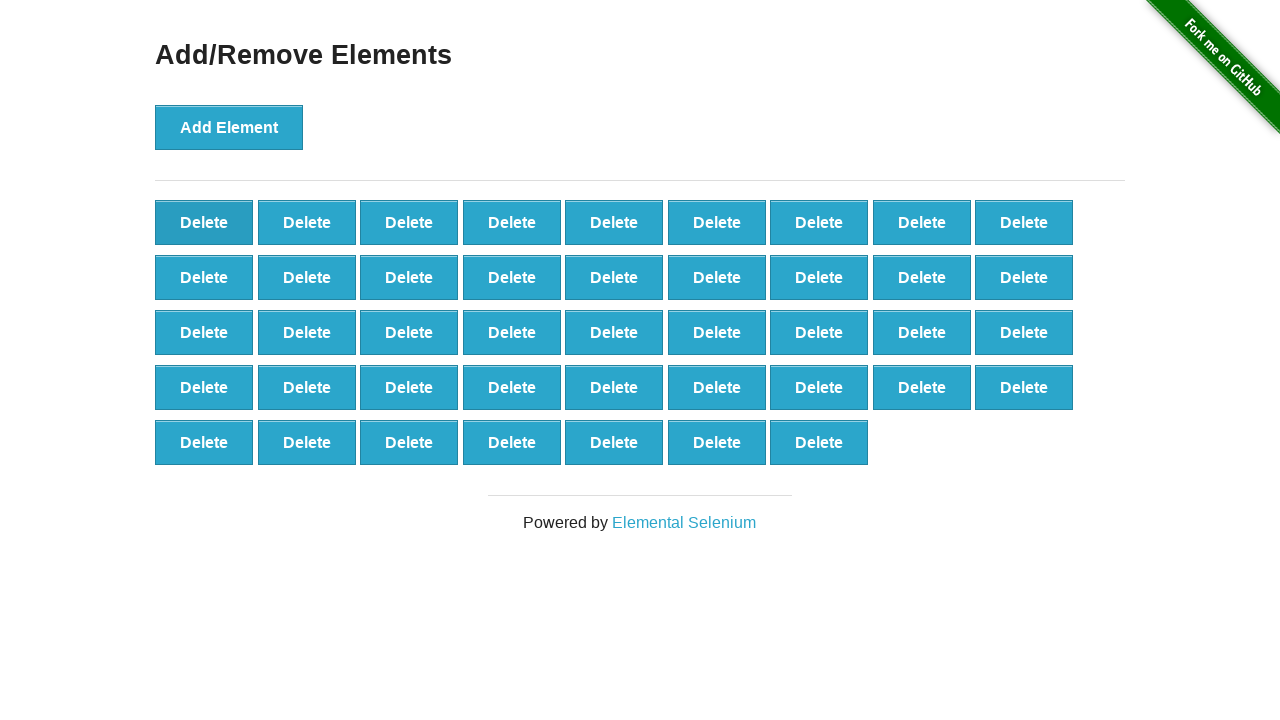

Clicked Delete button (iteration 58/90) at (204, 222) on button:has-text('Delete') >> nth=0
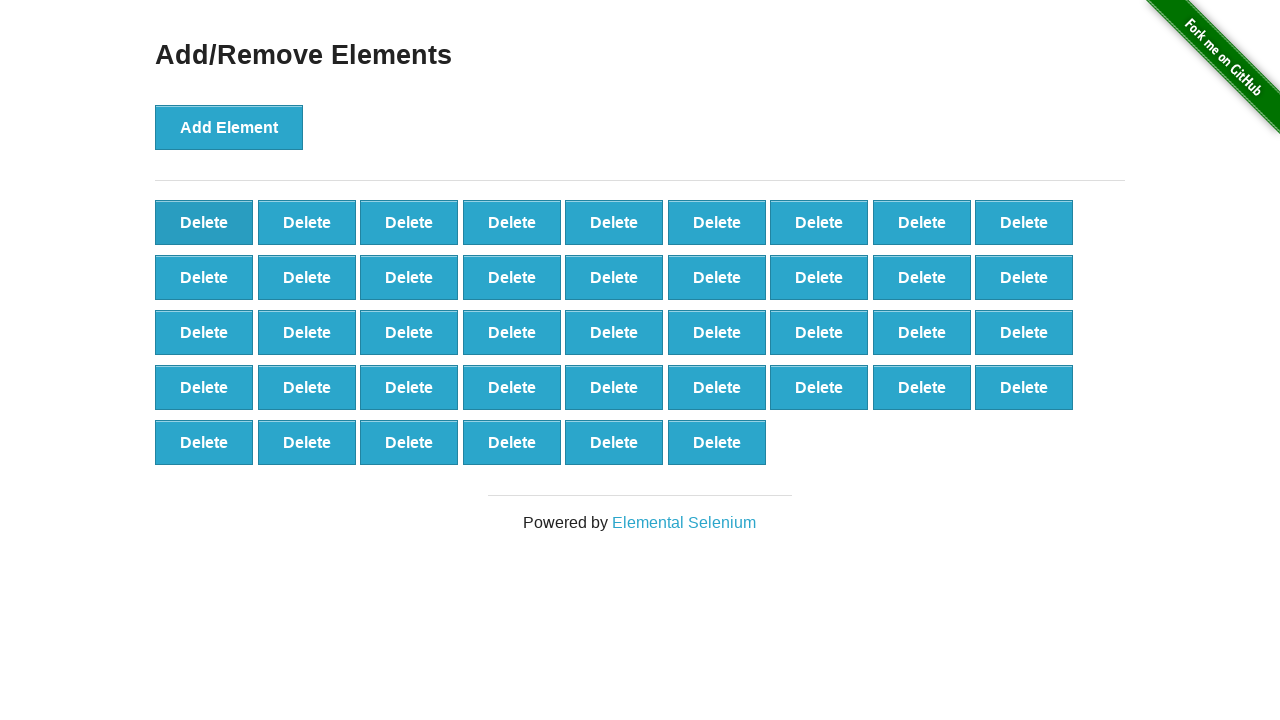

Clicked Delete button (iteration 59/90) at (204, 222) on button:has-text('Delete') >> nth=0
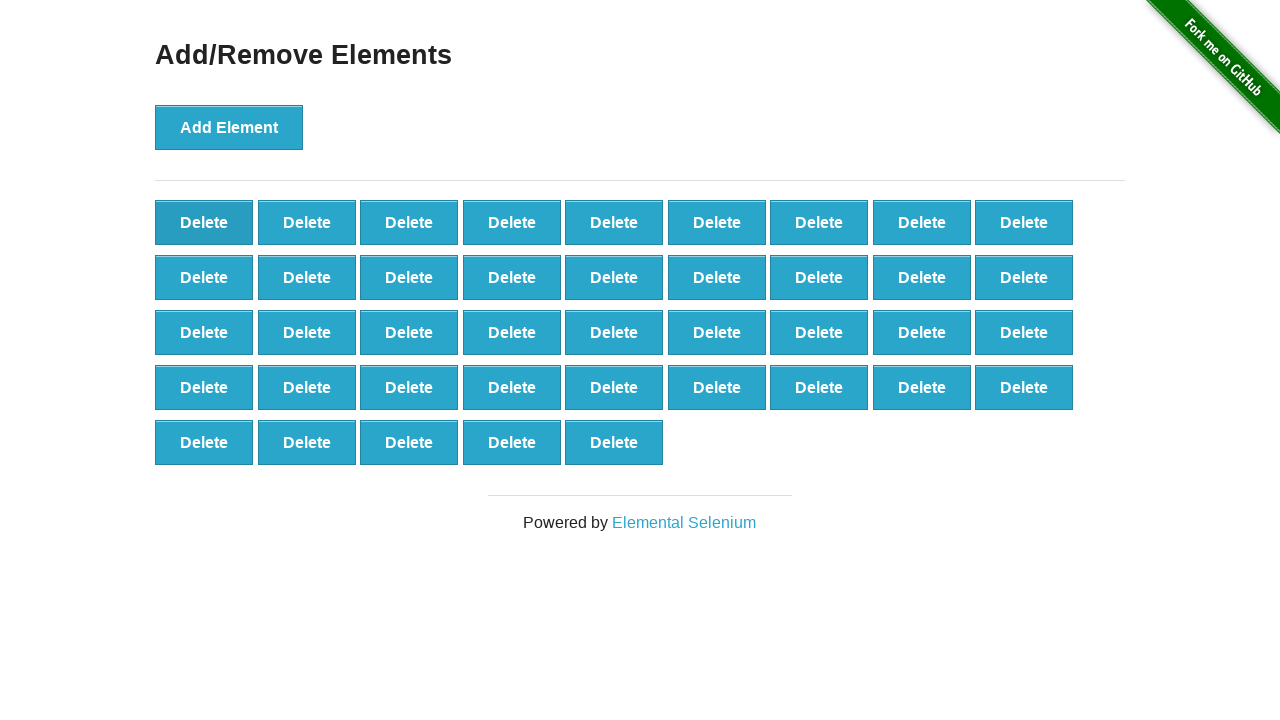

Clicked Delete button (iteration 60/90) at (204, 222) on button:has-text('Delete') >> nth=0
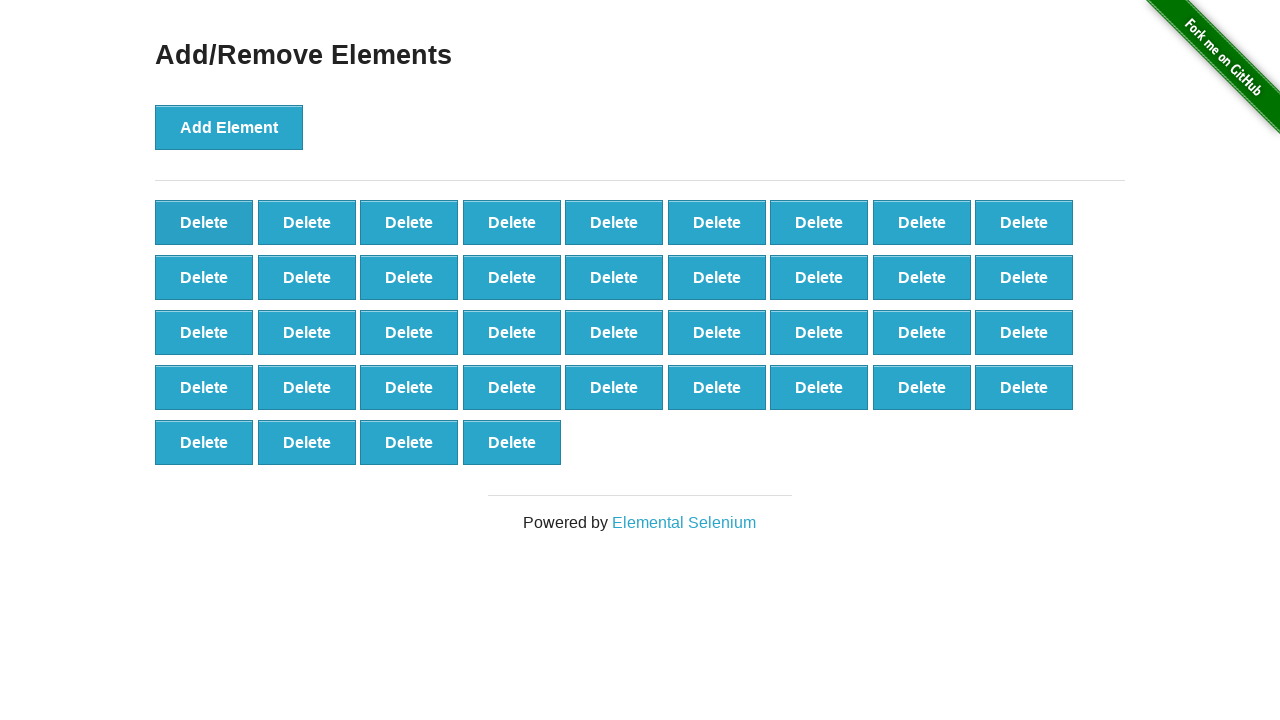

Clicked Delete button (iteration 61/90) at (204, 222) on button:has-text('Delete') >> nth=0
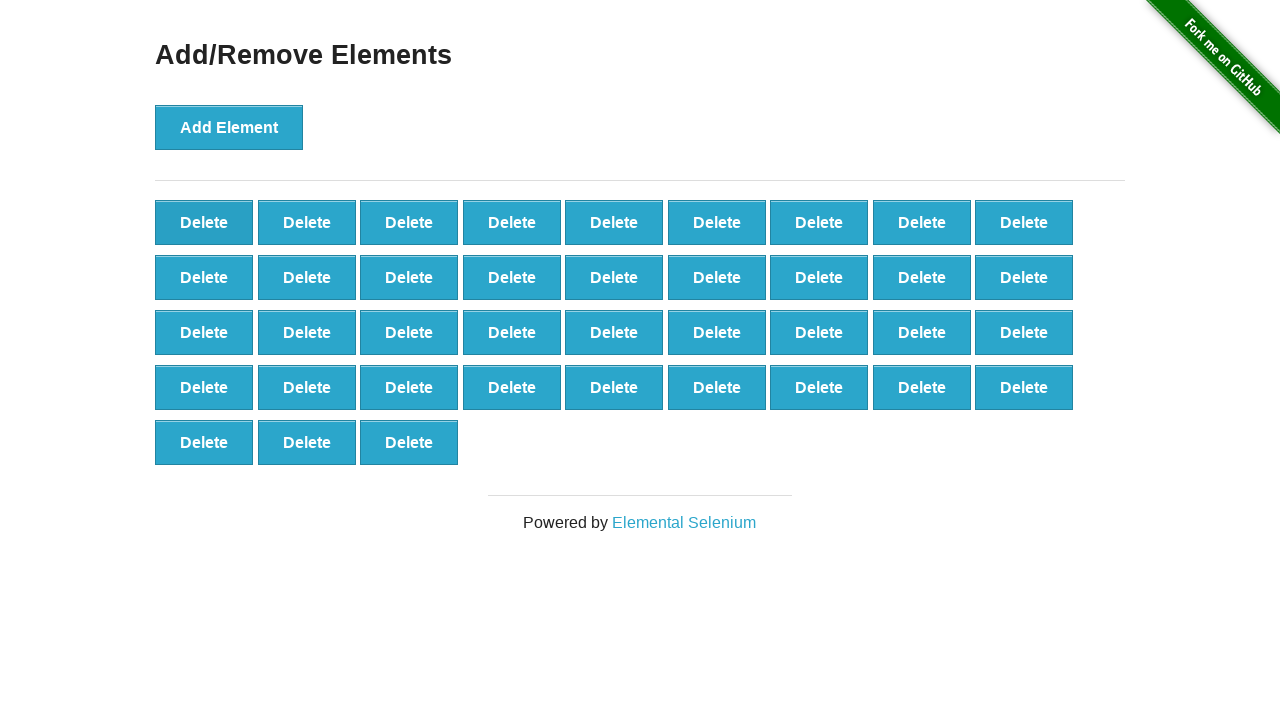

Clicked Delete button (iteration 62/90) at (204, 222) on button:has-text('Delete') >> nth=0
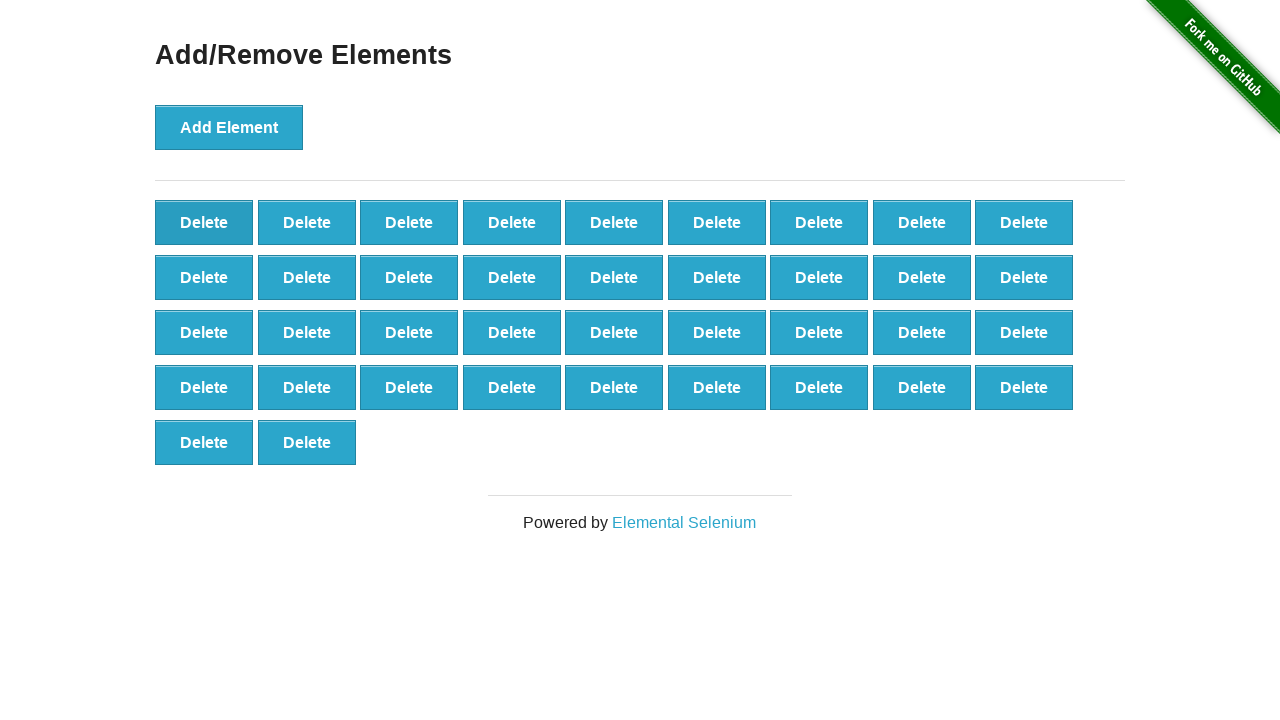

Clicked Delete button (iteration 63/90) at (204, 222) on button:has-text('Delete') >> nth=0
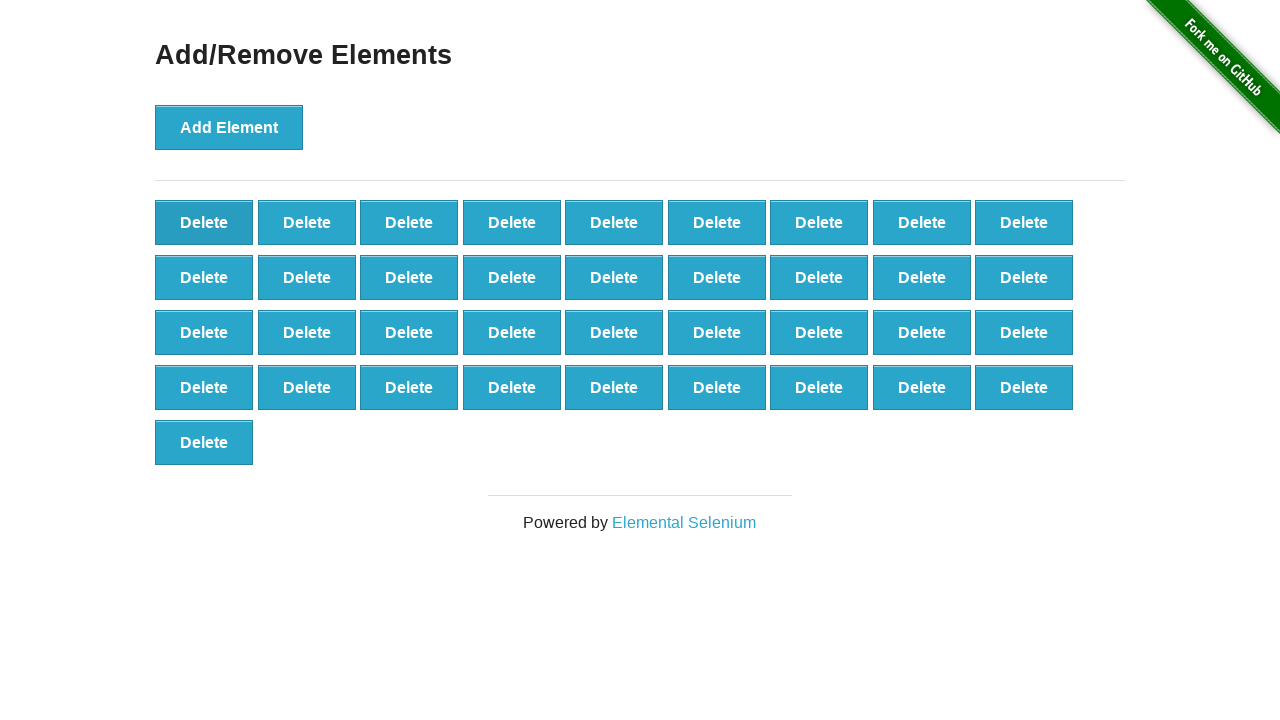

Clicked Delete button (iteration 64/90) at (204, 222) on button:has-text('Delete') >> nth=0
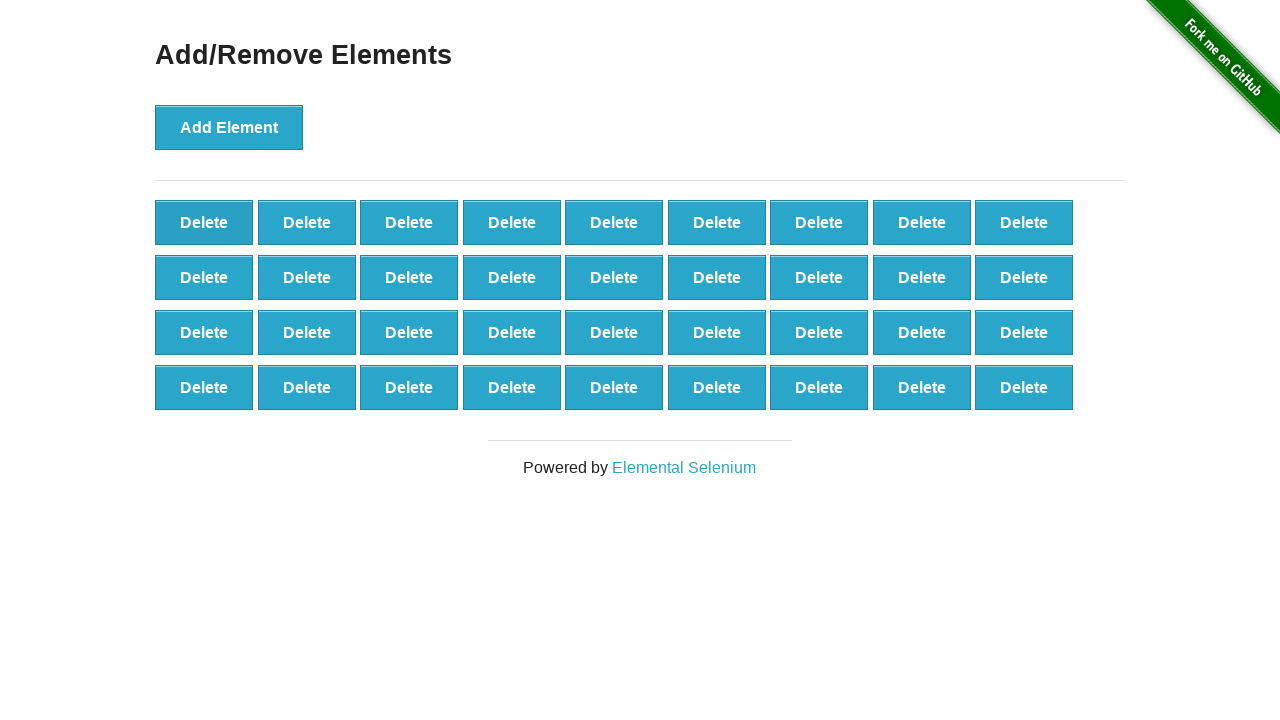

Clicked Delete button (iteration 65/90) at (204, 222) on button:has-text('Delete') >> nth=0
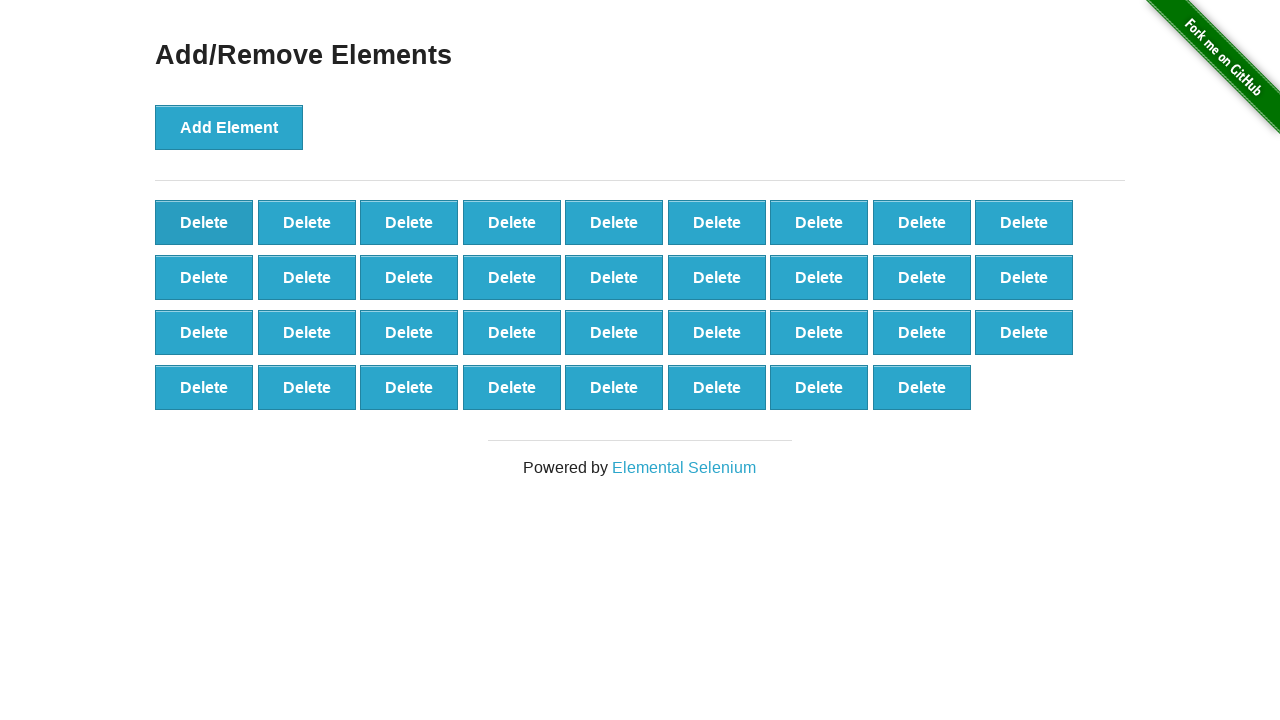

Clicked Delete button (iteration 66/90) at (204, 222) on button:has-text('Delete') >> nth=0
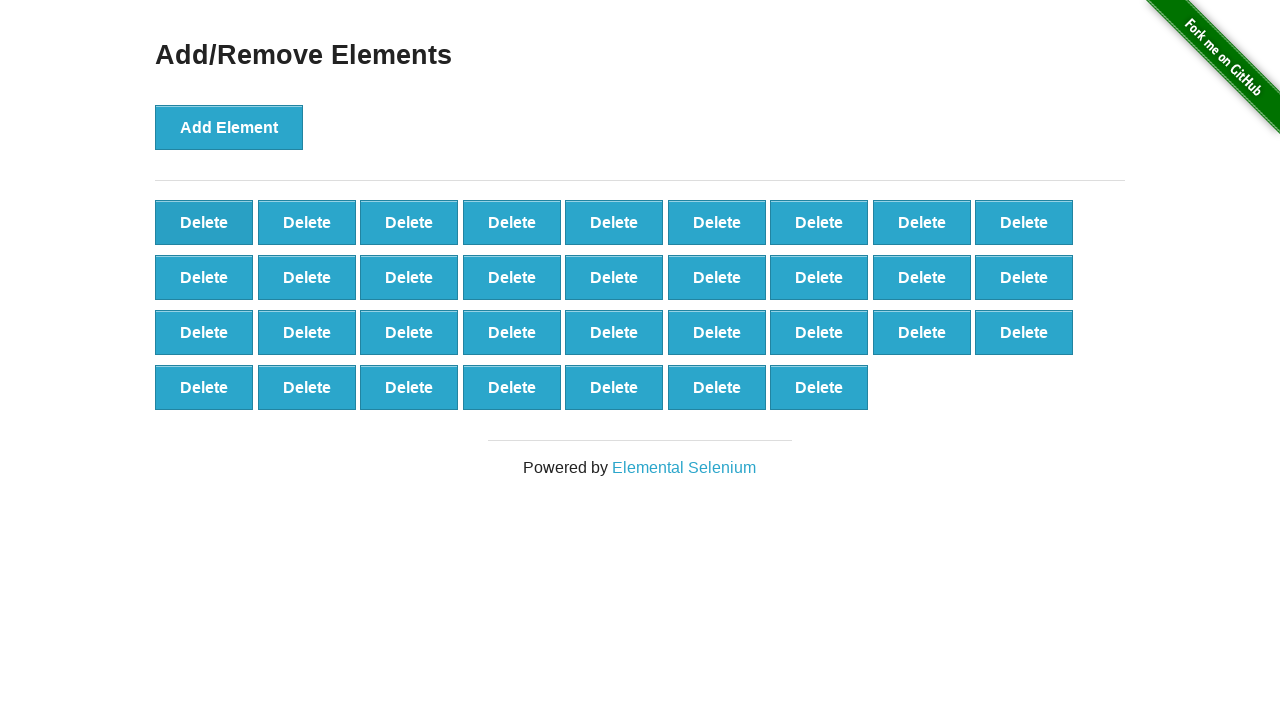

Clicked Delete button (iteration 67/90) at (204, 222) on button:has-text('Delete') >> nth=0
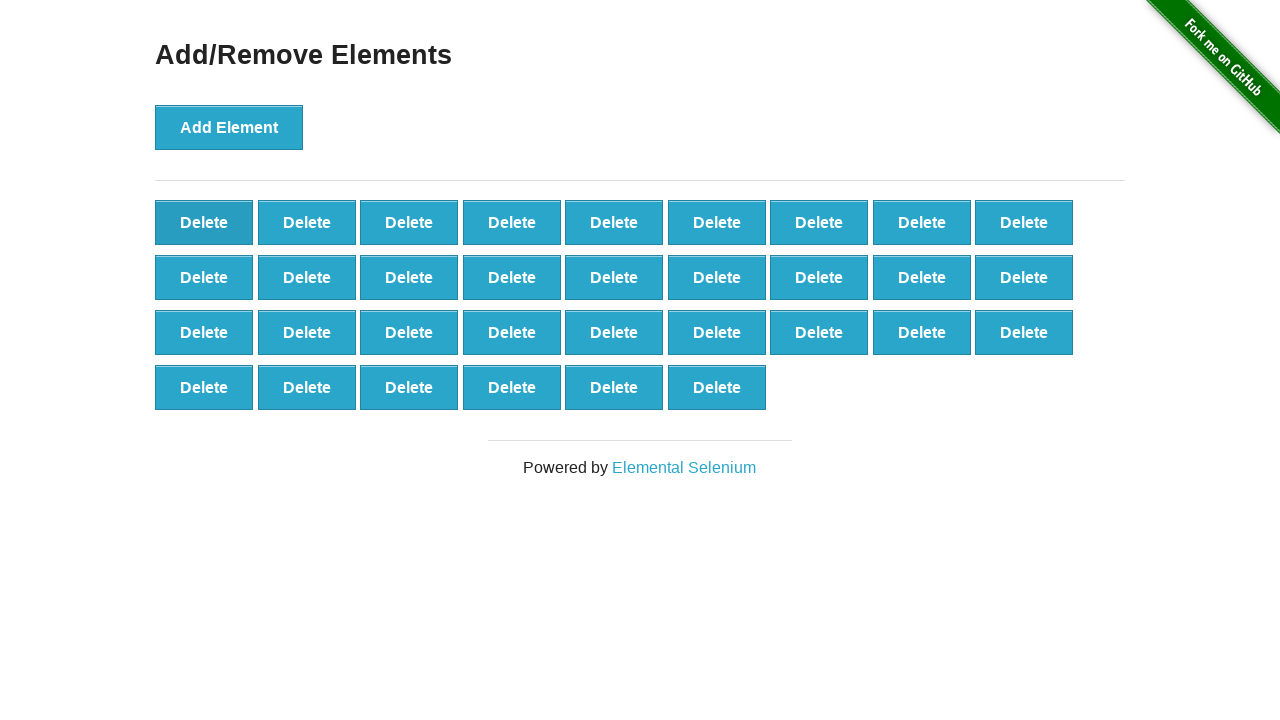

Clicked Delete button (iteration 68/90) at (204, 222) on button:has-text('Delete') >> nth=0
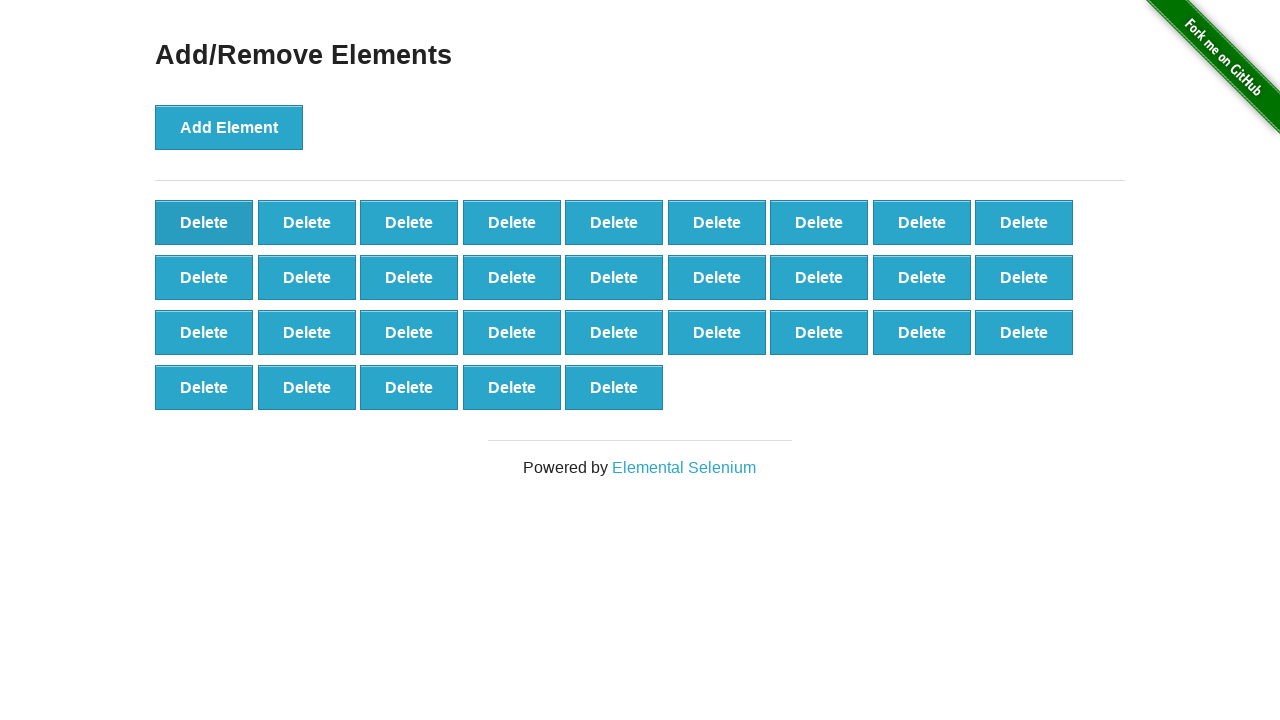

Clicked Delete button (iteration 69/90) at (204, 222) on button:has-text('Delete') >> nth=0
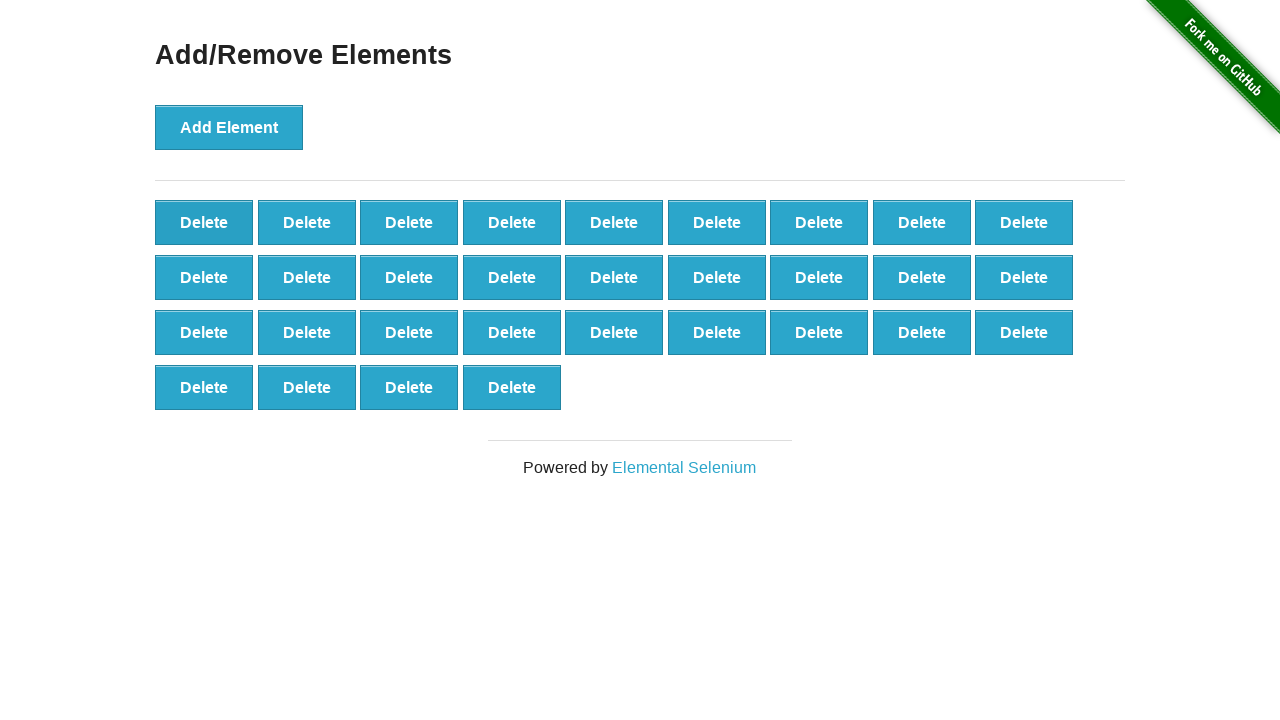

Clicked Delete button (iteration 70/90) at (204, 222) on button:has-text('Delete') >> nth=0
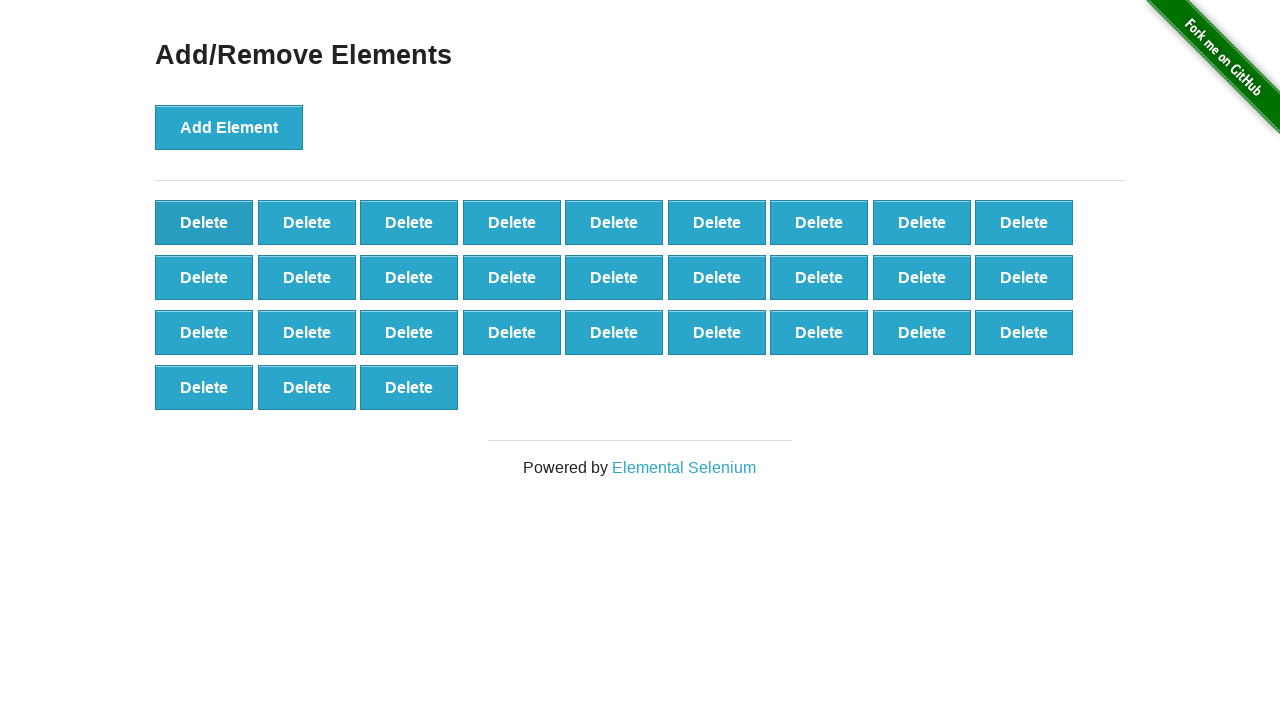

Clicked Delete button (iteration 71/90) at (204, 222) on button:has-text('Delete') >> nth=0
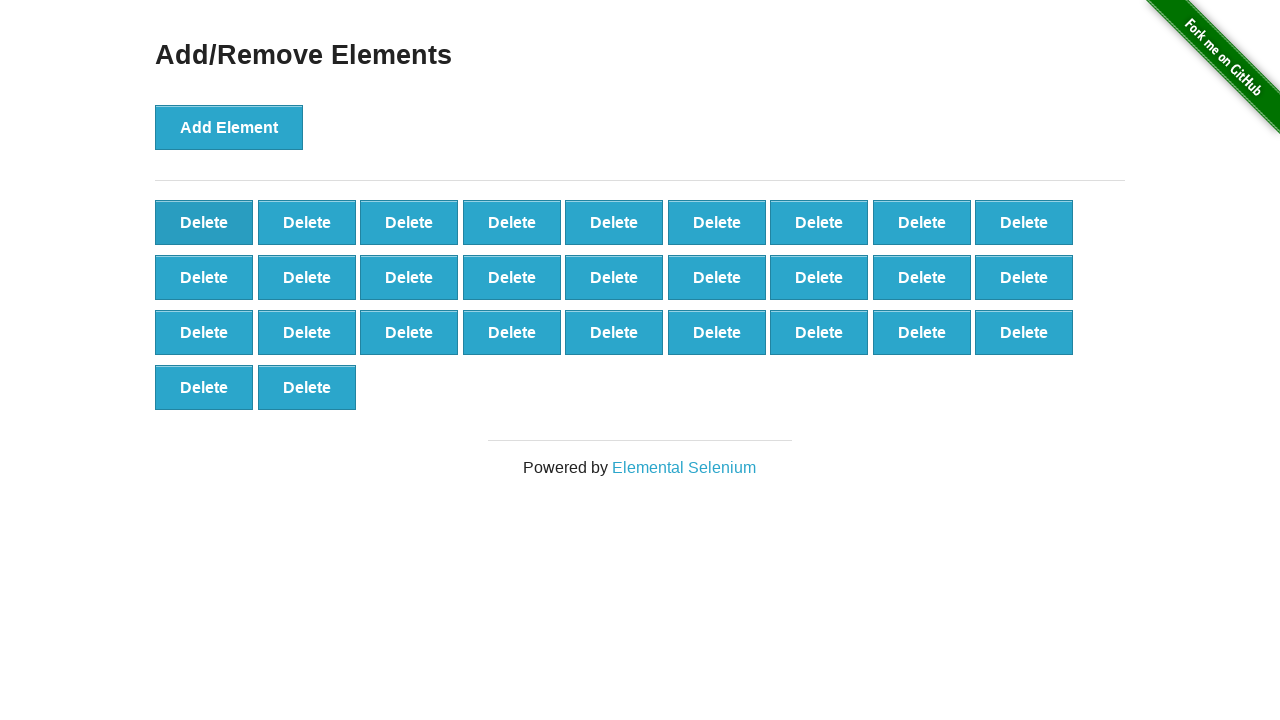

Clicked Delete button (iteration 72/90) at (204, 222) on button:has-text('Delete') >> nth=0
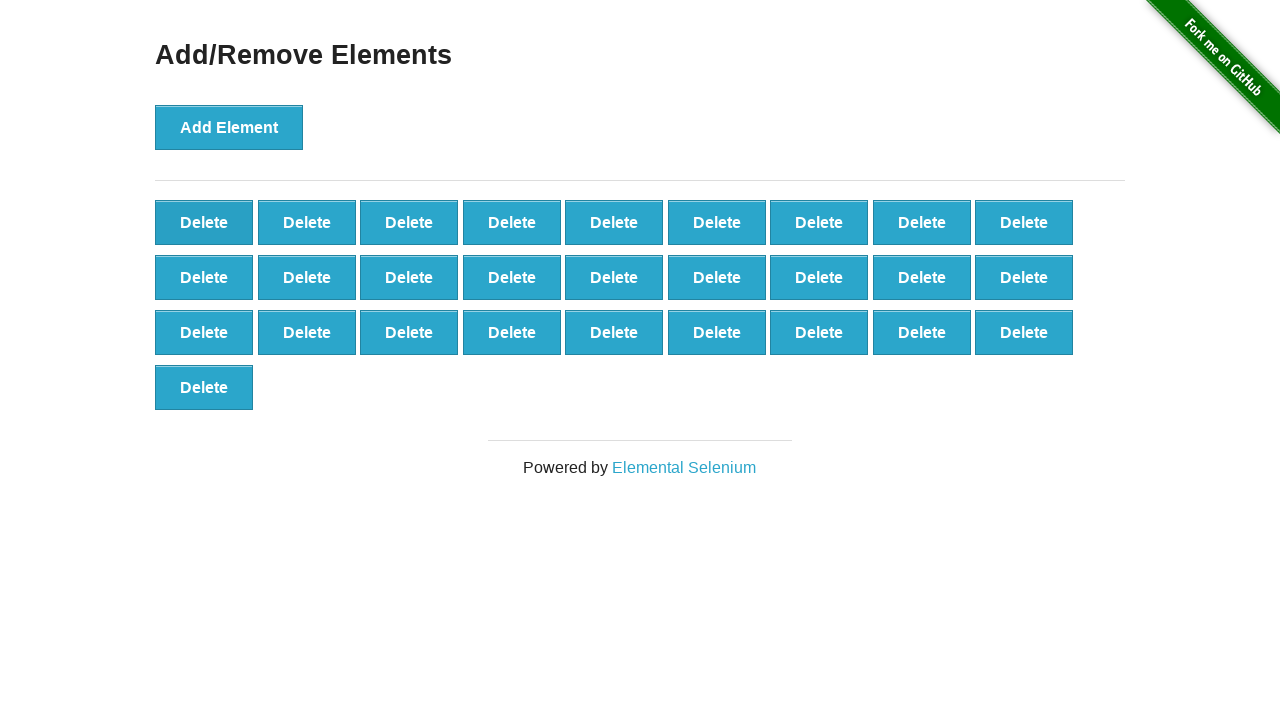

Clicked Delete button (iteration 73/90) at (204, 222) on button:has-text('Delete') >> nth=0
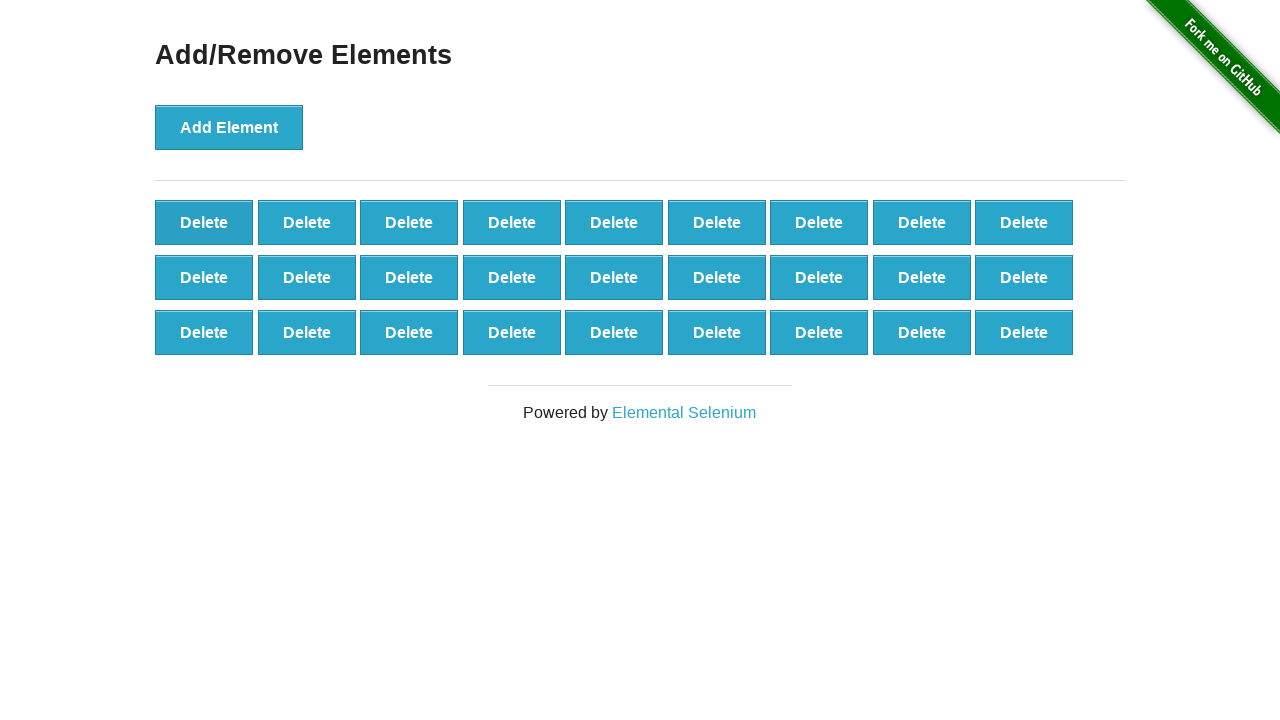

Clicked Delete button (iteration 74/90) at (204, 222) on button:has-text('Delete') >> nth=0
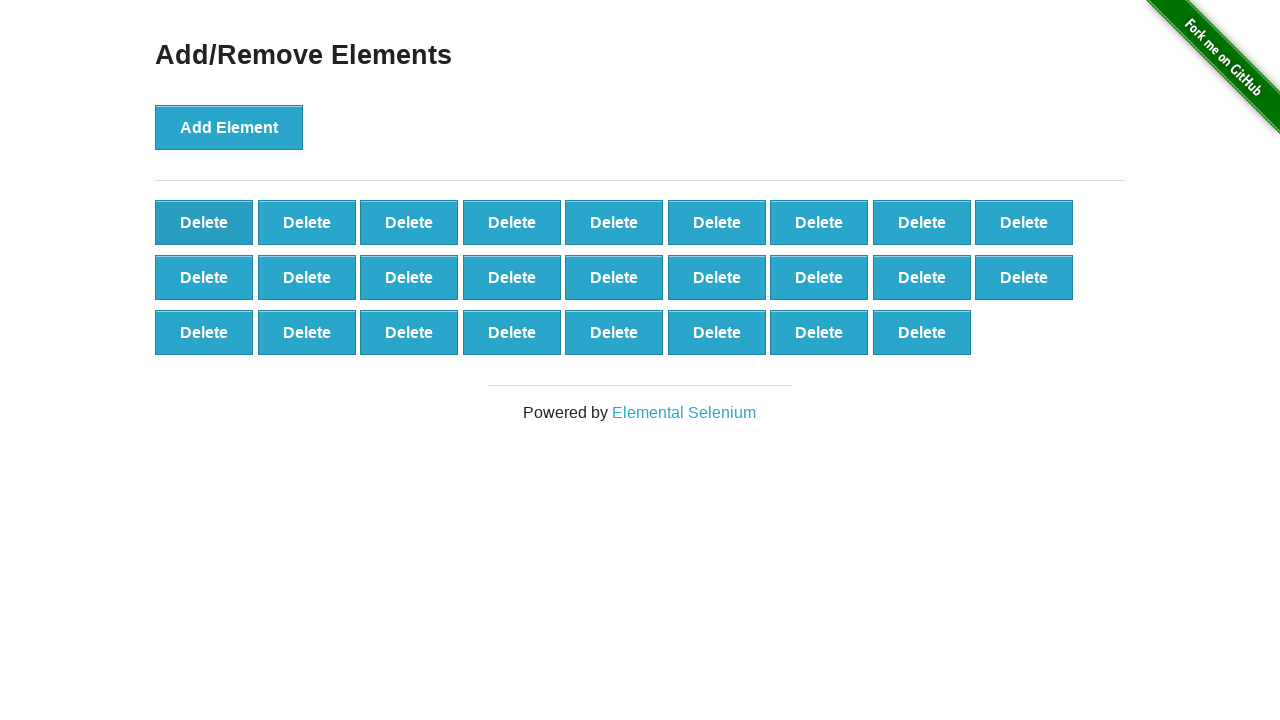

Clicked Delete button (iteration 75/90) at (204, 222) on button:has-text('Delete') >> nth=0
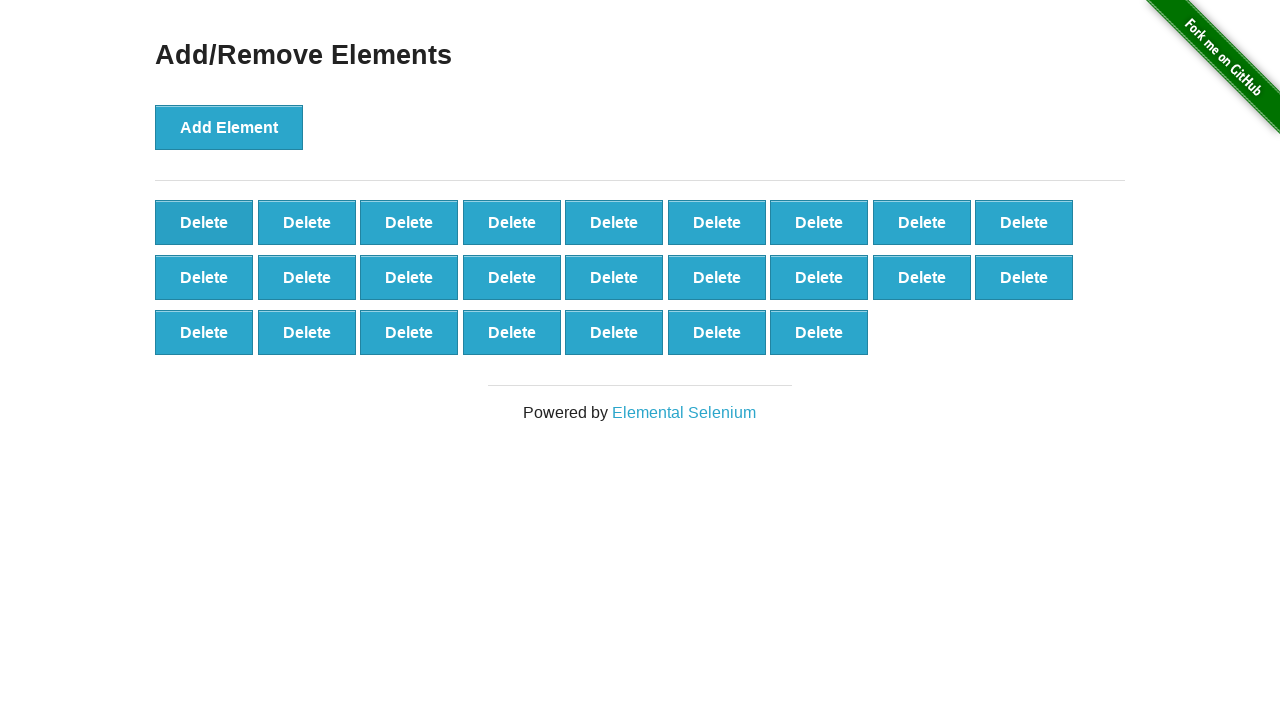

Clicked Delete button (iteration 76/90) at (204, 222) on button:has-text('Delete') >> nth=0
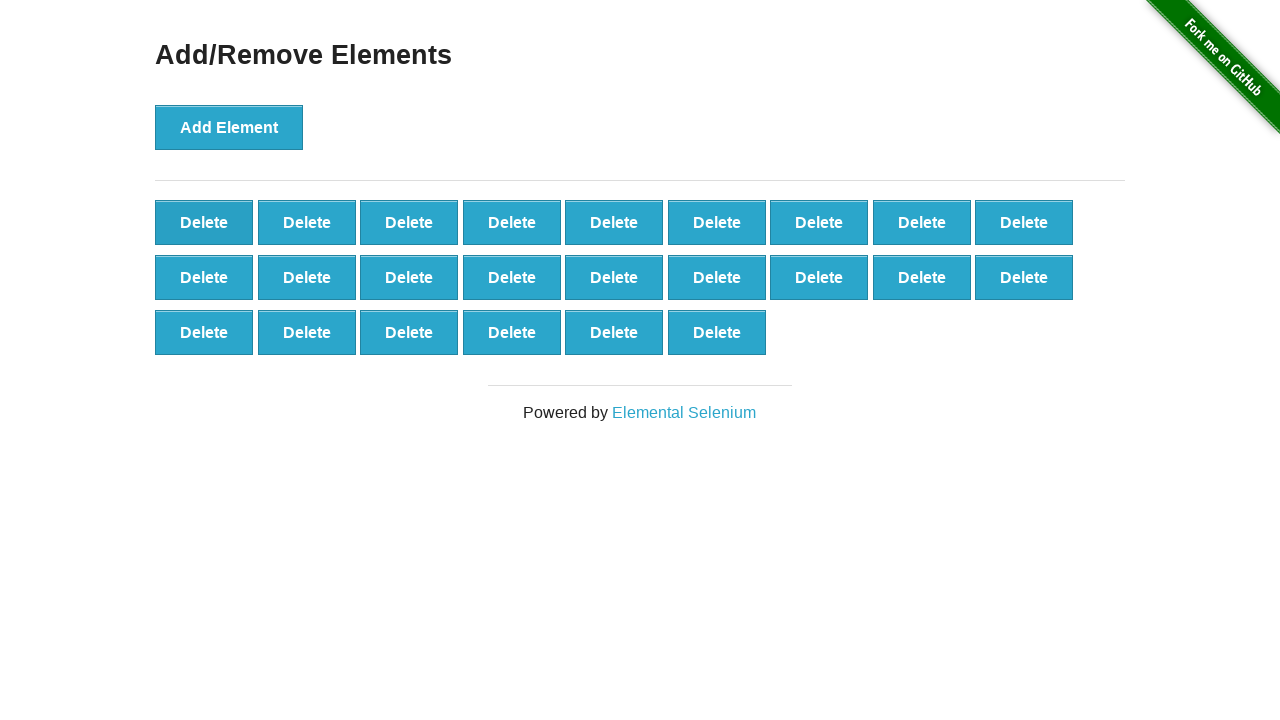

Clicked Delete button (iteration 77/90) at (204, 222) on button:has-text('Delete') >> nth=0
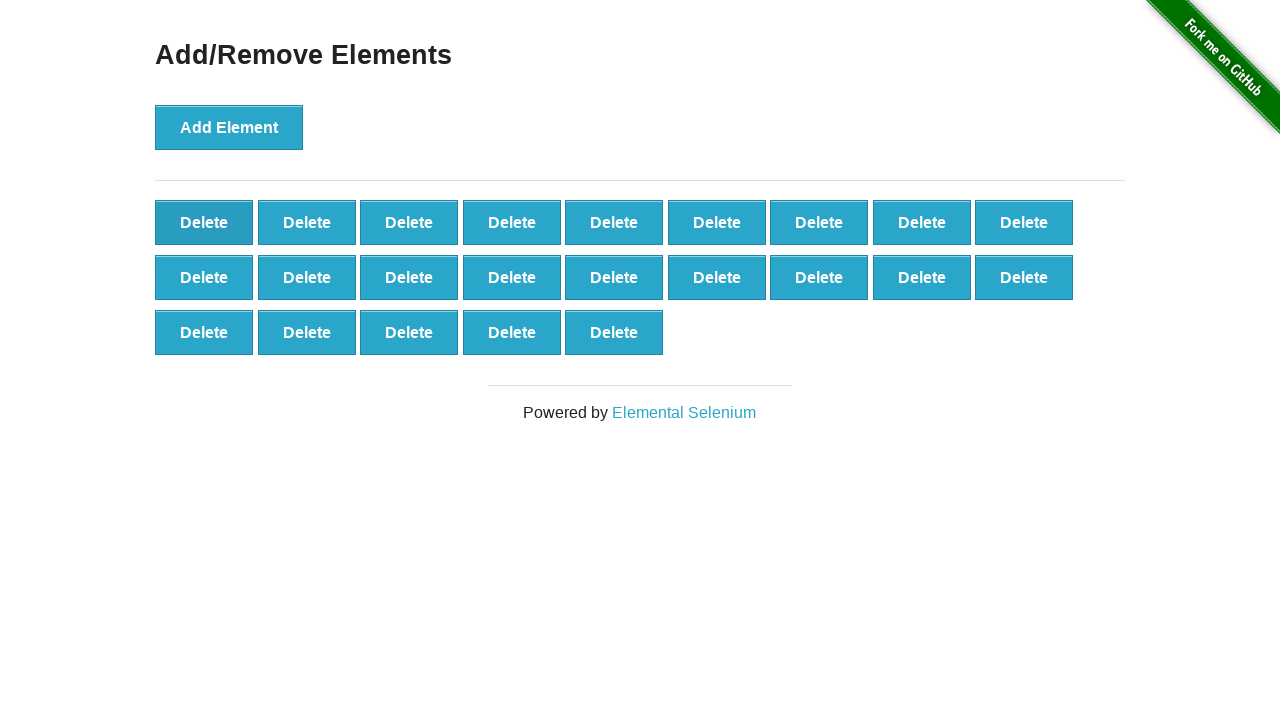

Clicked Delete button (iteration 78/90) at (204, 222) on button:has-text('Delete') >> nth=0
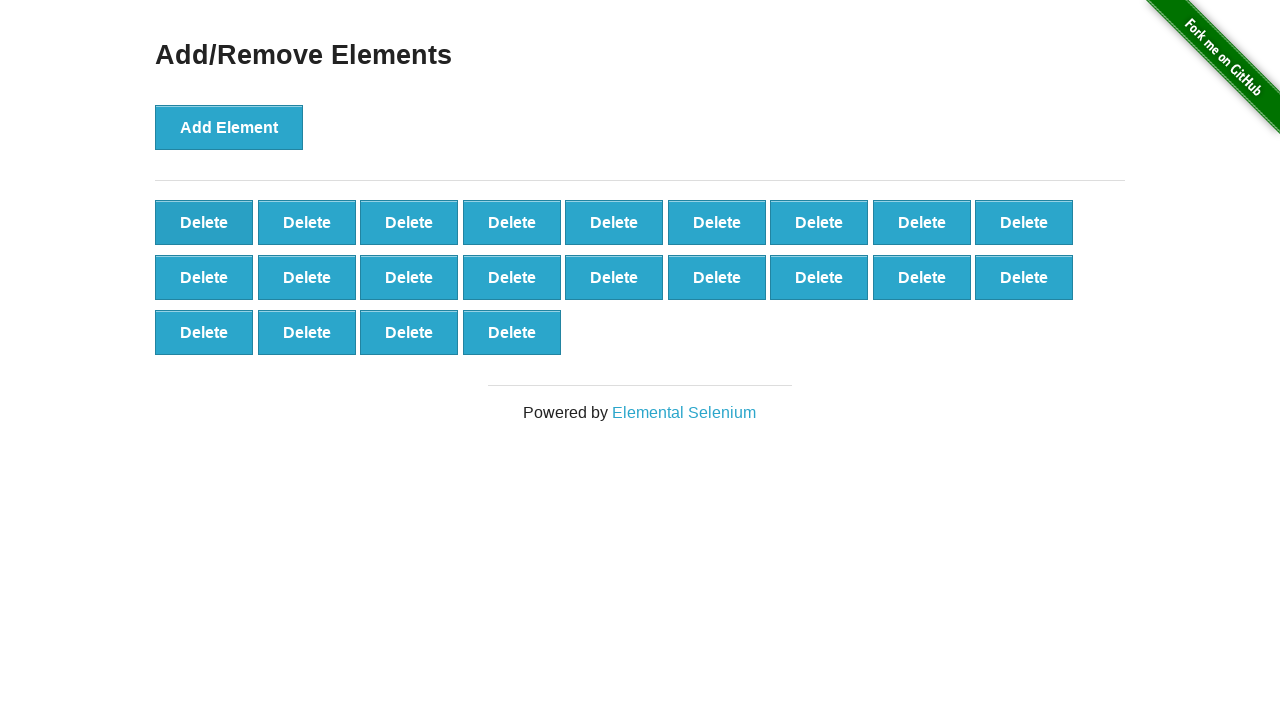

Clicked Delete button (iteration 79/90) at (204, 222) on button:has-text('Delete') >> nth=0
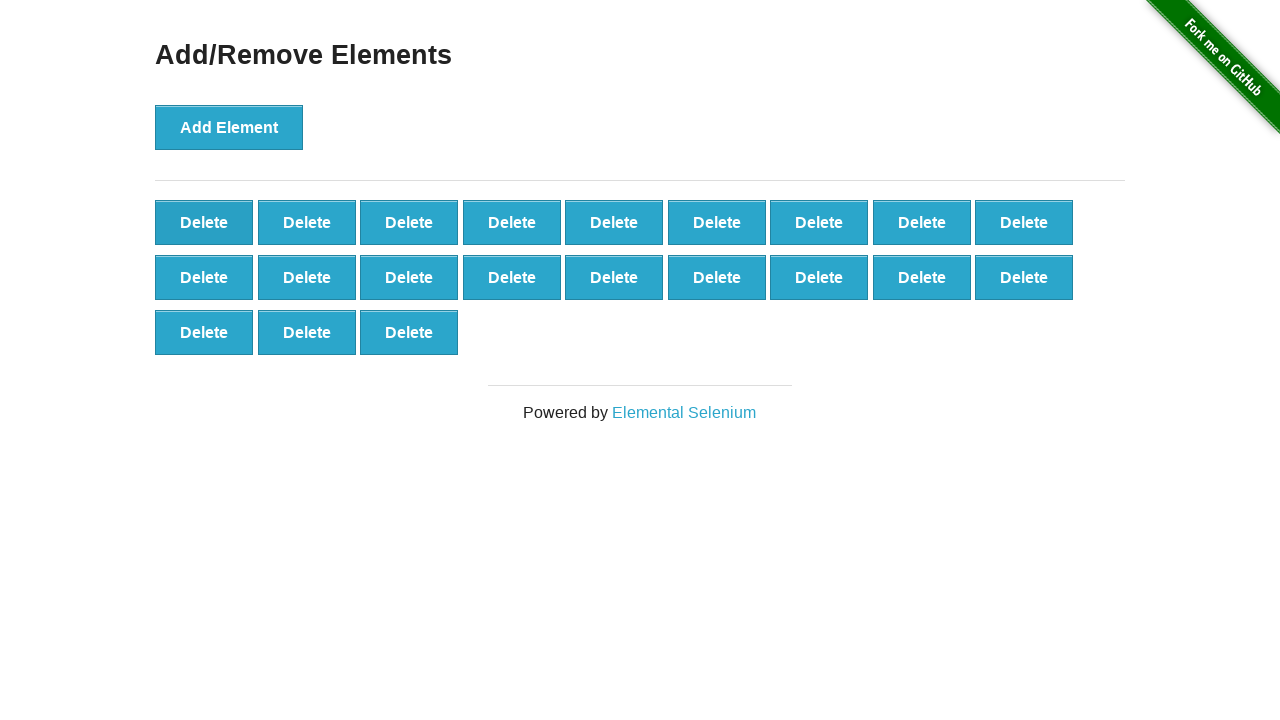

Clicked Delete button (iteration 80/90) at (204, 222) on button:has-text('Delete') >> nth=0
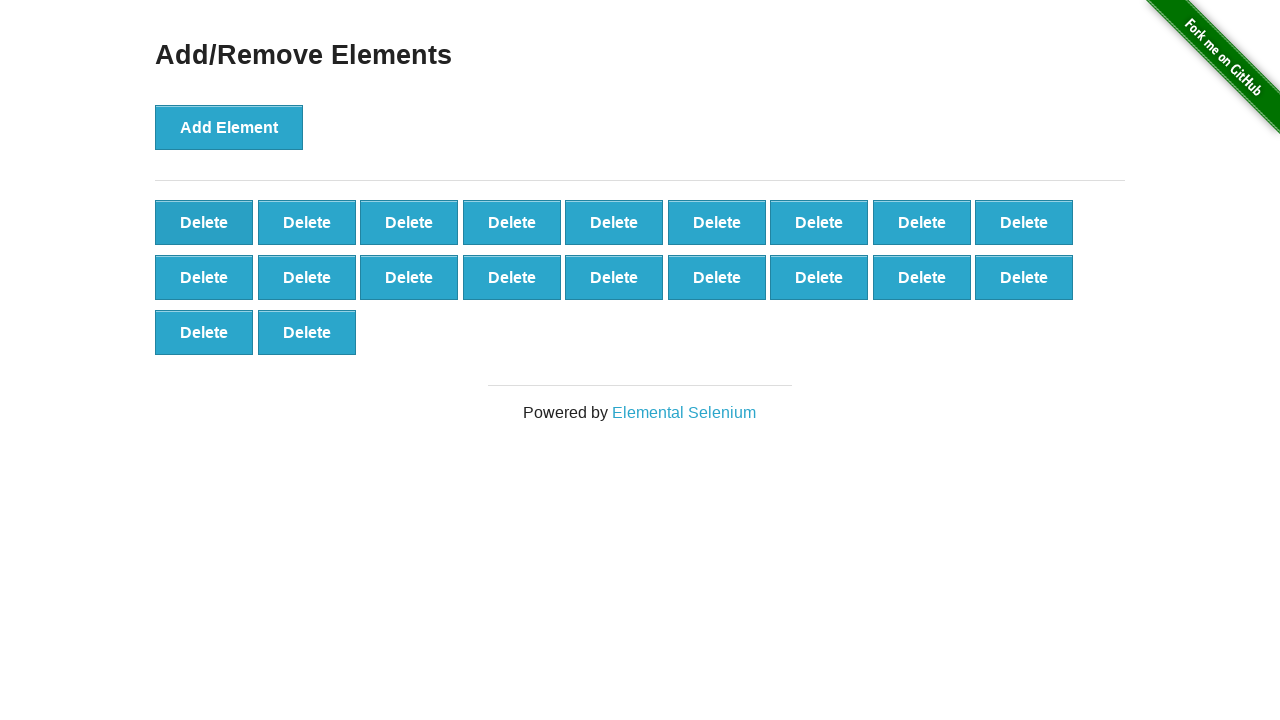

Clicked Delete button (iteration 81/90) at (204, 222) on button:has-text('Delete') >> nth=0
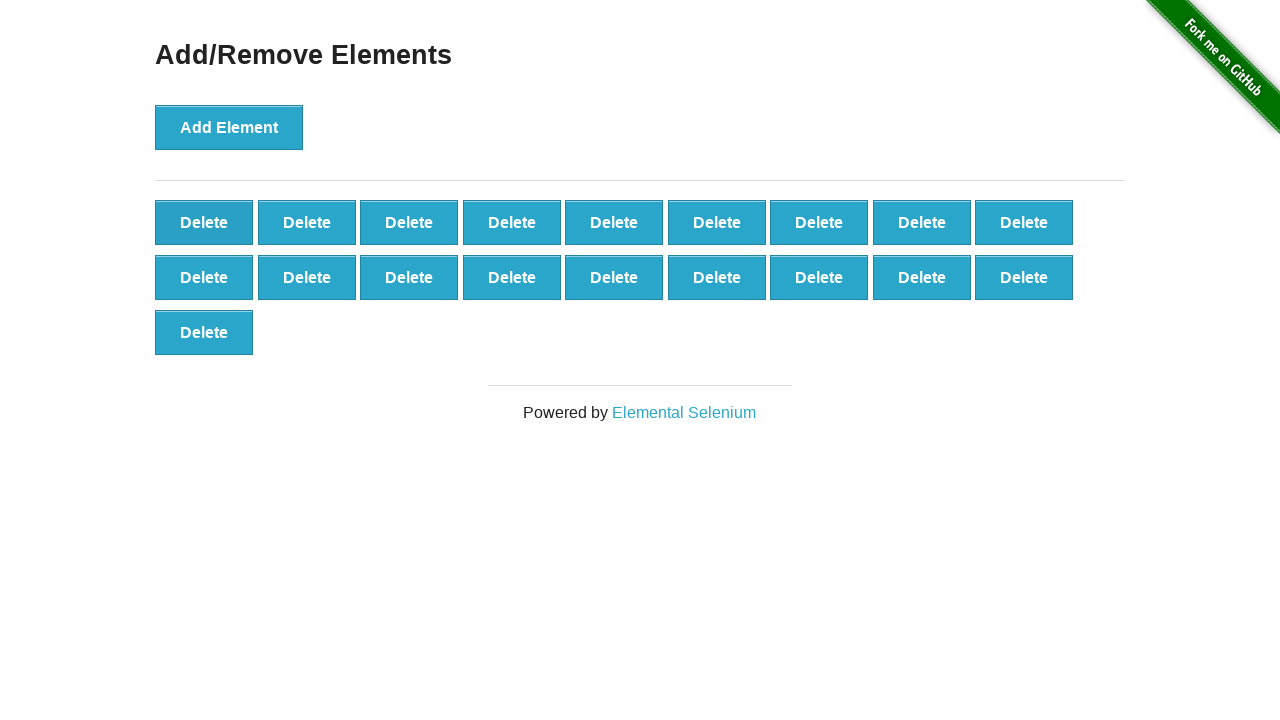

Clicked Delete button (iteration 82/90) at (204, 222) on button:has-text('Delete') >> nth=0
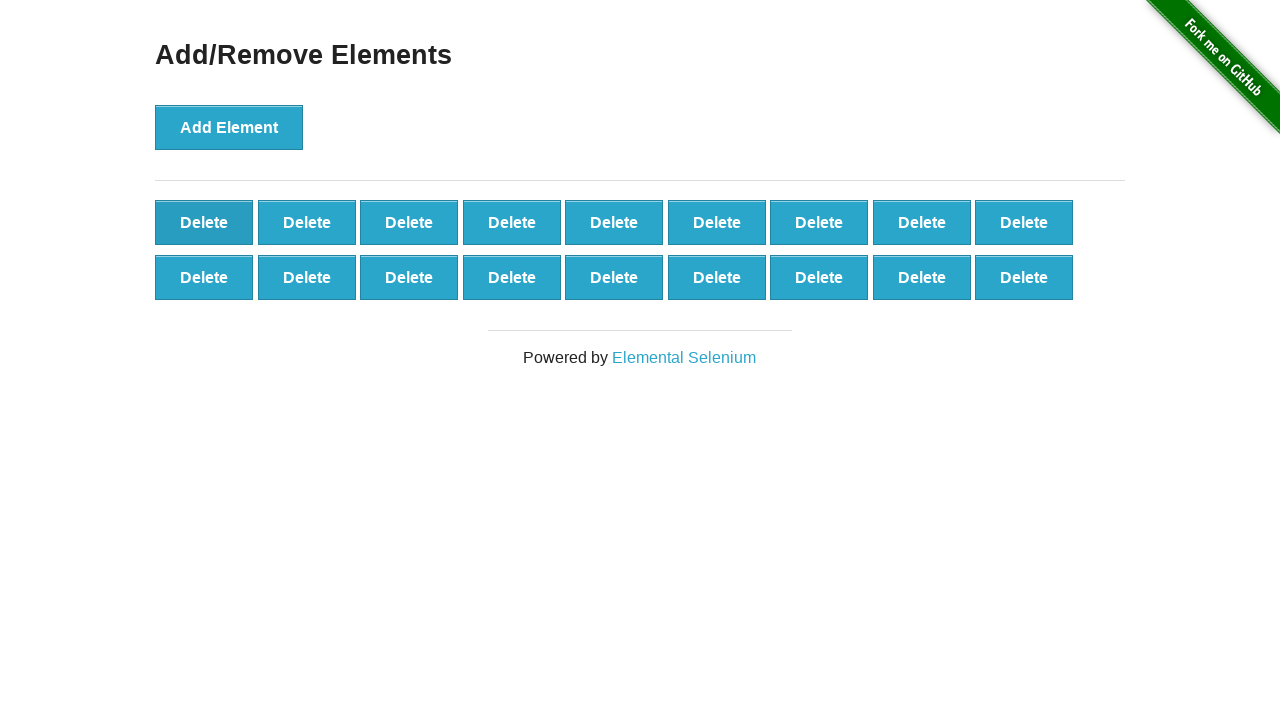

Clicked Delete button (iteration 83/90) at (204, 222) on button:has-text('Delete') >> nth=0
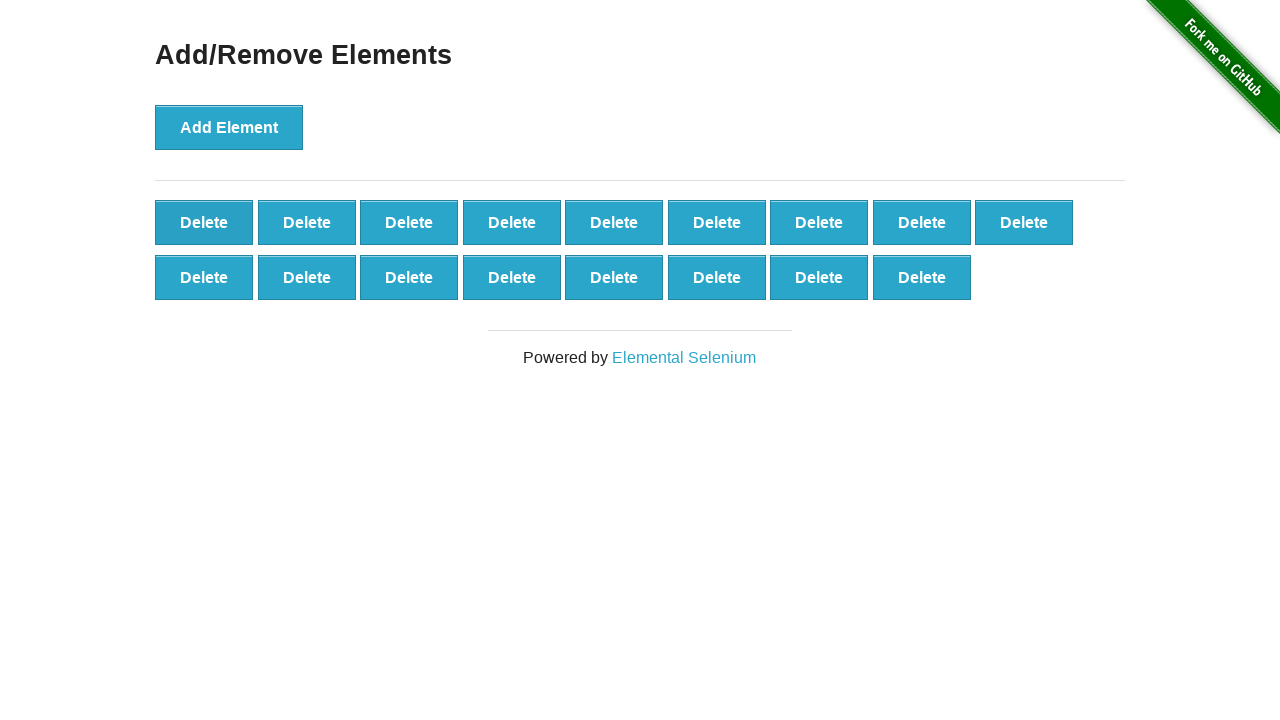

Clicked Delete button (iteration 84/90) at (204, 222) on button:has-text('Delete') >> nth=0
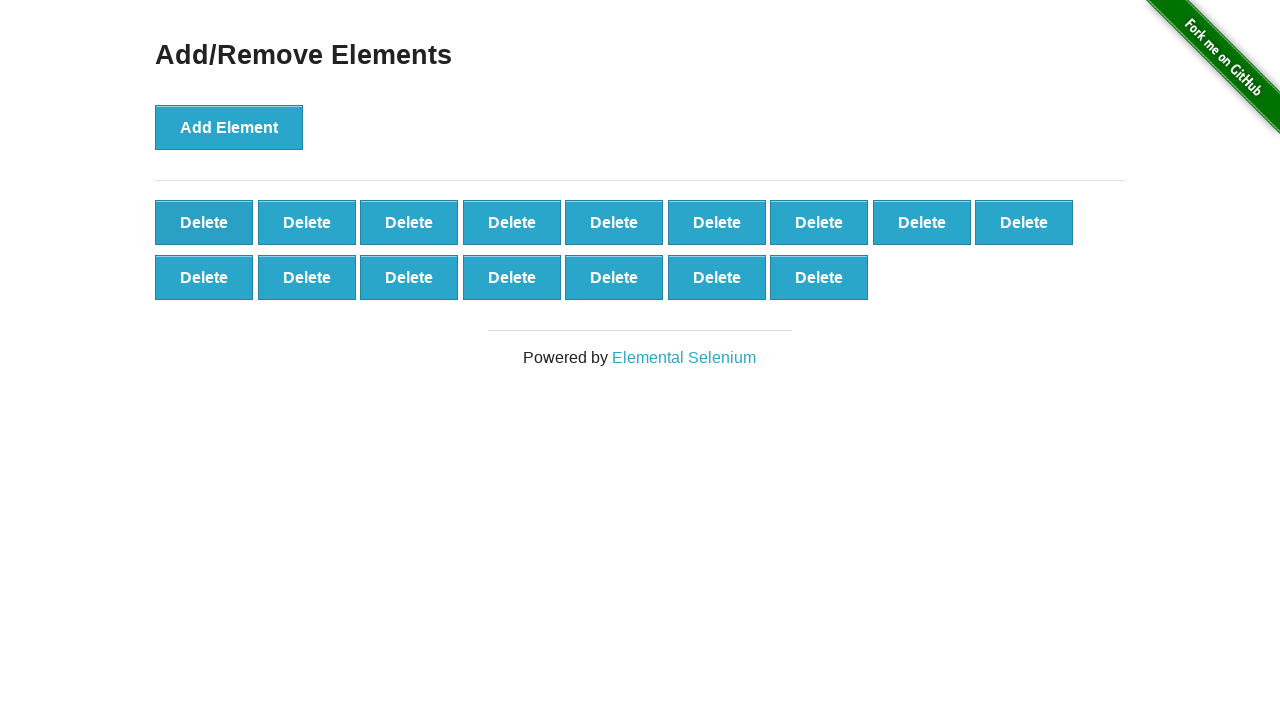

Clicked Delete button (iteration 85/90) at (204, 222) on button:has-text('Delete') >> nth=0
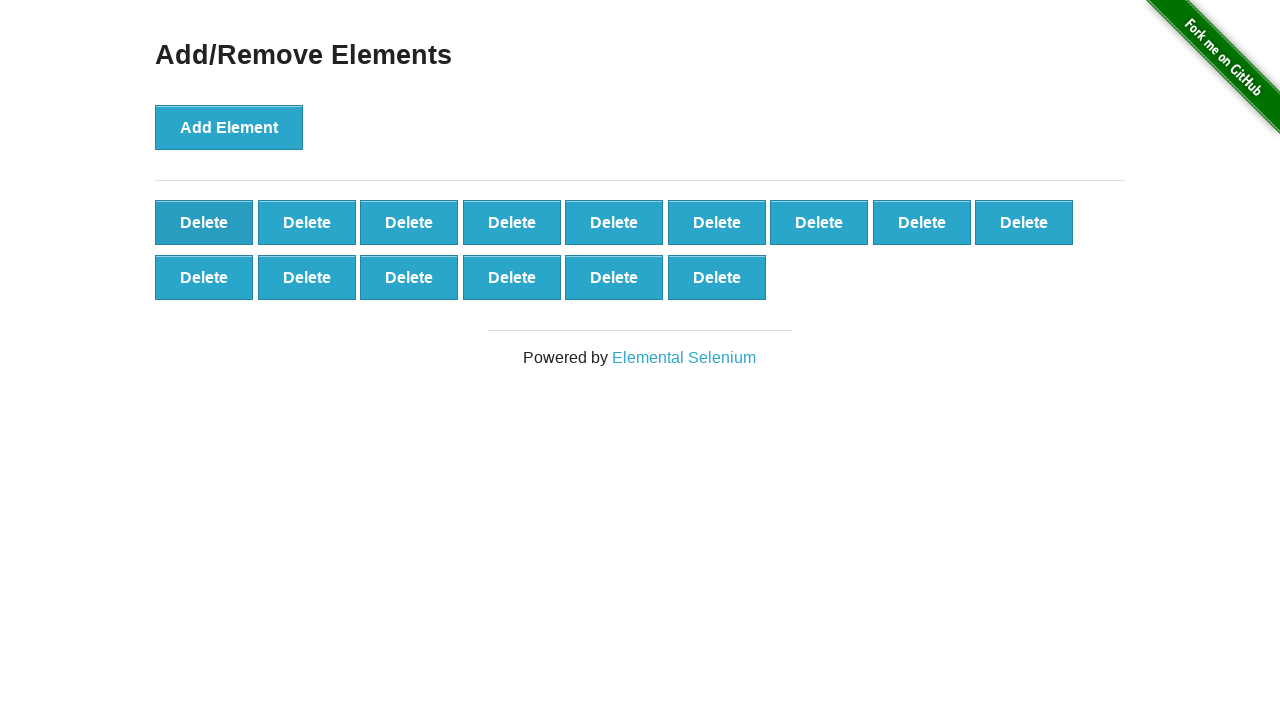

Clicked Delete button (iteration 86/90) at (204, 222) on button:has-text('Delete') >> nth=0
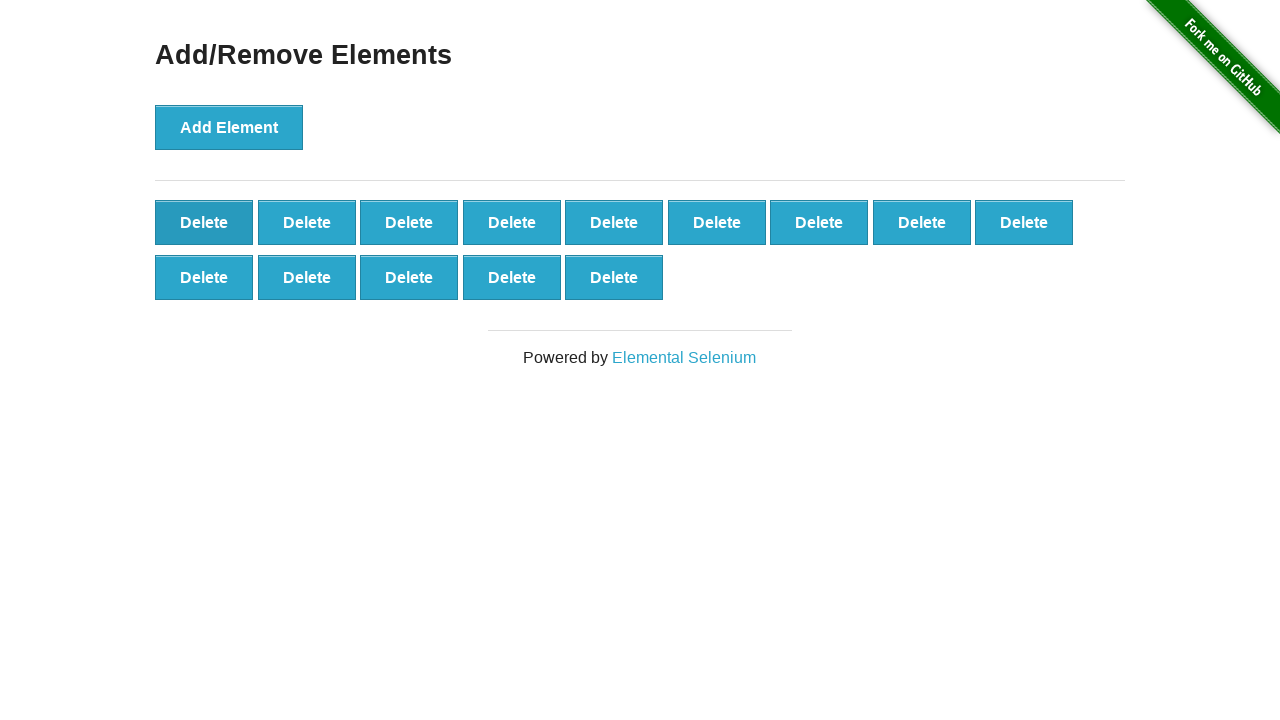

Clicked Delete button (iteration 87/90) at (204, 222) on button:has-text('Delete') >> nth=0
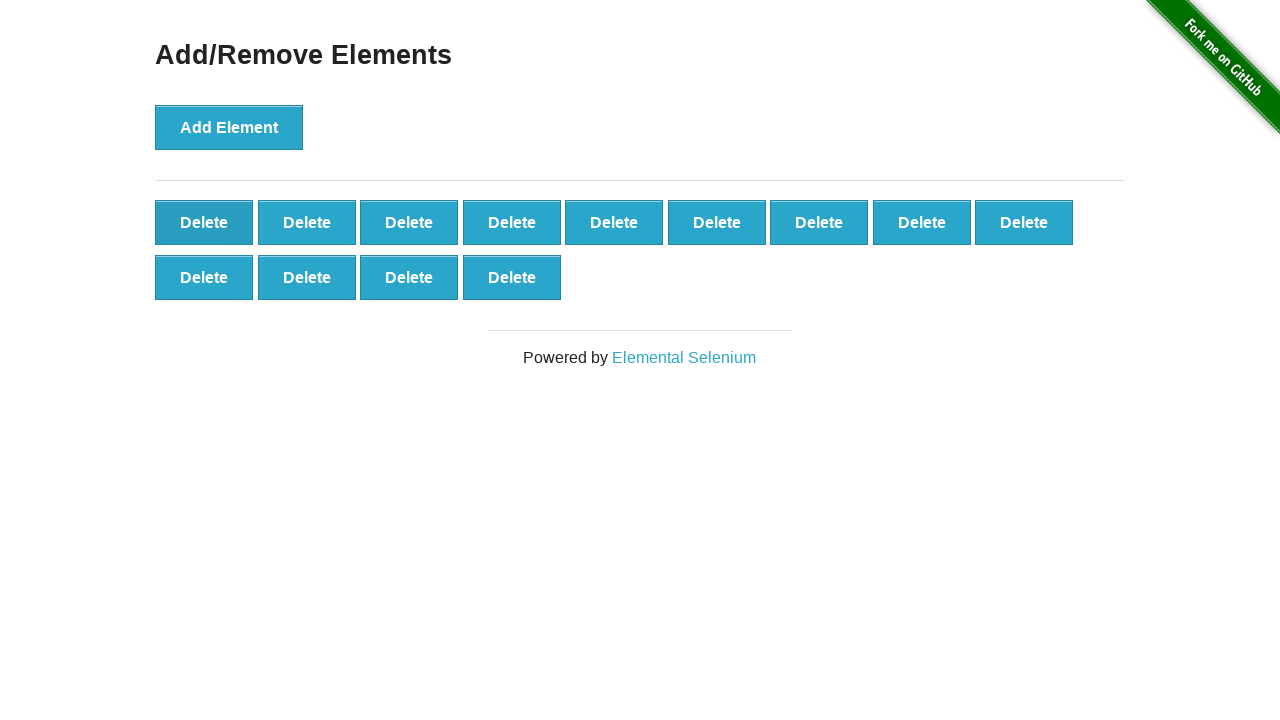

Clicked Delete button (iteration 88/90) at (204, 222) on button:has-text('Delete') >> nth=0
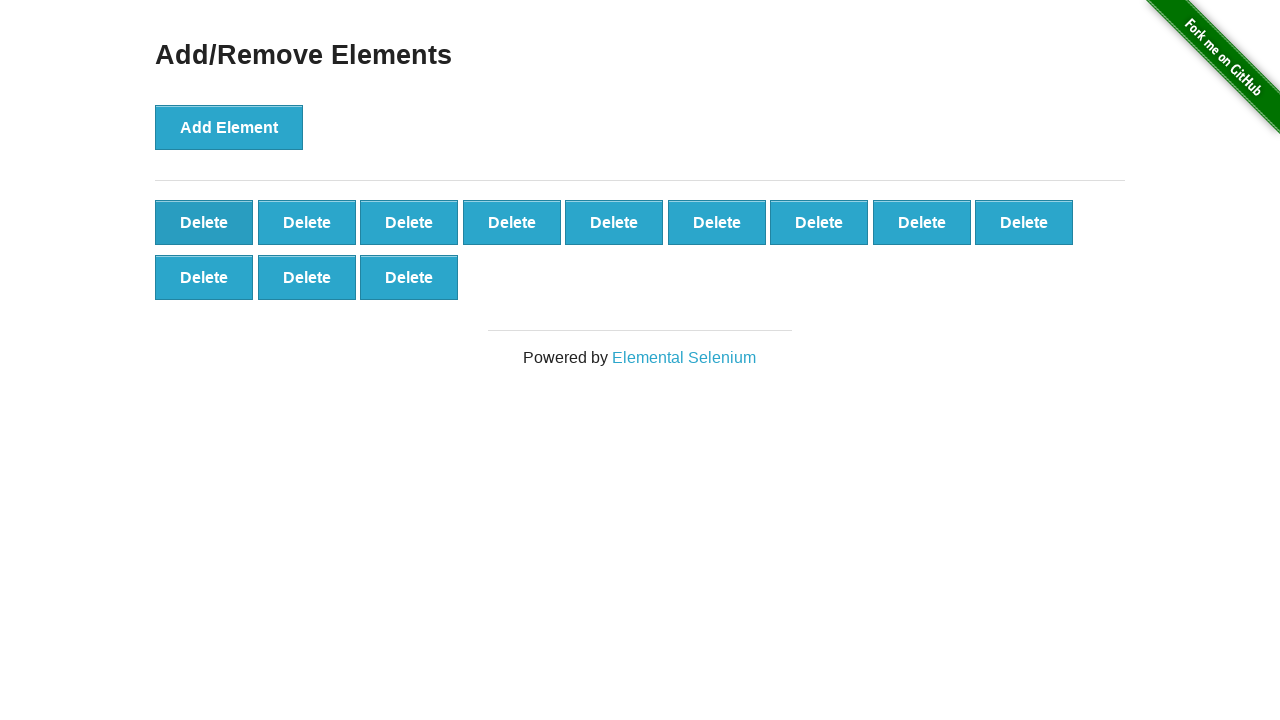

Clicked Delete button (iteration 89/90) at (204, 222) on button:has-text('Delete') >> nth=0
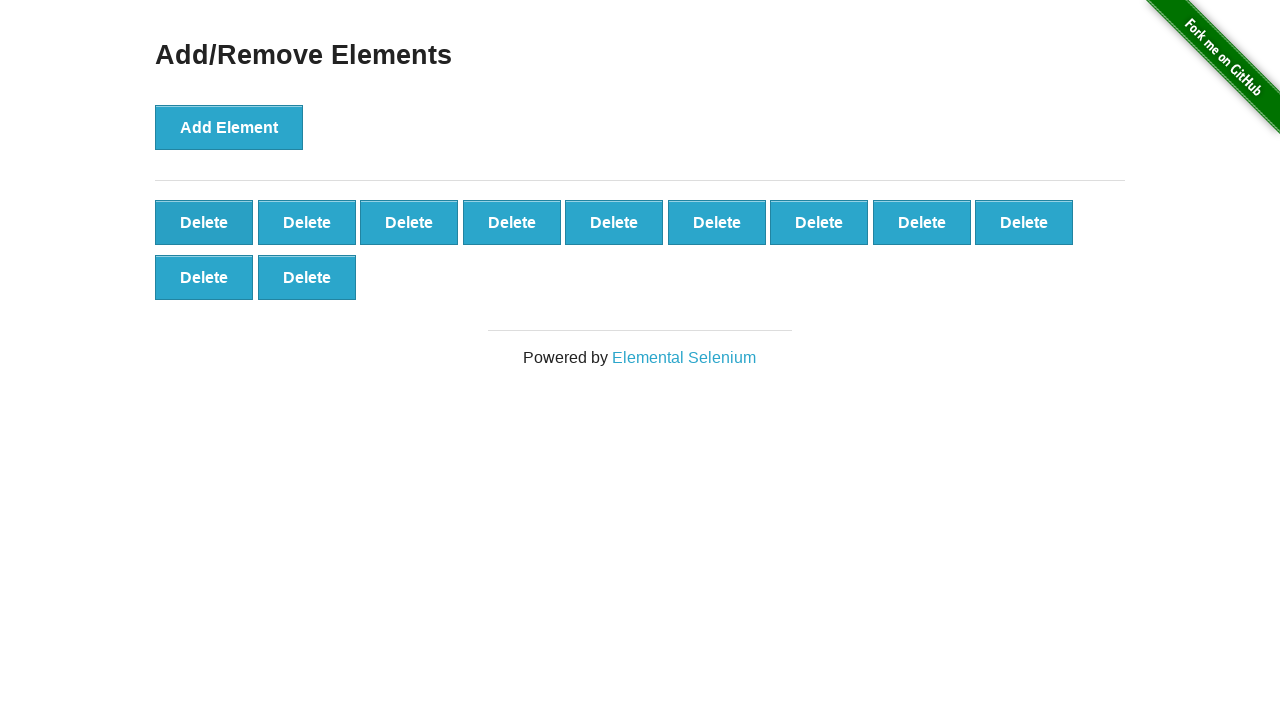

Clicked Delete button (iteration 90/90) at (204, 222) on button:has-text('Delete') >> nth=0
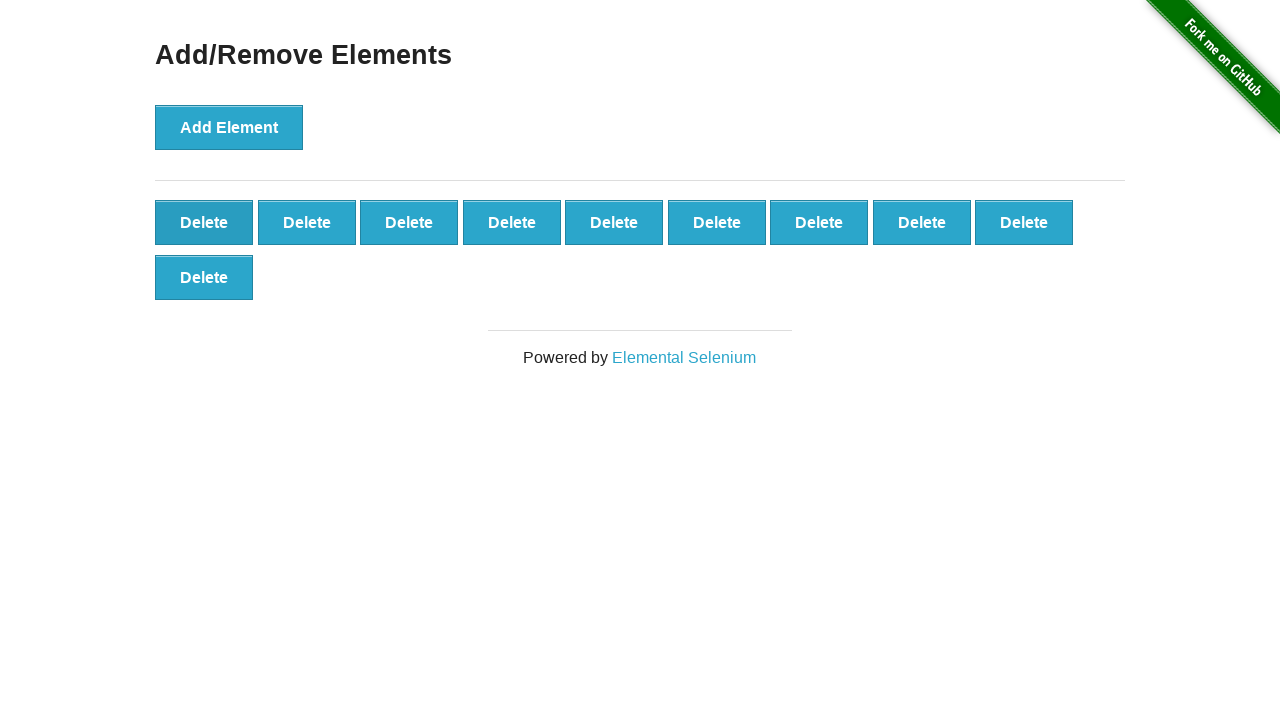

Verified that exactly 10 delete buttons remain
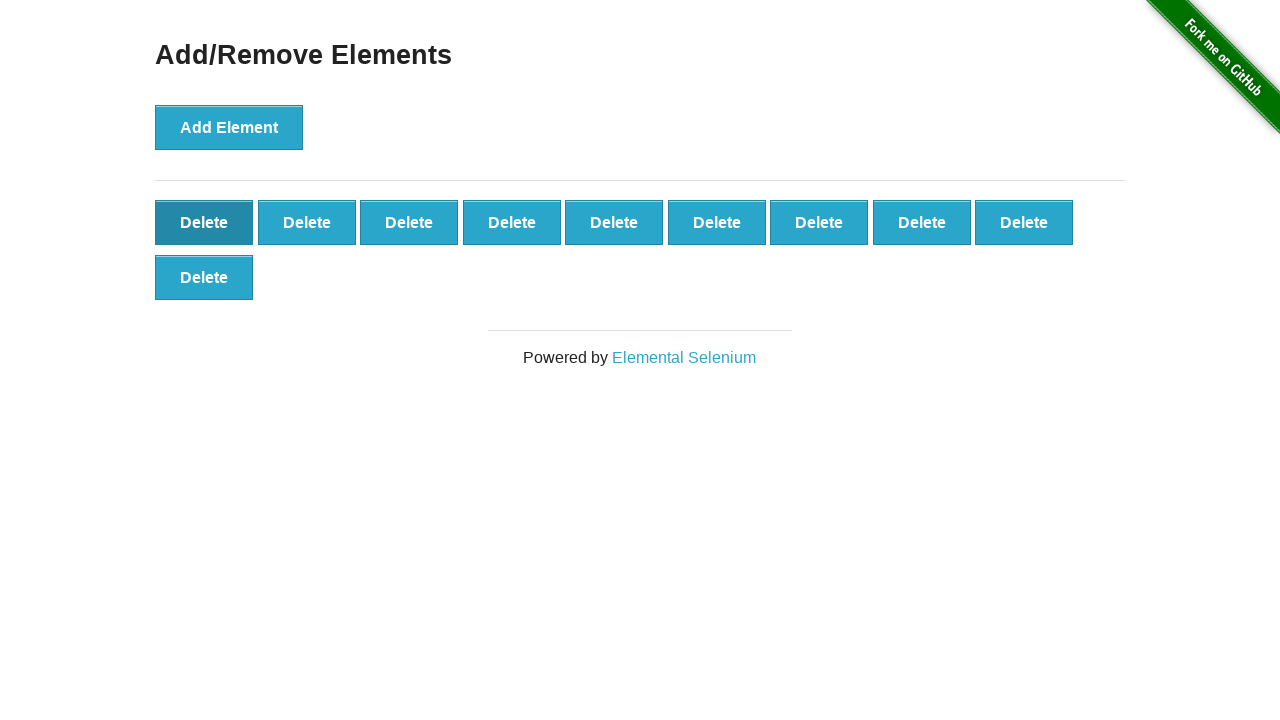

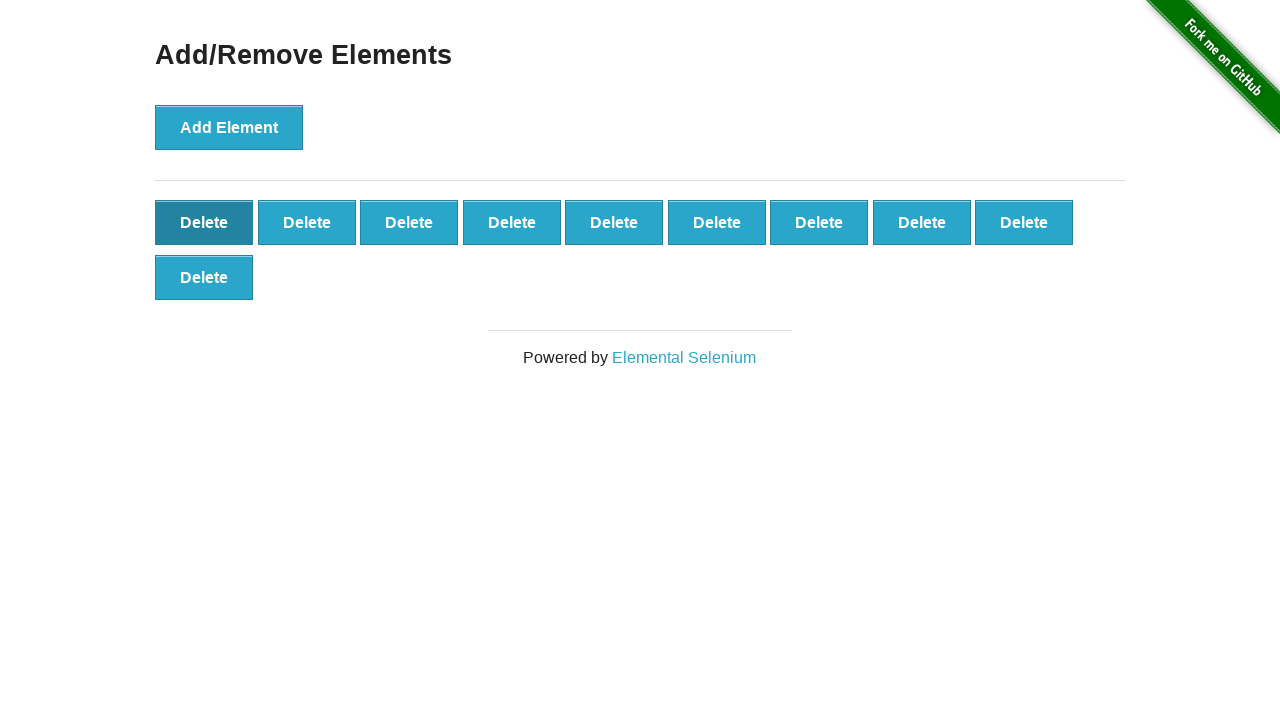